Tests the Drag & Drop Sliders functionality by dragging a slider from value 15 to 95 using keyboard navigation.

Starting URL: https://www.lambdatest.com/selenium-playground

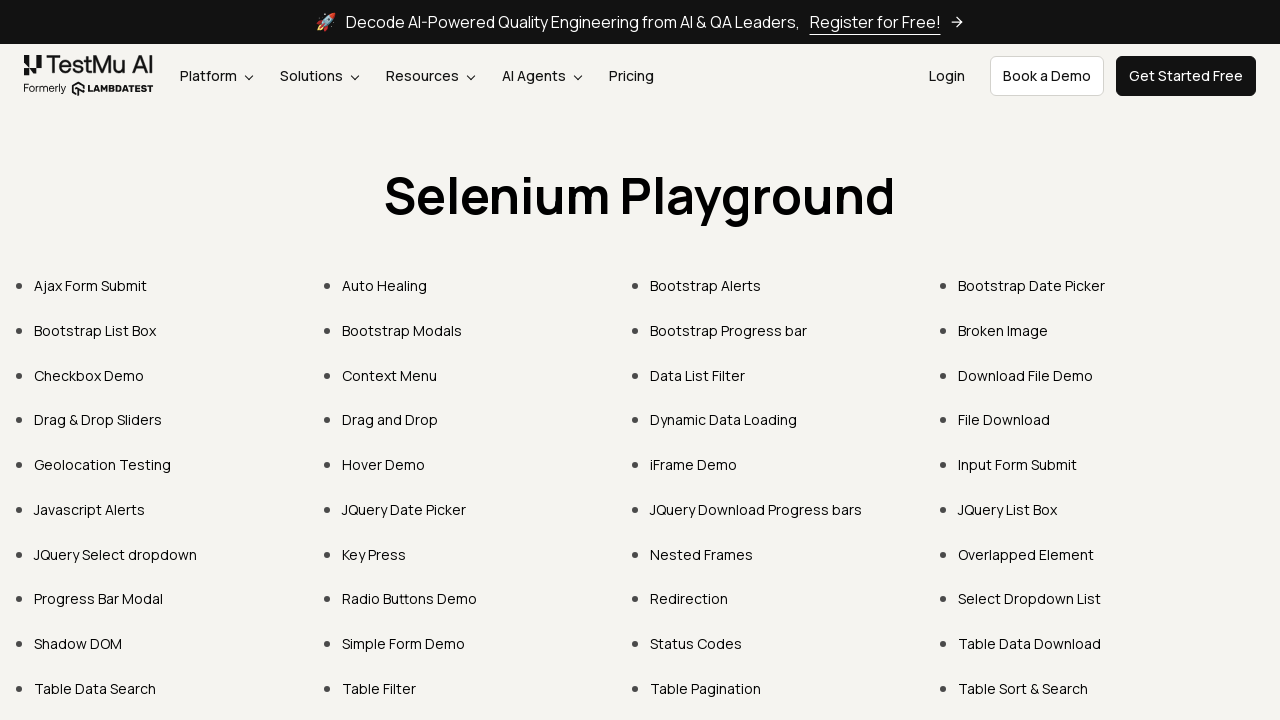

Clicked 'Drag & Drop Sliders' link at (98, 420) on text=Drag & Drop Sliders
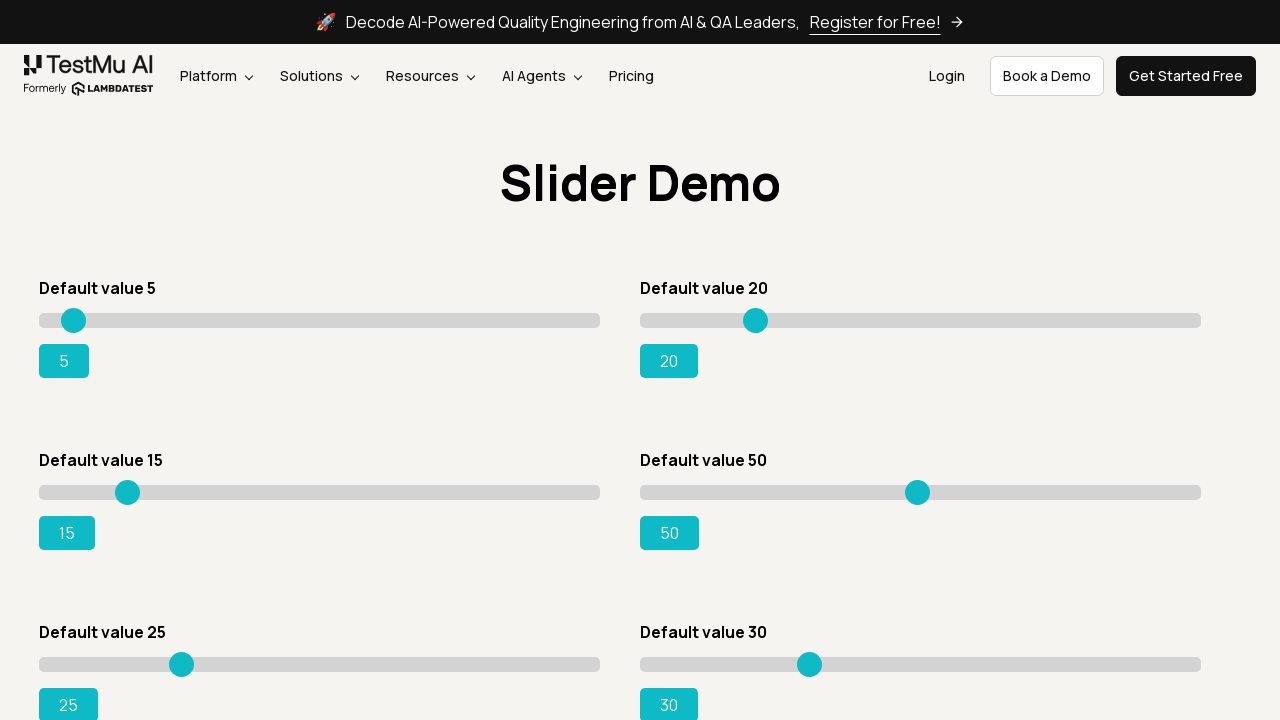

Slider page loaded with initial value 15
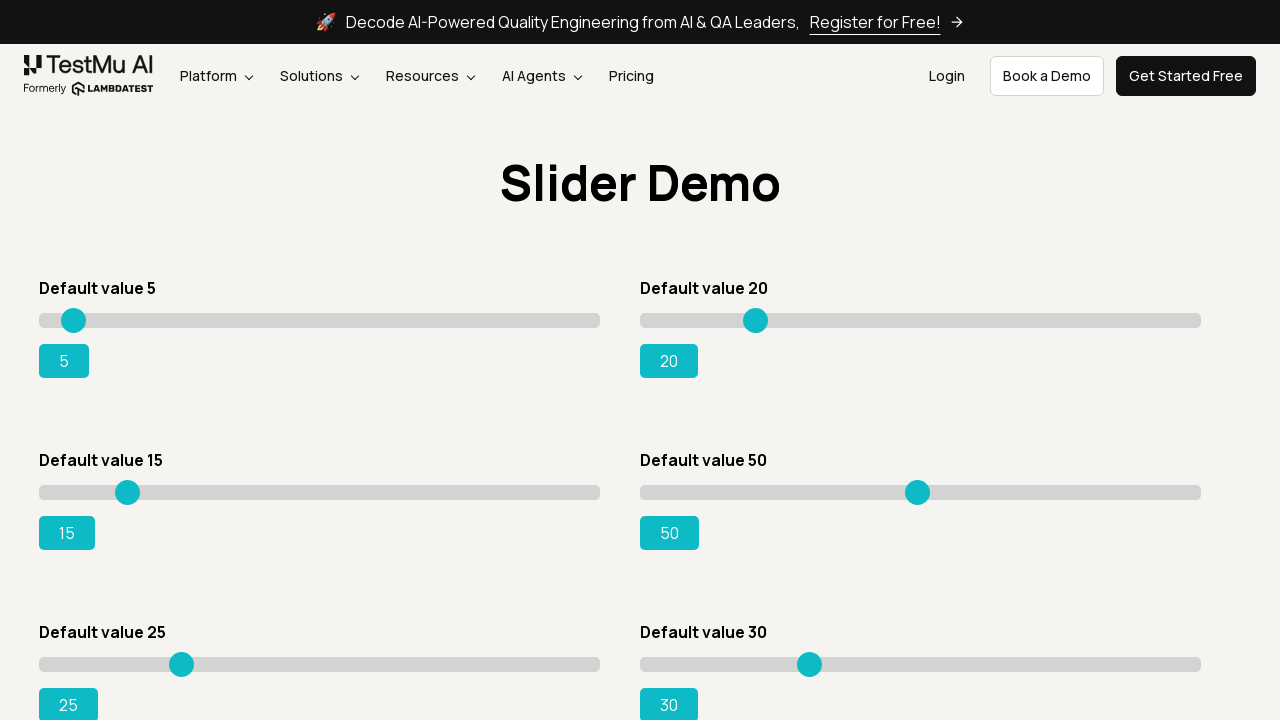

Clicked on slider element to focus it at (320, 492) on input[type='range'][value='15']
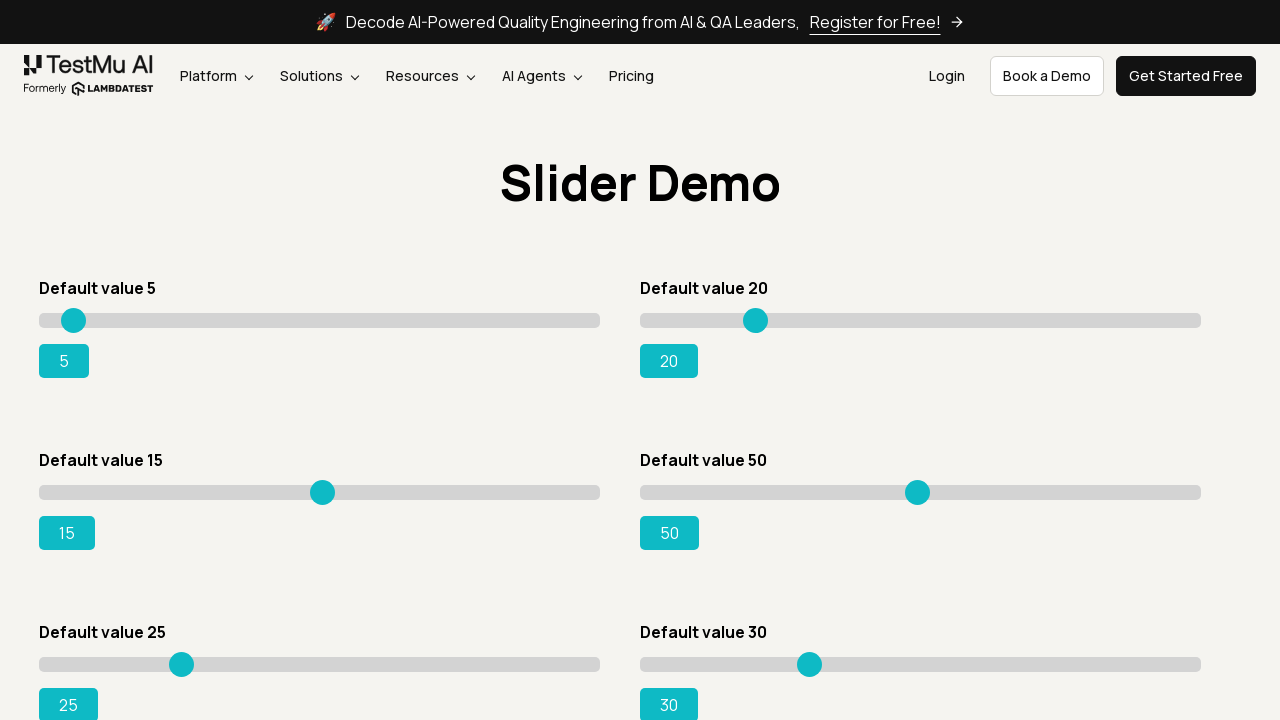

Pressed ArrowRight key (iteration 1/80) on input[type='range'][value='15']
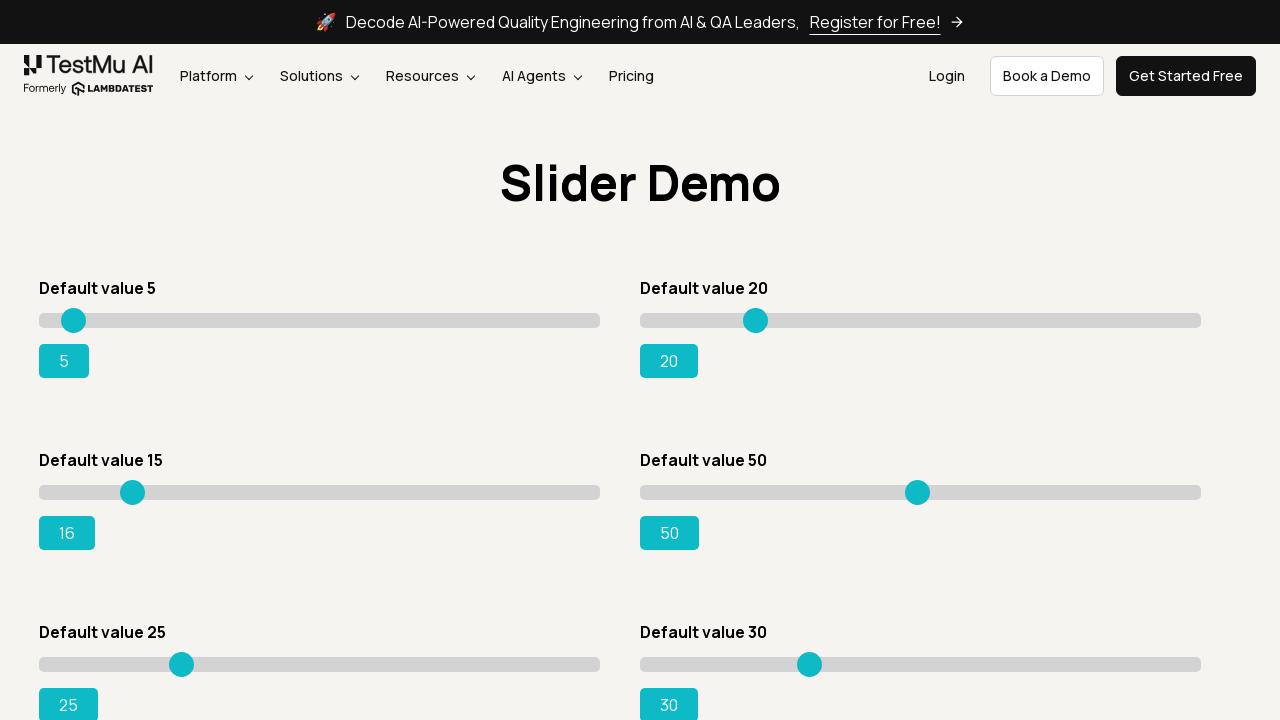

Waited 100ms for slider movement (iteration 1/80)
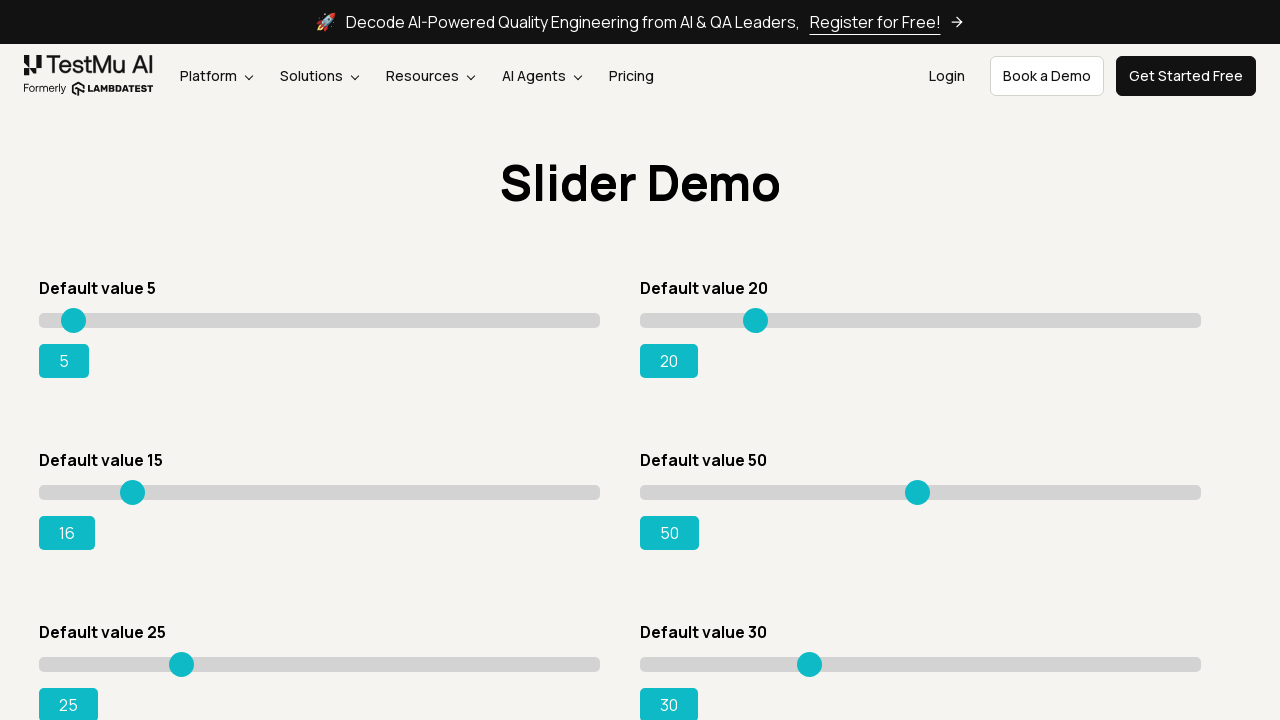

Pressed ArrowRight key (iteration 2/80) on input[type='range'][value='15']
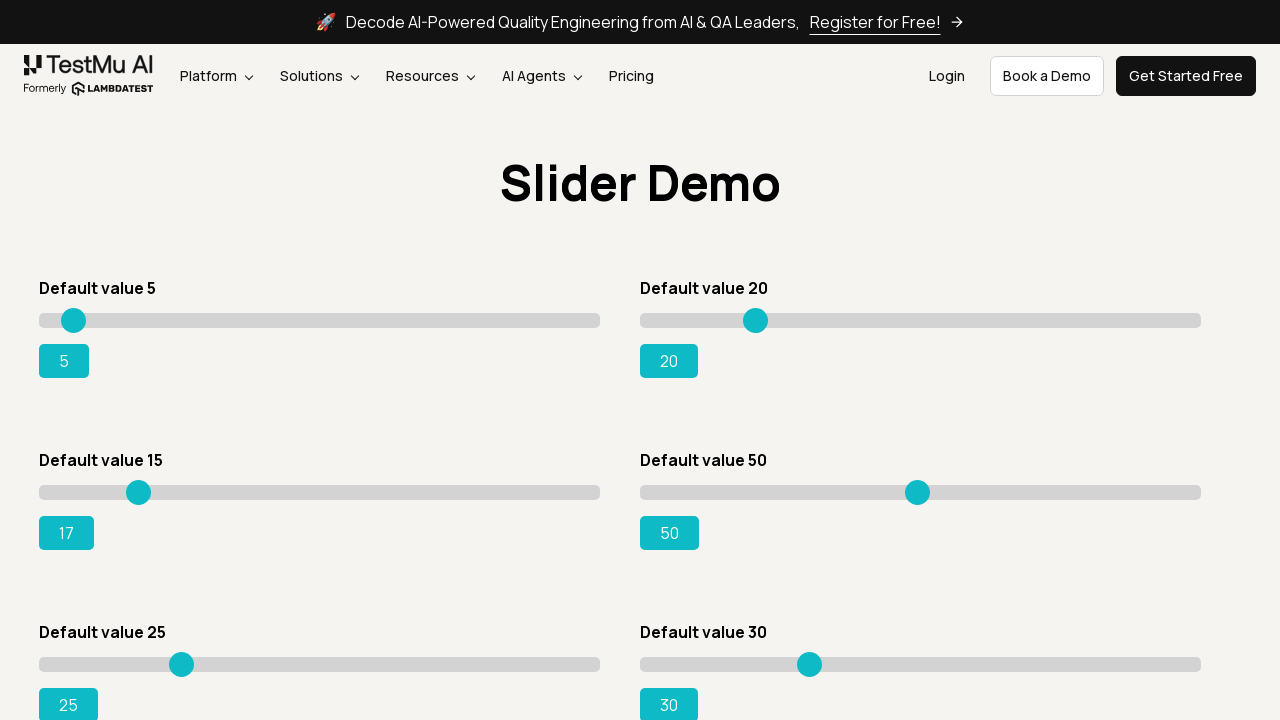

Waited 100ms for slider movement (iteration 2/80)
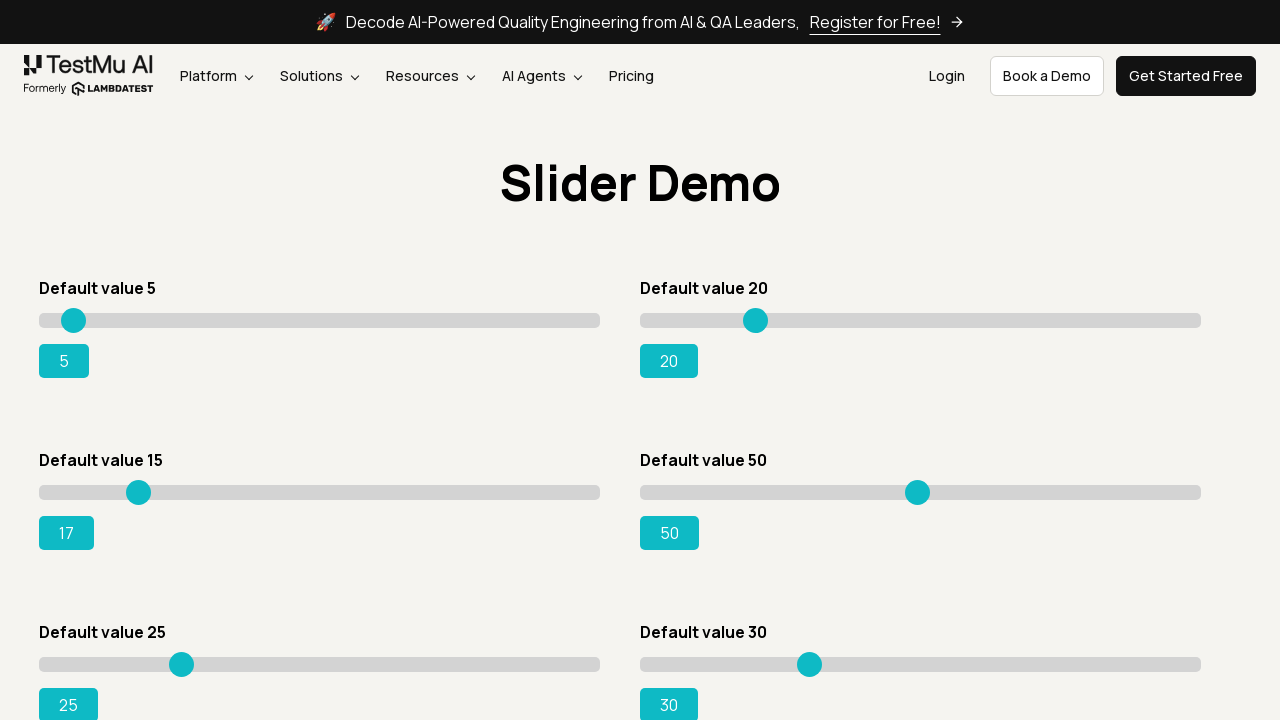

Pressed ArrowRight key (iteration 3/80) on input[type='range'][value='15']
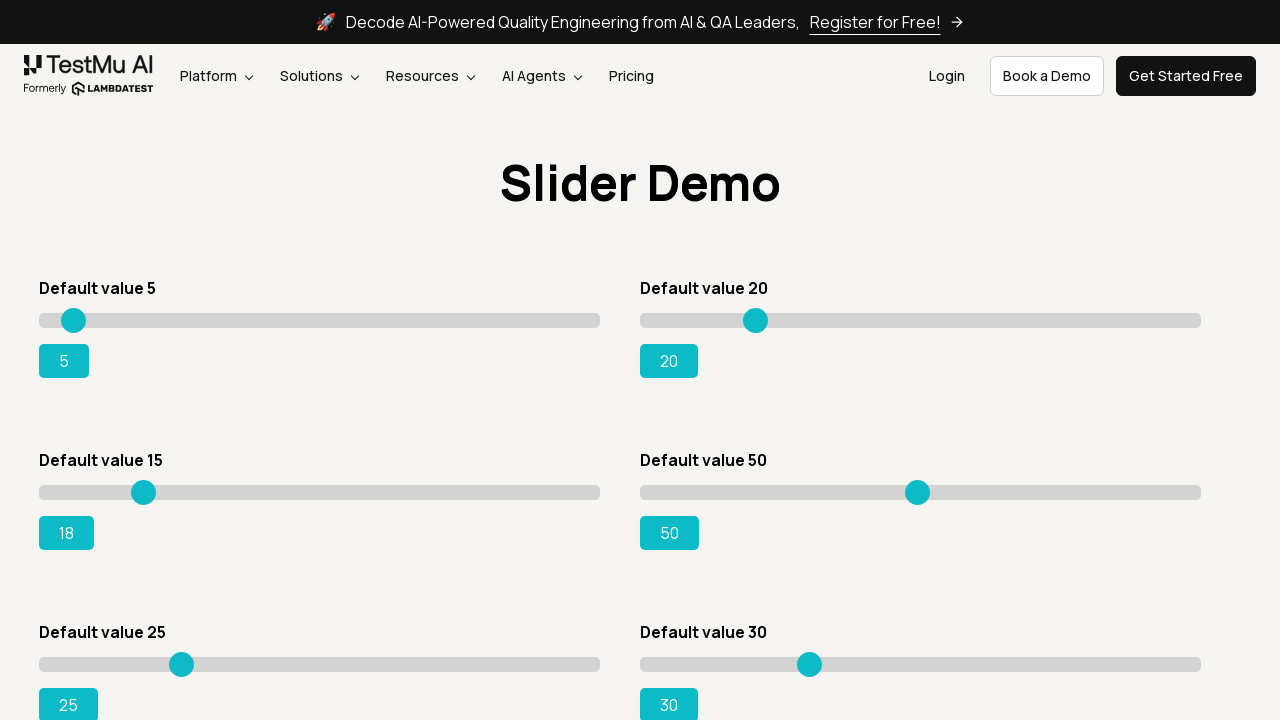

Waited 100ms for slider movement (iteration 3/80)
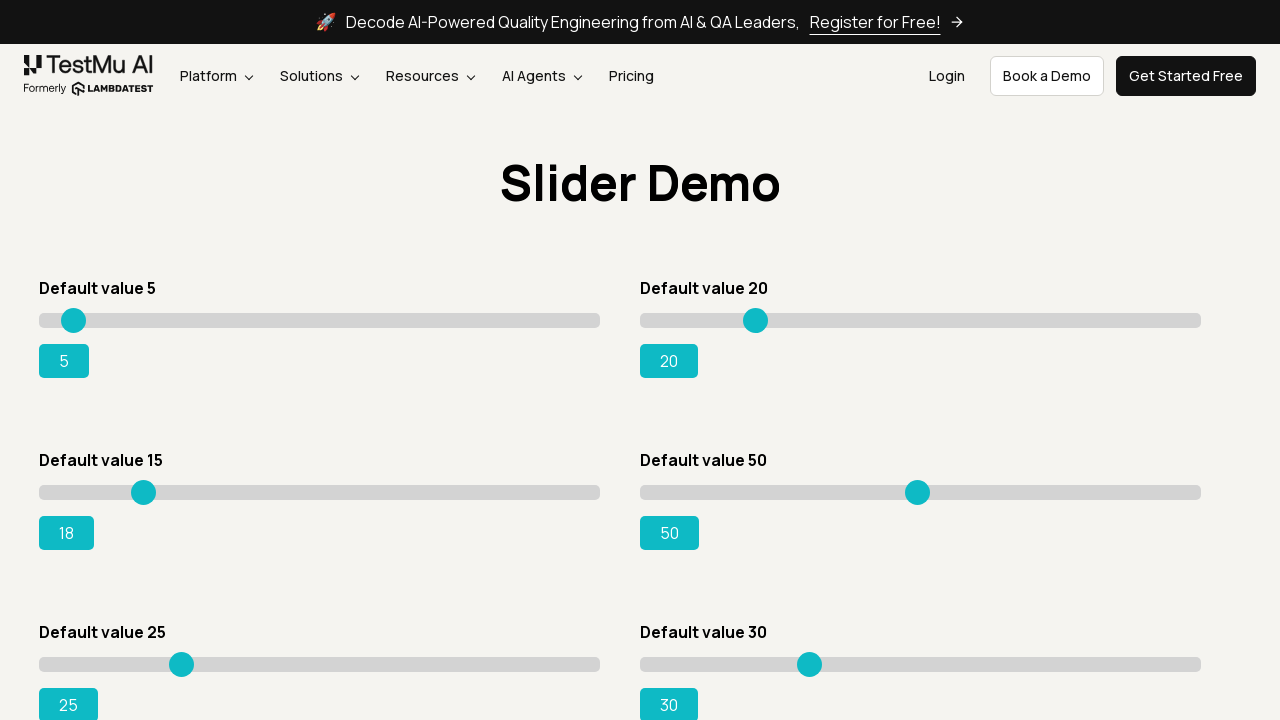

Pressed ArrowRight key (iteration 4/80) on input[type='range'][value='15']
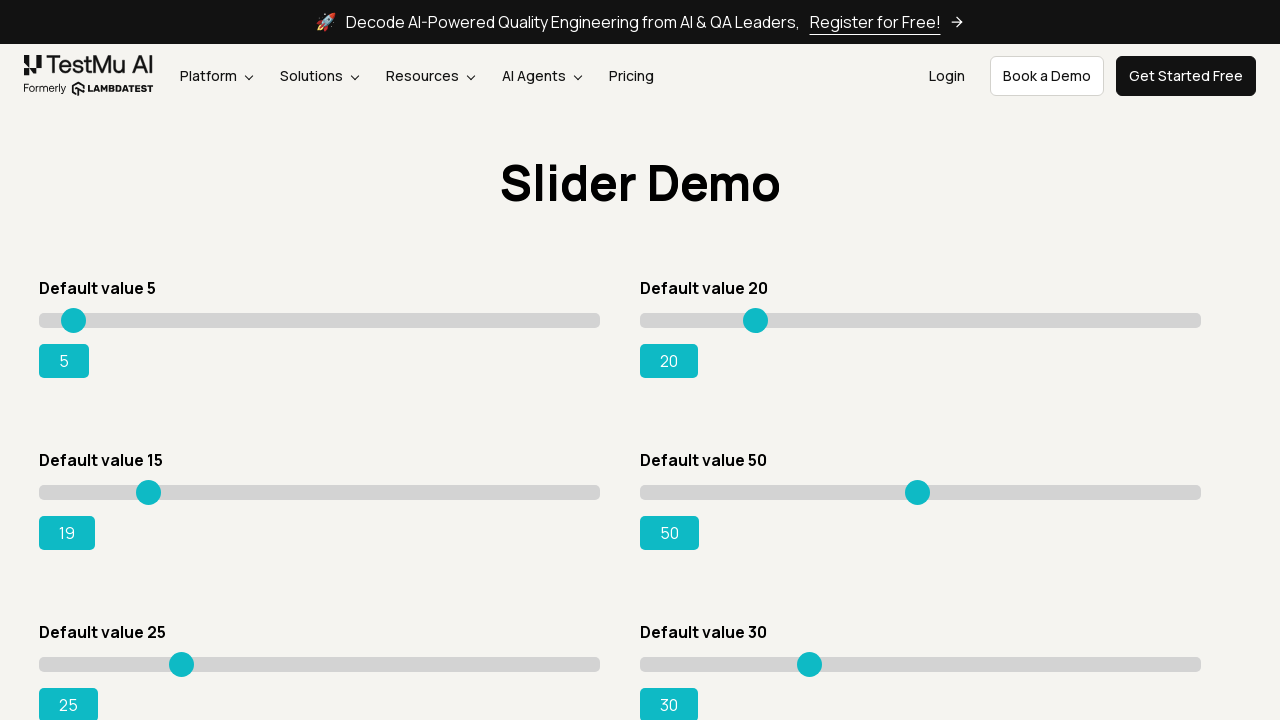

Waited 100ms for slider movement (iteration 4/80)
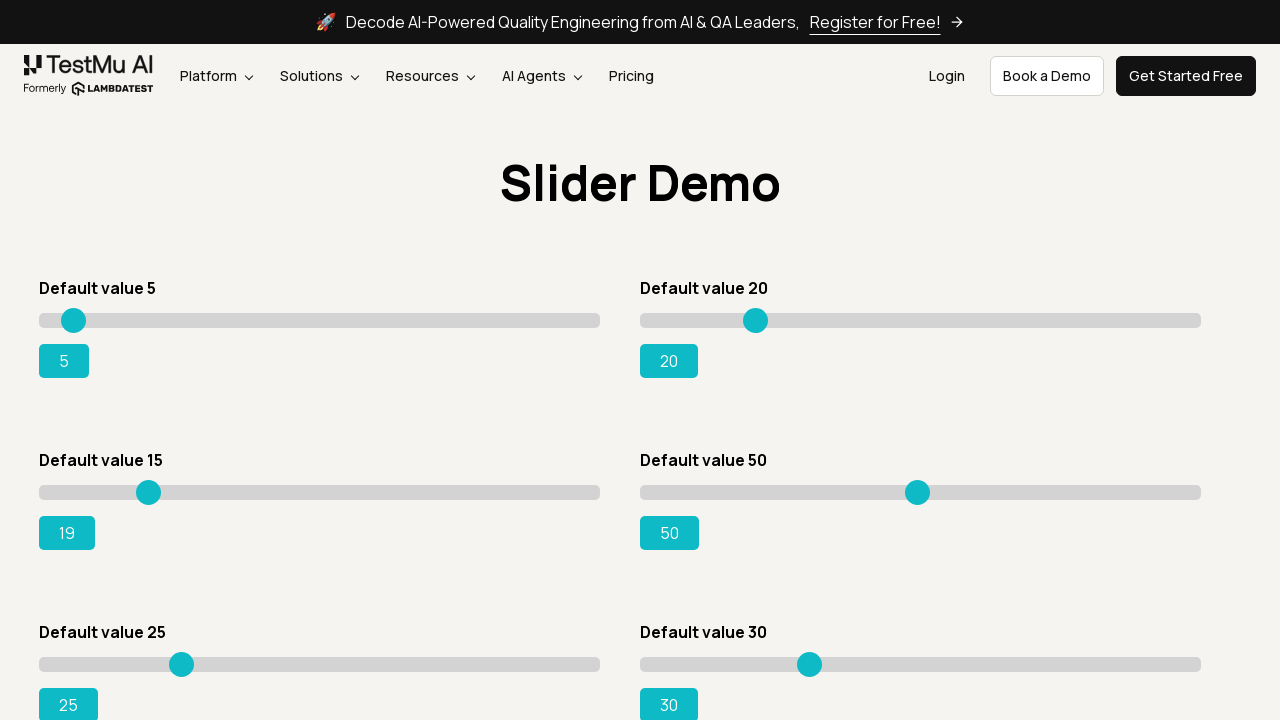

Pressed ArrowRight key (iteration 5/80) on input[type='range'][value='15']
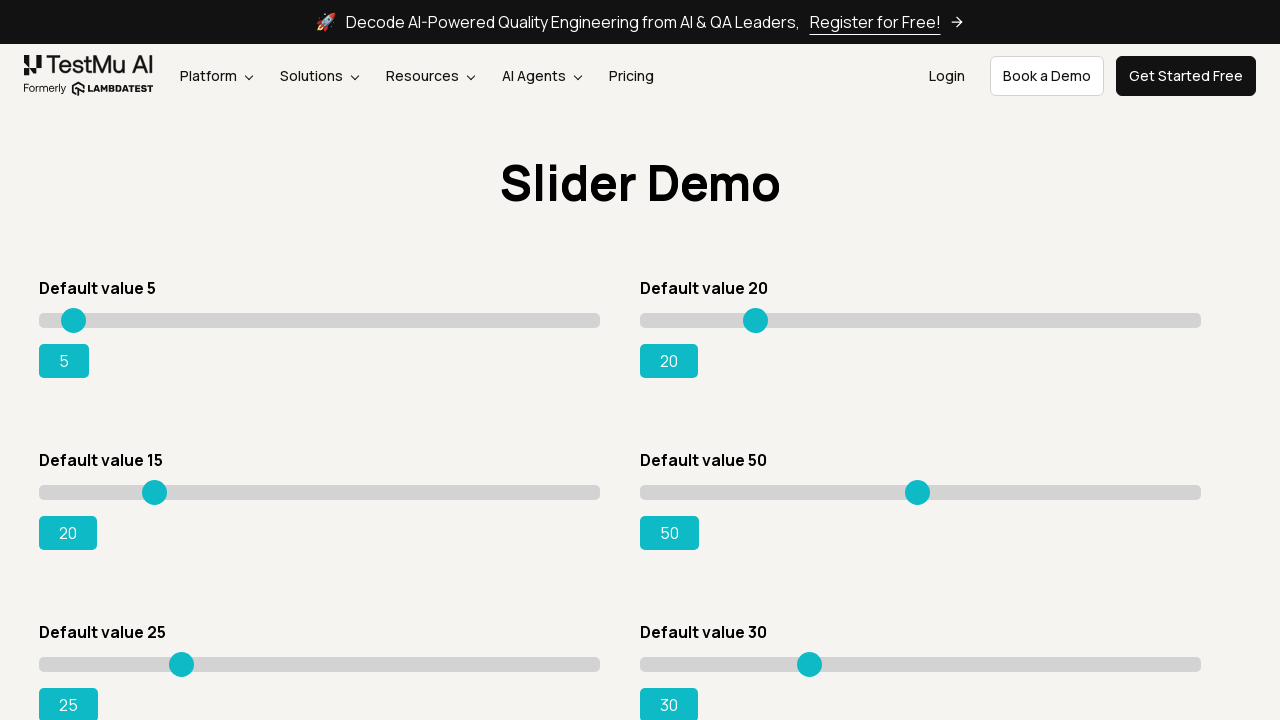

Waited 100ms for slider movement (iteration 5/80)
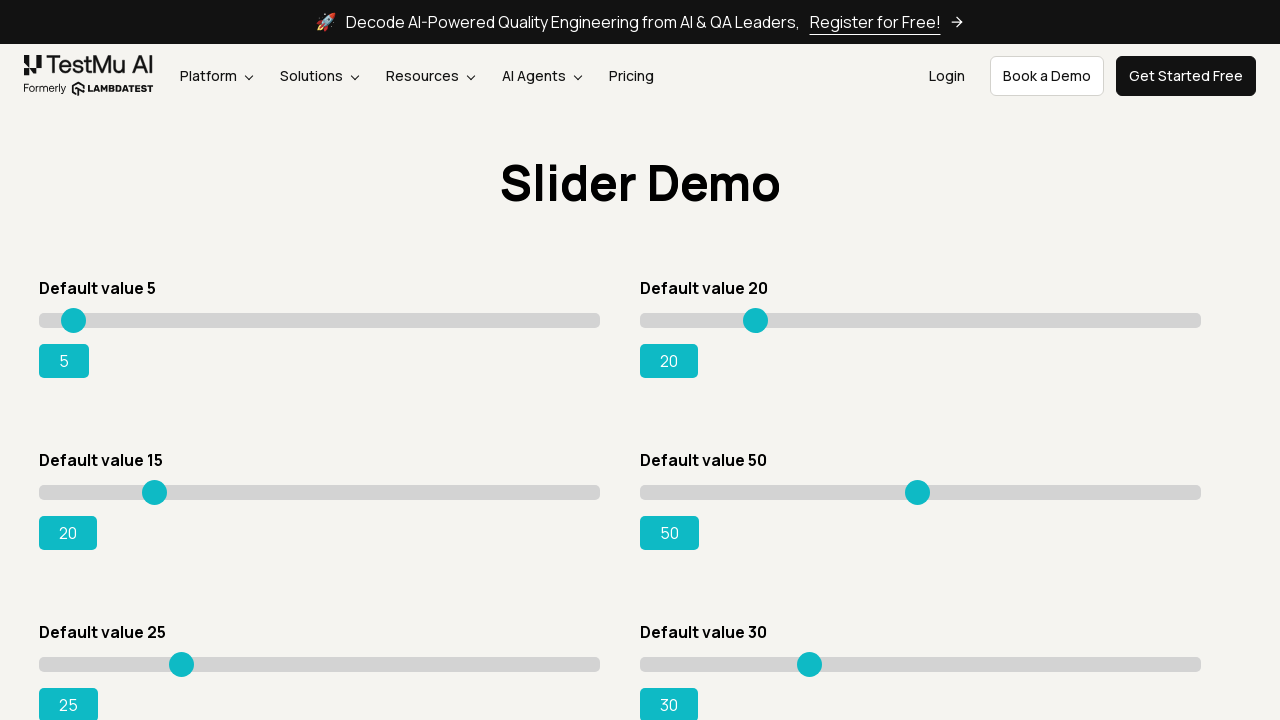

Pressed ArrowRight key (iteration 6/80) on input[type='range'][value='15']
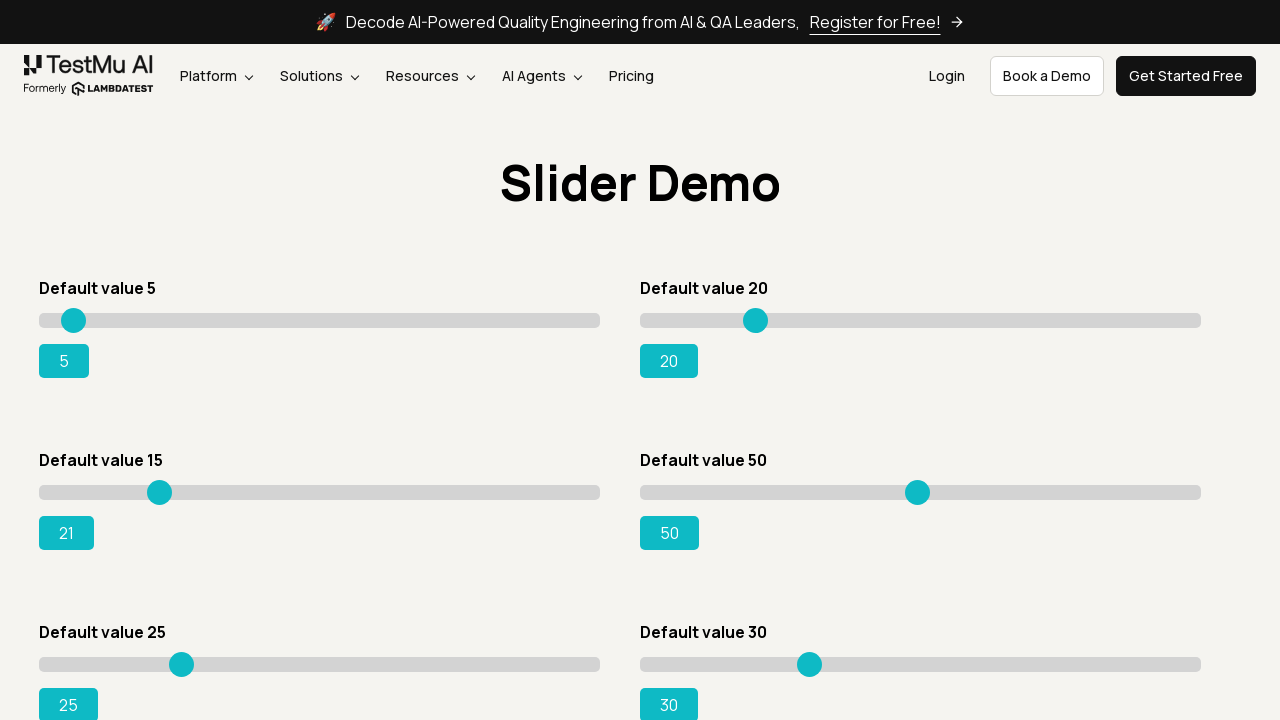

Waited 100ms for slider movement (iteration 6/80)
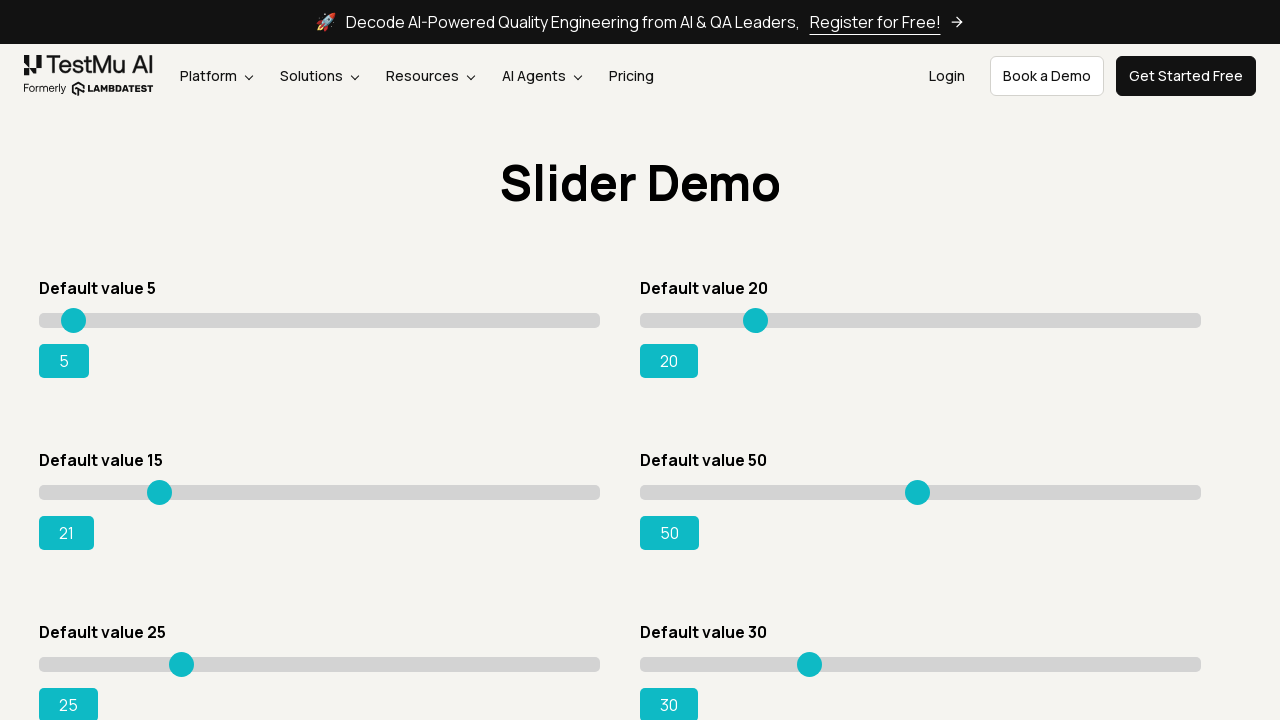

Pressed ArrowRight key (iteration 7/80) on input[type='range'][value='15']
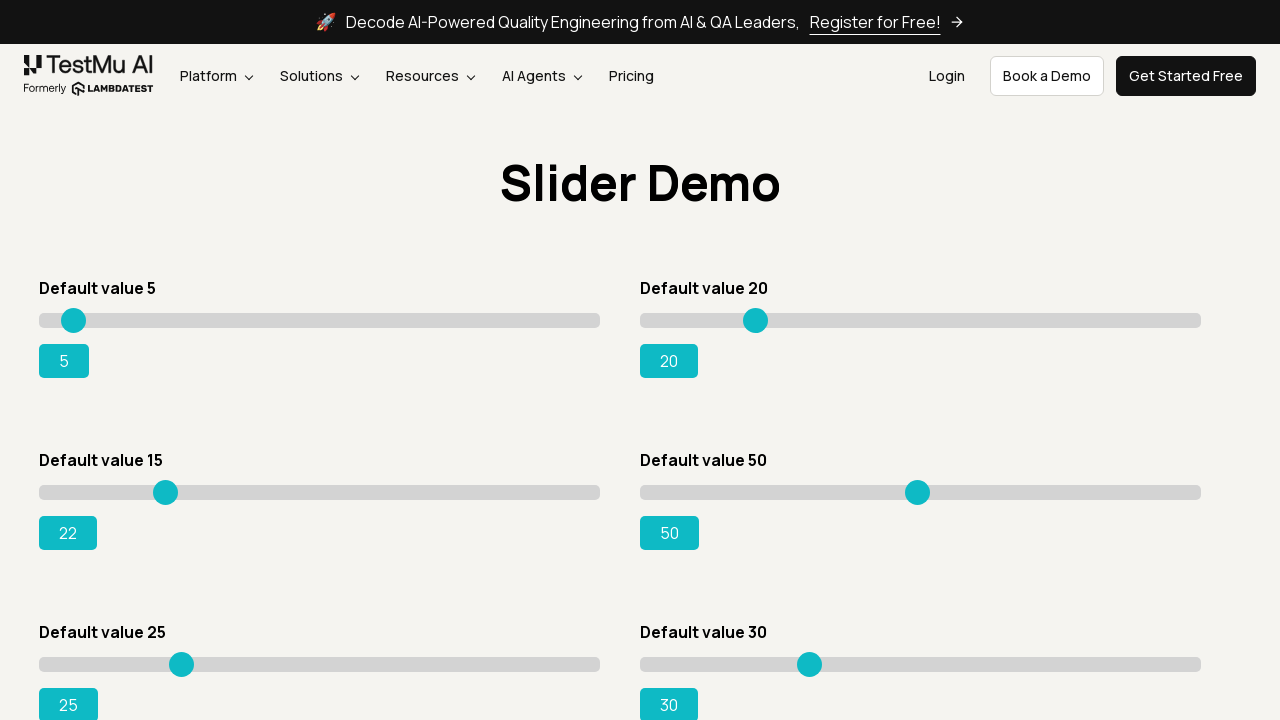

Waited 100ms for slider movement (iteration 7/80)
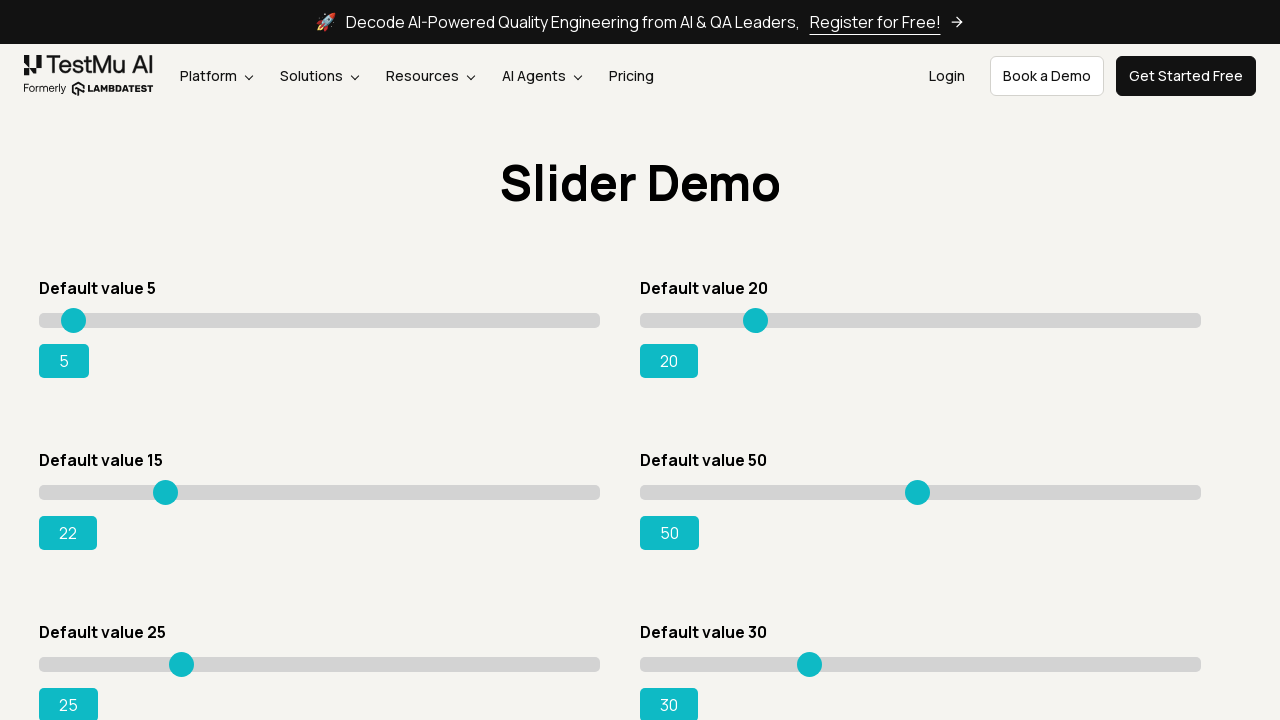

Pressed ArrowRight key (iteration 8/80) on input[type='range'][value='15']
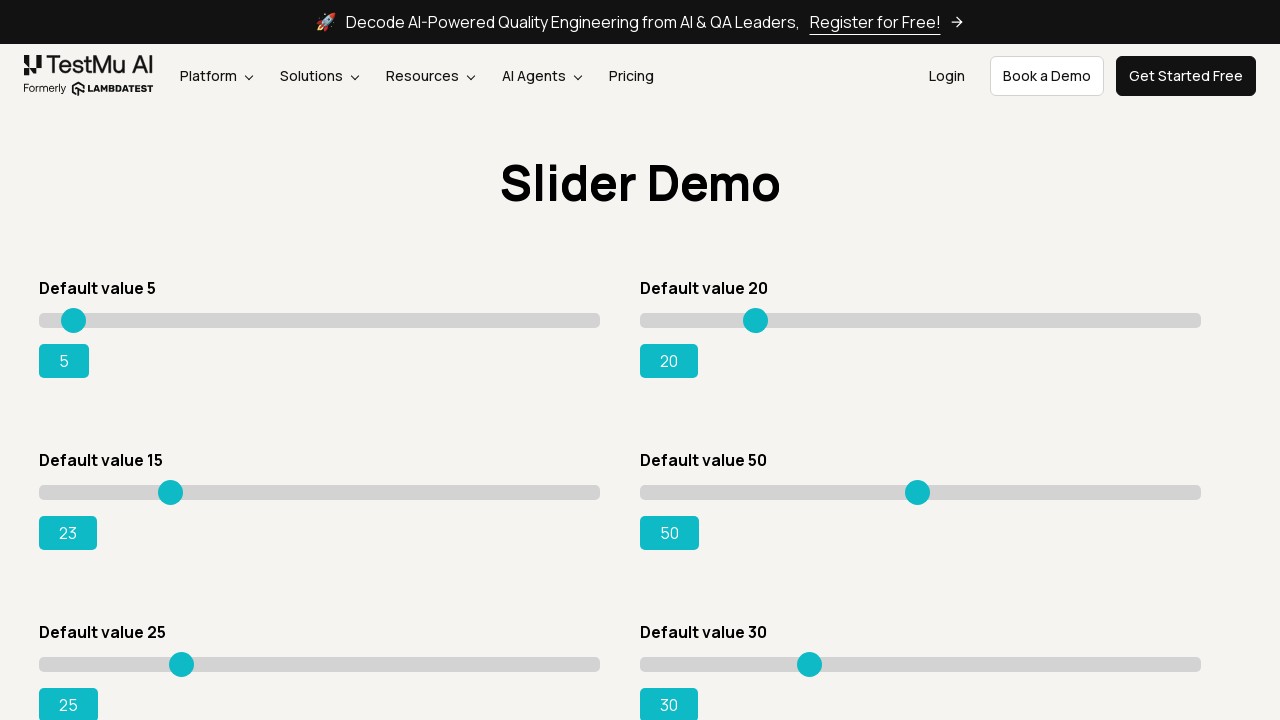

Waited 100ms for slider movement (iteration 8/80)
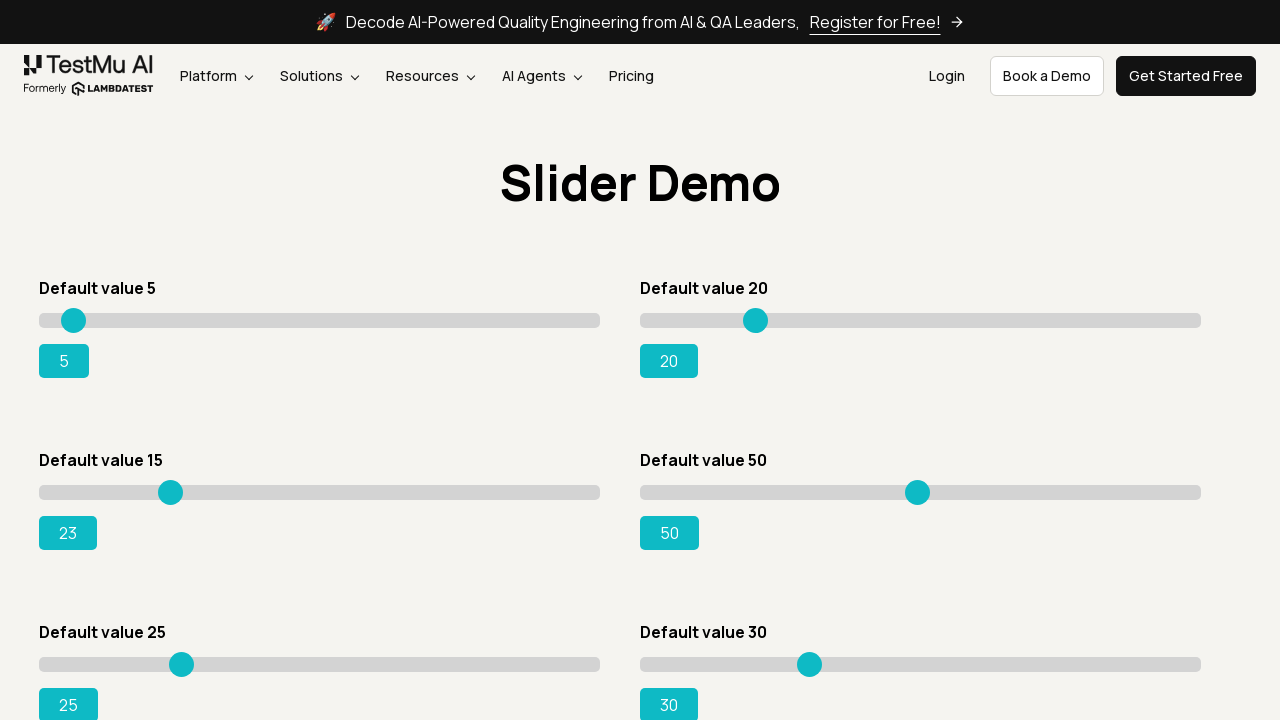

Pressed ArrowRight key (iteration 9/80) on input[type='range'][value='15']
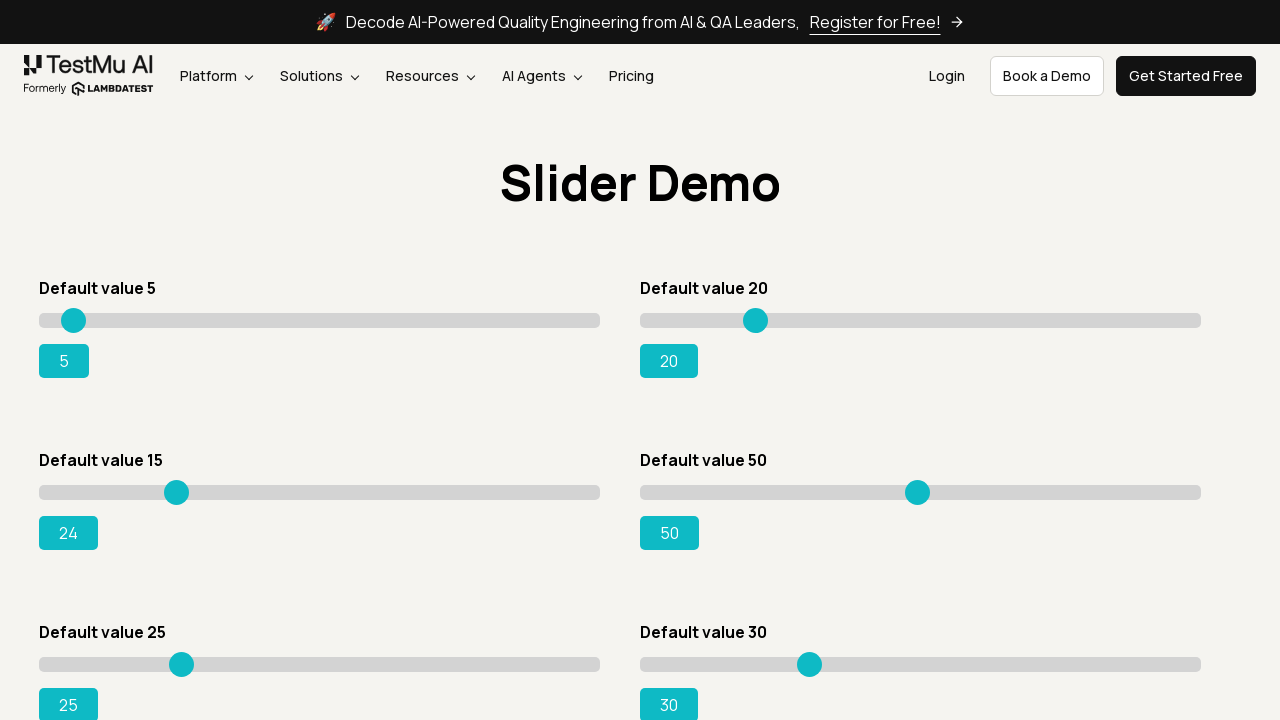

Waited 100ms for slider movement (iteration 9/80)
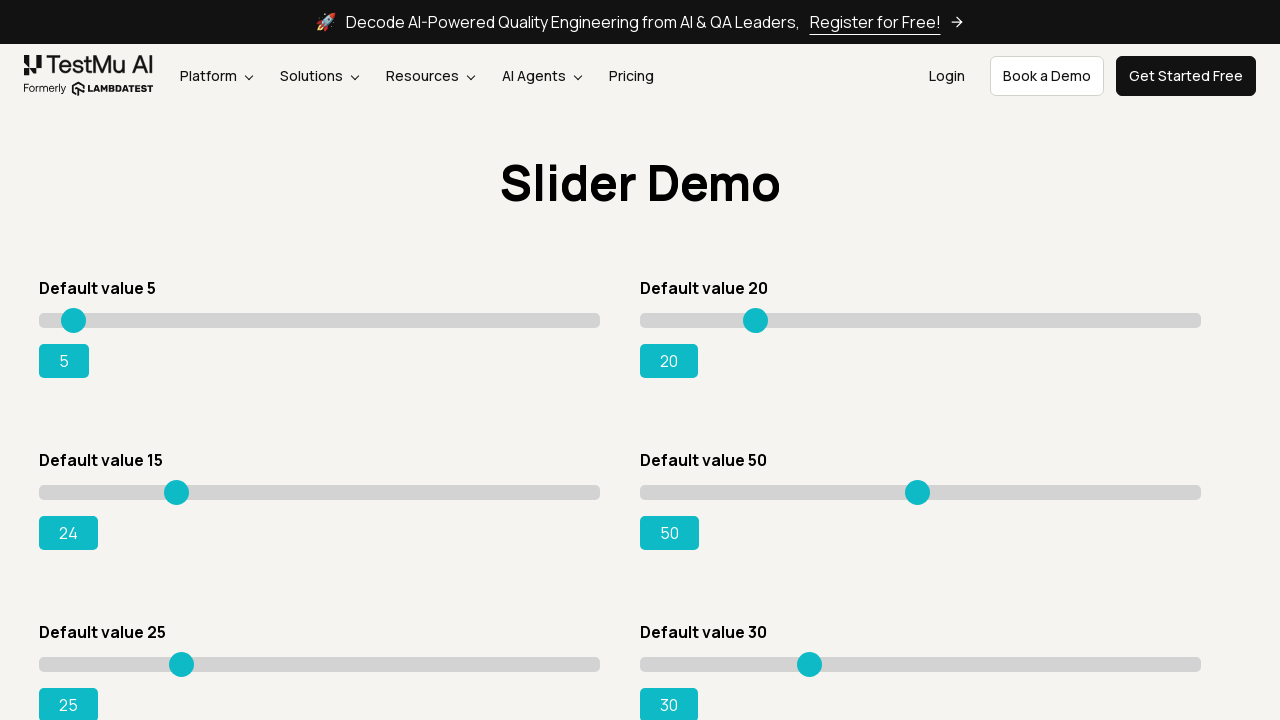

Pressed ArrowRight key (iteration 10/80) on input[type='range'][value='15']
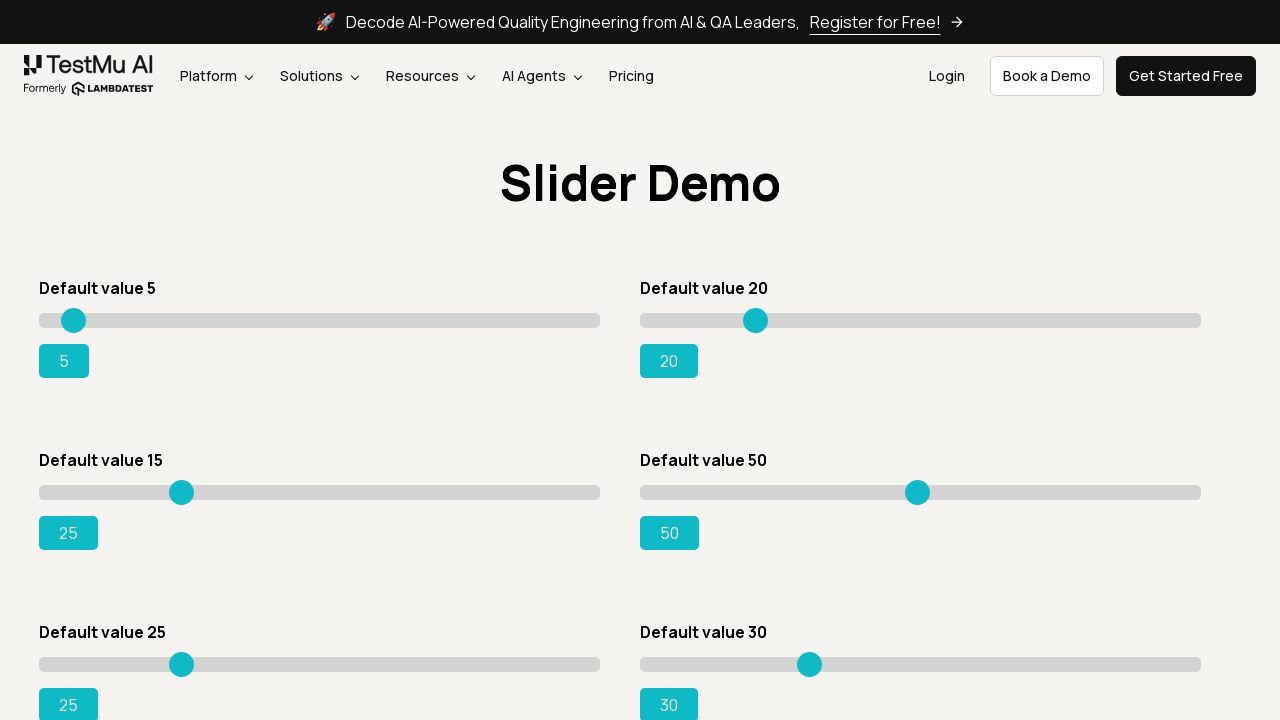

Waited 100ms for slider movement (iteration 10/80)
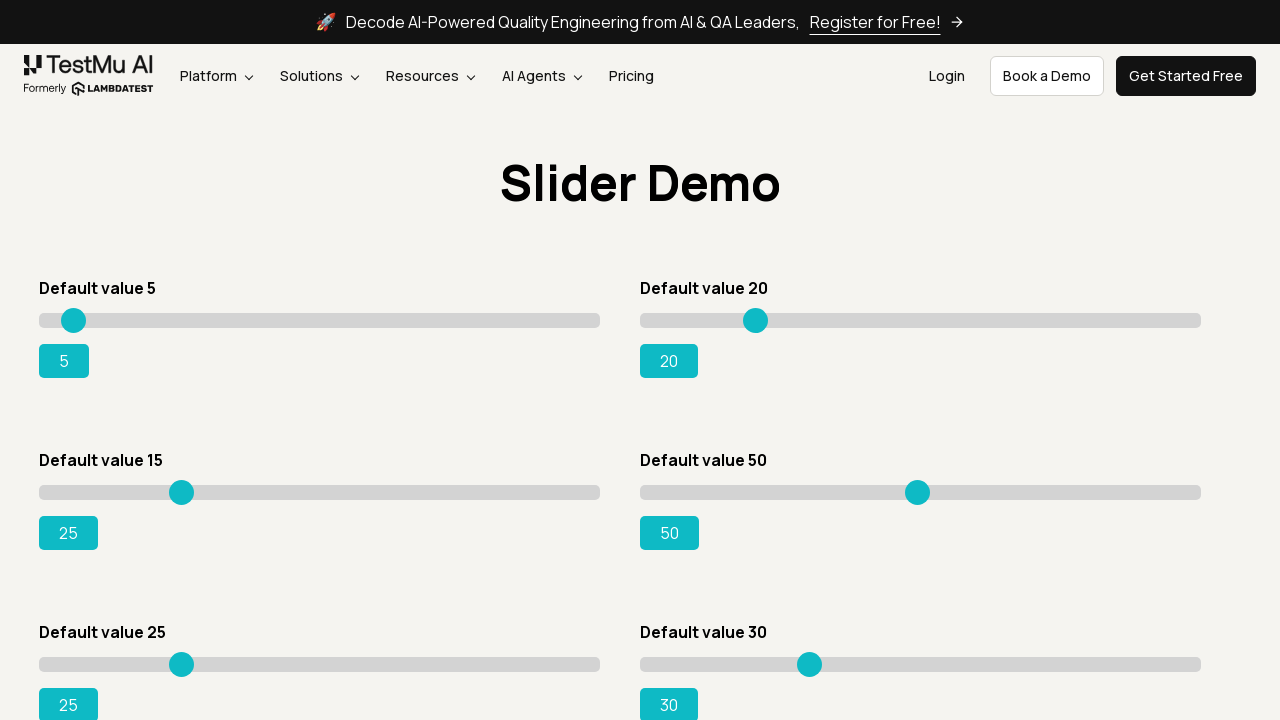

Pressed ArrowRight key (iteration 11/80) on input[type='range'][value='15']
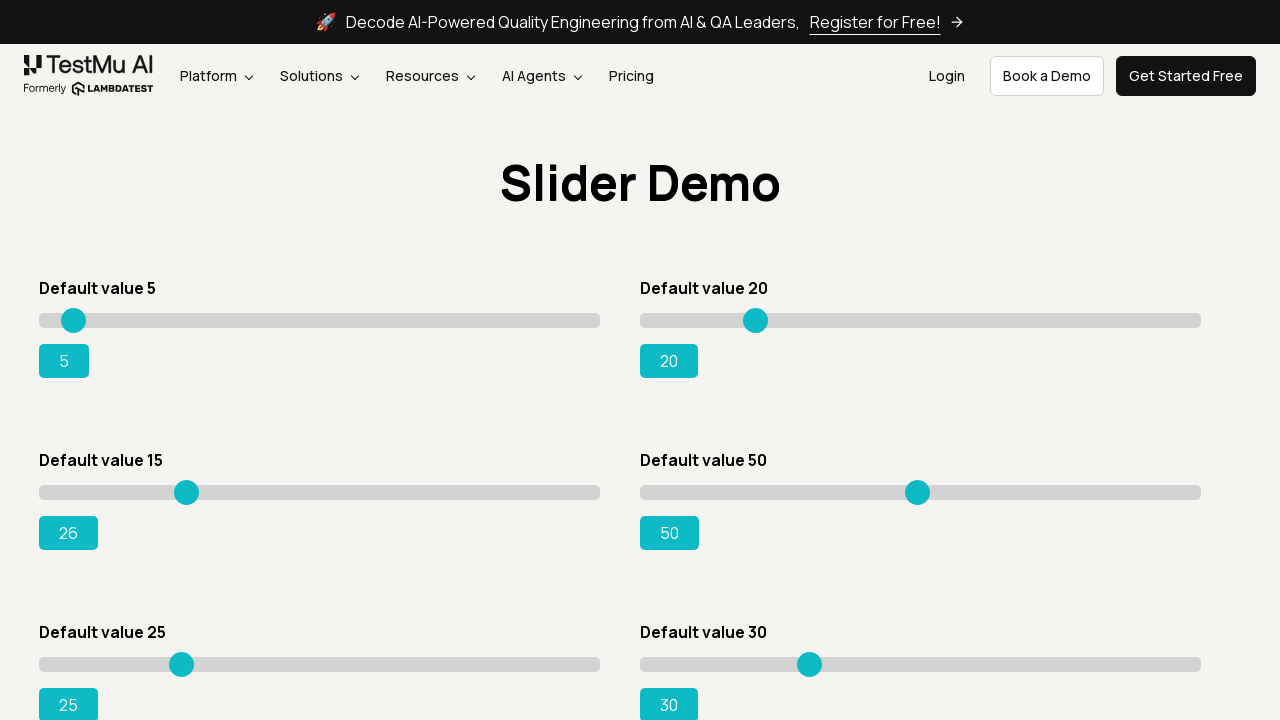

Waited 100ms for slider movement (iteration 11/80)
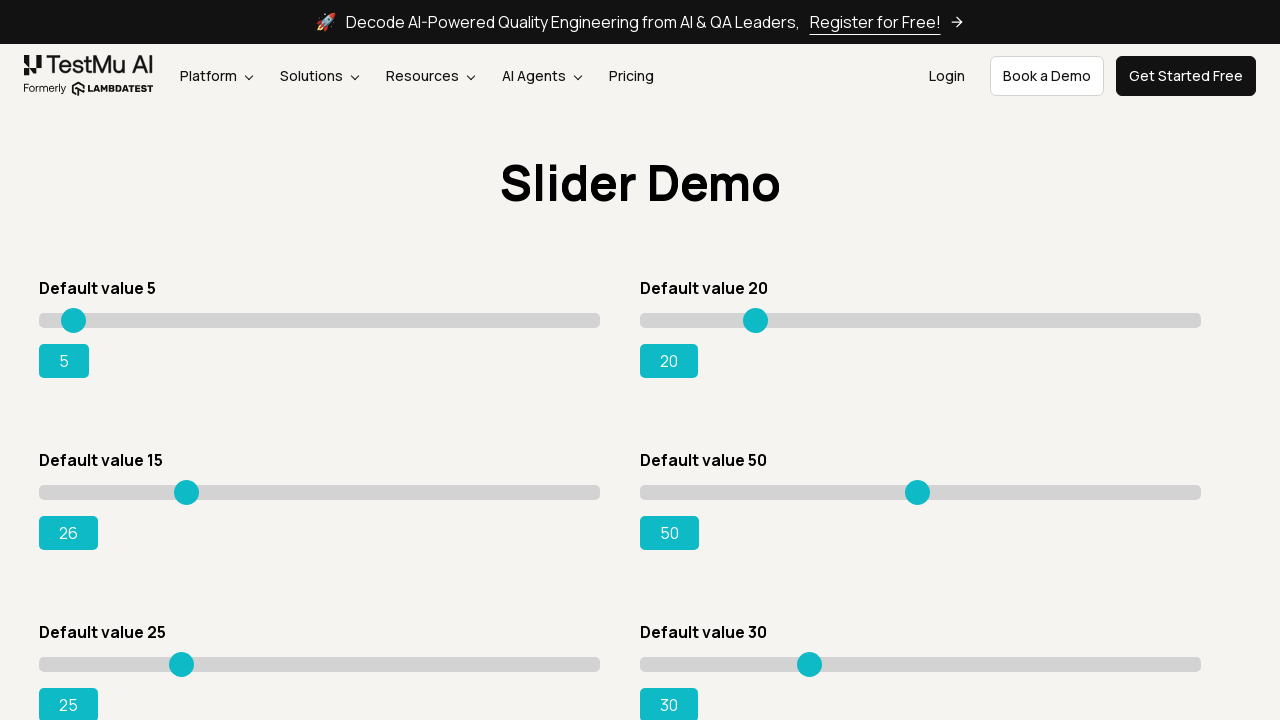

Pressed ArrowRight key (iteration 12/80) on input[type='range'][value='15']
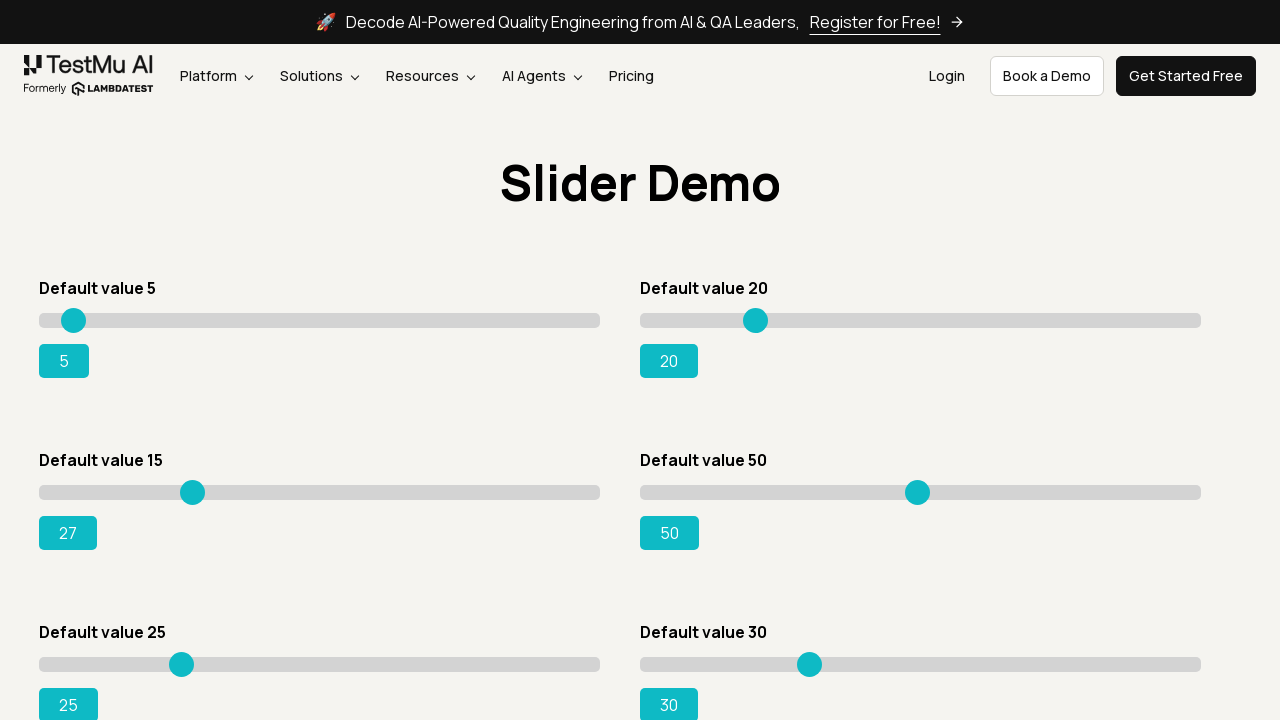

Waited 100ms for slider movement (iteration 12/80)
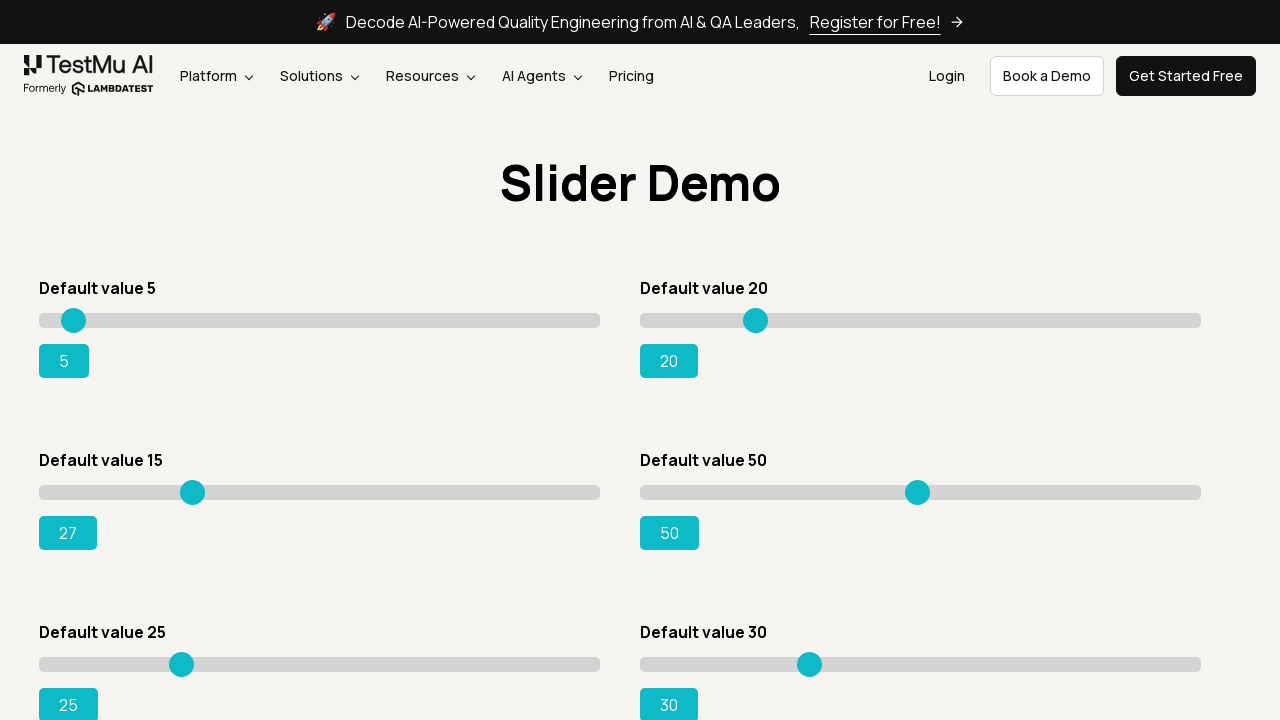

Pressed ArrowRight key (iteration 13/80) on input[type='range'][value='15']
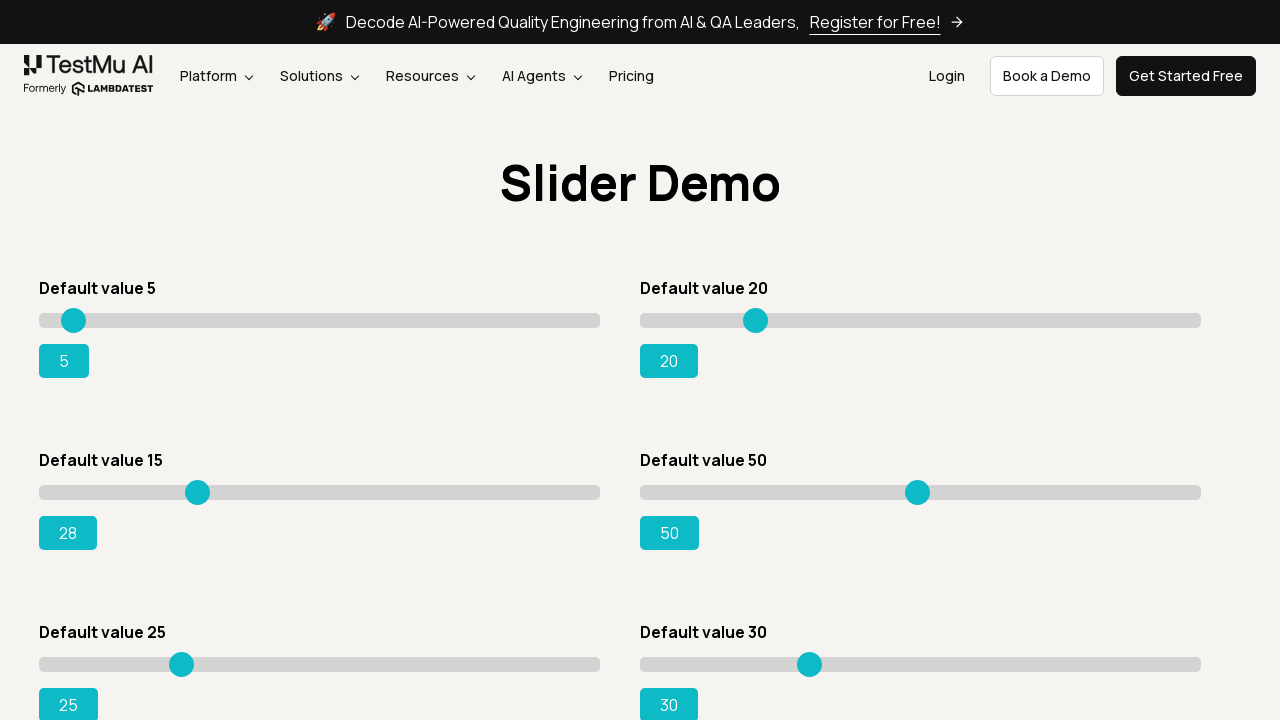

Waited 100ms for slider movement (iteration 13/80)
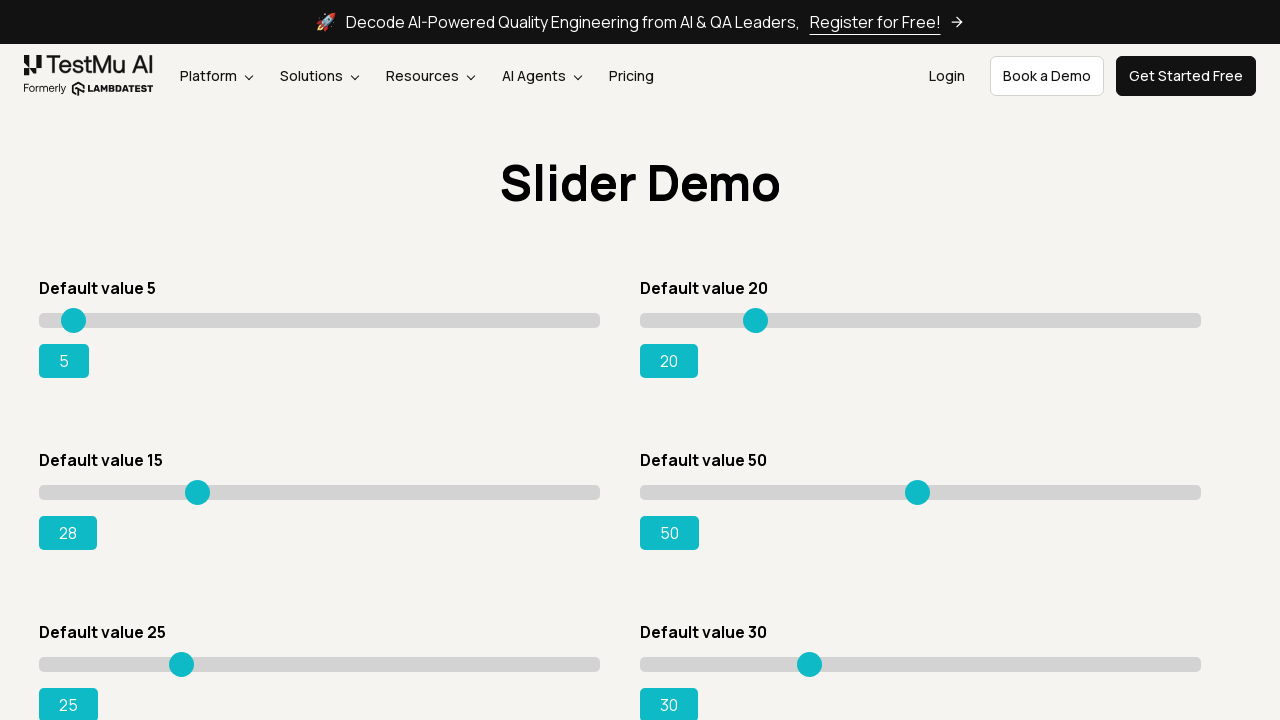

Pressed ArrowRight key (iteration 14/80) on input[type='range'][value='15']
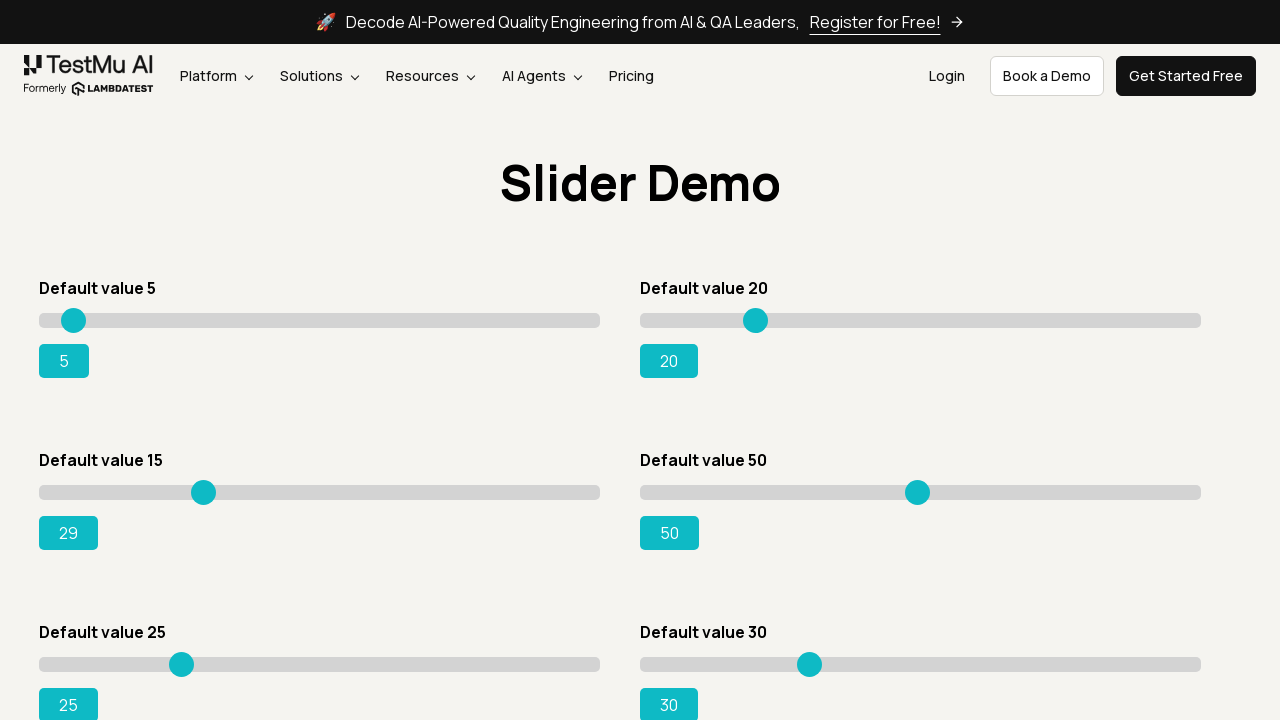

Waited 100ms for slider movement (iteration 14/80)
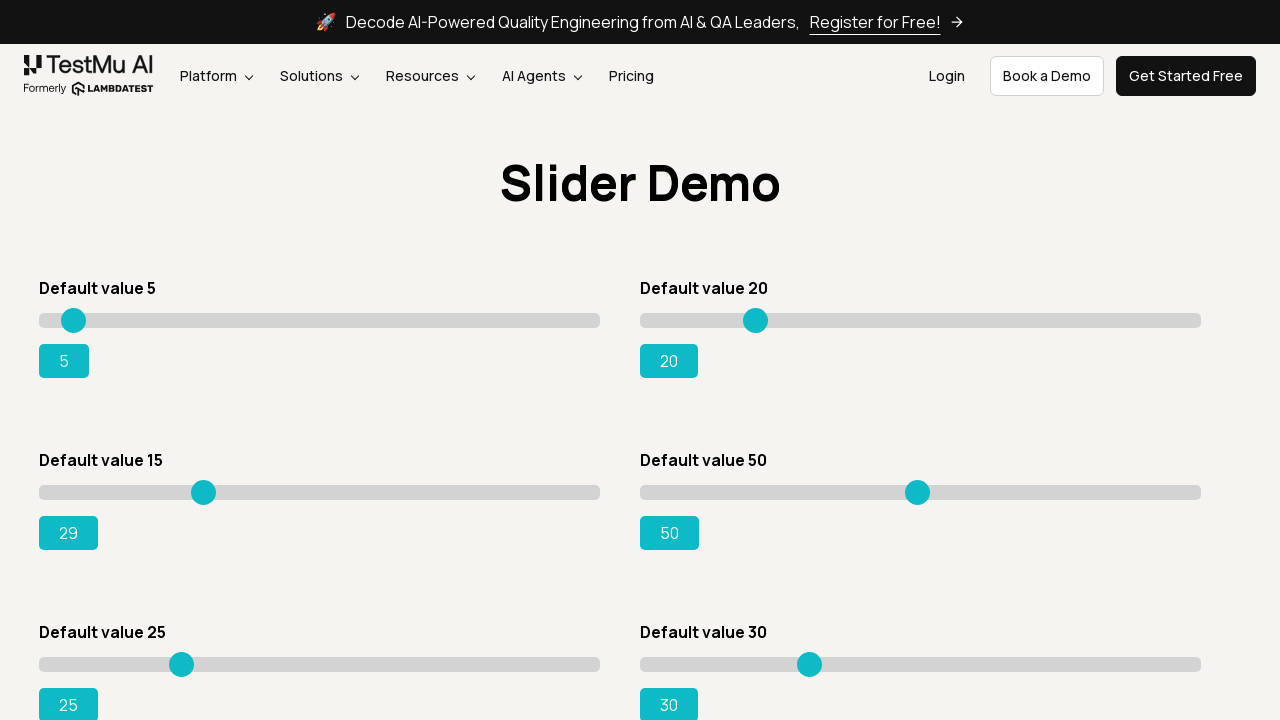

Pressed ArrowRight key (iteration 15/80) on input[type='range'][value='15']
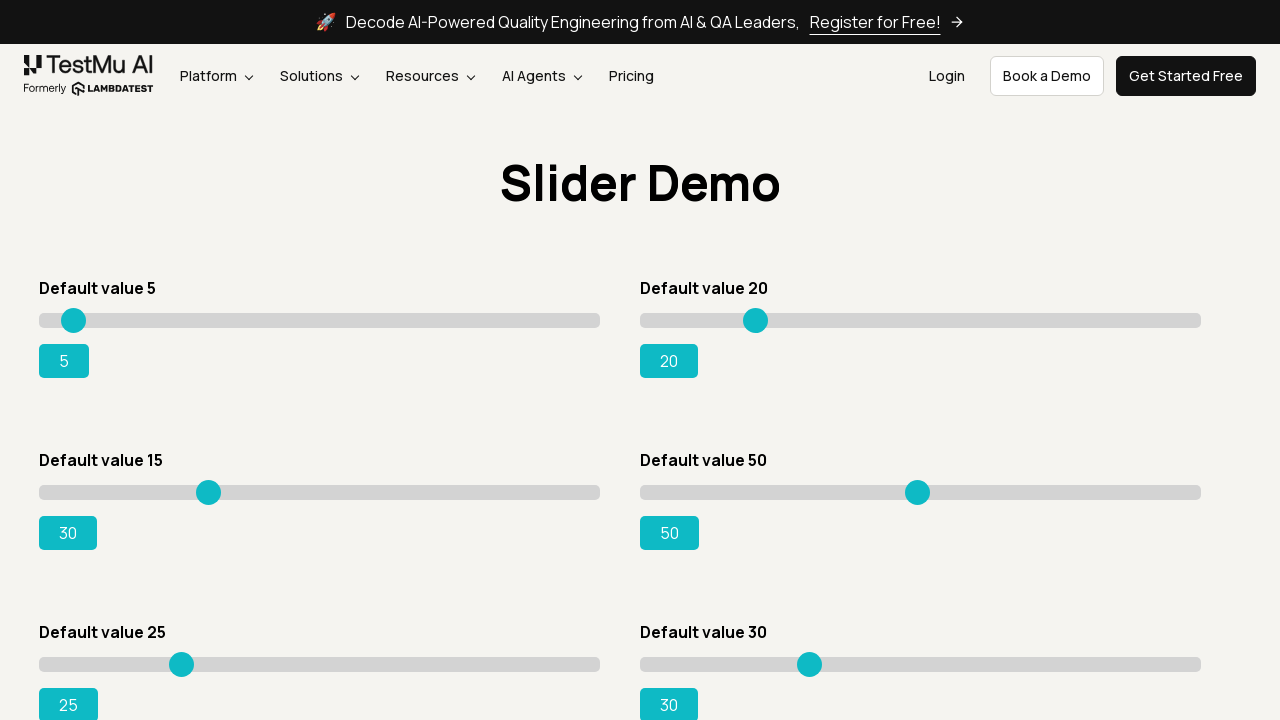

Waited 100ms for slider movement (iteration 15/80)
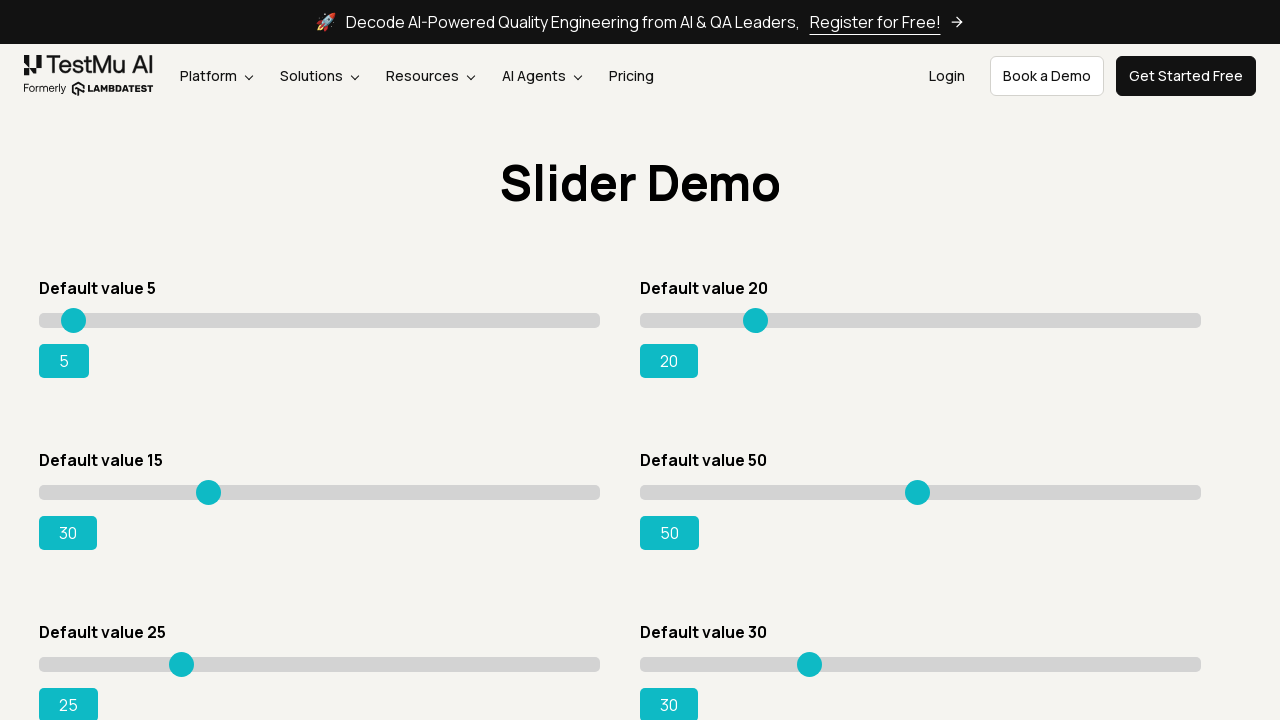

Pressed ArrowRight key (iteration 16/80) on input[type='range'][value='15']
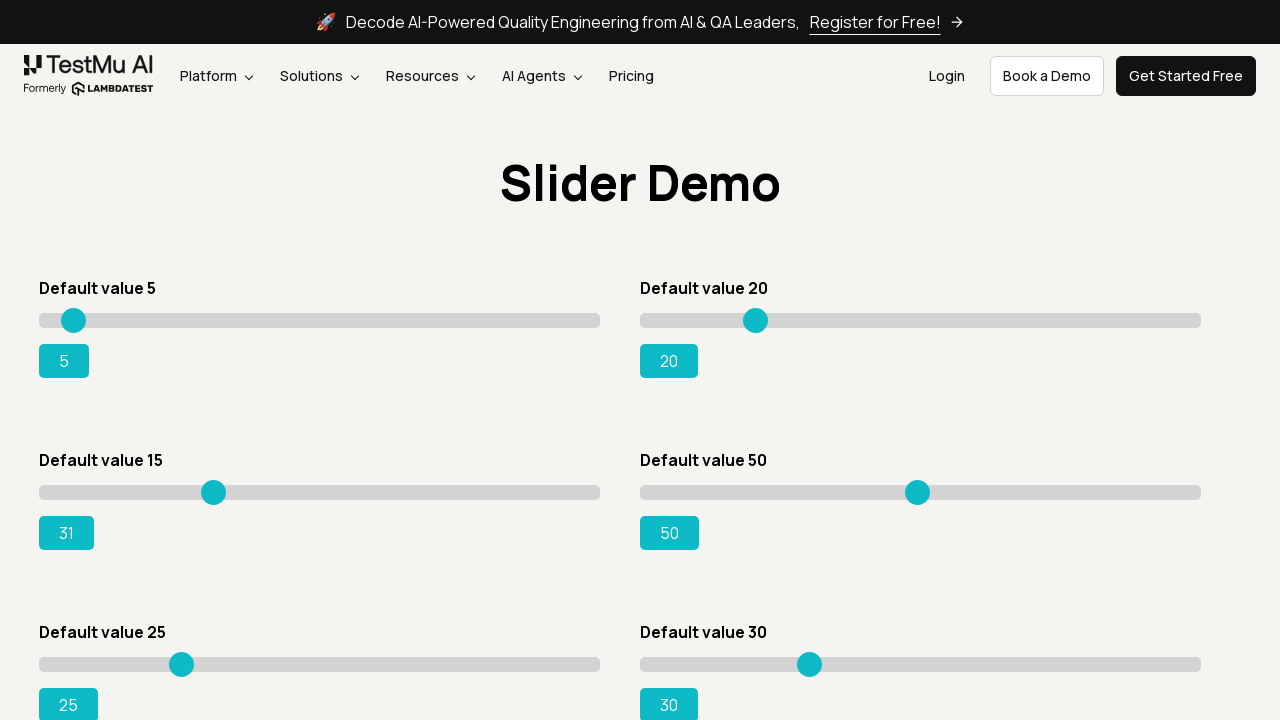

Waited 100ms for slider movement (iteration 16/80)
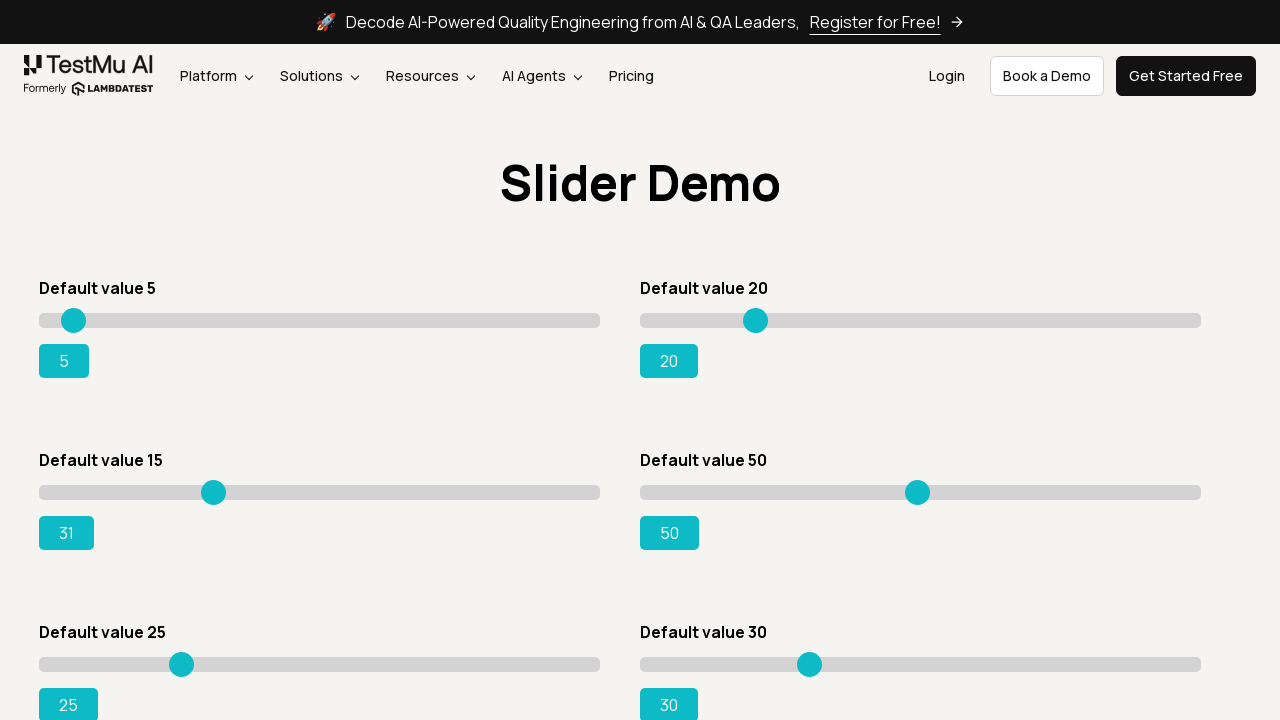

Pressed ArrowRight key (iteration 17/80) on input[type='range'][value='15']
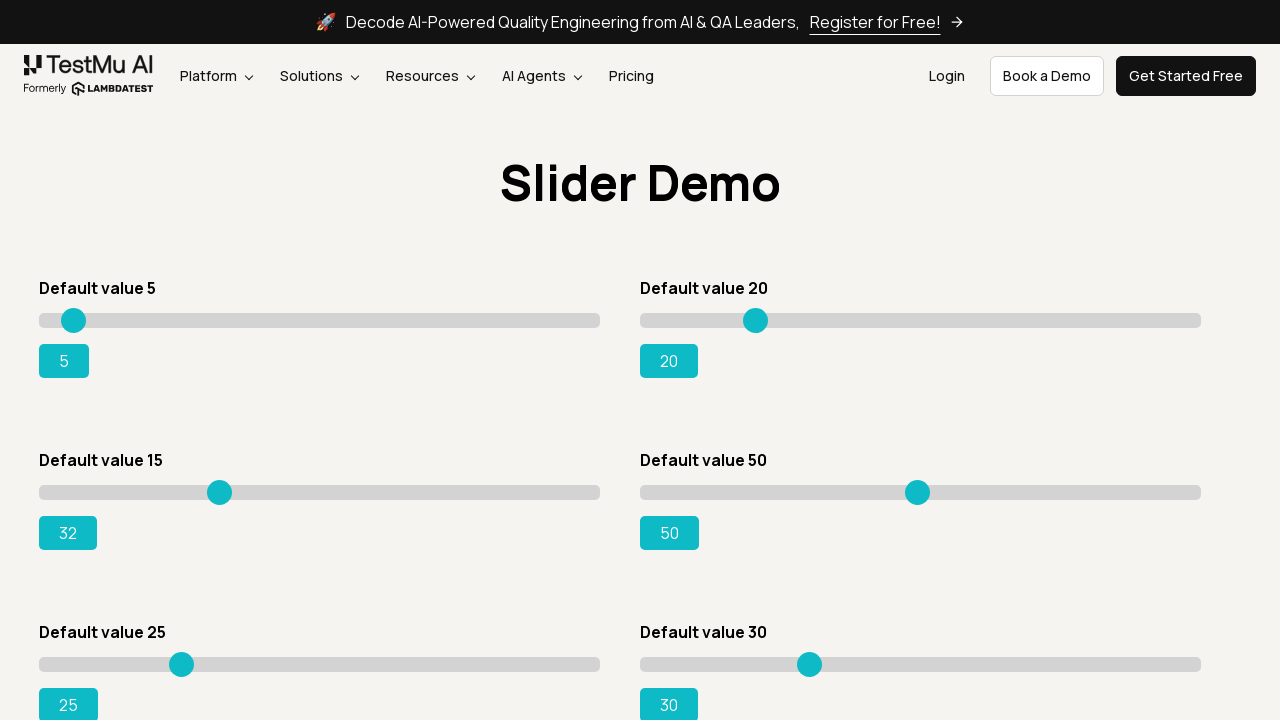

Waited 100ms for slider movement (iteration 17/80)
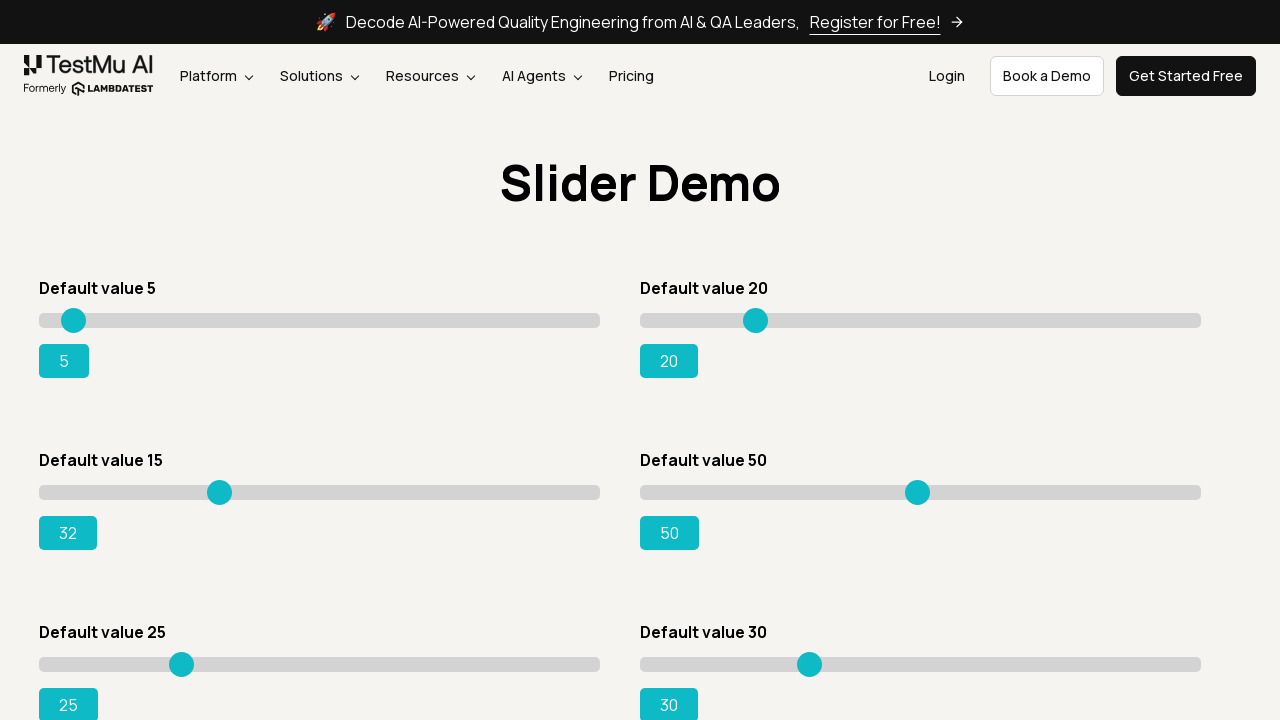

Pressed ArrowRight key (iteration 18/80) on input[type='range'][value='15']
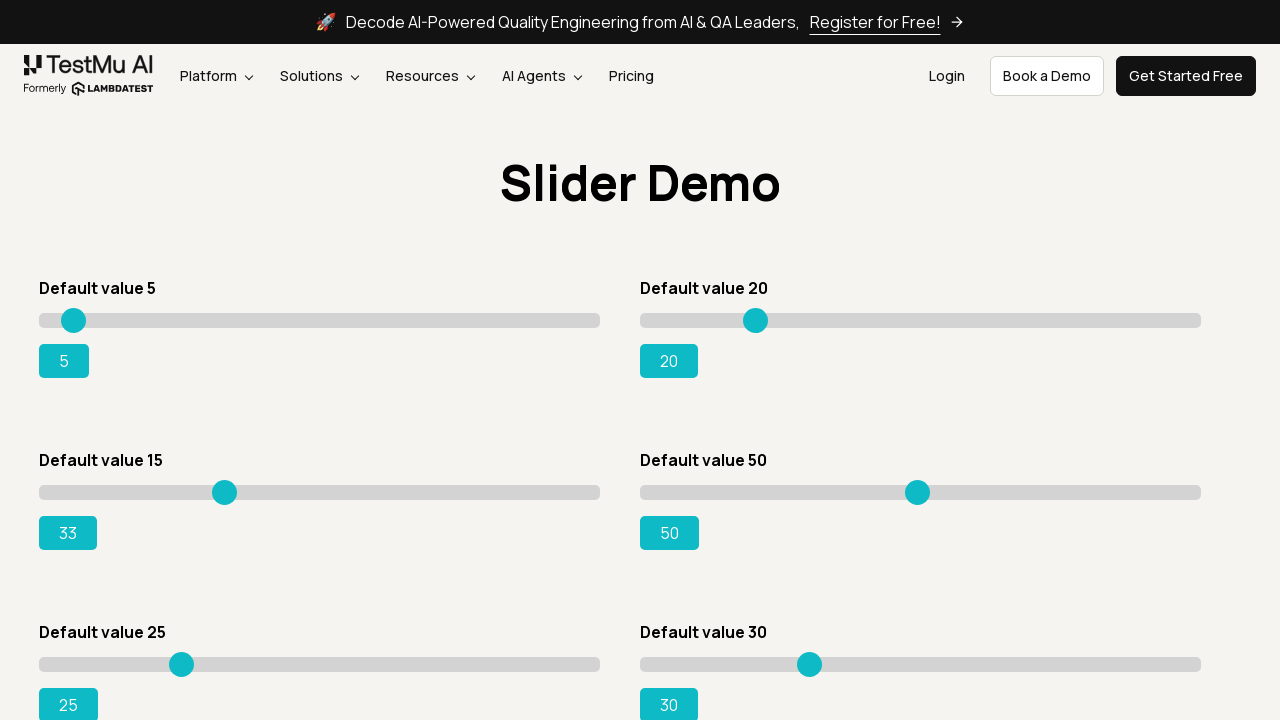

Waited 100ms for slider movement (iteration 18/80)
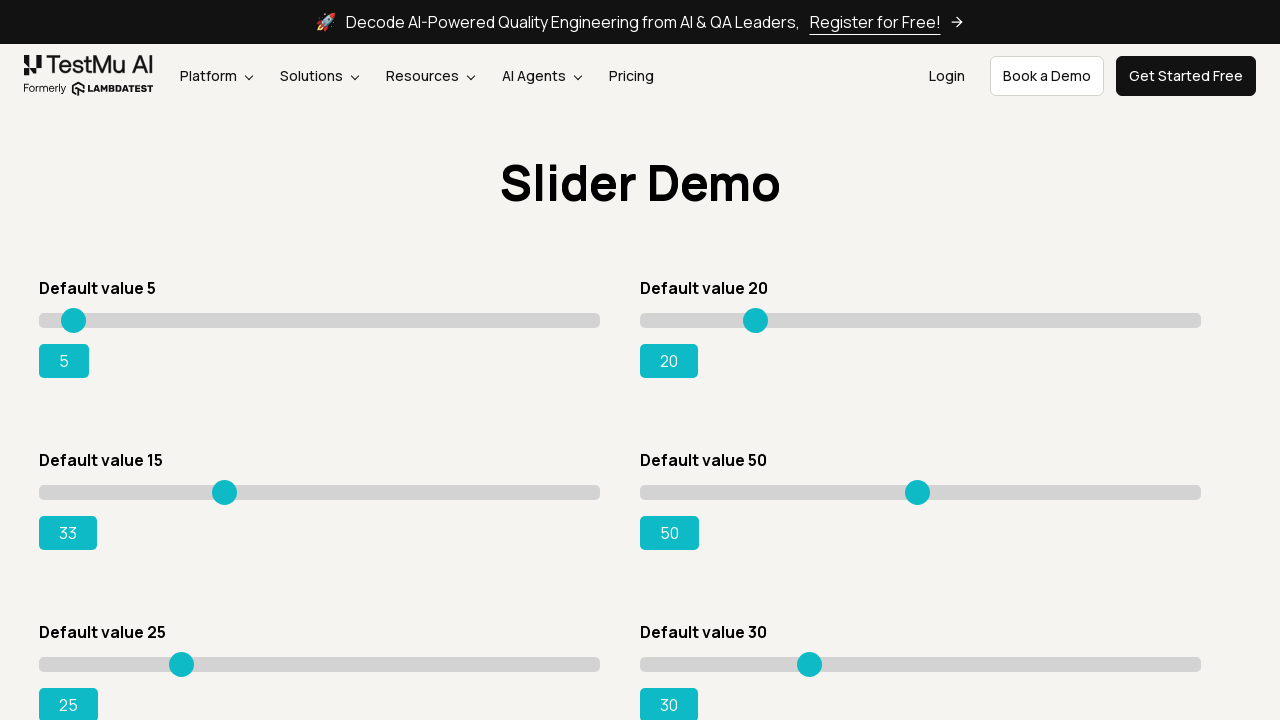

Pressed ArrowRight key (iteration 19/80) on input[type='range'][value='15']
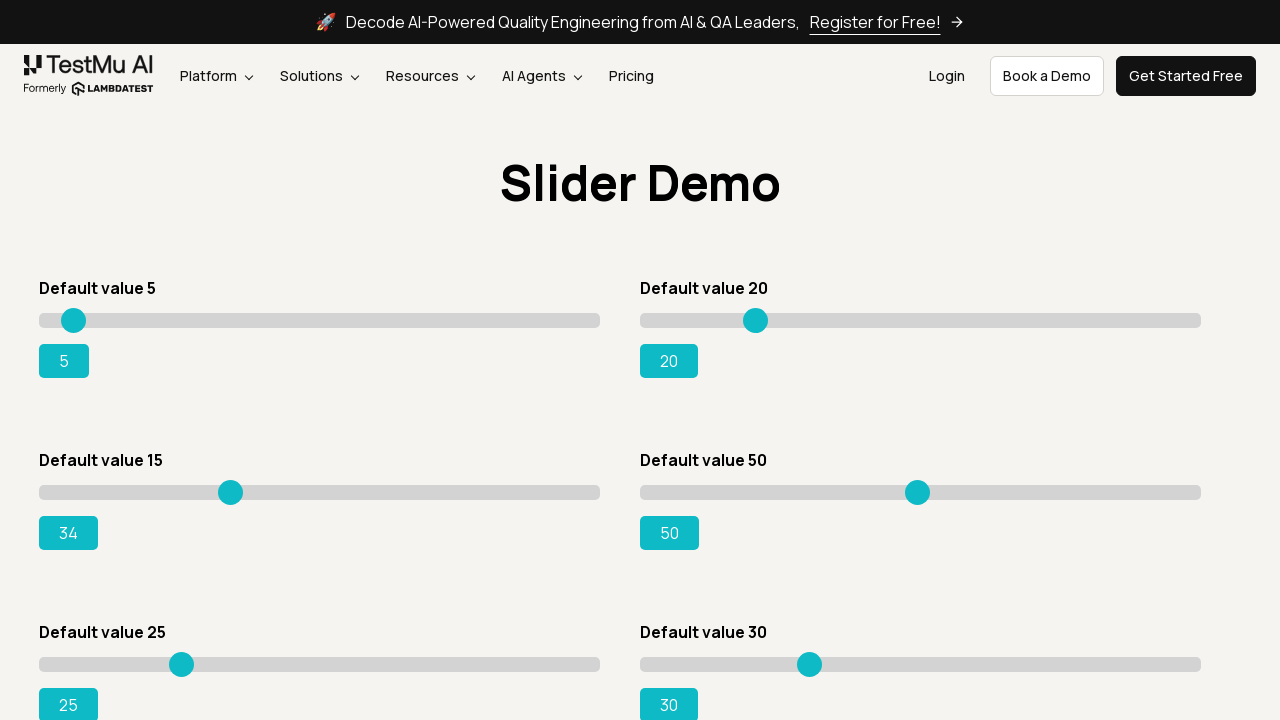

Waited 100ms for slider movement (iteration 19/80)
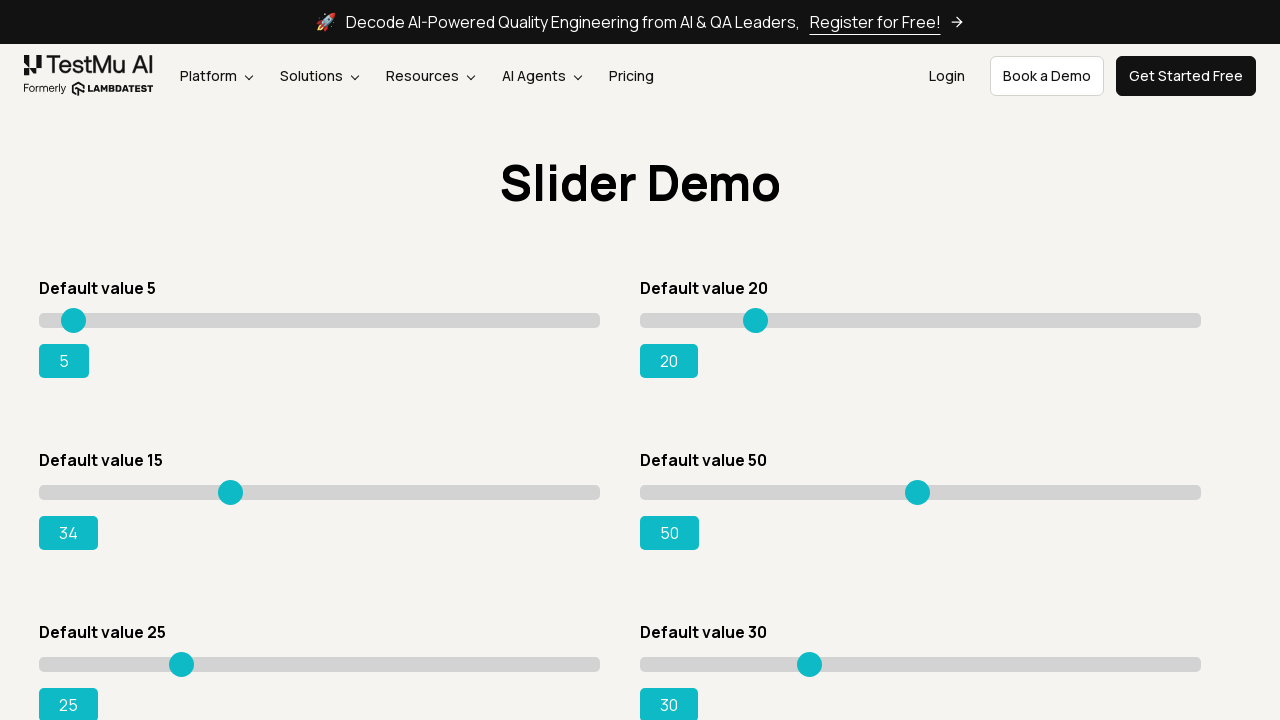

Pressed ArrowRight key (iteration 20/80) on input[type='range'][value='15']
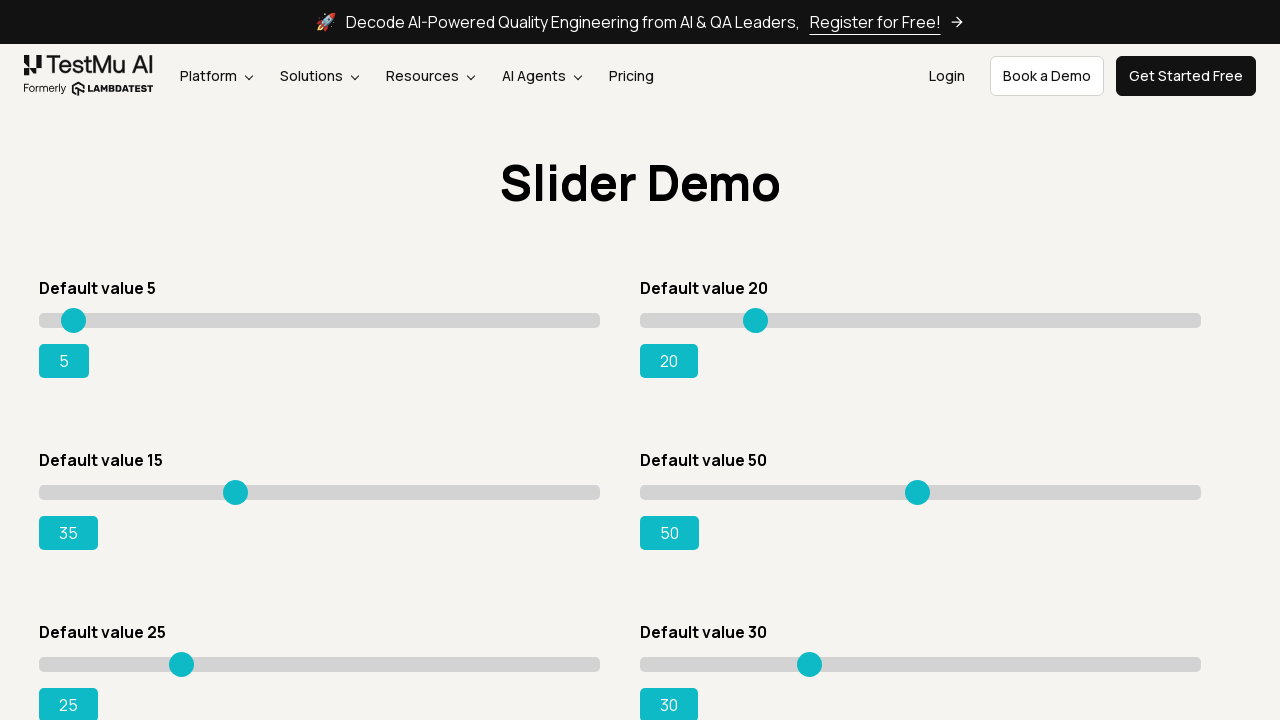

Waited 100ms for slider movement (iteration 20/80)
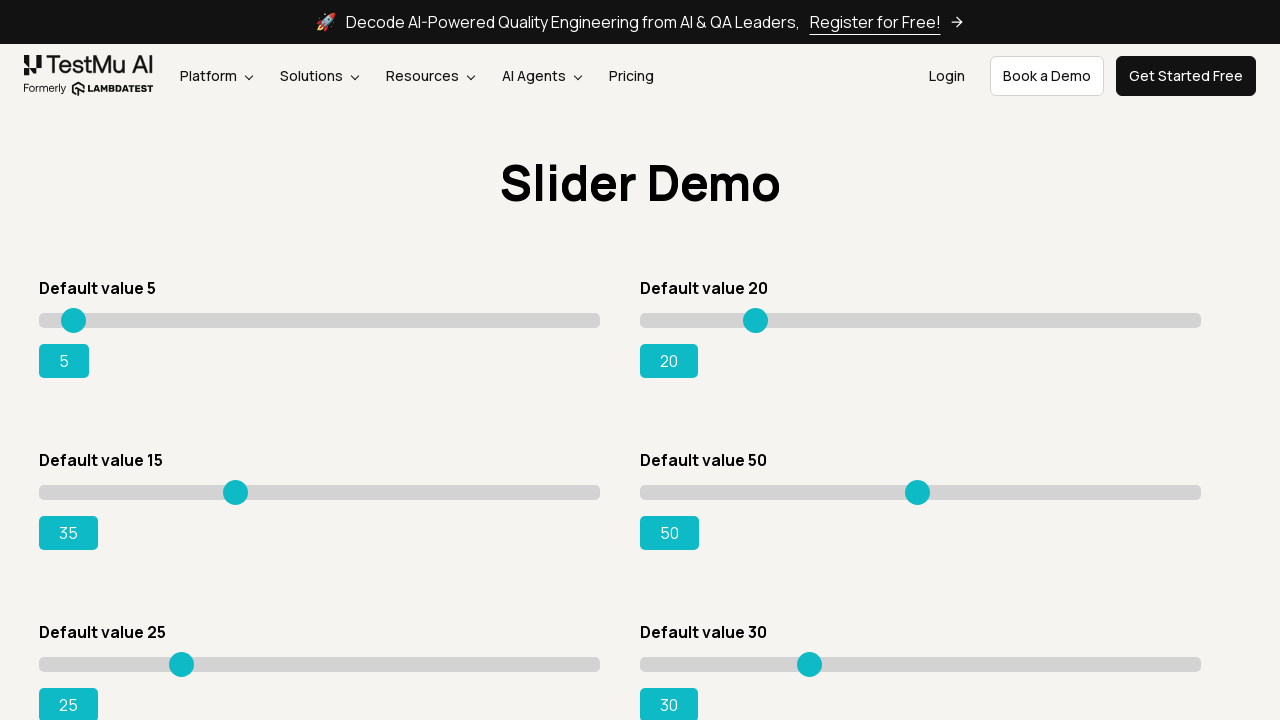

Pressed ArrowRight key (iteration 21/80) on input[type='range'][value='15']
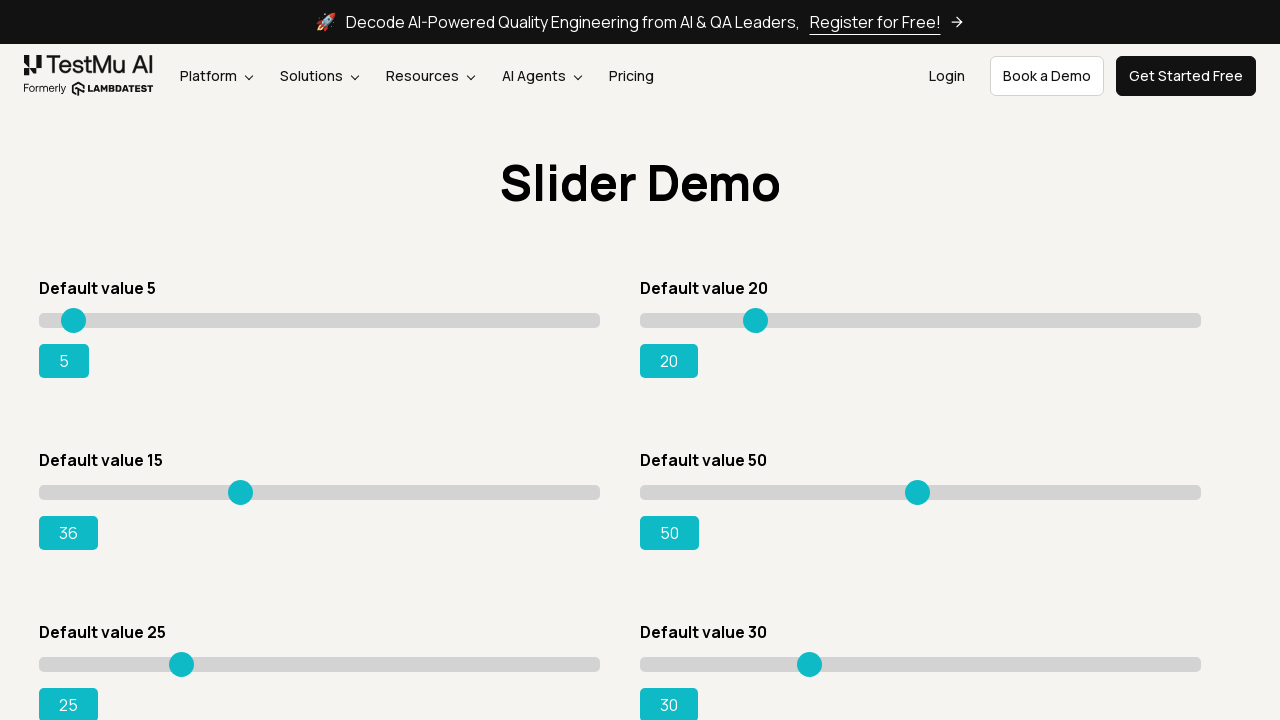

Waited 100ms for slider movement (iteration 21/80)
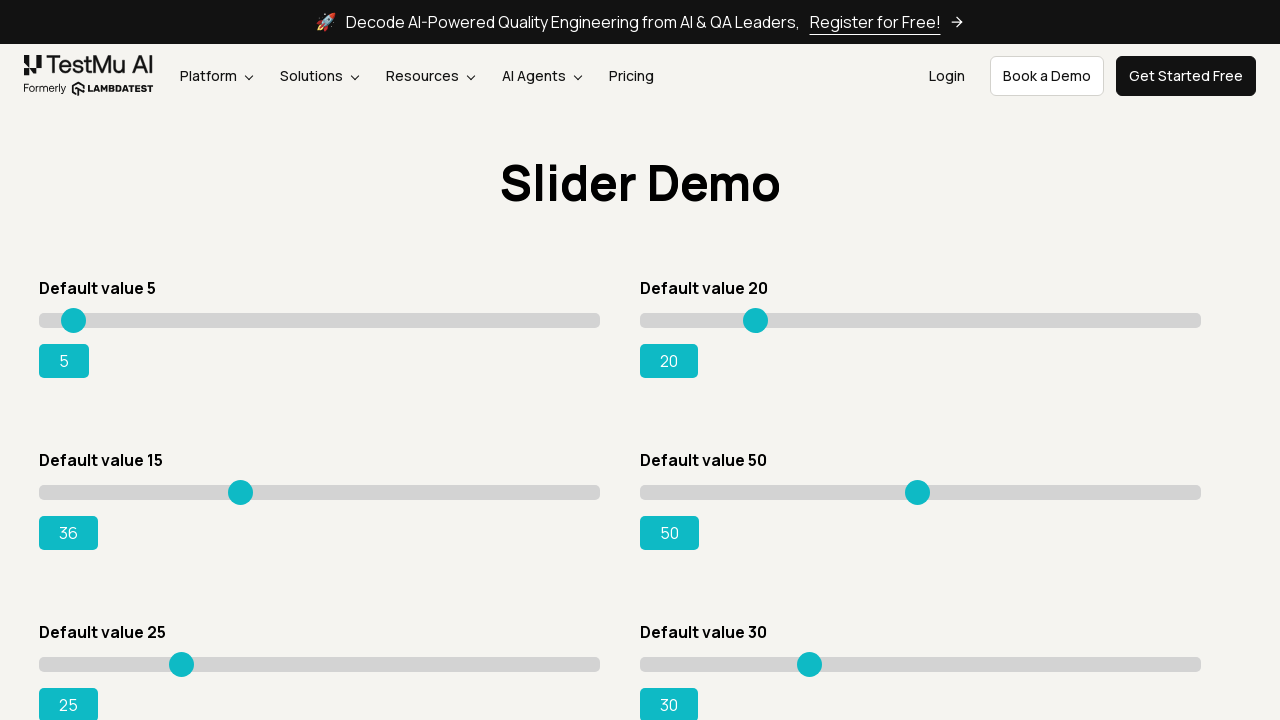

Pressed ArrowRight key (iteration 22/80) on input[type='range'][value='15']
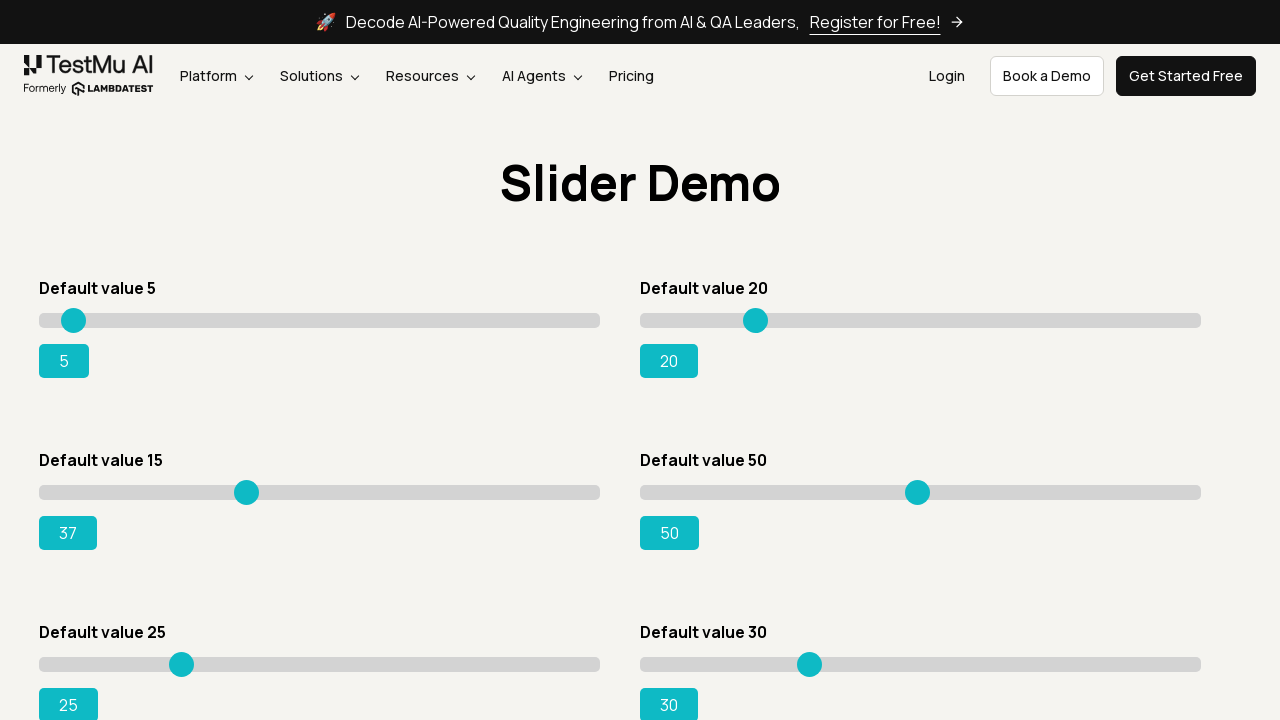

Waited 100ms for slider movement (iteration 22/80)
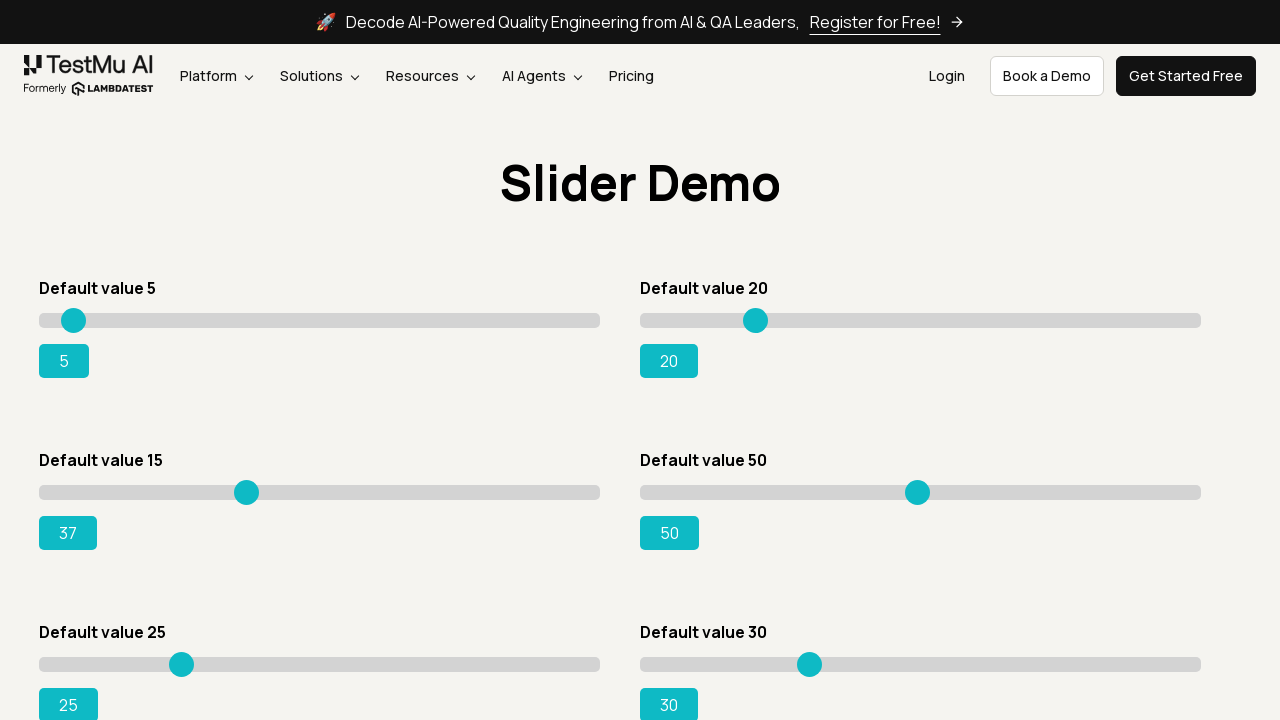

Pressed ArrowRight key (iteration 23/80) on input[type='range'][value='15']
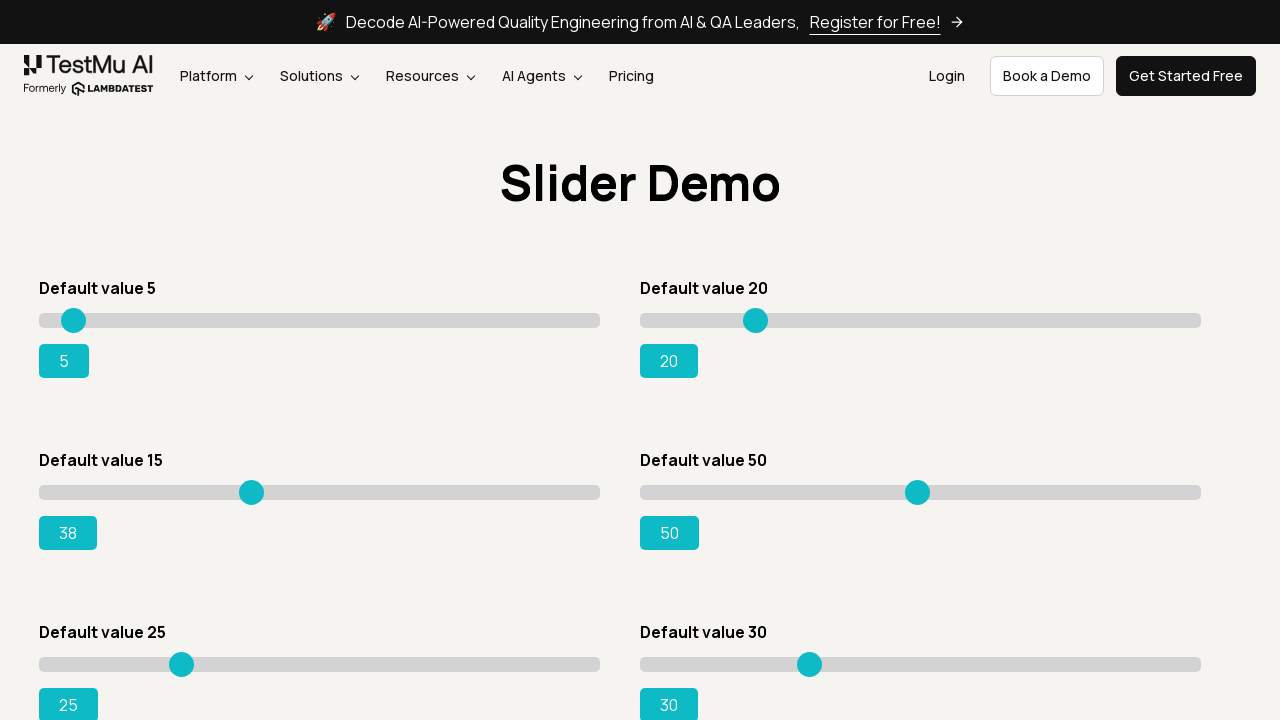

Waited 100ms for slider movement (iteration 23/80)
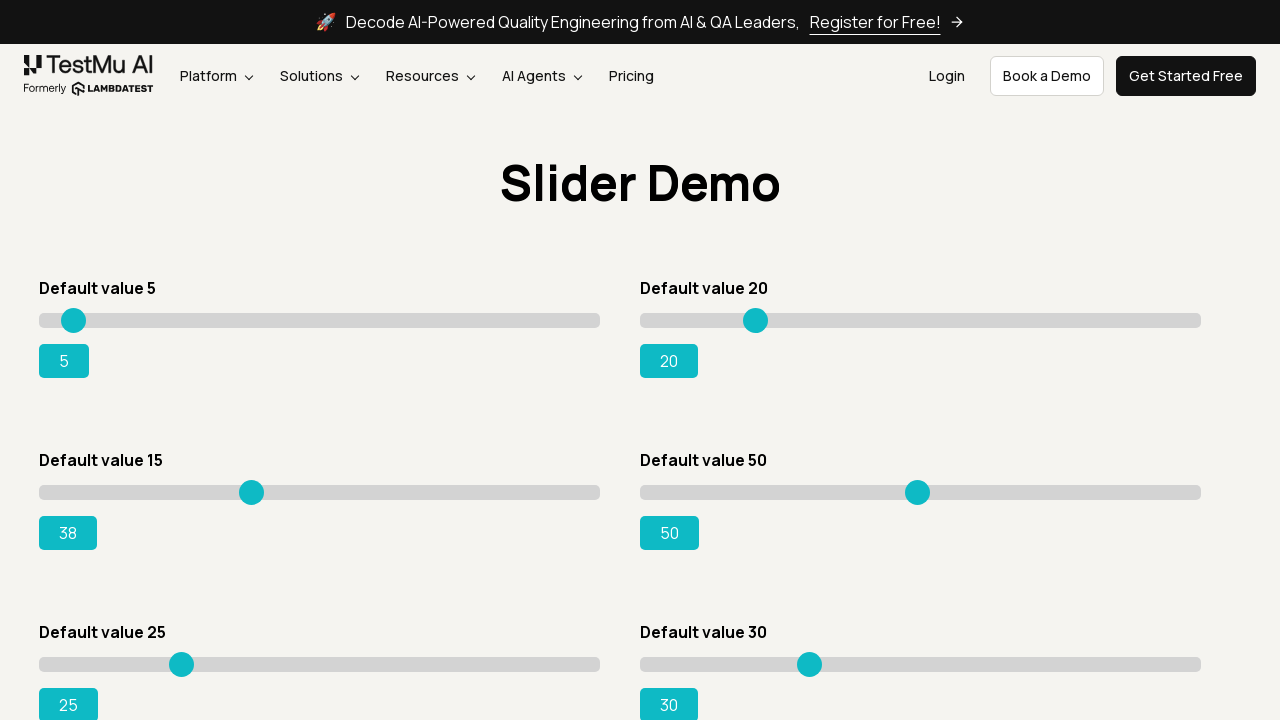

Pressed ArrowRight key (iteration 24/80) on input[type='range'][value='15']
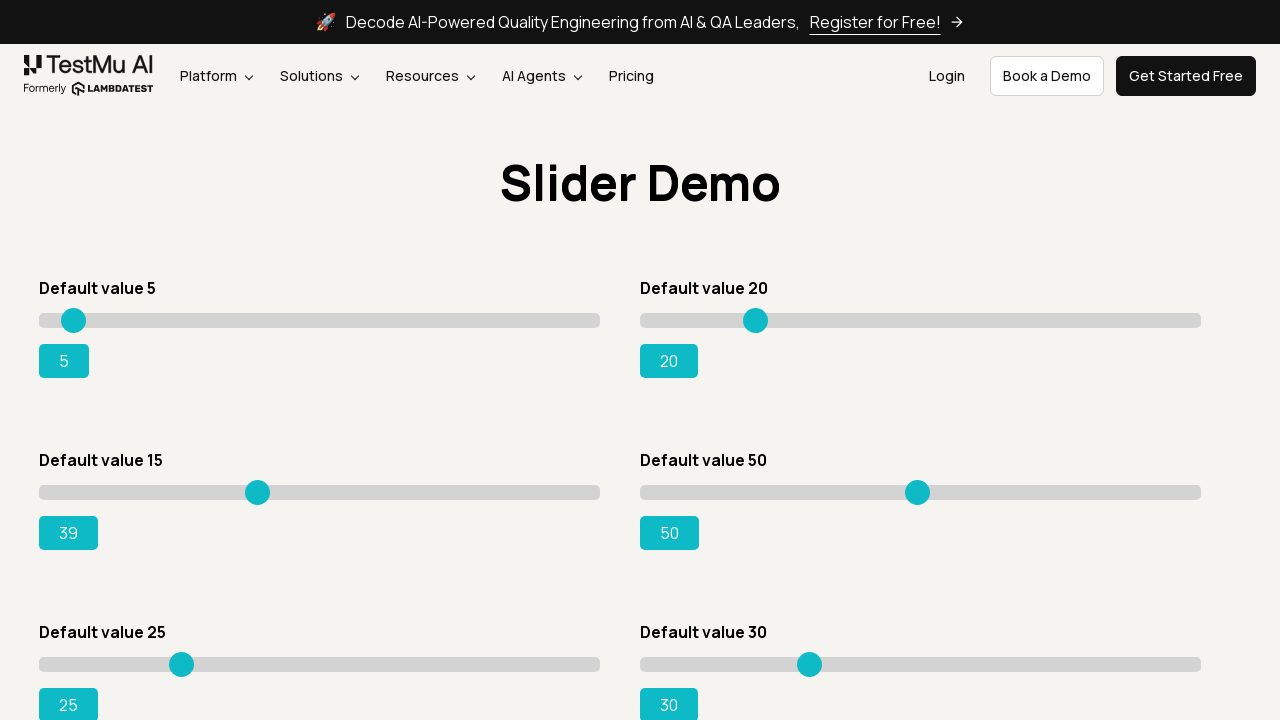

Waited 100ms for slider movement (iteration 24/80)
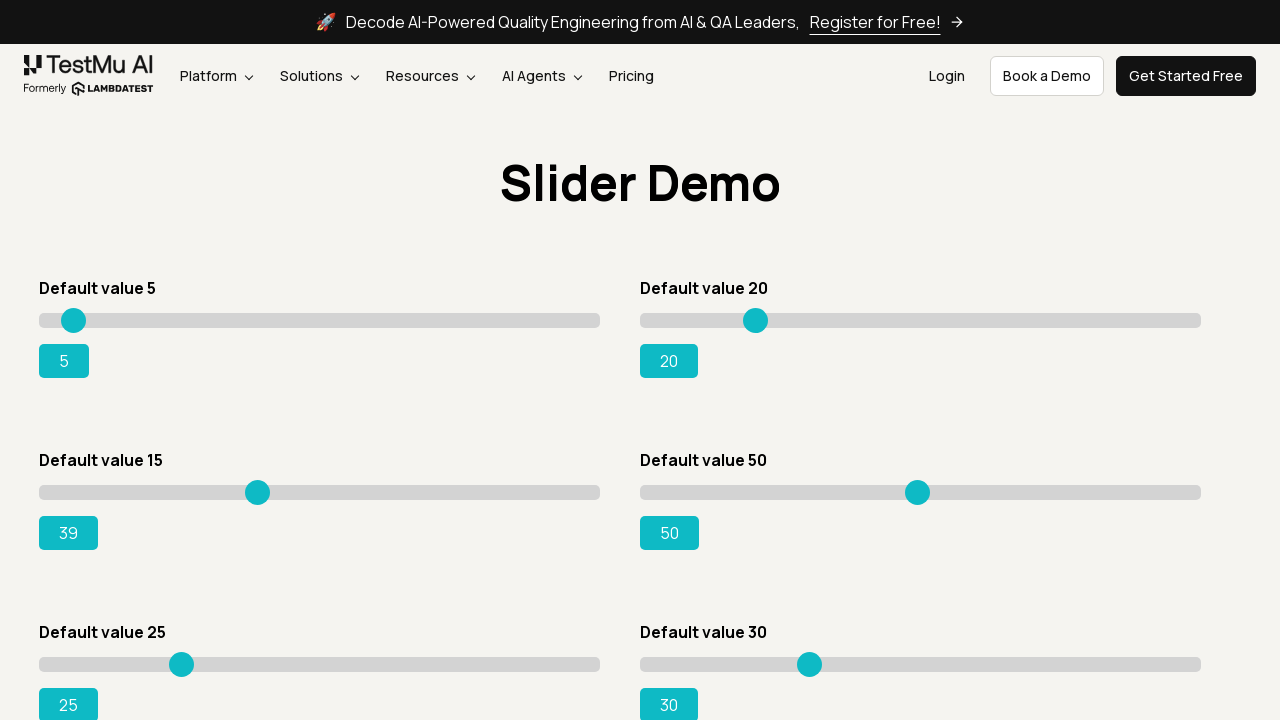

Pressed ArrowRight key (iteration 25/80) on input[type='range'][value='15']
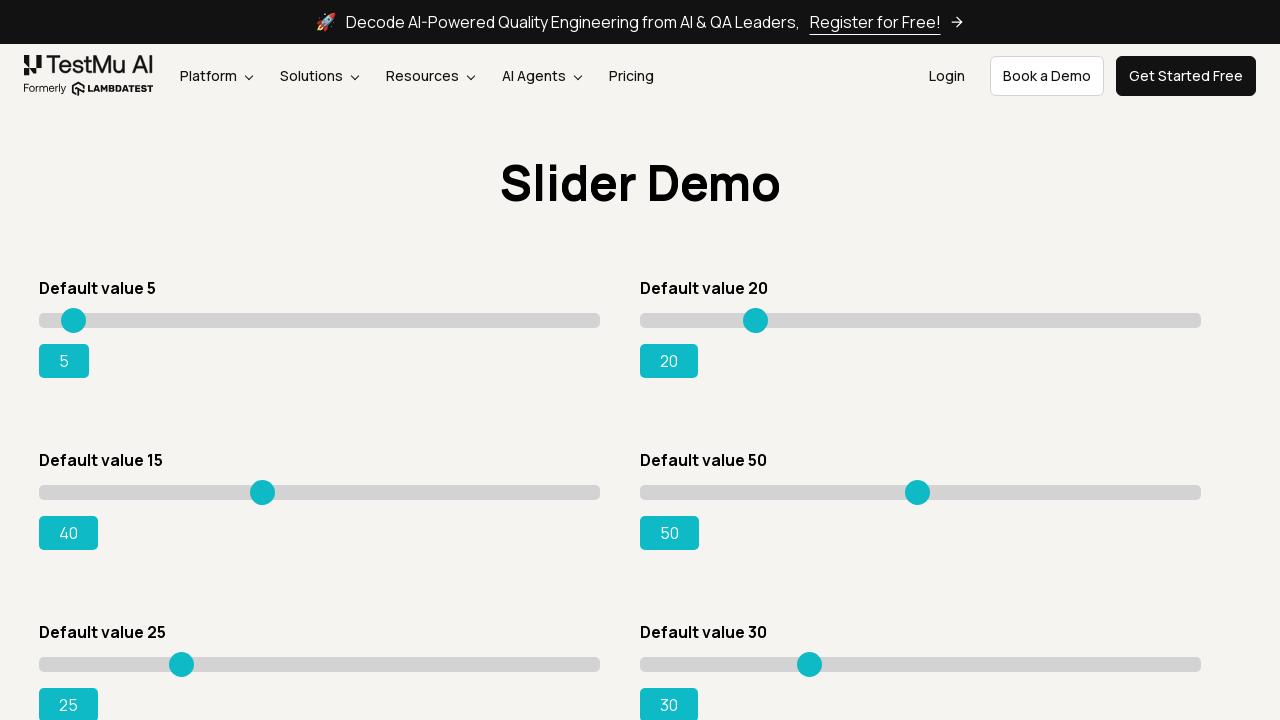

Waited 100ms for slider movement (iteration 25/80)
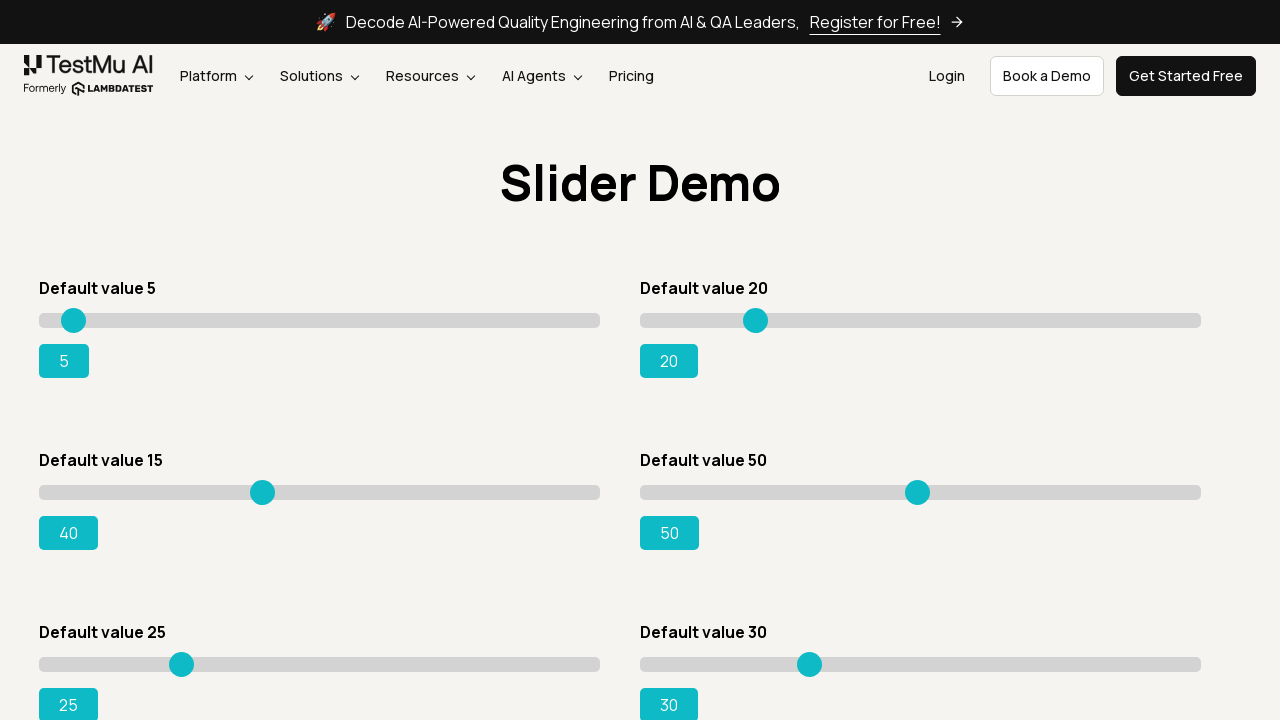

Pressed ArrowRight key (iteration 26/80) on input[type='range'][value='15']
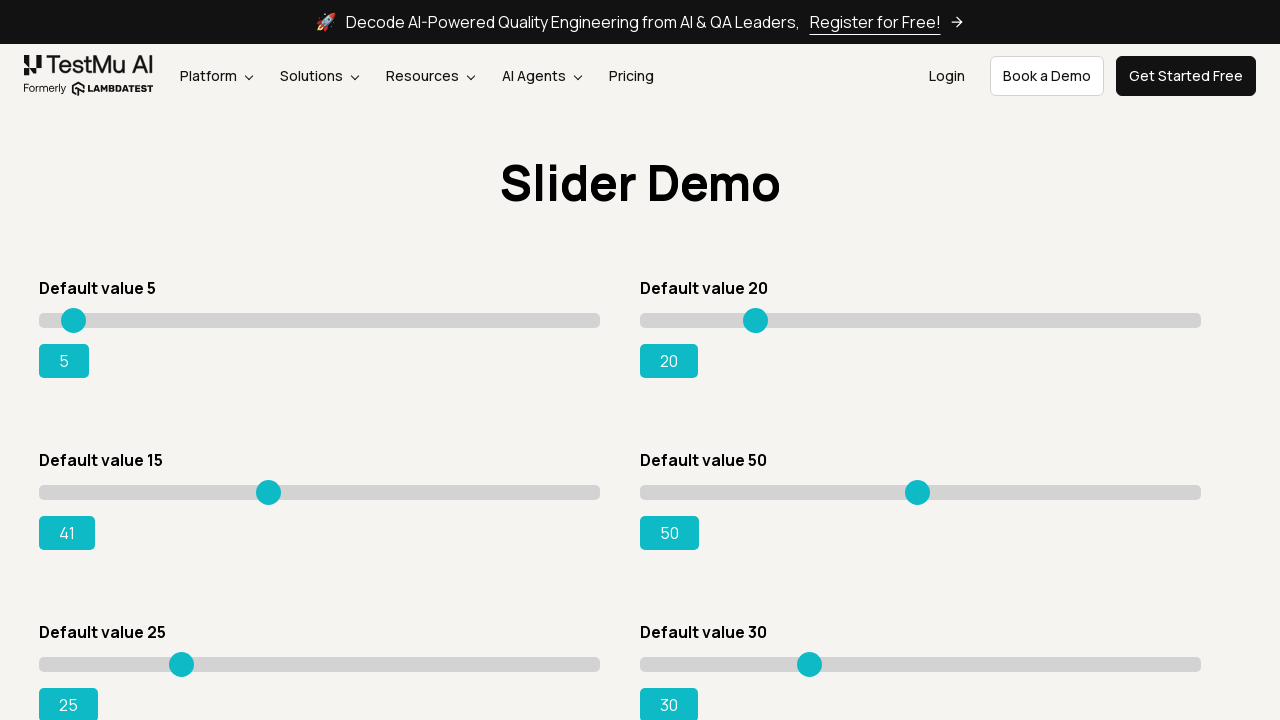

Waited 100ms for slider movement (iteration 26/80)
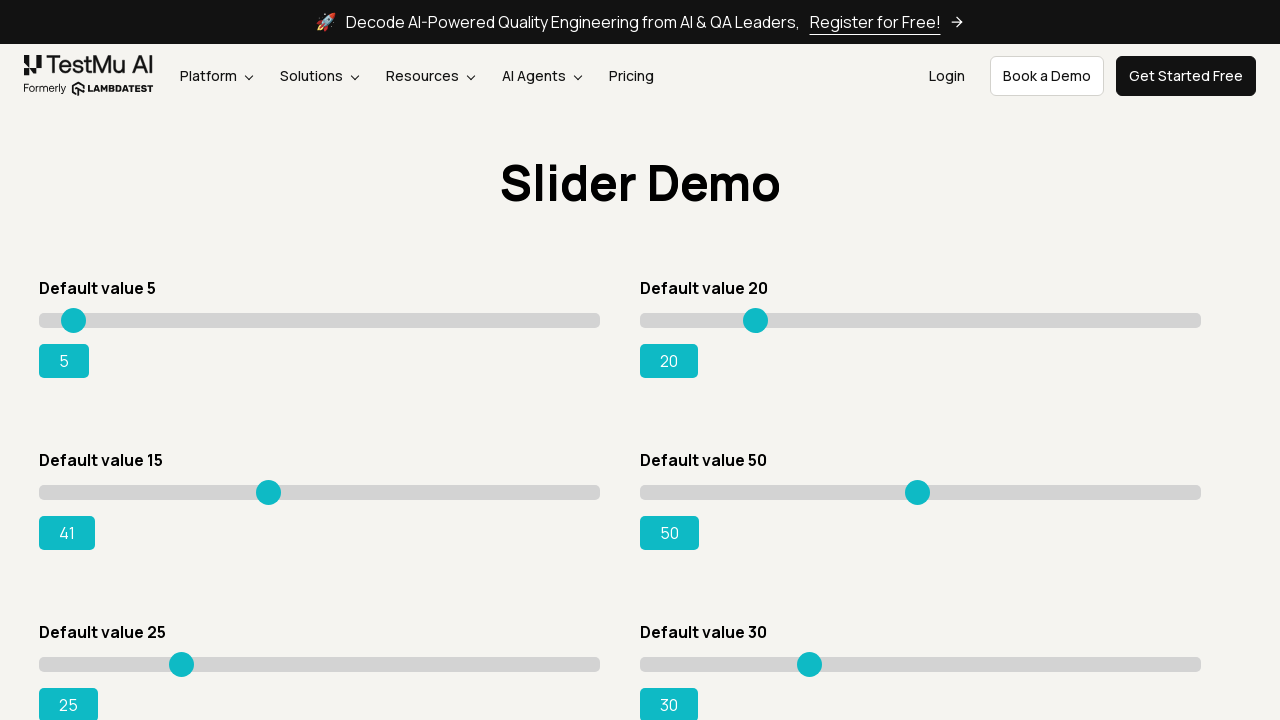

Pressed ArrowRight key (iteration 27/80) on input[type='range'][value='15']
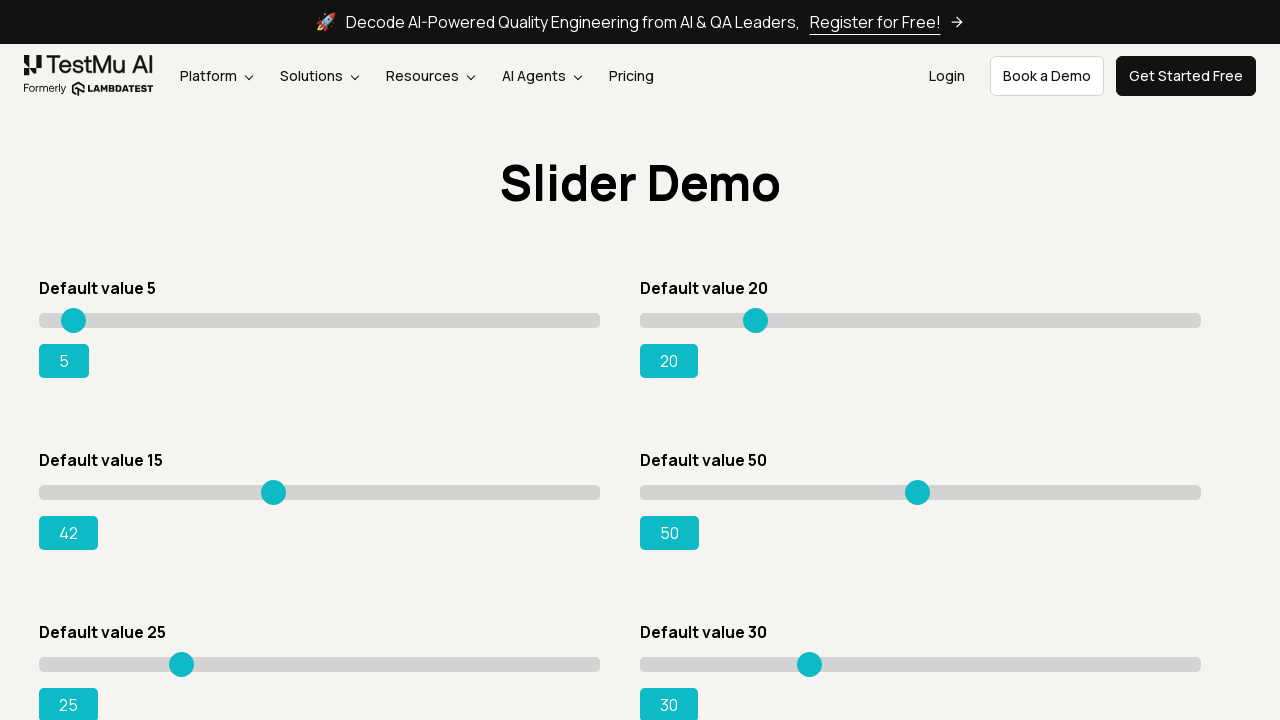

Waited 100ms for slider movement (iteration 27/80)
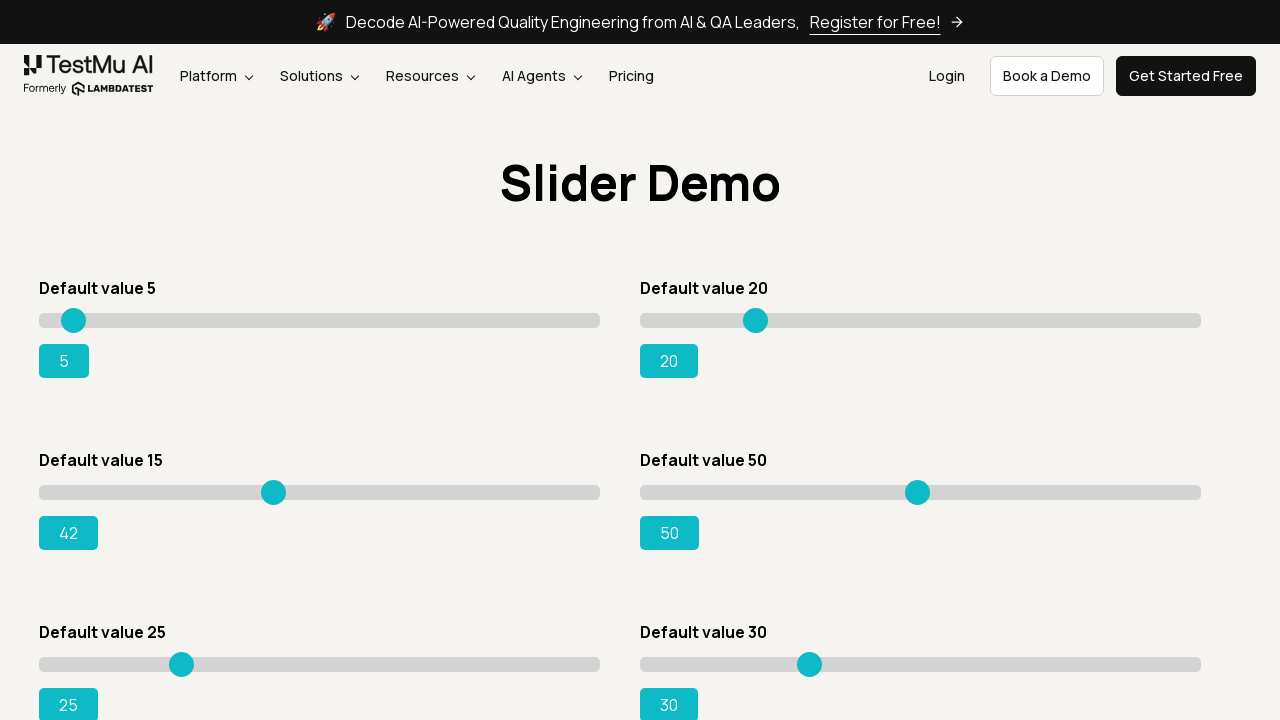

Pressed ArrowRight key (iteration 28/80) on input[type='range'][value='15']
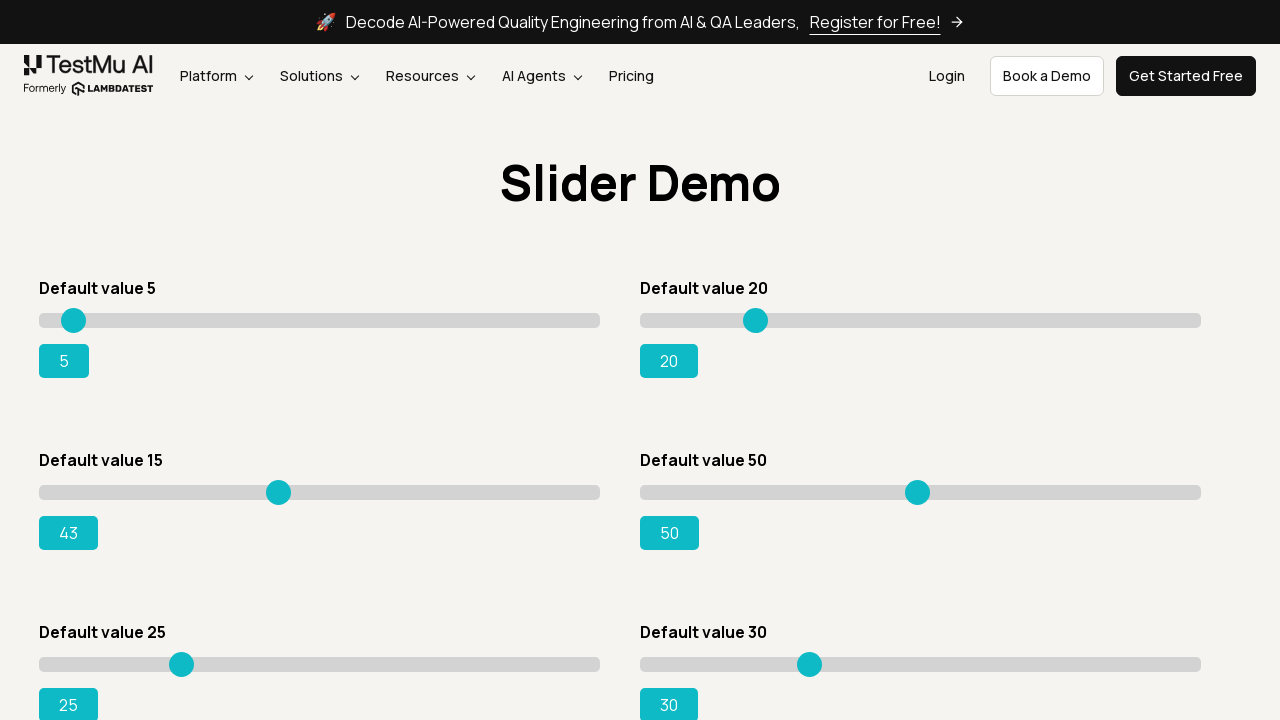

Waited 100ms for slider movement (iteration 28/80)
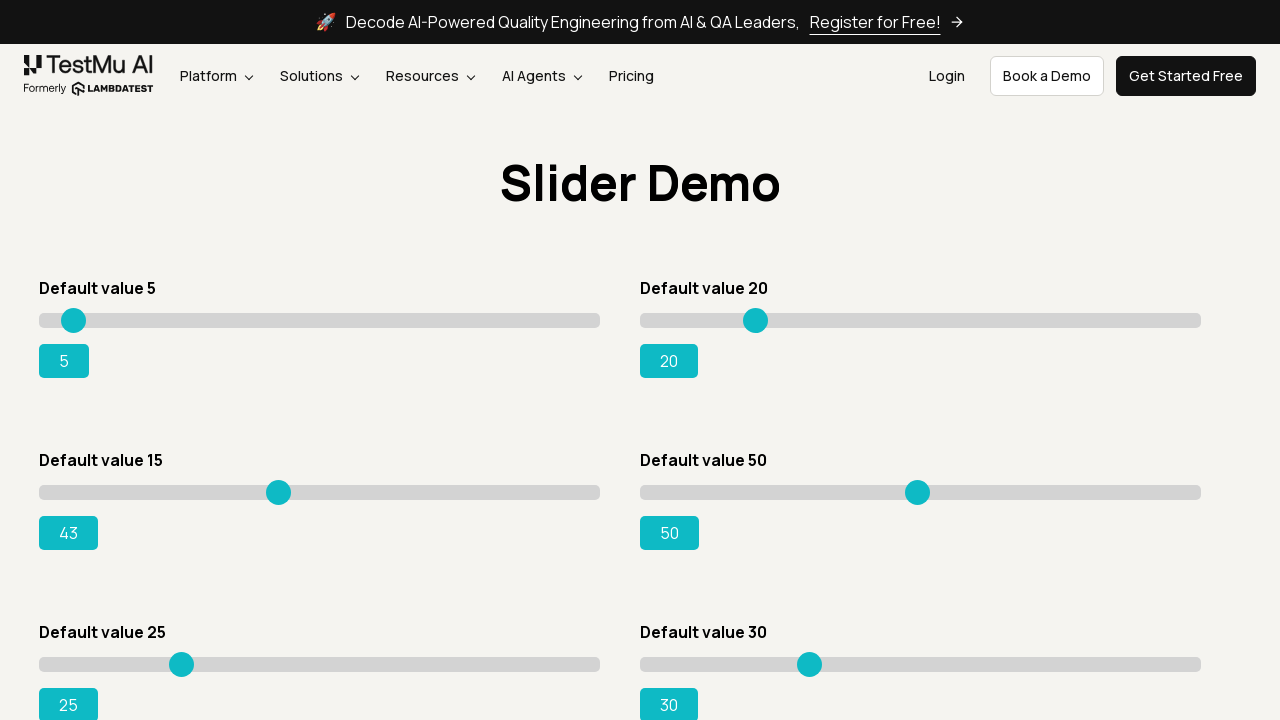

Pressed ArrowRight key (iteration 29/80) on input[type='range'][value='15']
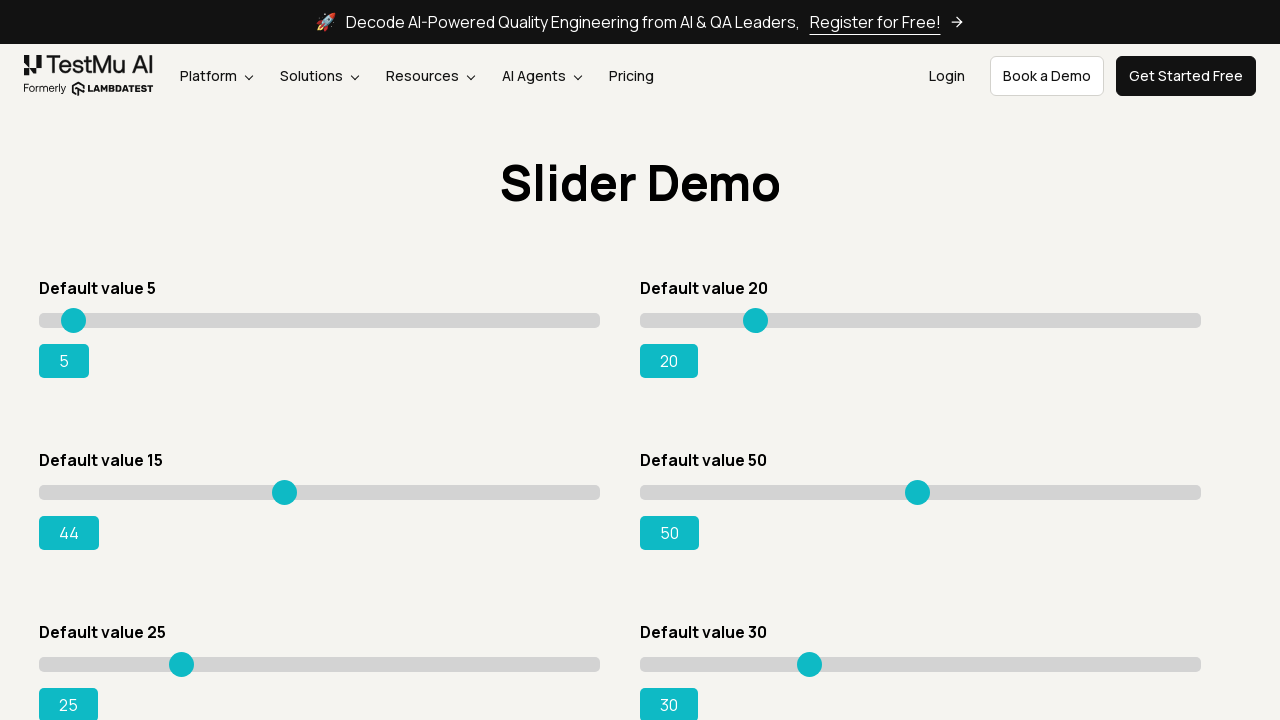

Waited 100ms for slider movement (iteration 29/80)
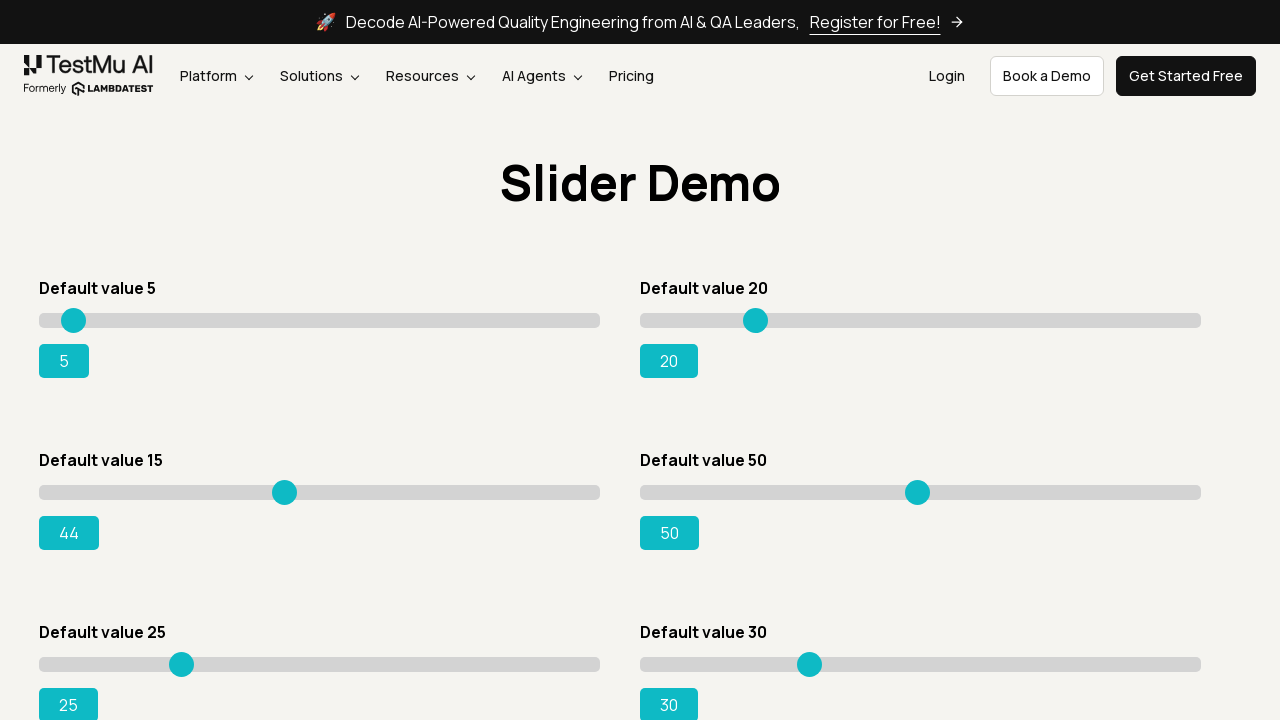

Pressed ArrowRight key (iteration 30/80) on input[type='range'][value='15']
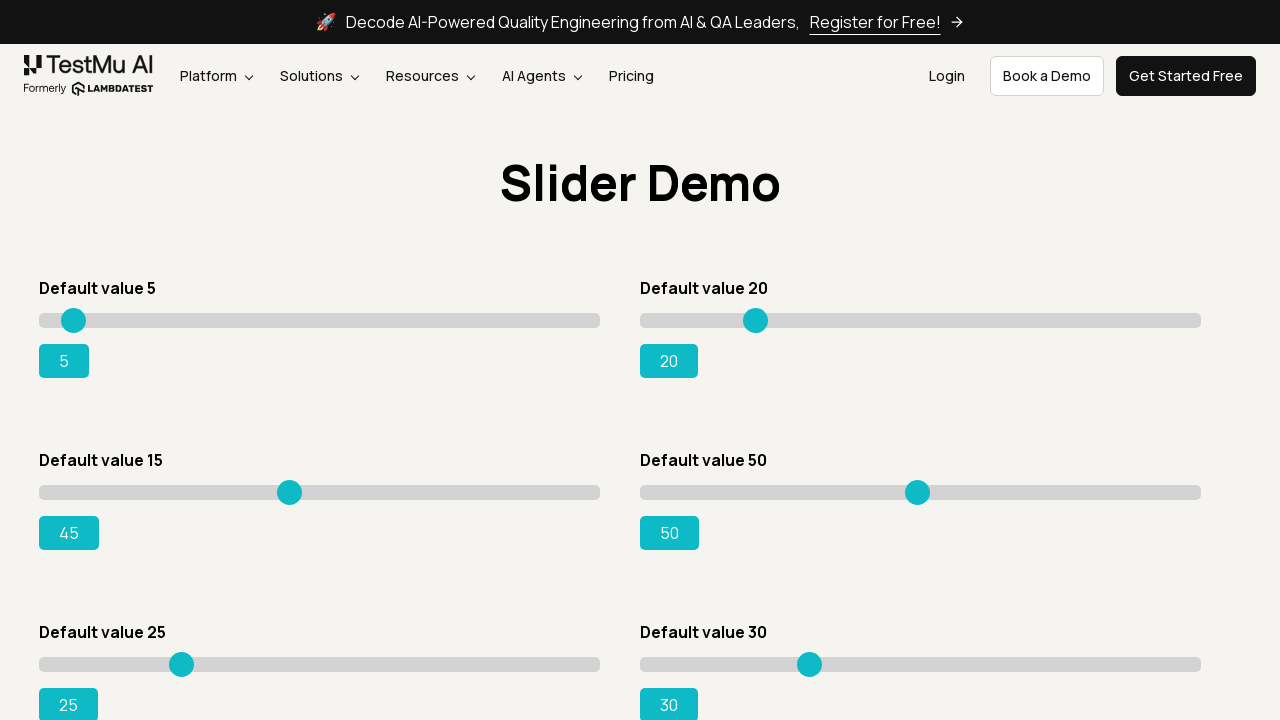

Waited 100ms for slider movement (iteration 30/80)
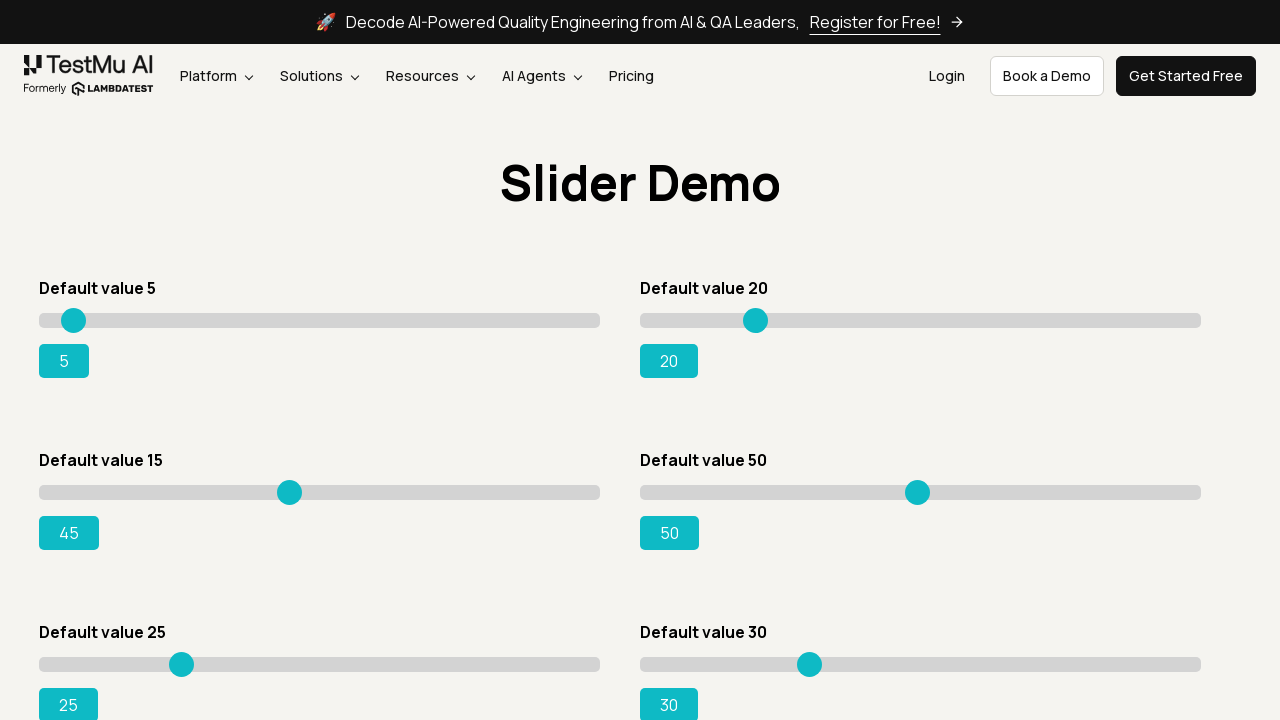

Pressed ArrowRight key (iteration 31/80) on input[type='range'][value='15']
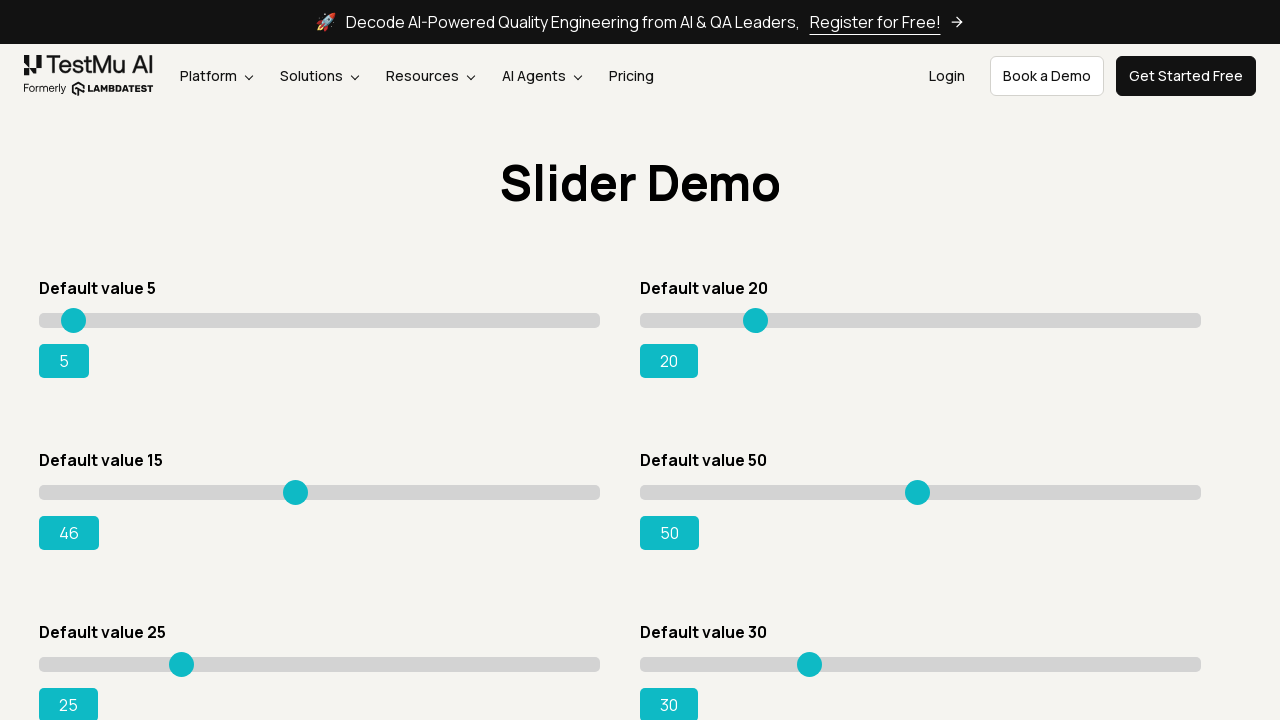

Waited 100ms for slider movement (iteration 31/80)
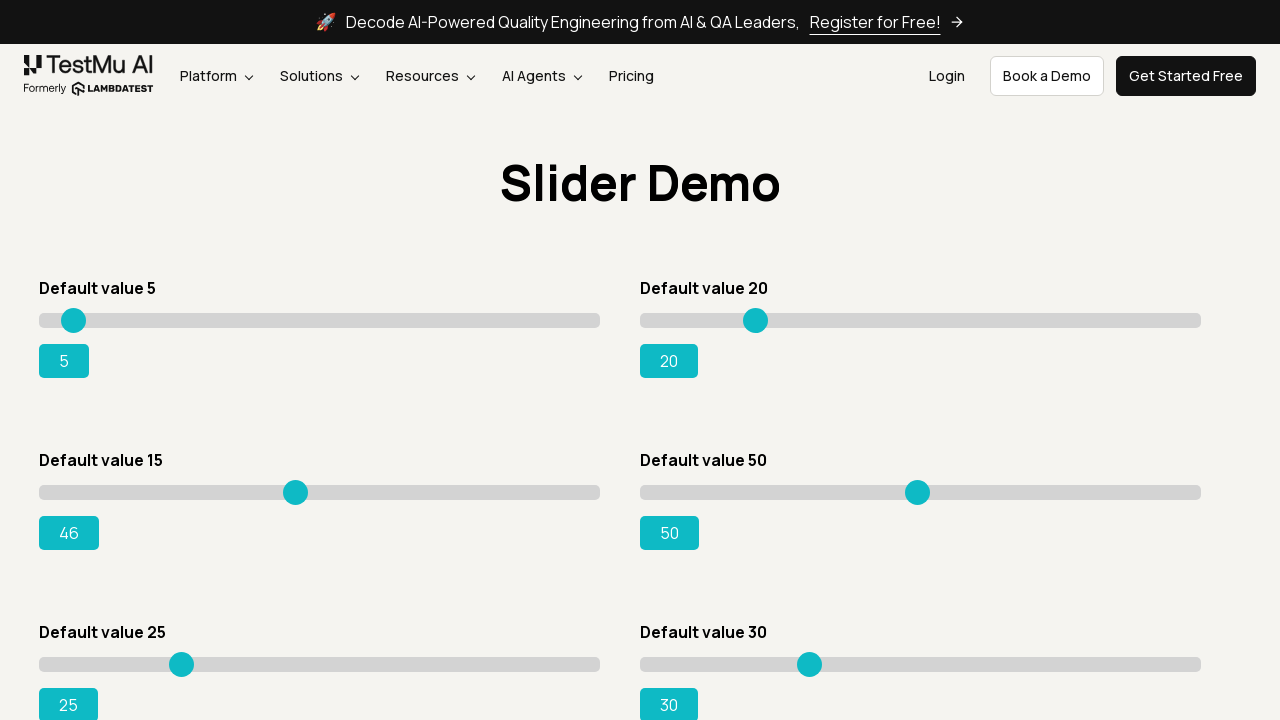

Pressed ArrowRight key (iteration 32/80) on input[type='range'][value='15']
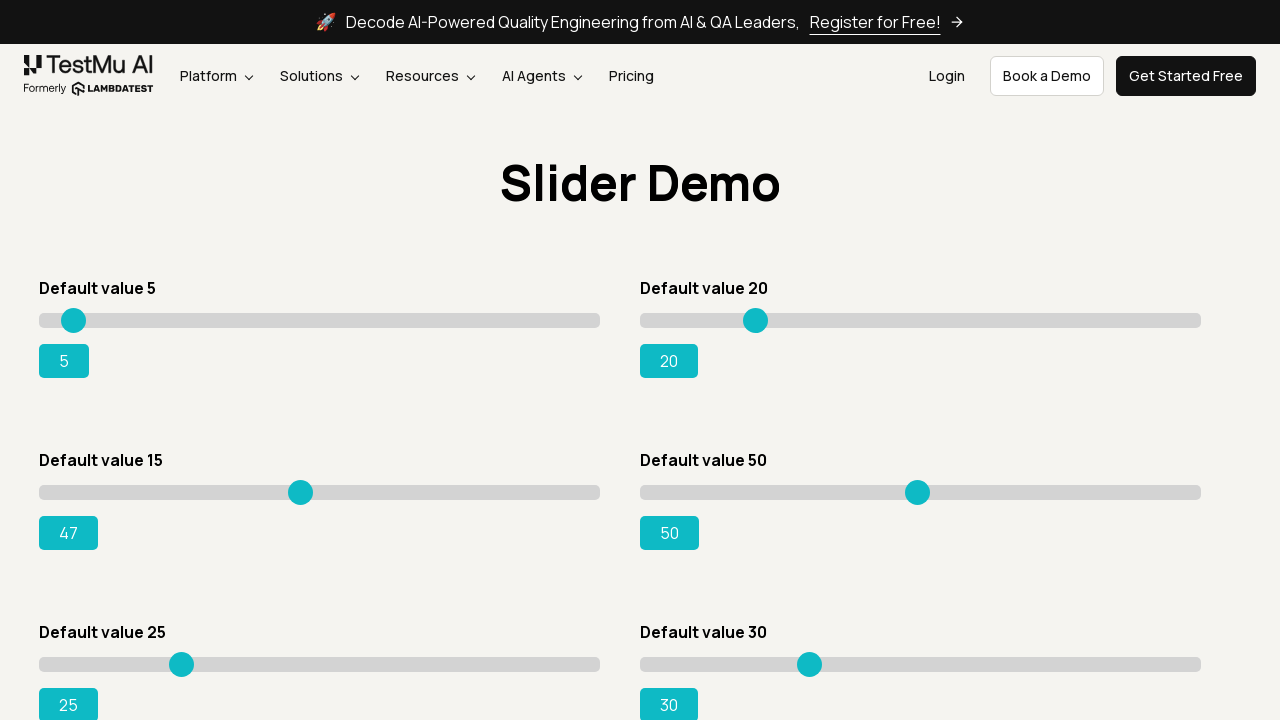

Waited 100ms for slider movement (iteration 32/80)
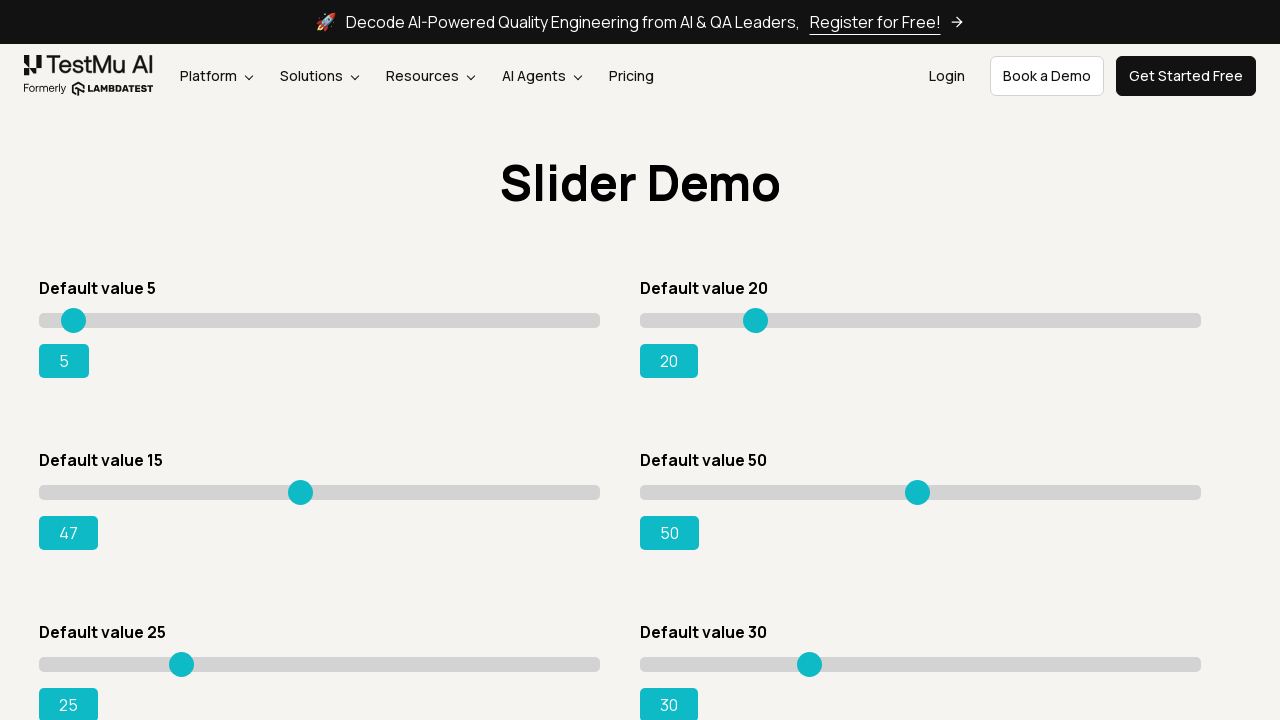

Pressed ArrowRight key (iteration 33/80) on input[type='range'][value='15']
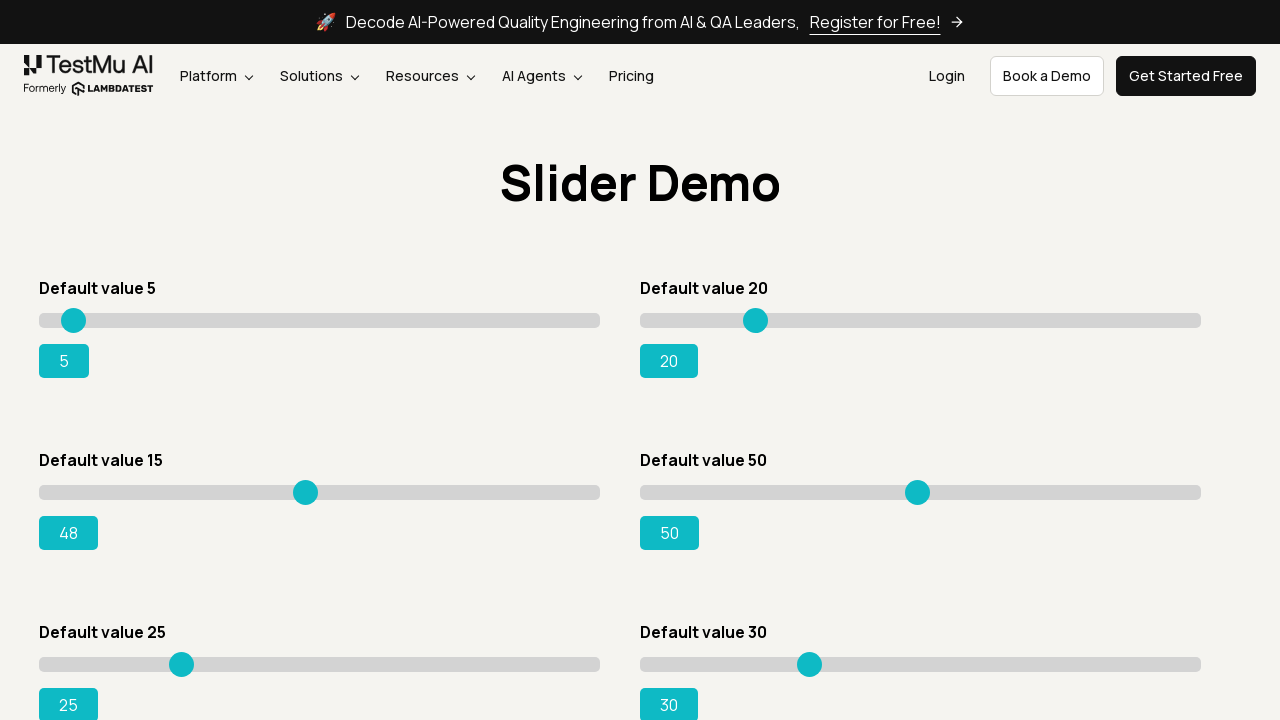

Waited 100ms for slider movement (iteration 33/80)
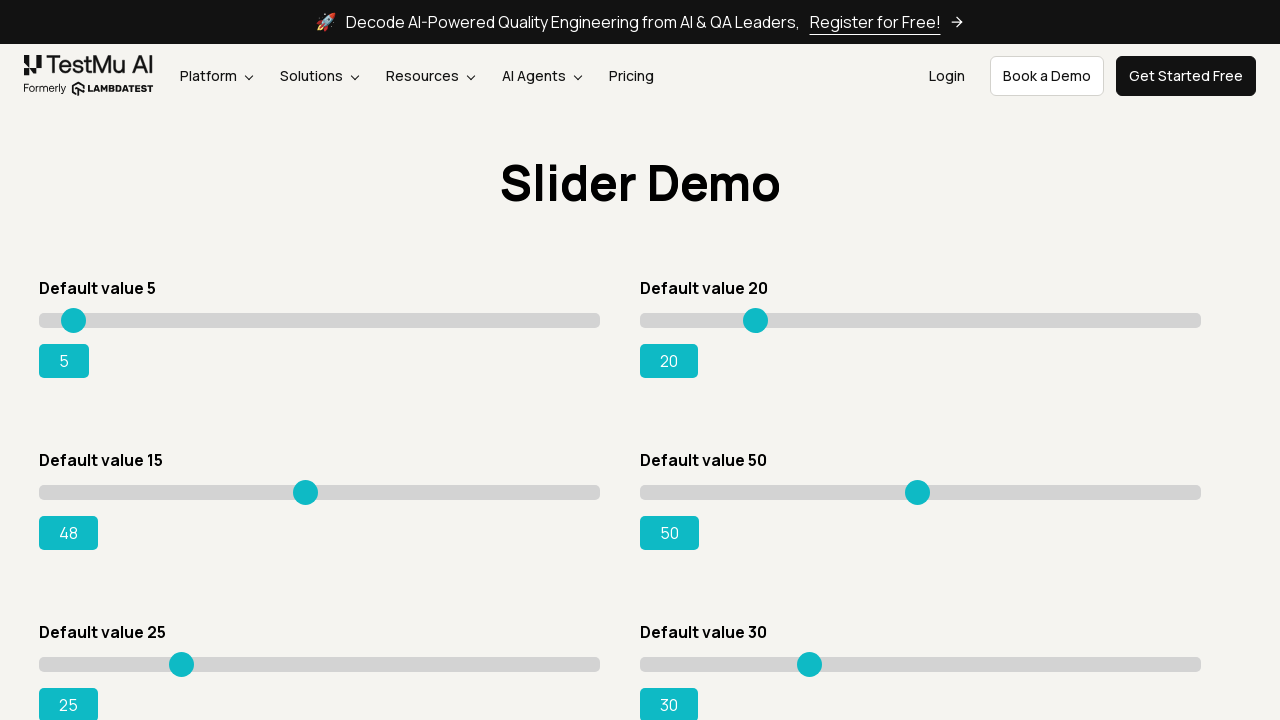

Pressed ArrowRight key (iteration 34/80) on input[type='range'][value='15']
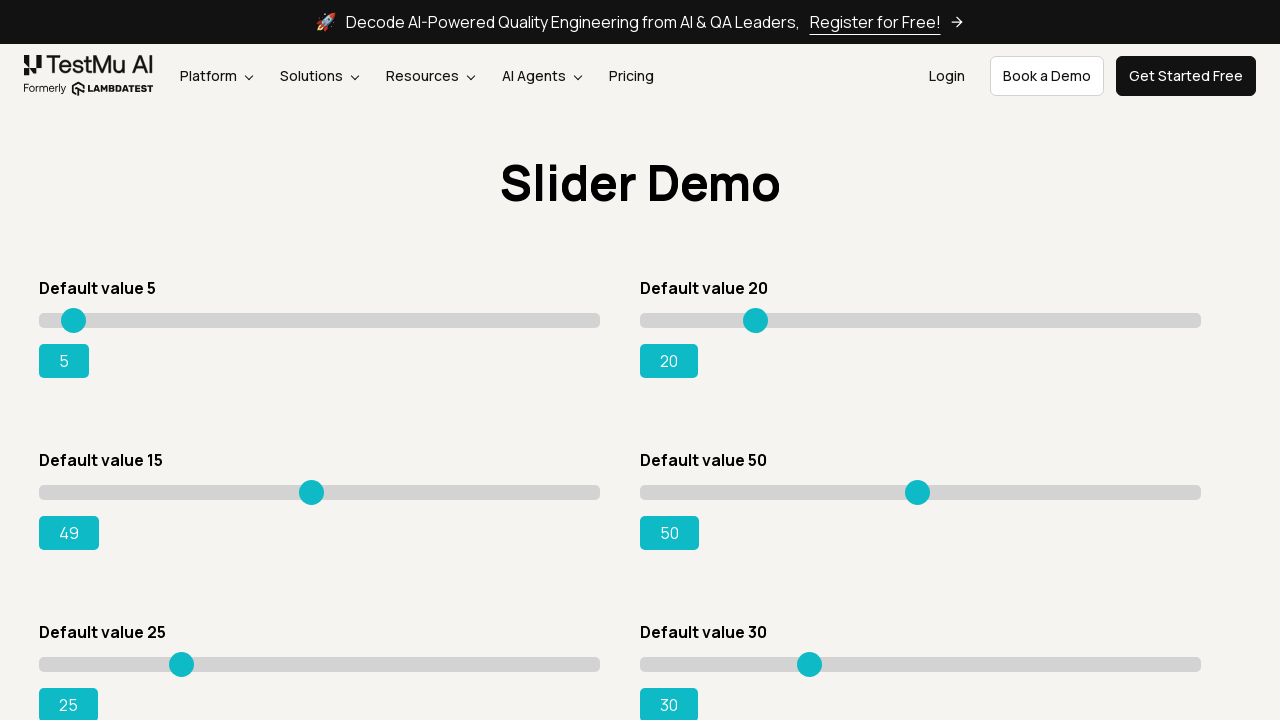

Waited 100ms for slider movement (iteration 34/80)
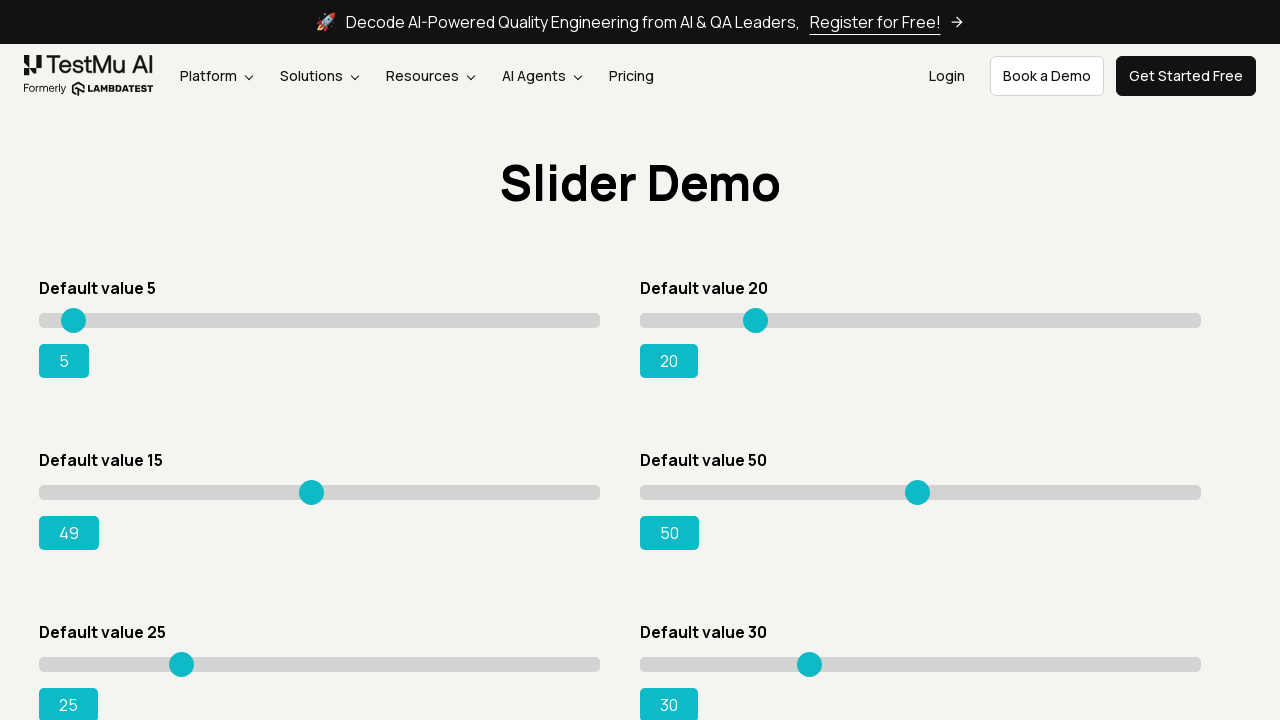

Pressed ArrowRight key (iteration 35/80) on input[type='range'][value='15']
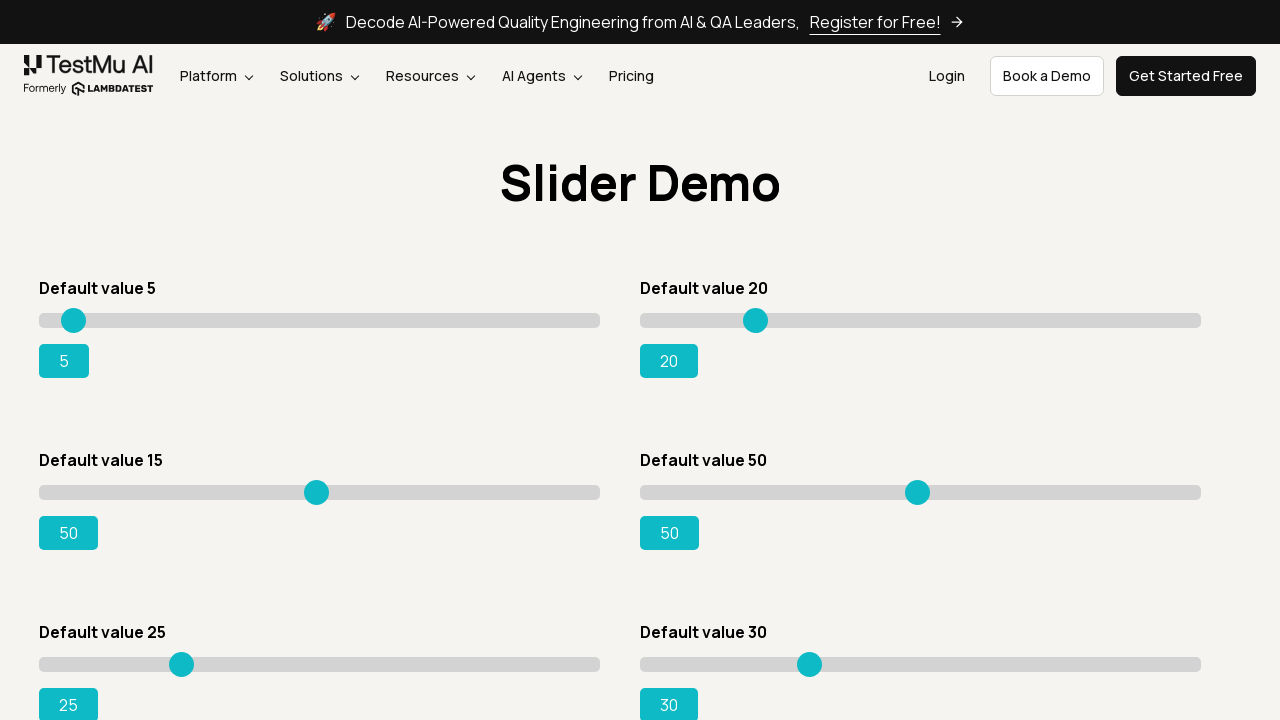

Waited 100ms for slider movement (iteration 35/80)
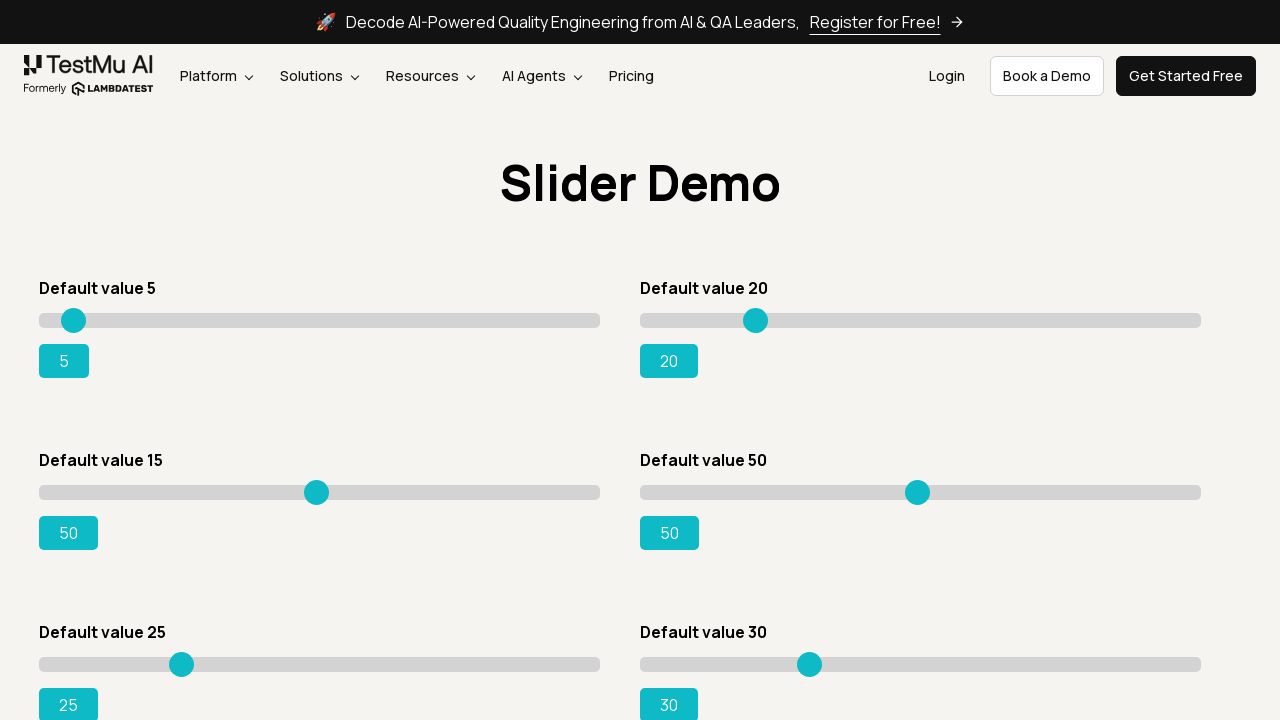

Pressed ArrowRight key (iteration 36/80) on input[type='range'][value='15']
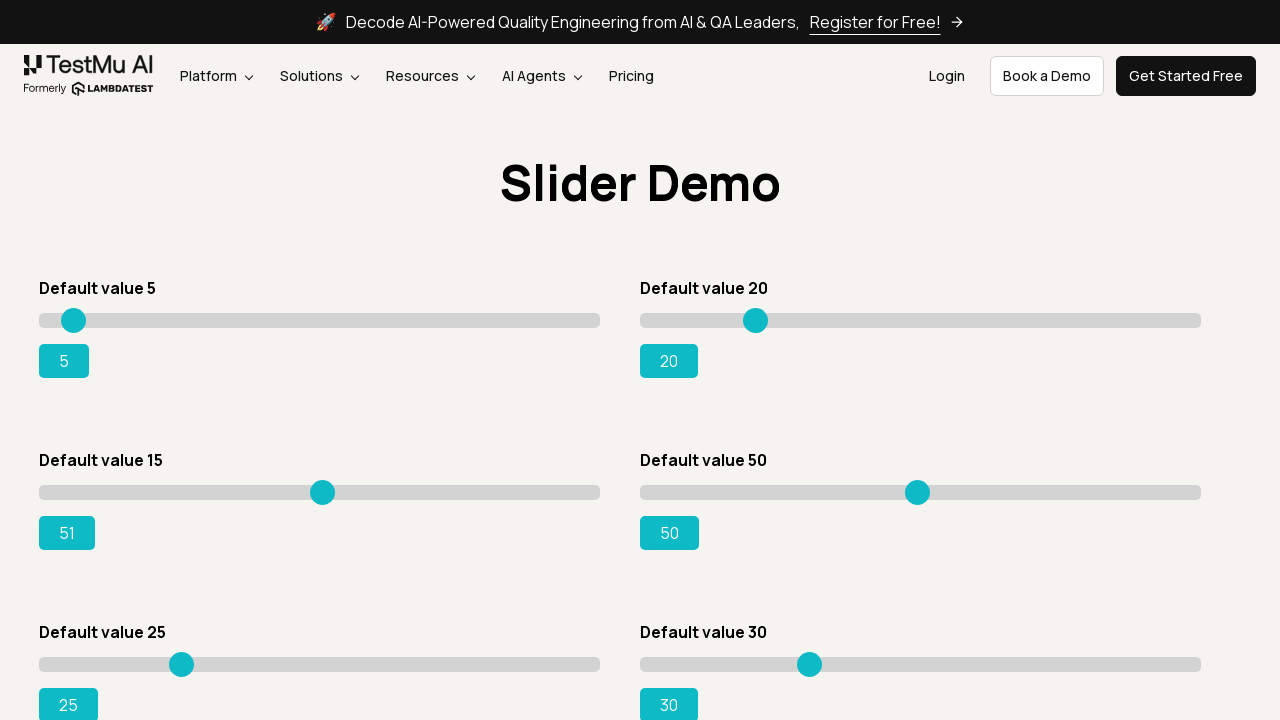

Waited 100ms for slider movement (iteration 36/80)
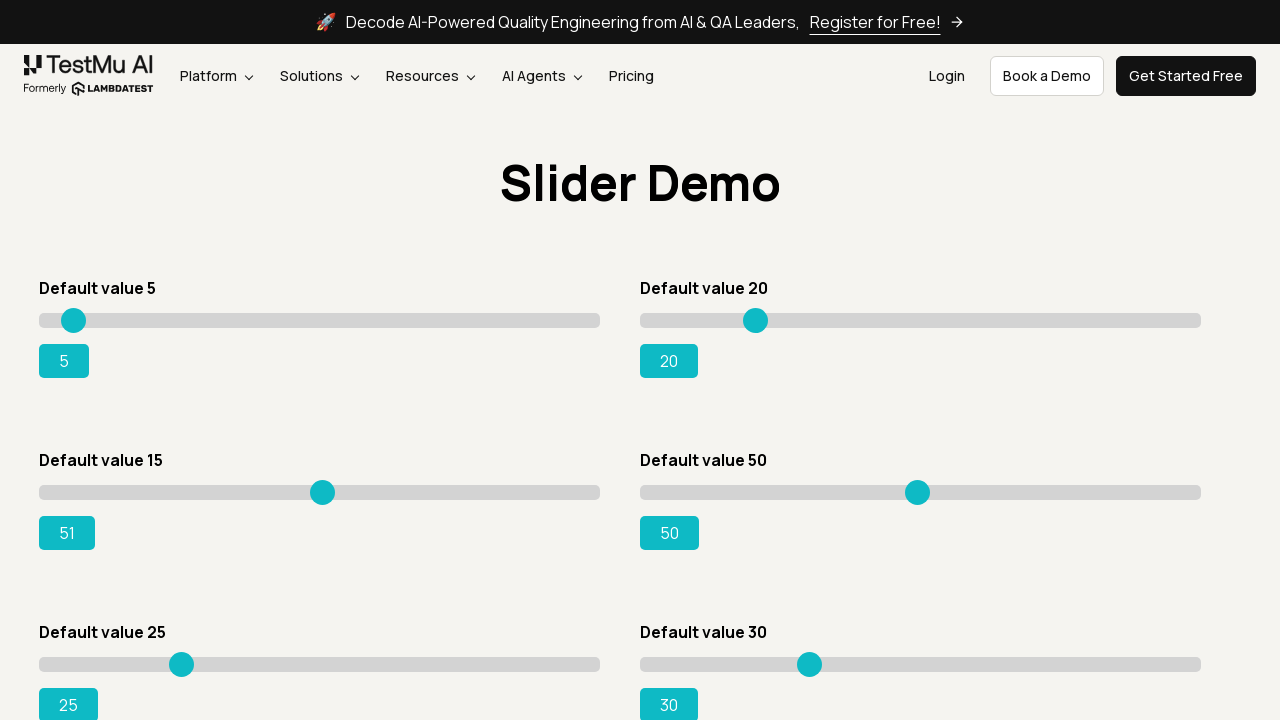

Pressed ArrowRight key (iteration 37/80) on input[type='range'][value='15']
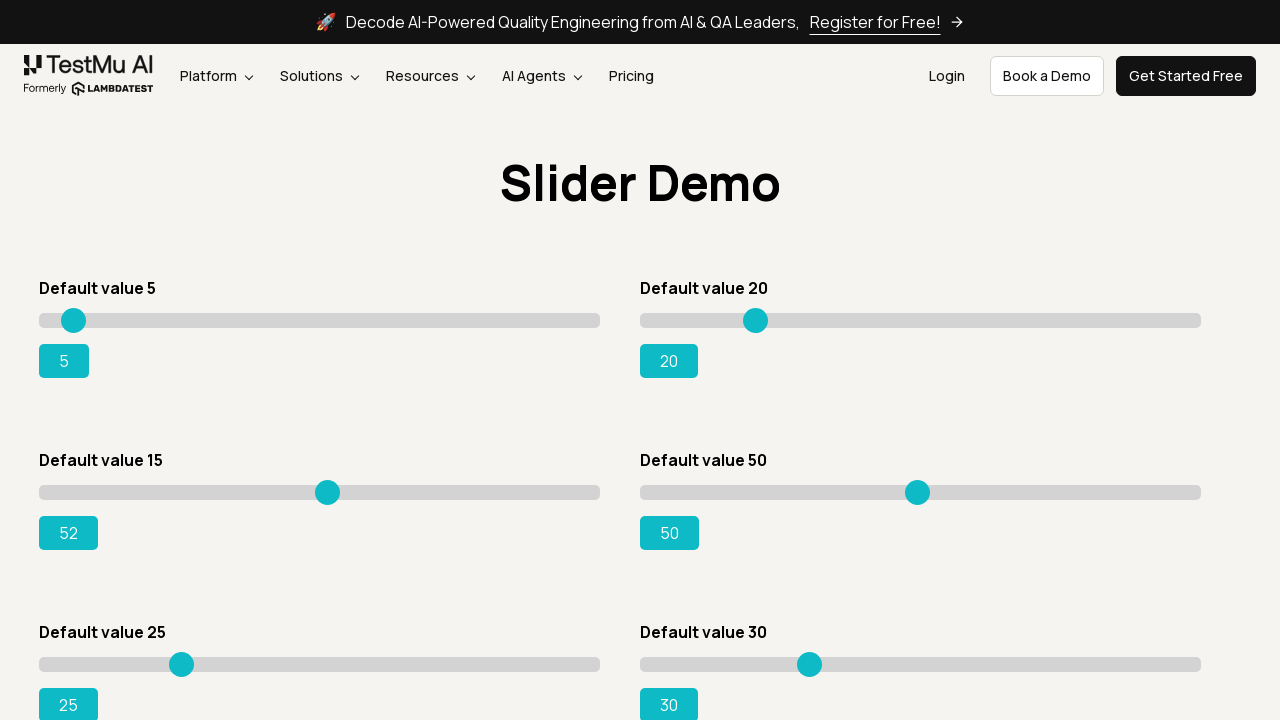

Waited 100ms for slider movement (iteration 37/80)
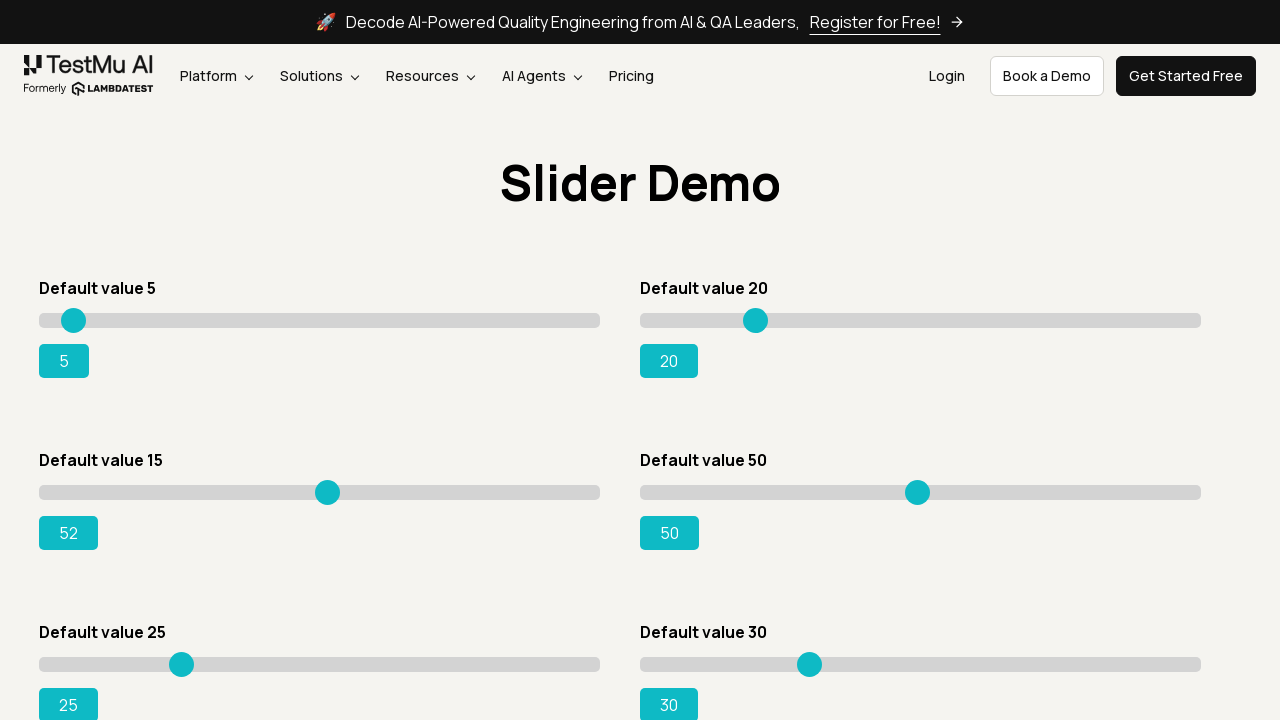

Pressed ArrowRight key (iteration 38/80) on input[type='range'][value='15']
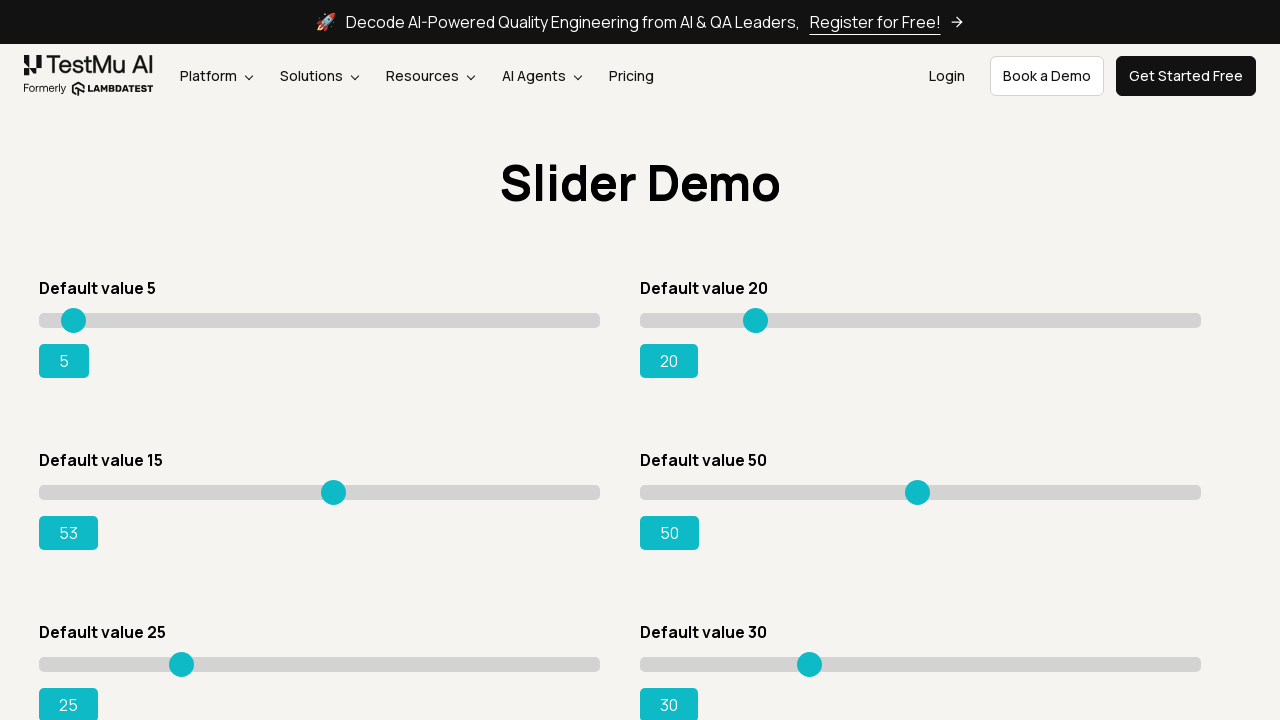

Waited 100ms for slider movement (iteration 38/80)
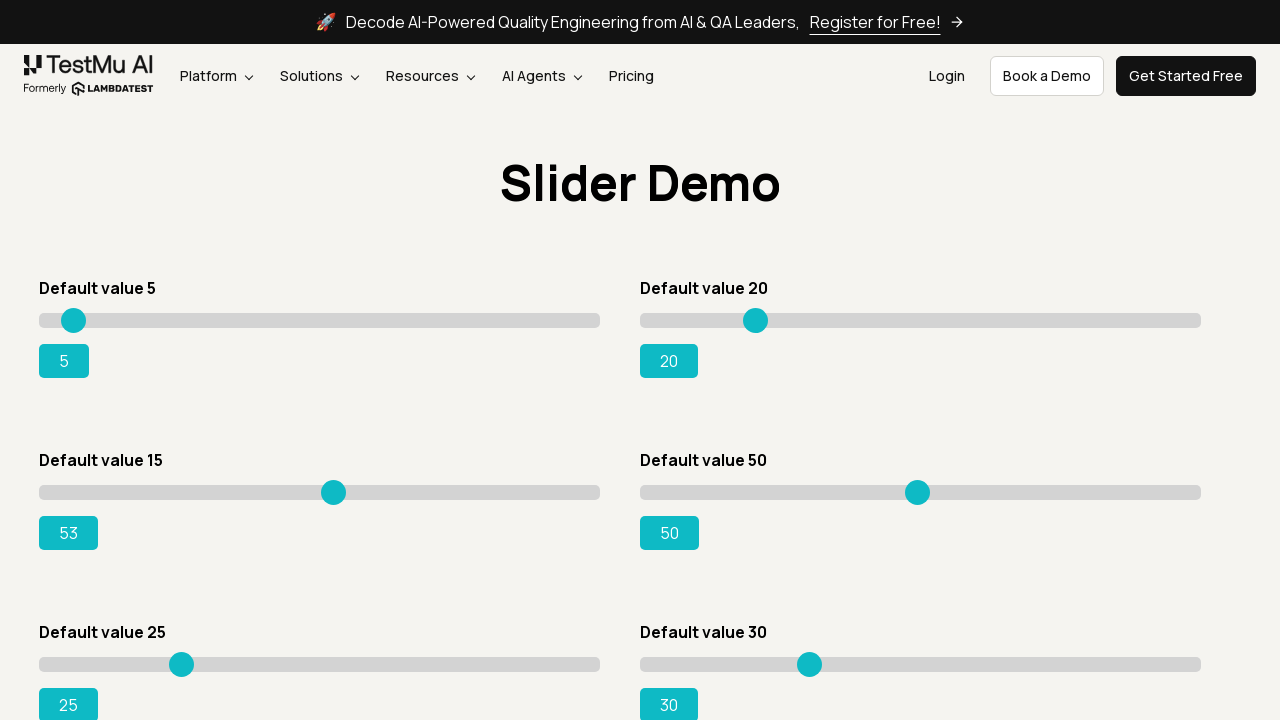

Pressed ArrowRight key (iteration 39/80) on input[type='range'][value='15']
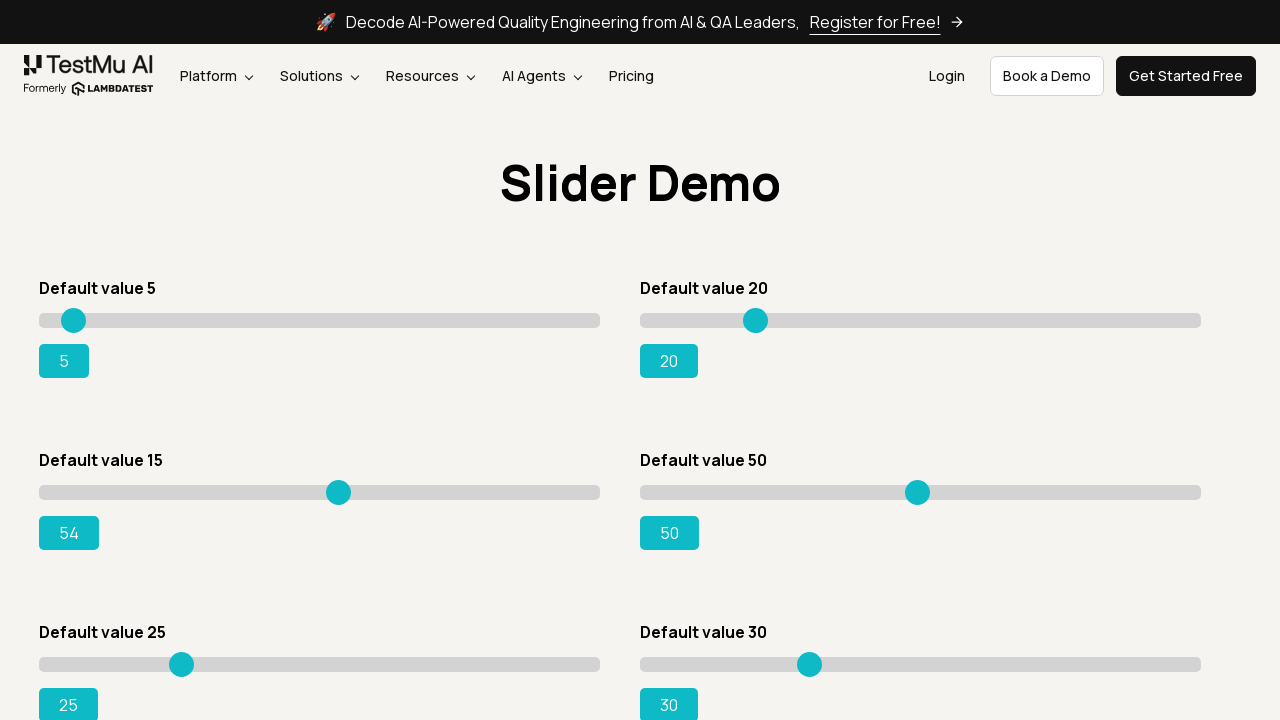

Waited 100ms for slider movement (iteration 39/80)
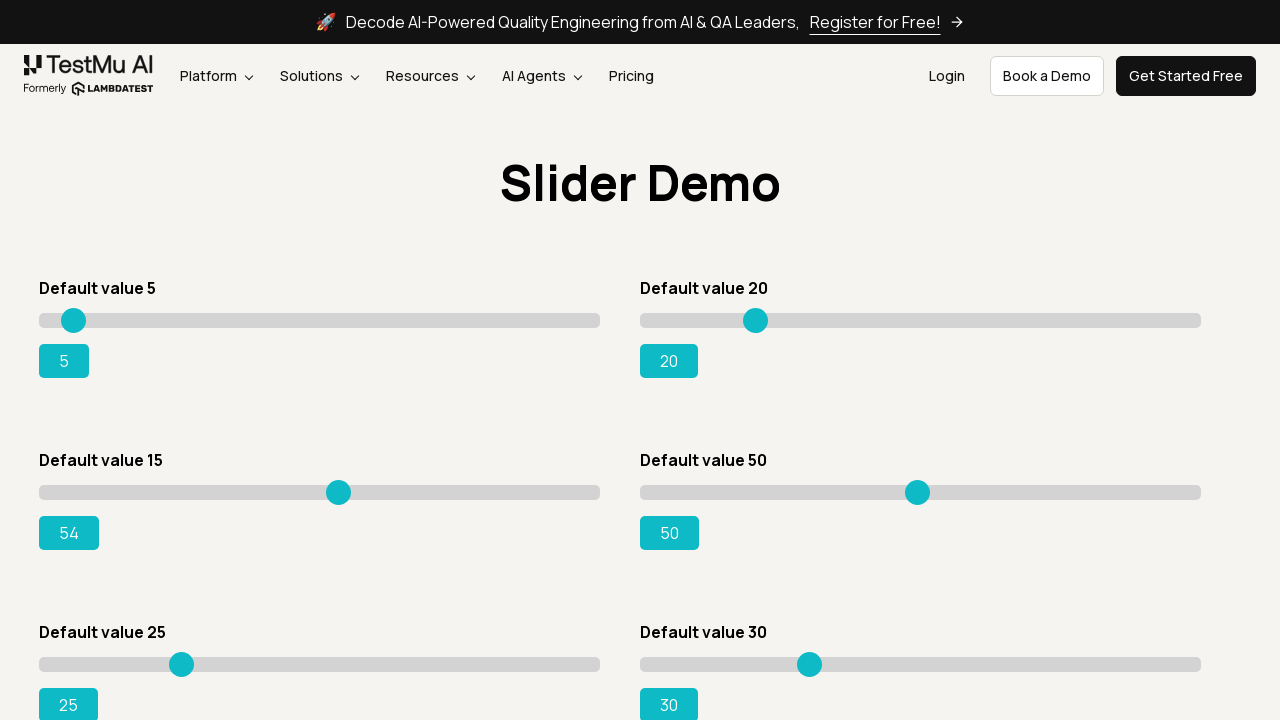

Pressed ArrowRight key (iteration 40/80) on input[type='range'][value='15']
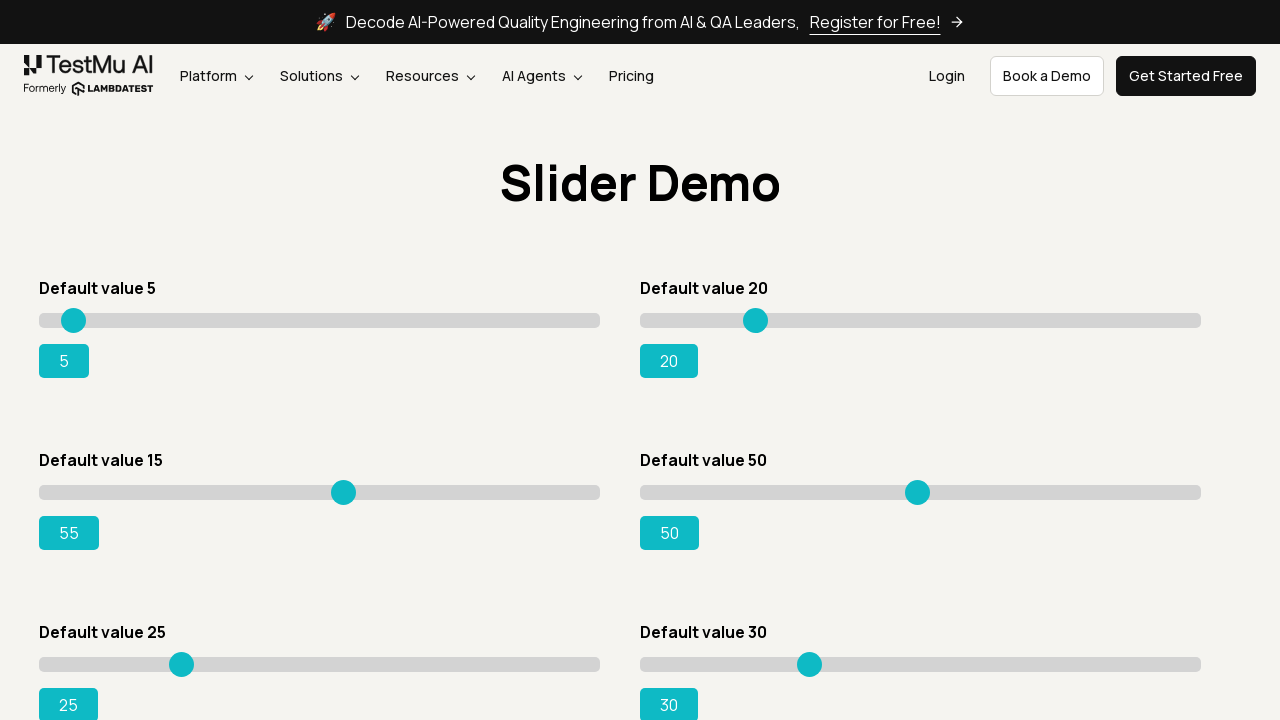

Waited 100ms for slider movement (iteration 40/80)
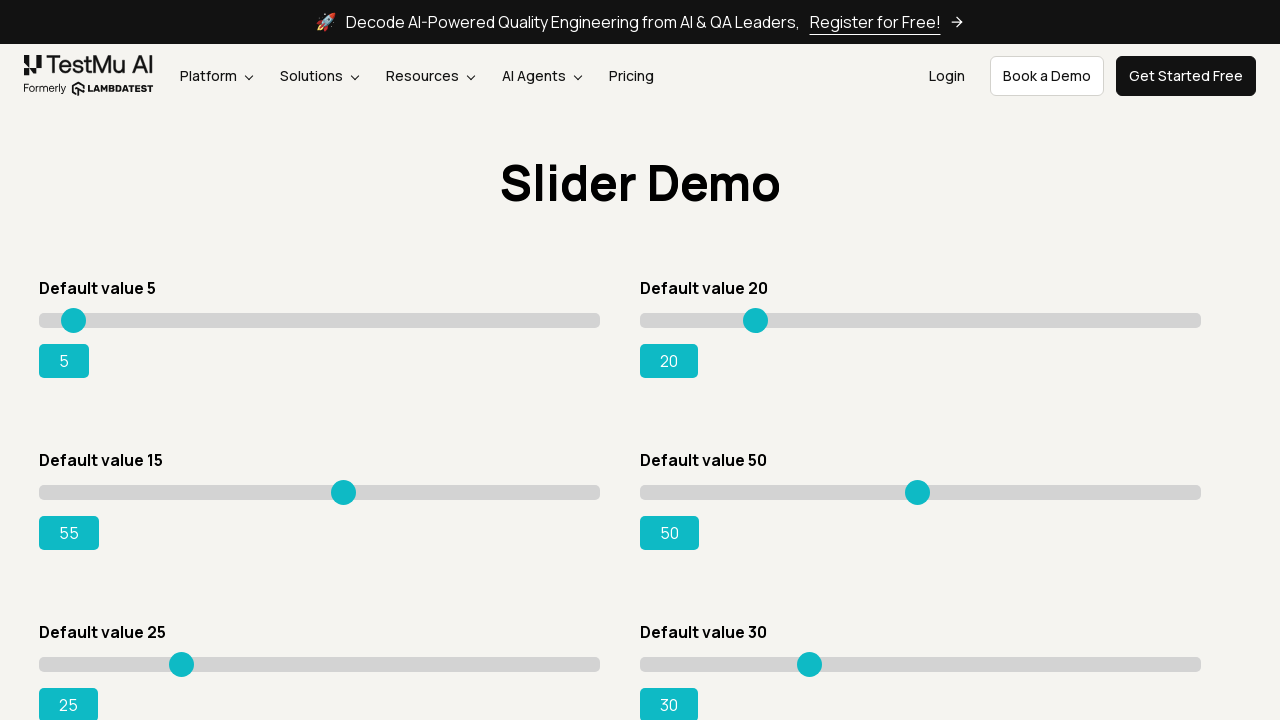

Pressed ArrowRight key (iteration 41/80) on input[type='range'][value='15']
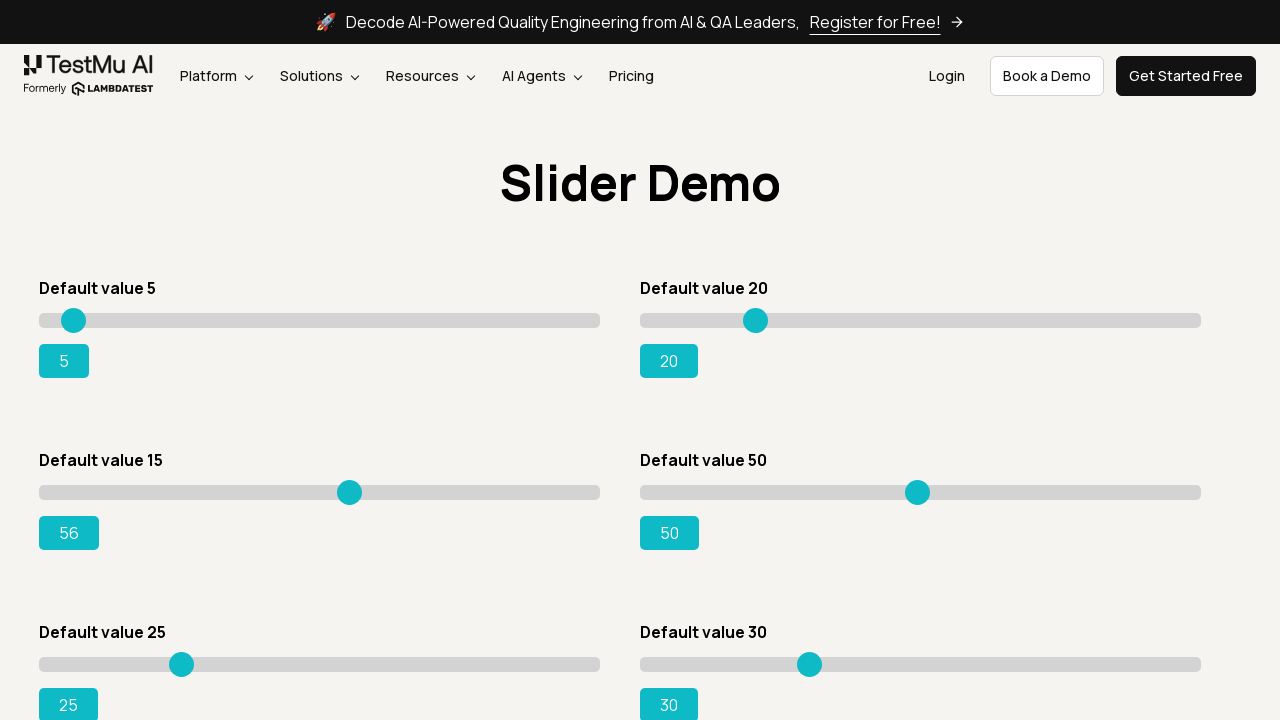

Waited 100ms for slider movement (iteration 41/80)
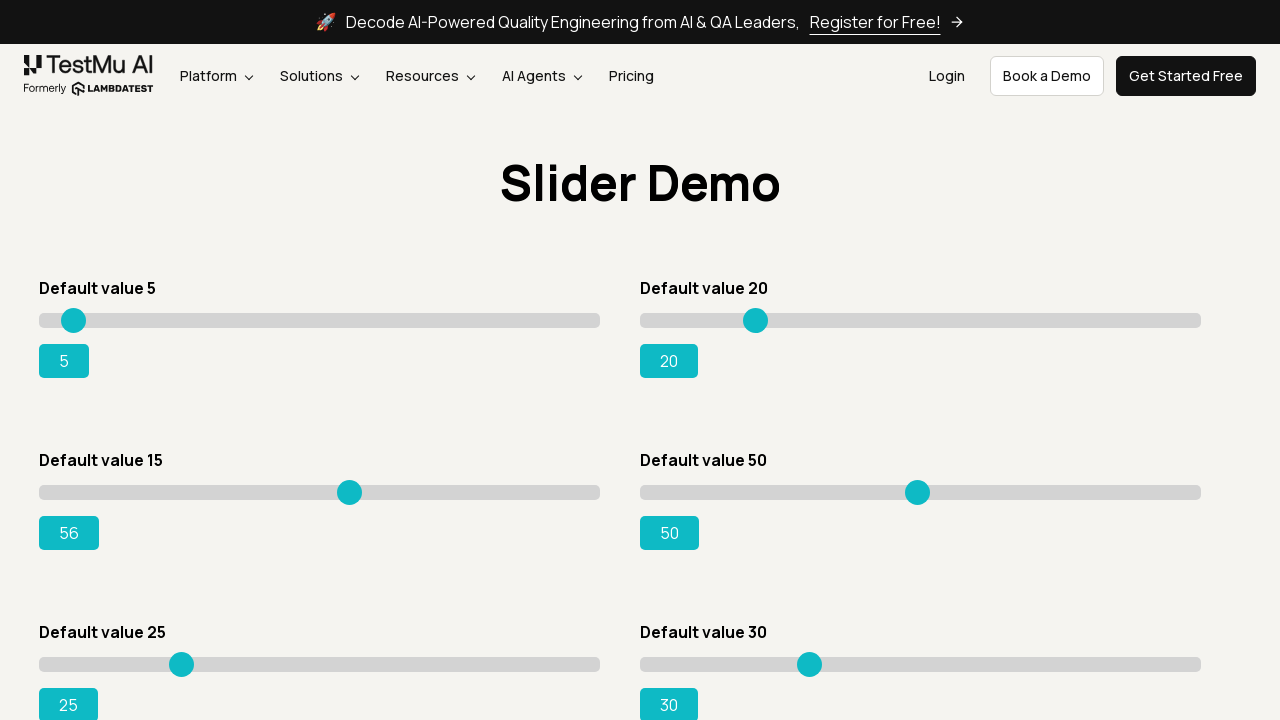

Pressed ArrowRight key (iteration 42/80) on input[type='range'][value='15']
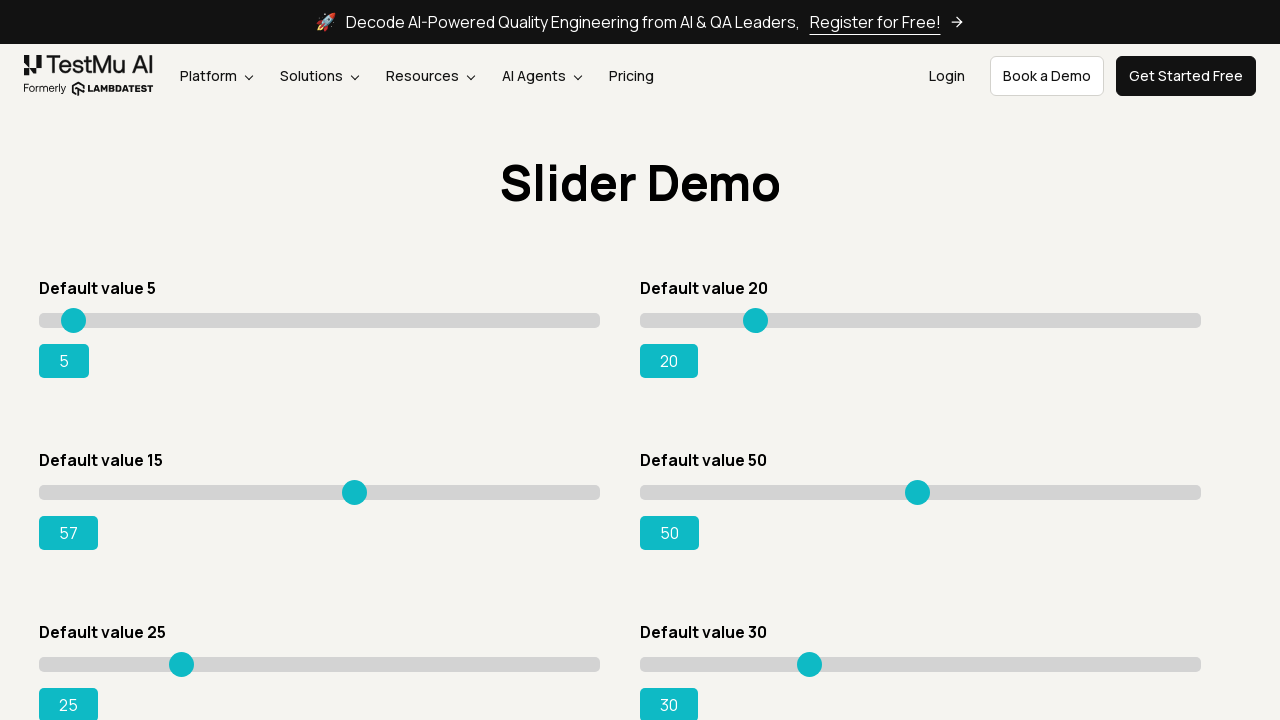

Waited 100ms for slider movement (iteration 42/80)
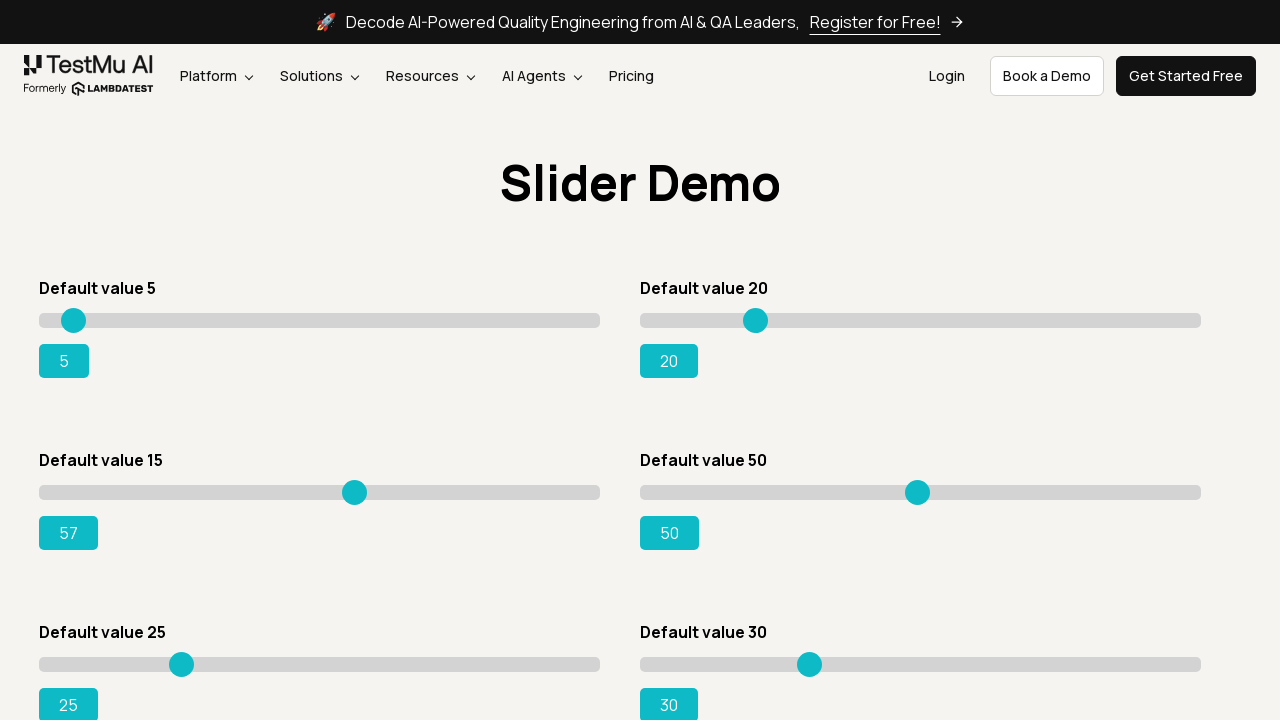

Pressed ArrowRight key (iteration 43/80) on input[type='range'][value='15']
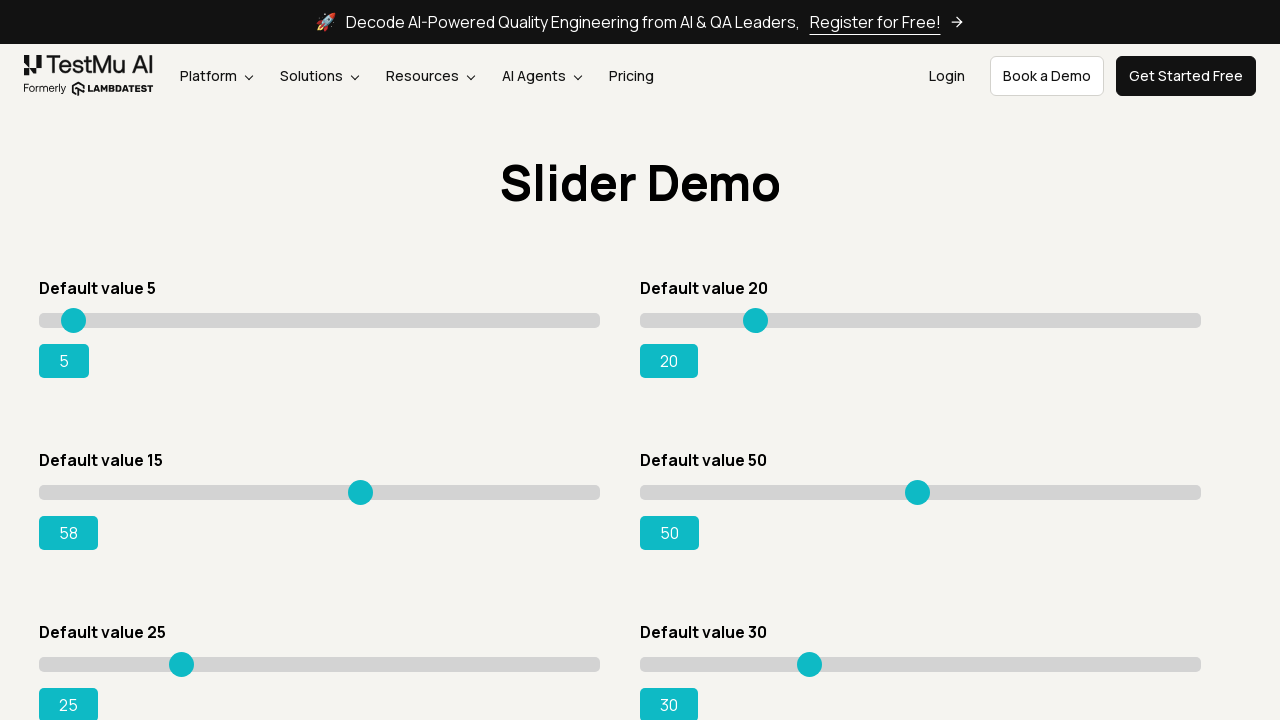

Waited 100ms for slider movement (iteration 43/80)
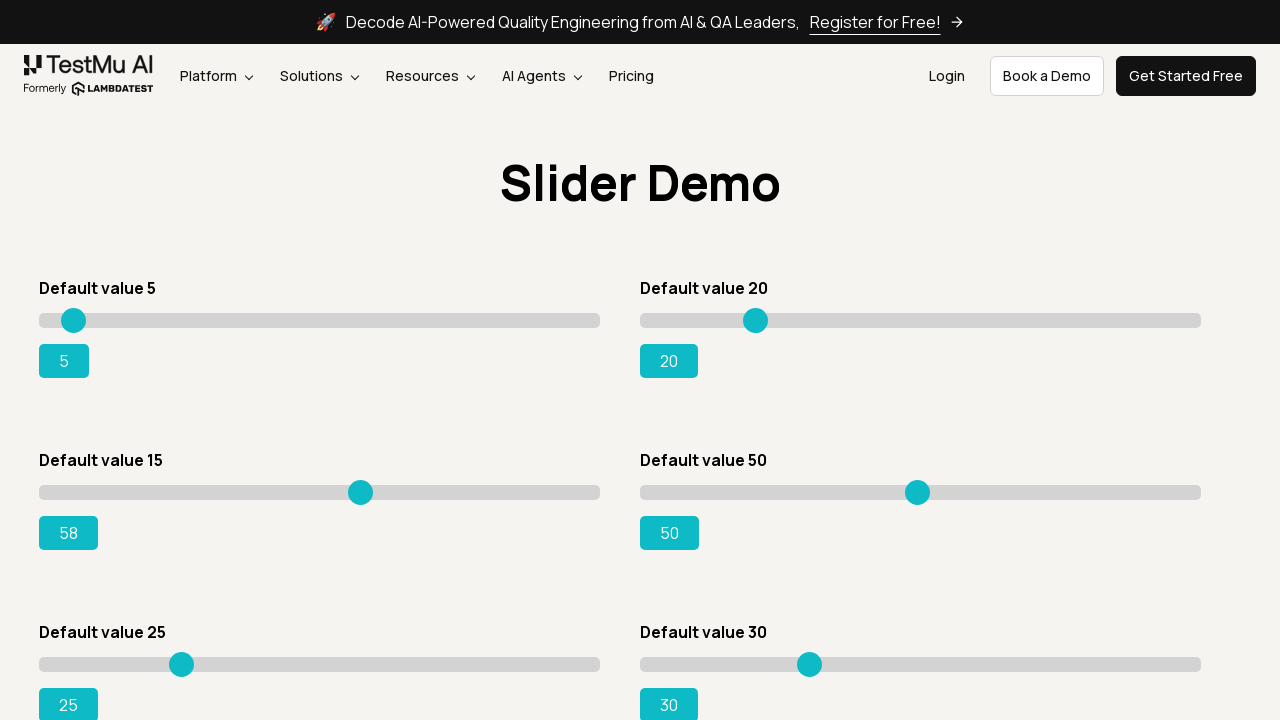

Pressed ArrowRight key (iteration 44/80) on input[type='range'][value='15']
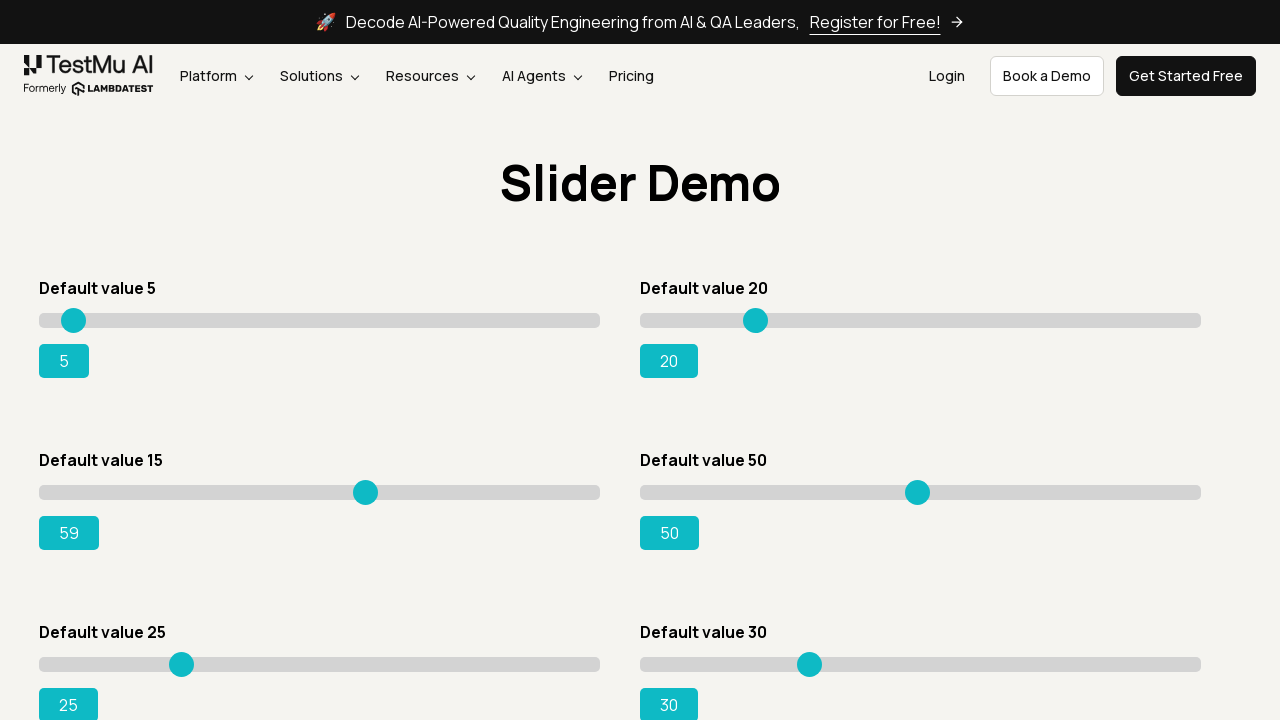

Waited 100ms for slider movement (iteration 44/80)
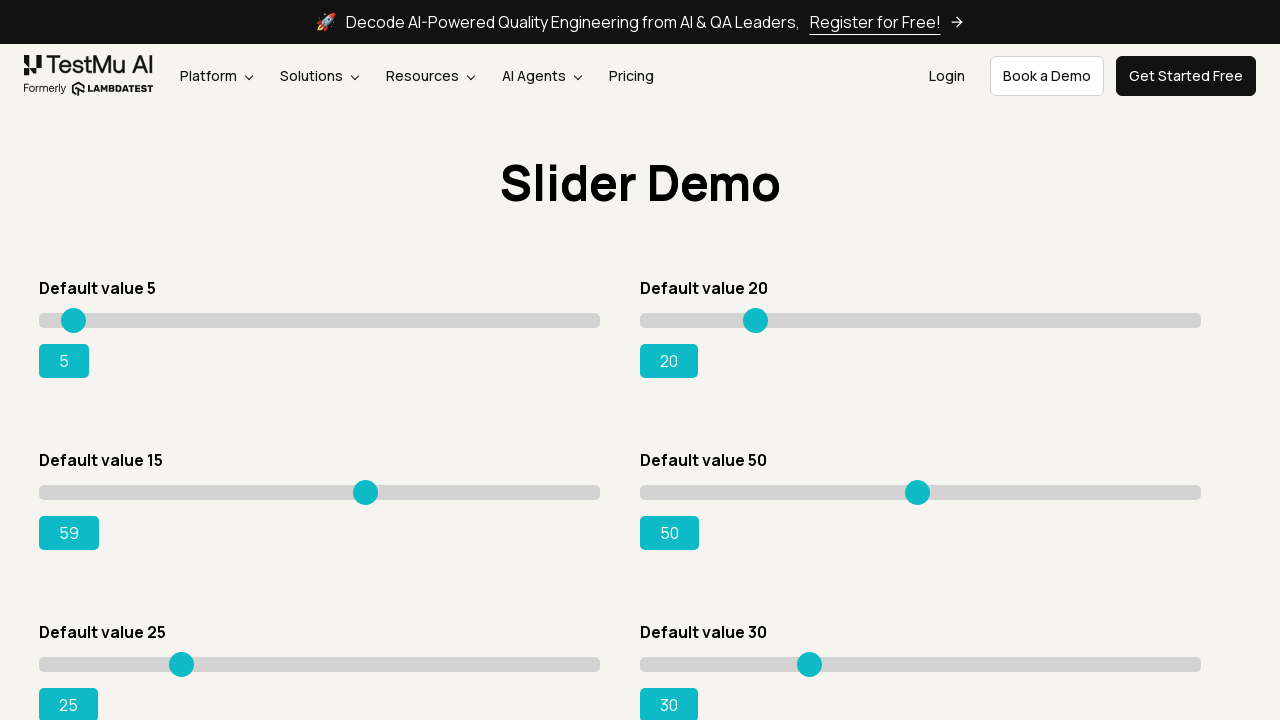

Pressed ArrowRight key (iteration 45/80) on input[type='range'][value='15']
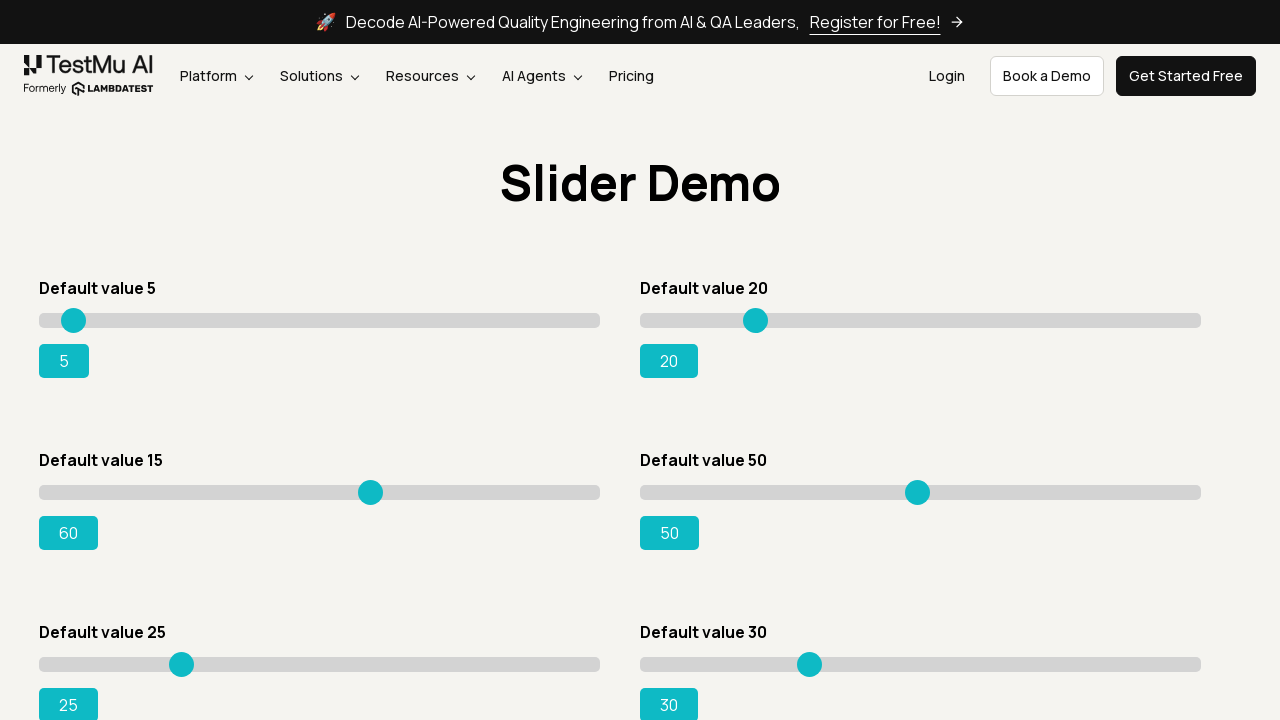

Waited 100ms for slider movement (iteration 45/80)
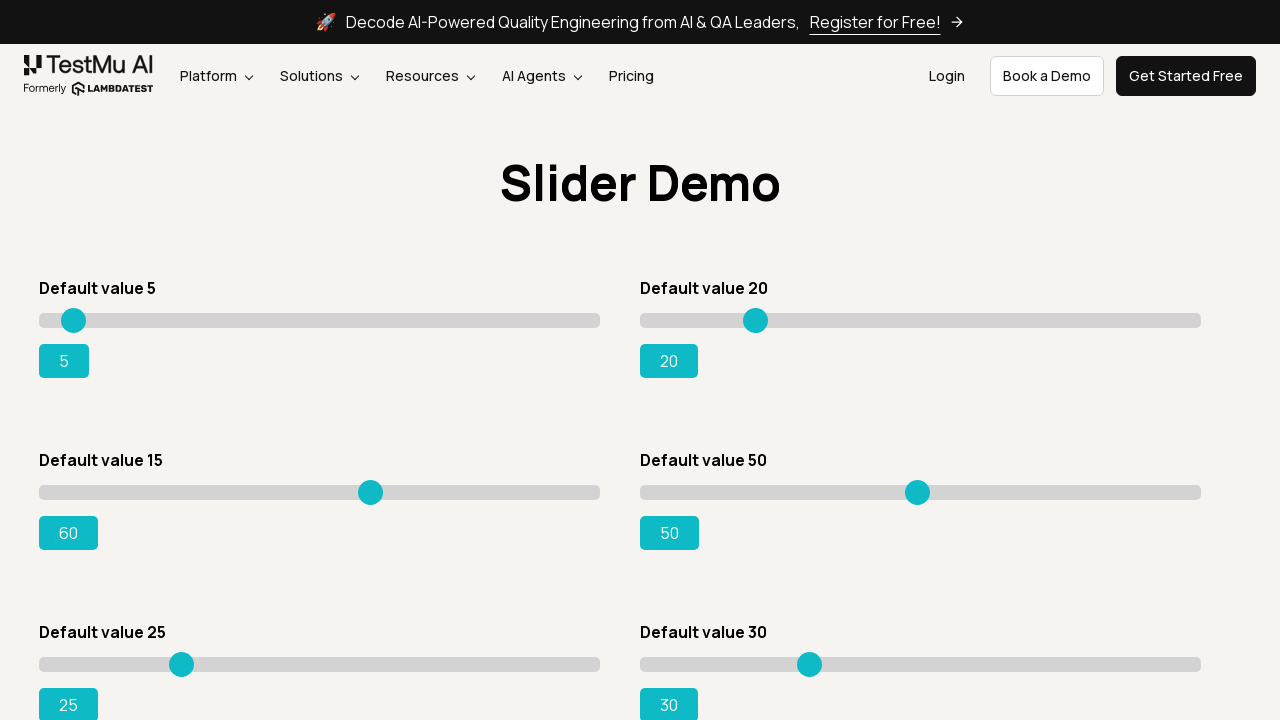

Pressed ArrowRight key (iteration 46/80) on input[type='range'][value='15']
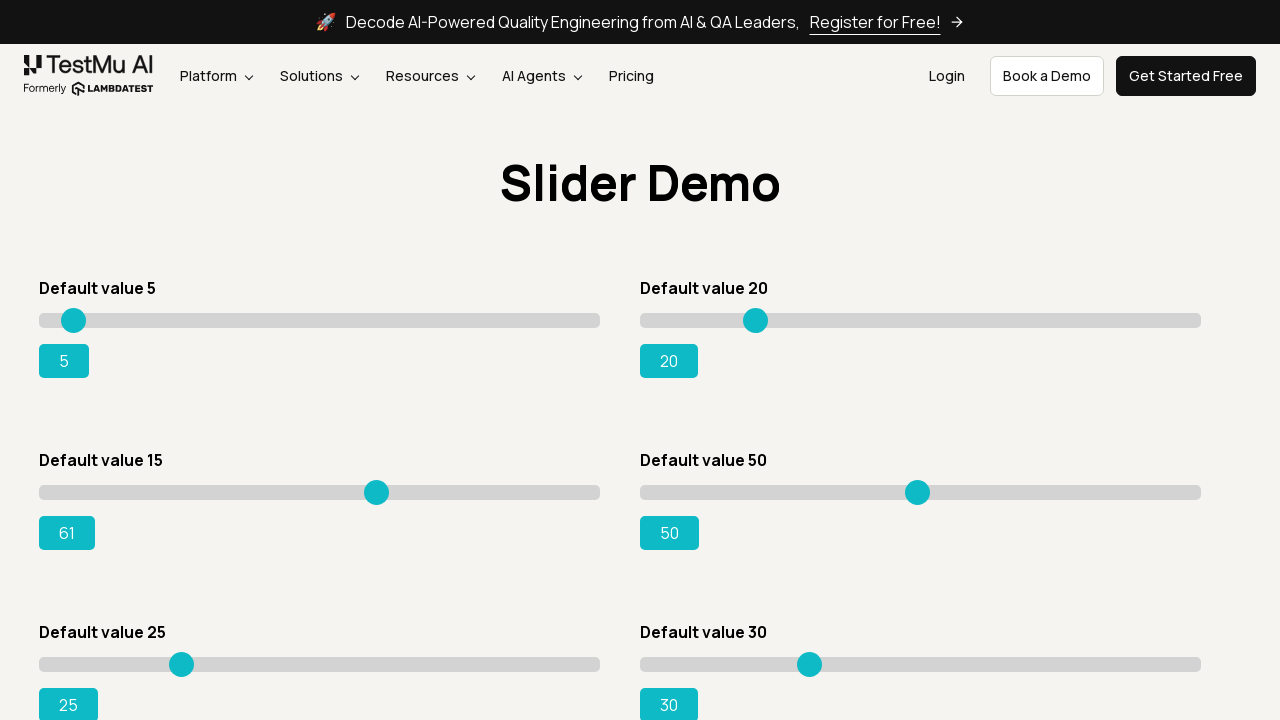

Waited 100ms for slider movement (iteration 46/80)
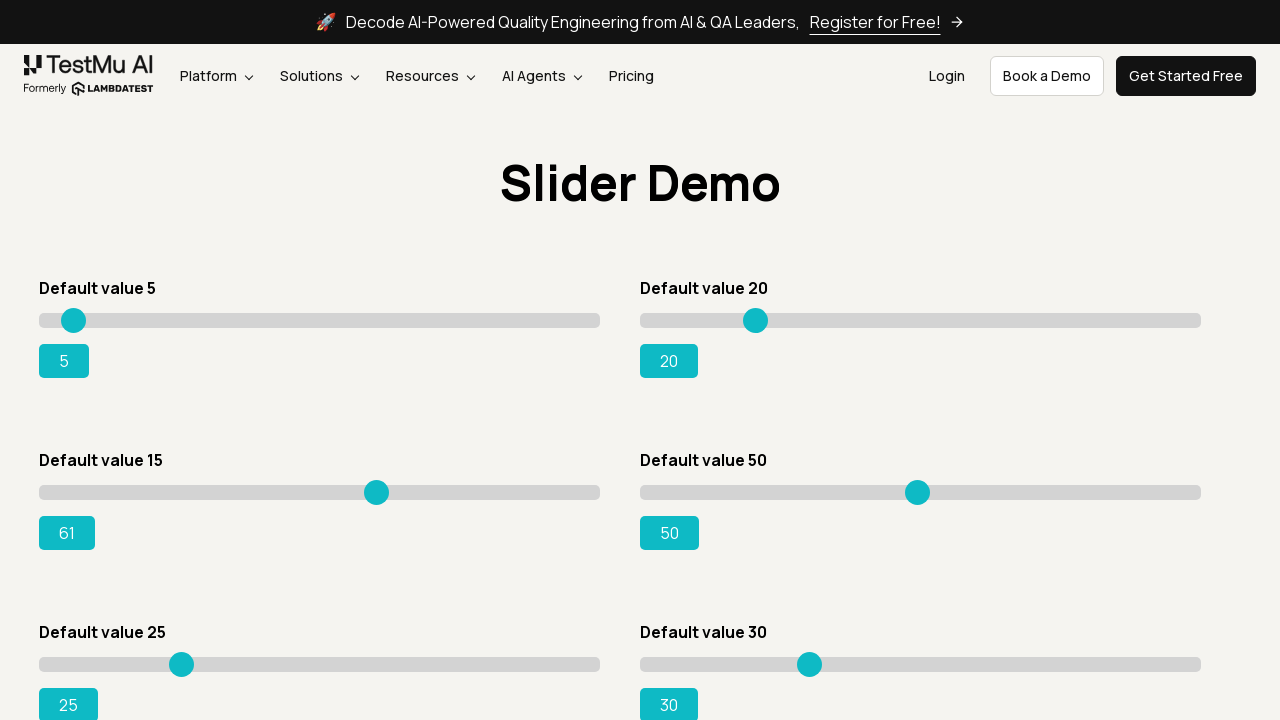

Pressed ArrowRight key (iteration 47/80) on input[type='range'][value='15']
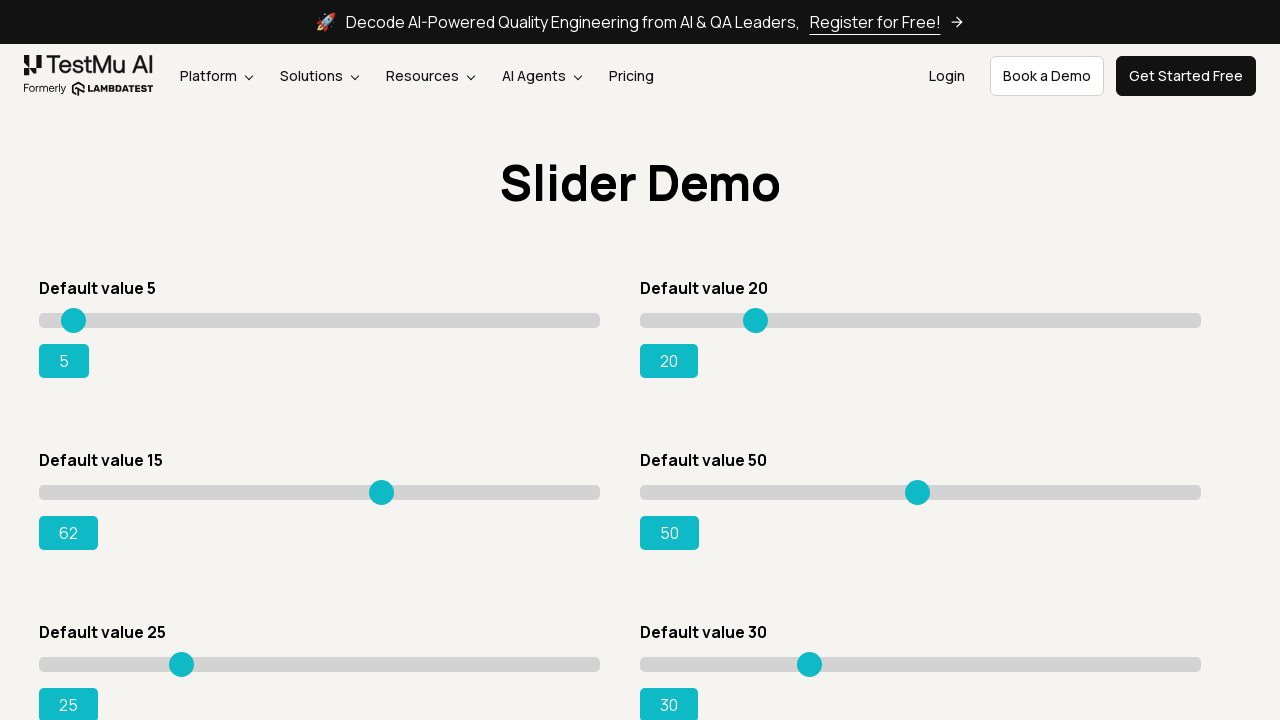

Waited 100ms for slider movement (iteration 47/80)
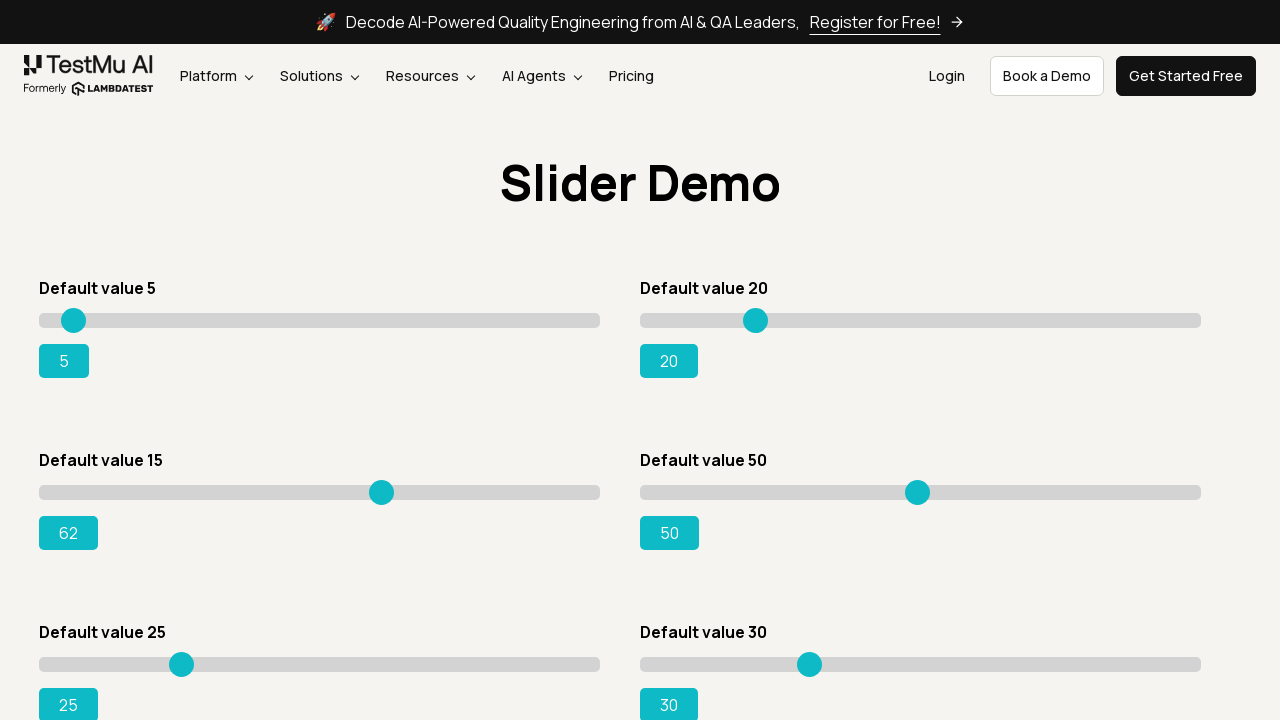

Pressed ArrowRight key (iteration 48/80) on input[type='range'][value='15']
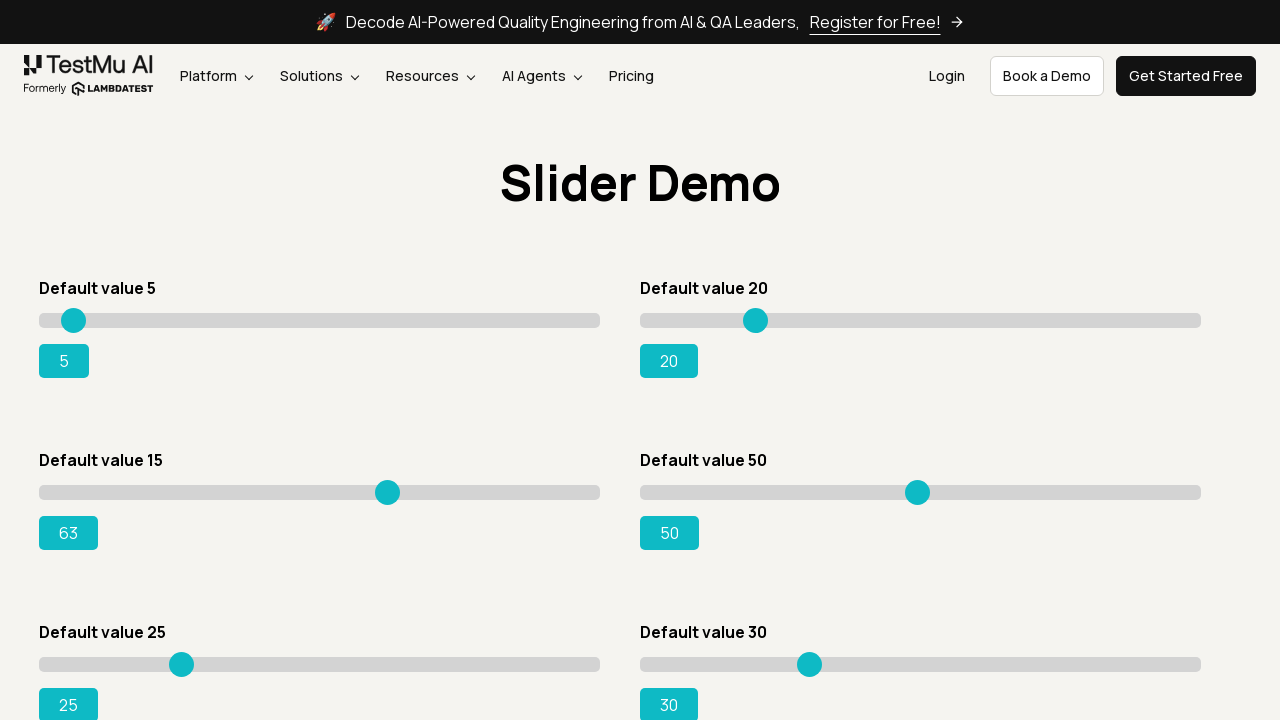

Waited 100ms for slider movement (iteration 48/80)
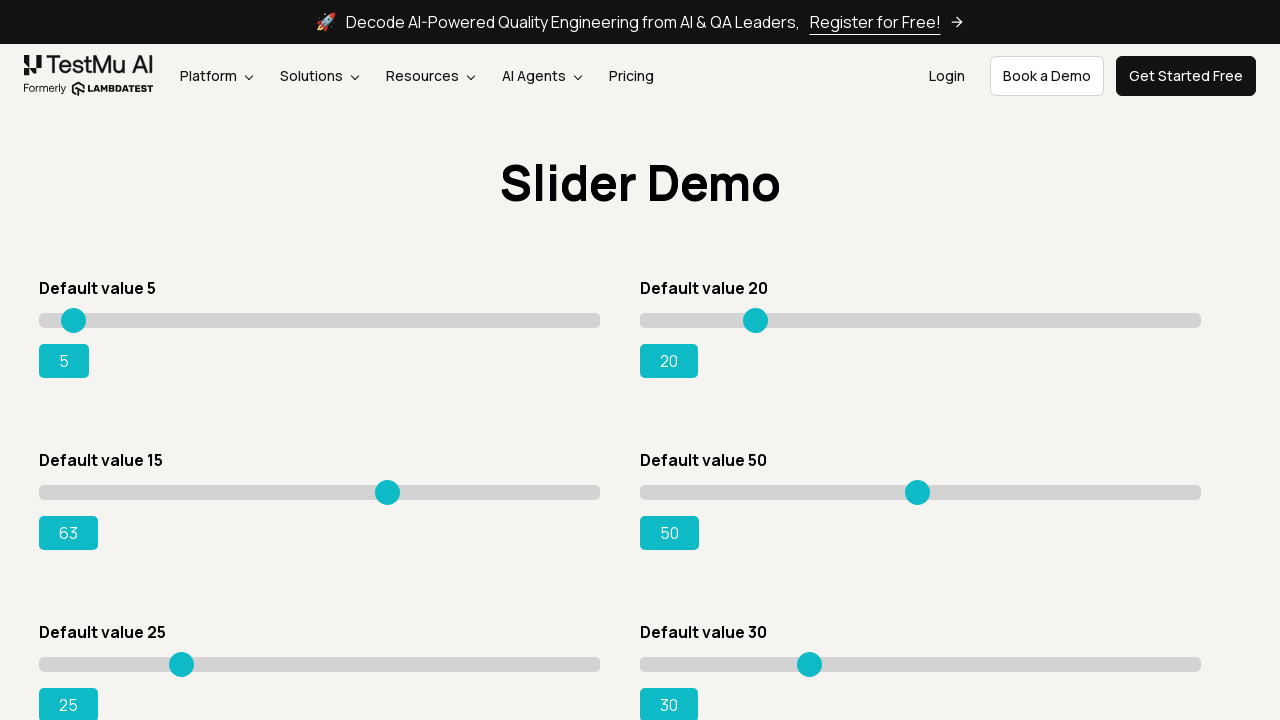

Pressed ArrowRight key (iteration 49/80) on input[type='range'][value='15']
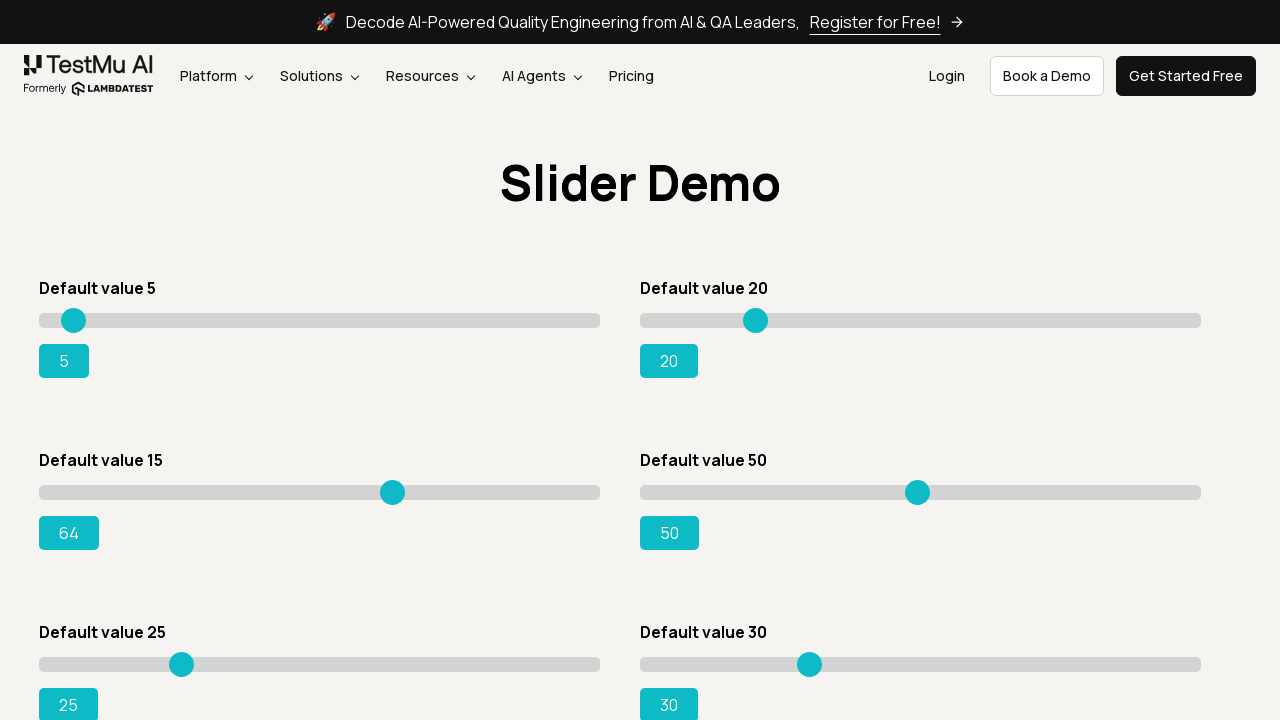

Waited 100ms for slider movement (iteration 49/80)
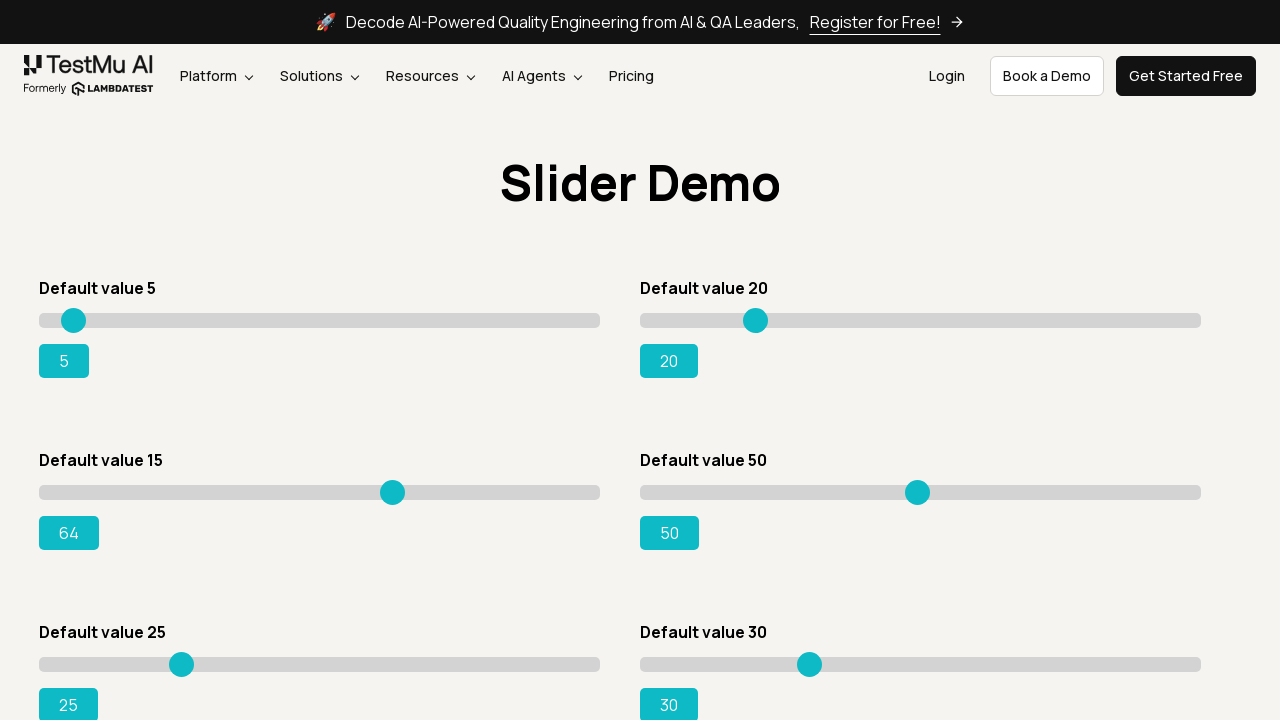

Pressed ArrowRight key (iteration 50/80) on input[type='range'][value='15']
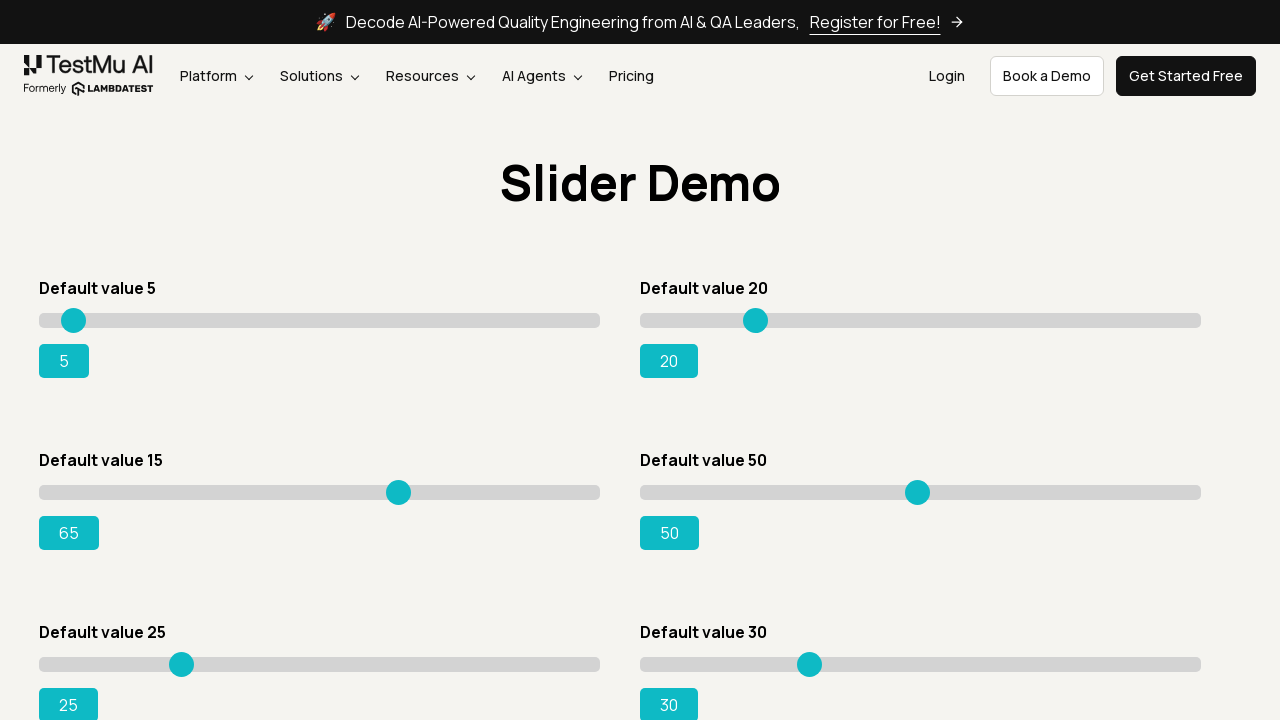

Waited 100ms for slider movement (iteration 50/80)
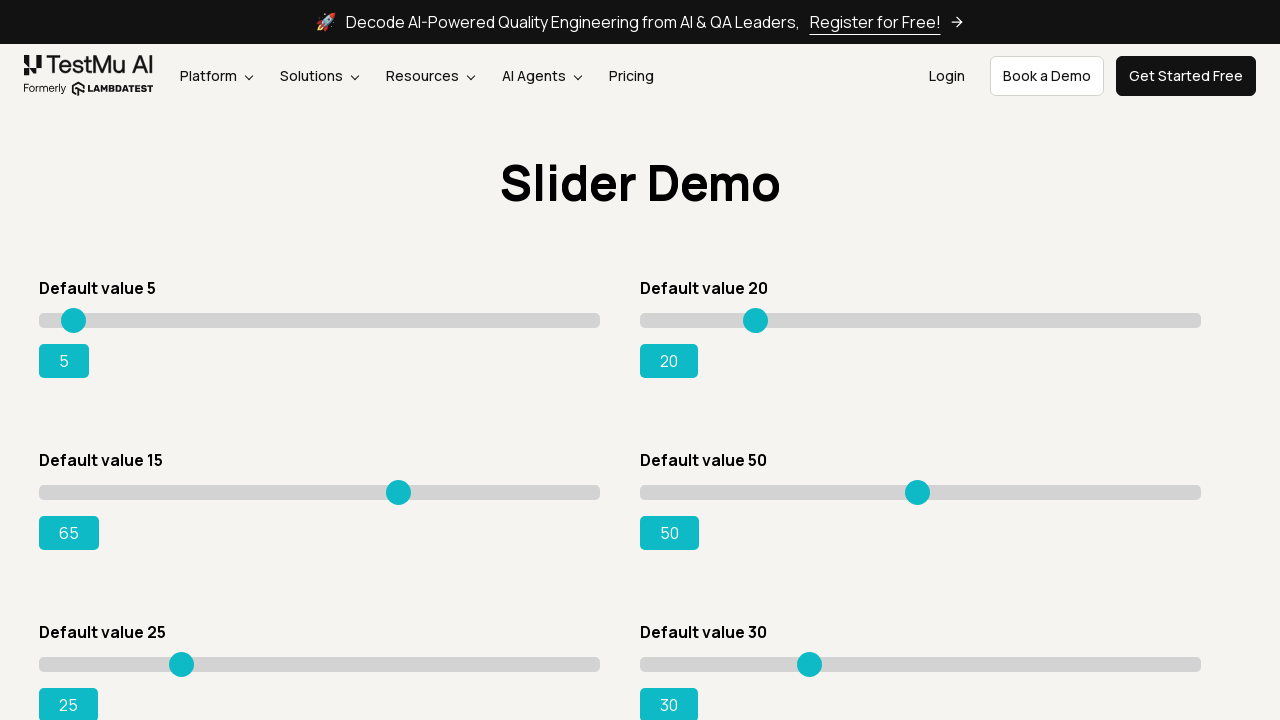

Pressed ArrowRight key (iteration 51/80) on input[type='range'][value='15']
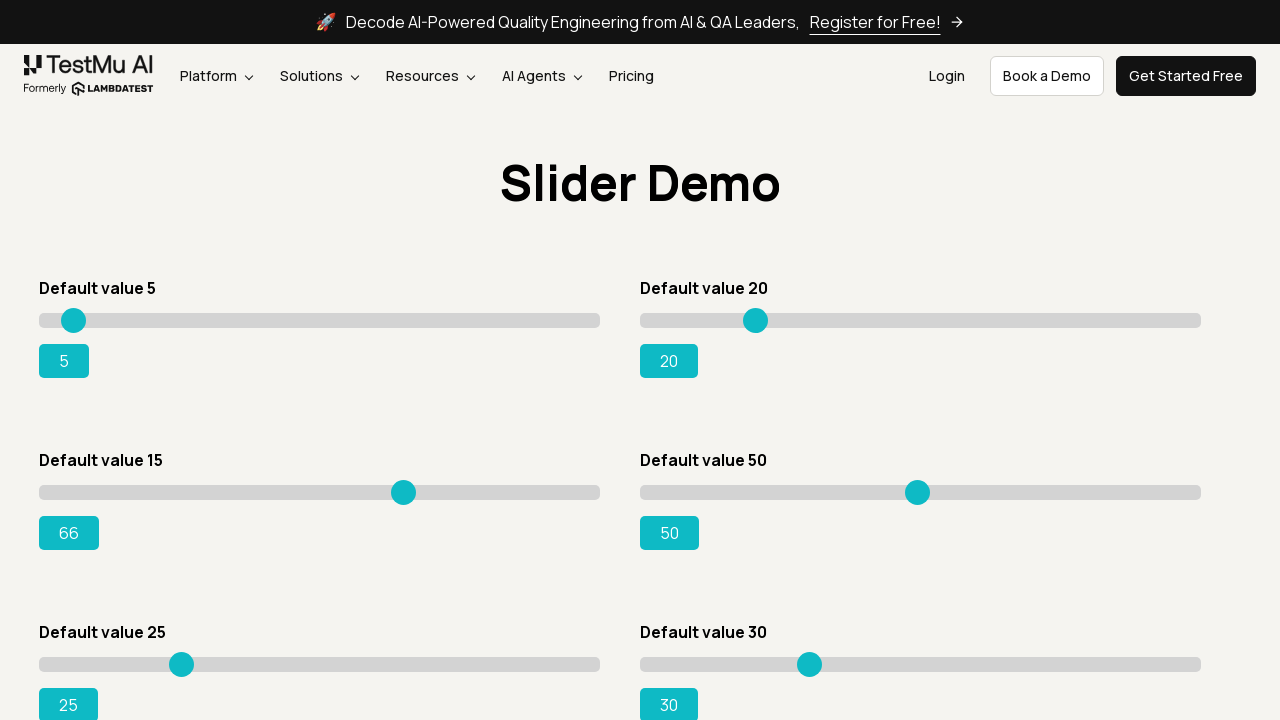

Waited 100ms for slider movement (iteration 51/80)
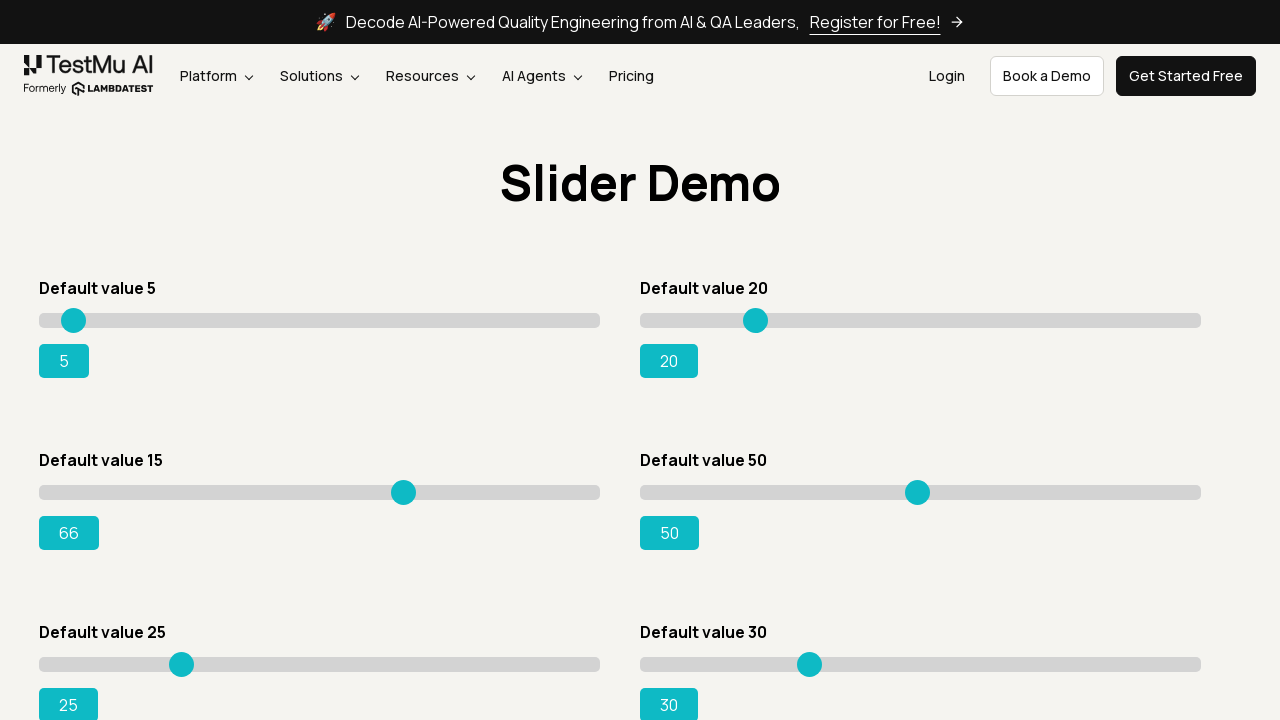

Pressed ArrowRight key (iteration 52/80) on input[type='range'][value='15']
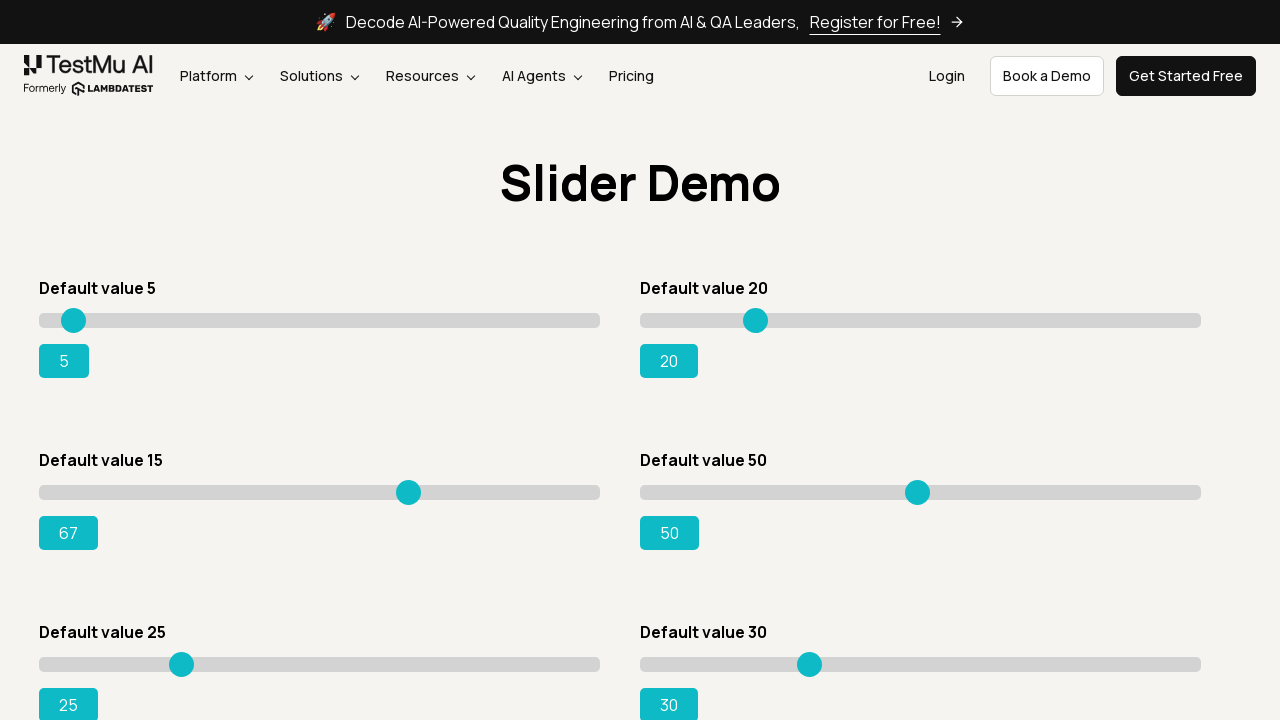

Waited 100ms for slider movement (iteration 52/80)
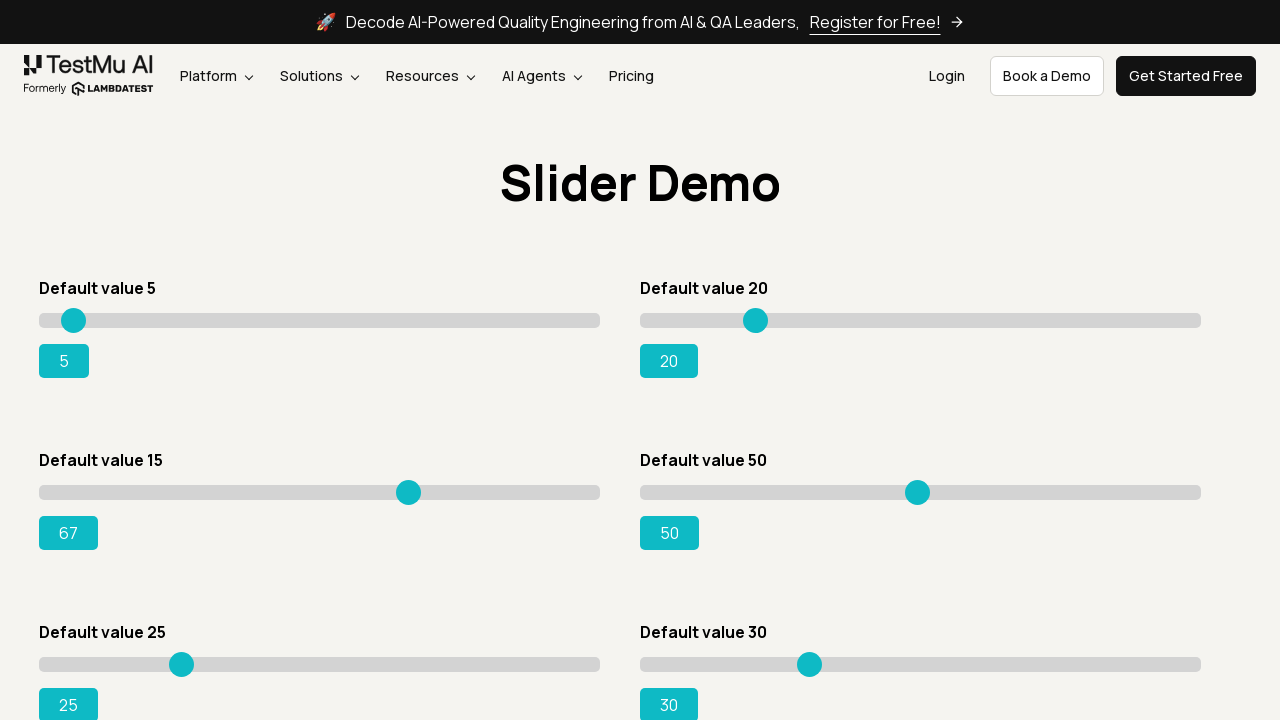

Pressed ArrowRight key (iteration 53/80) on input[type='range'][value='15']
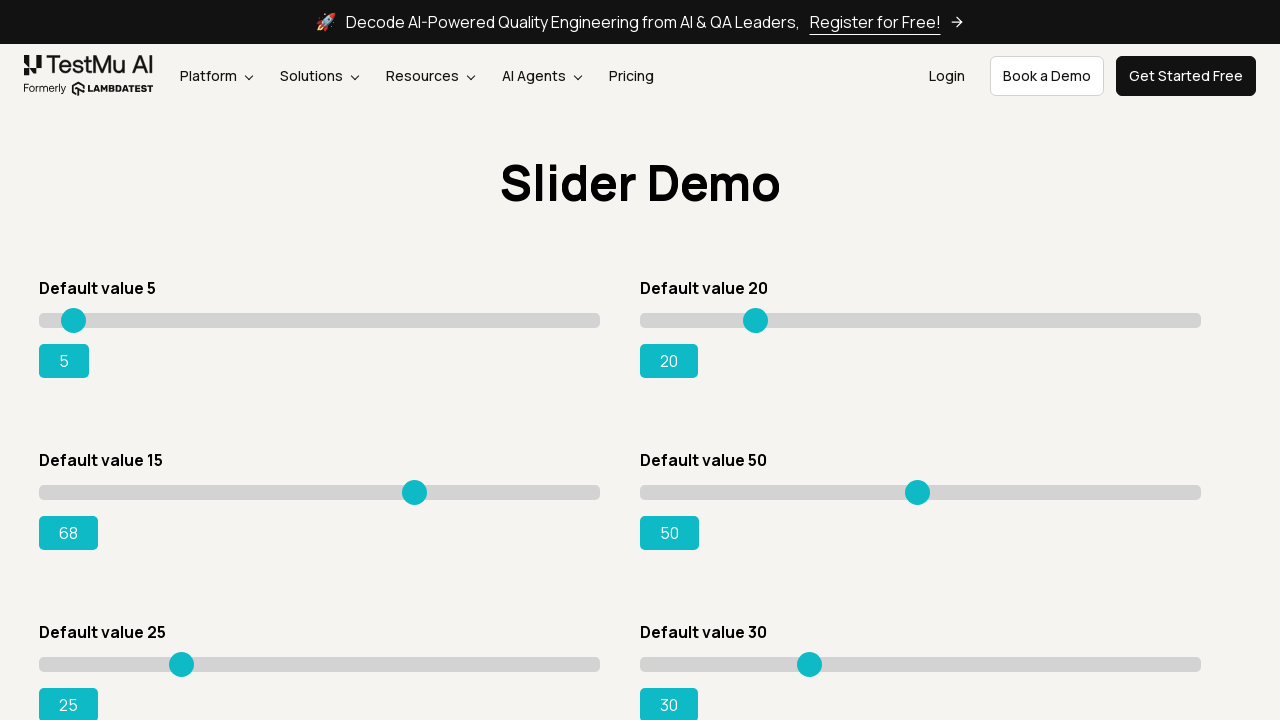

Waited 100ms for slider movement (iteration 53/80)
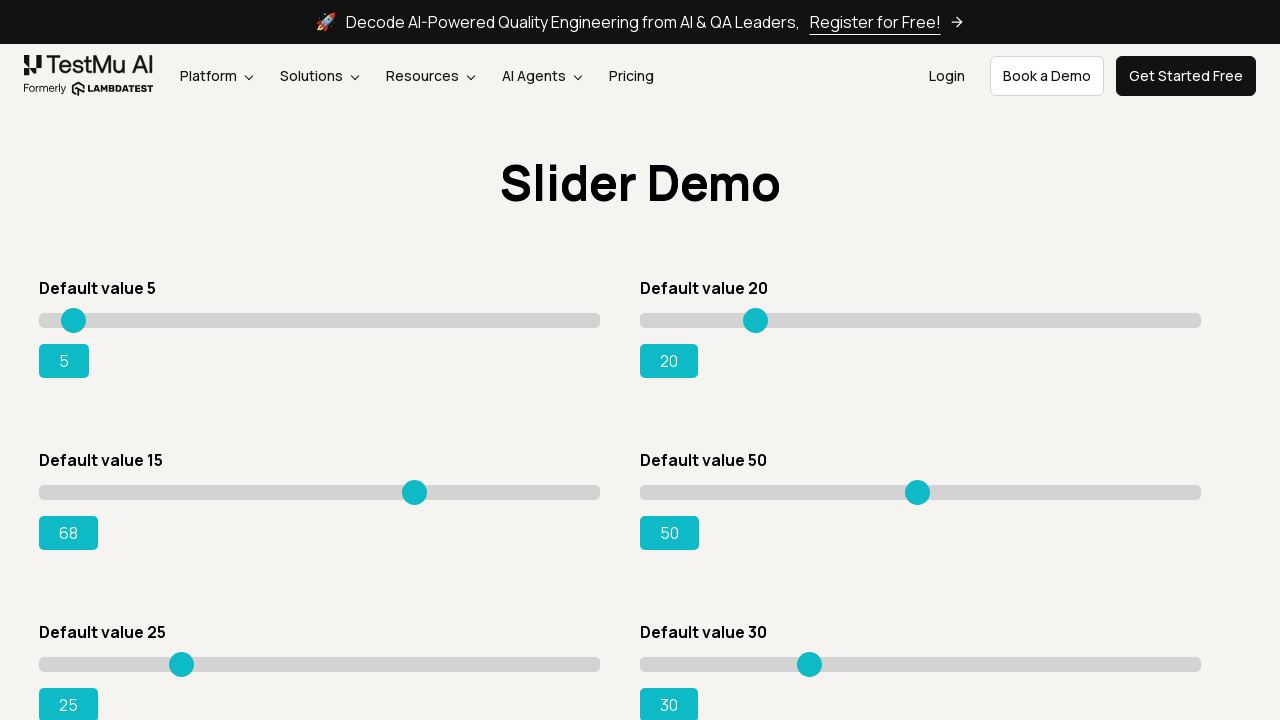

Pressed ArrowRight key (iteration 54/80) on input[type='range'][value='15']
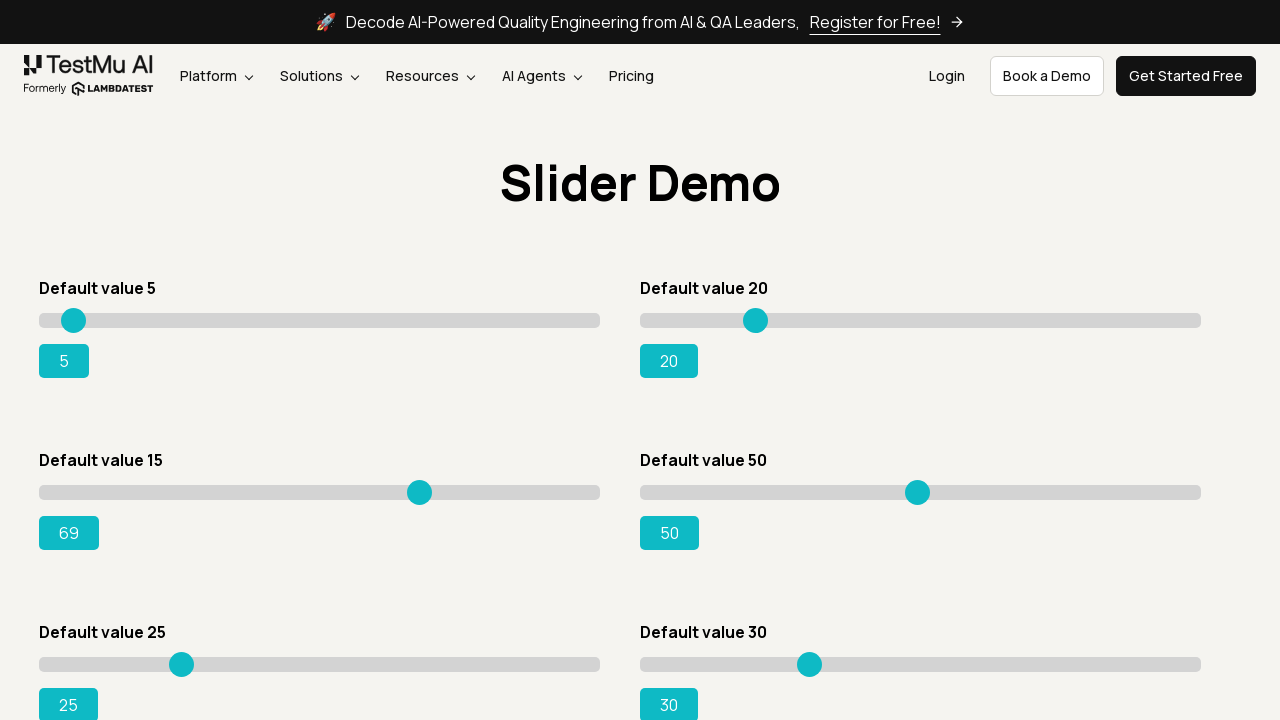

Waited 100ms for slider movement (iteration 54/80)
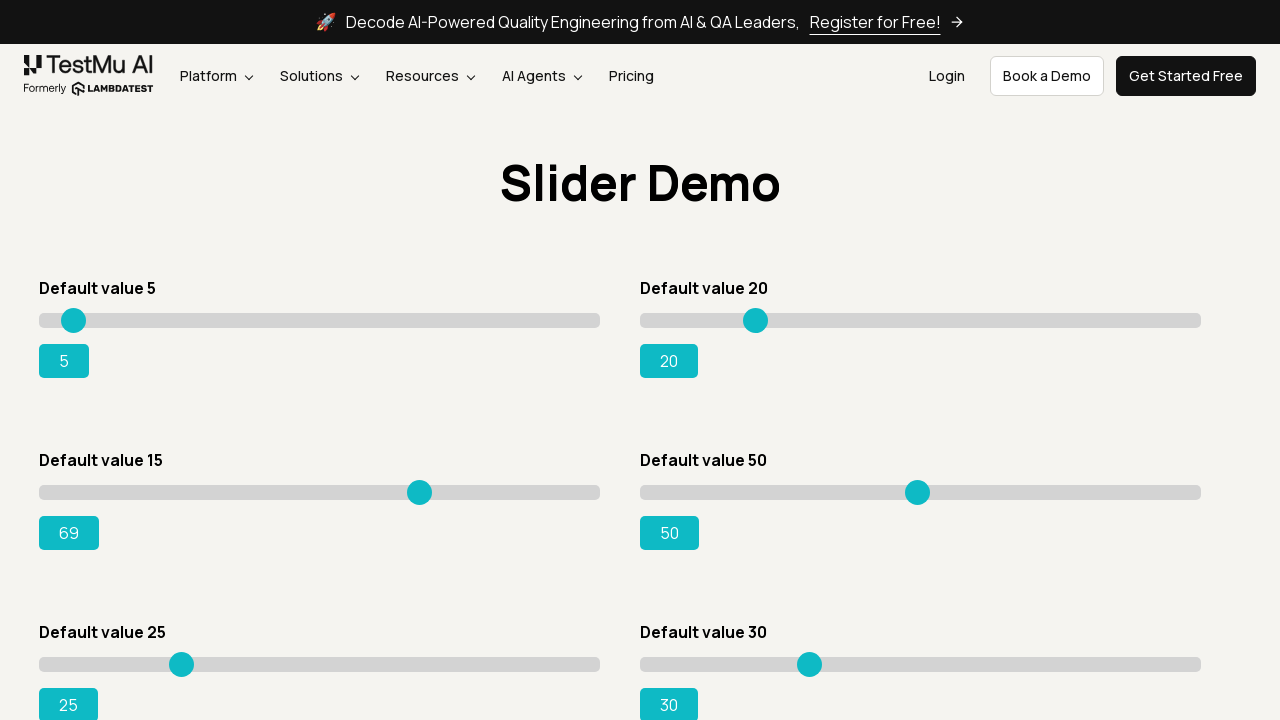

Pressed ArrowRight key (iteration 55/80) on input[type='range'][value='15']
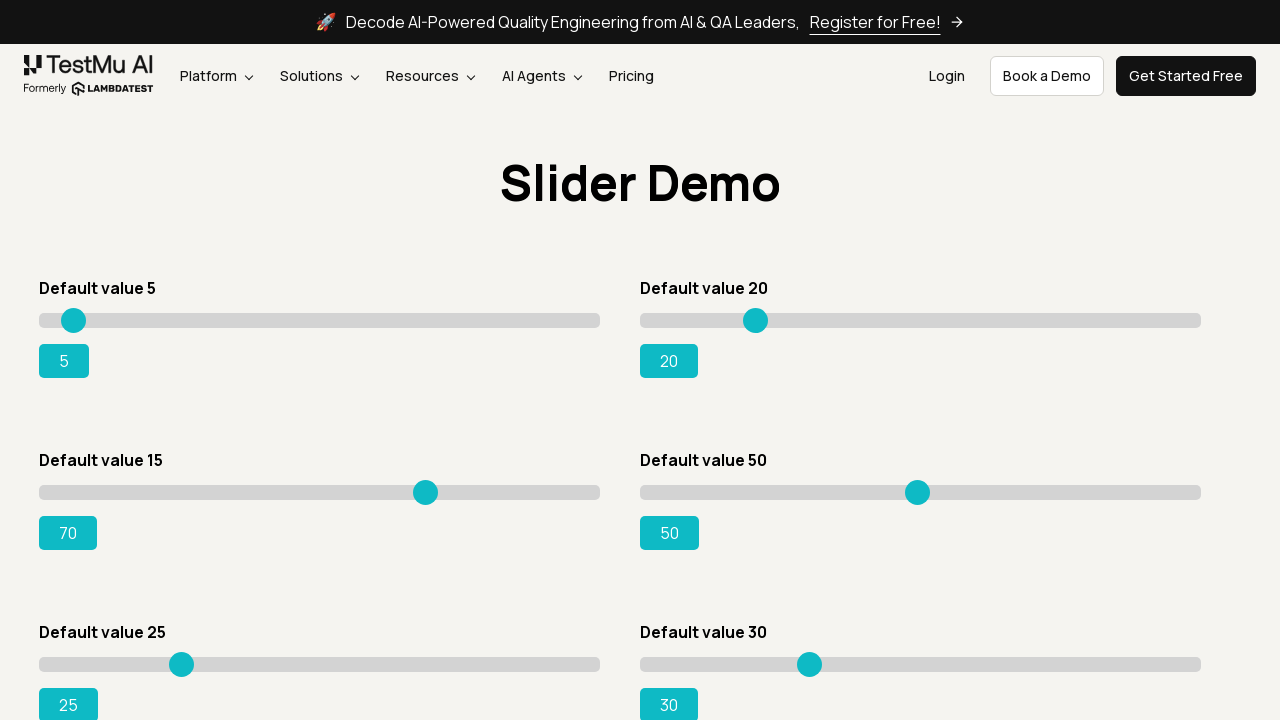

Waited 100ms for slider movement (iteration 55/80)
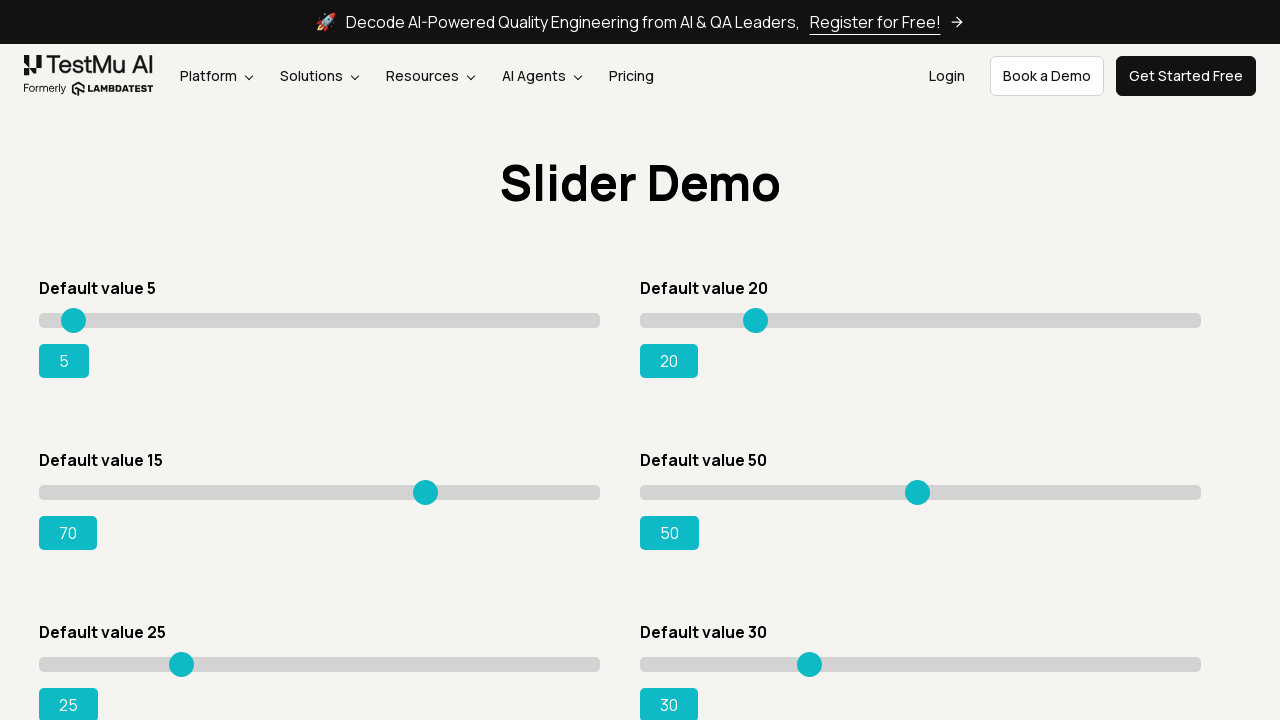

Pressed ArrowRight key (iteration 56/80) on input[type='range'][value='15']
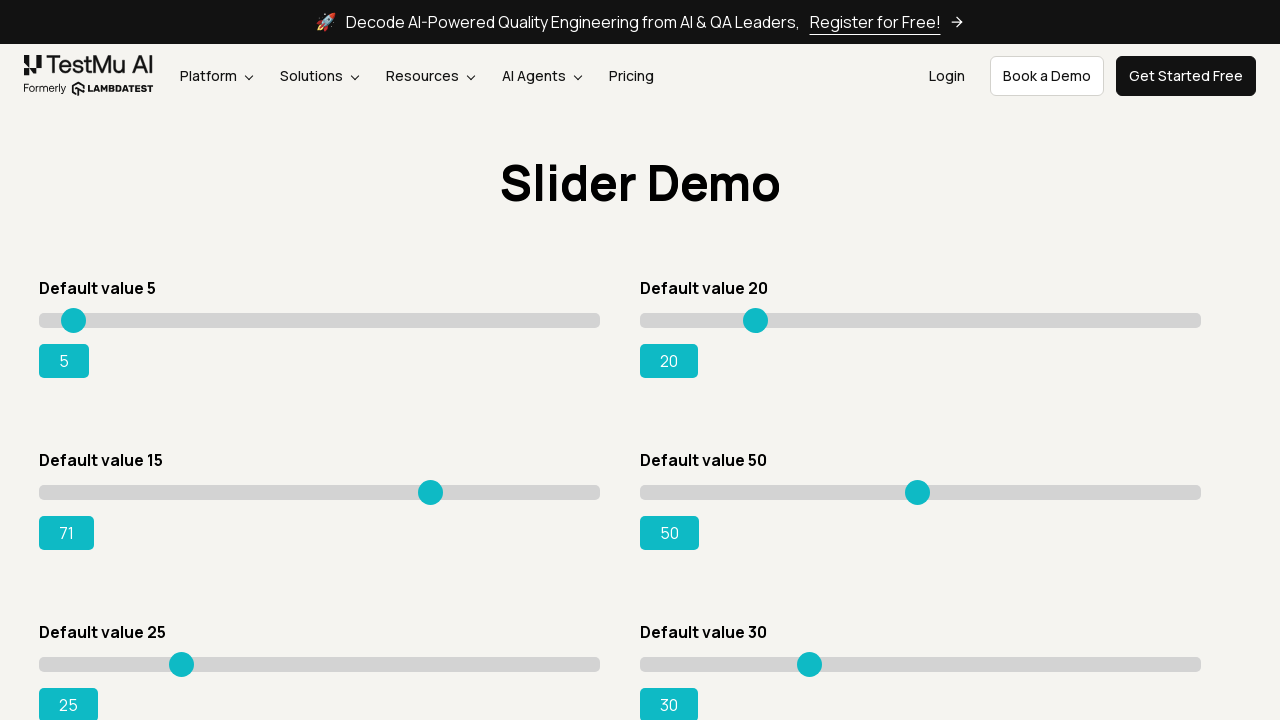

Waited 100ms for slider movement (iteration 56/80)
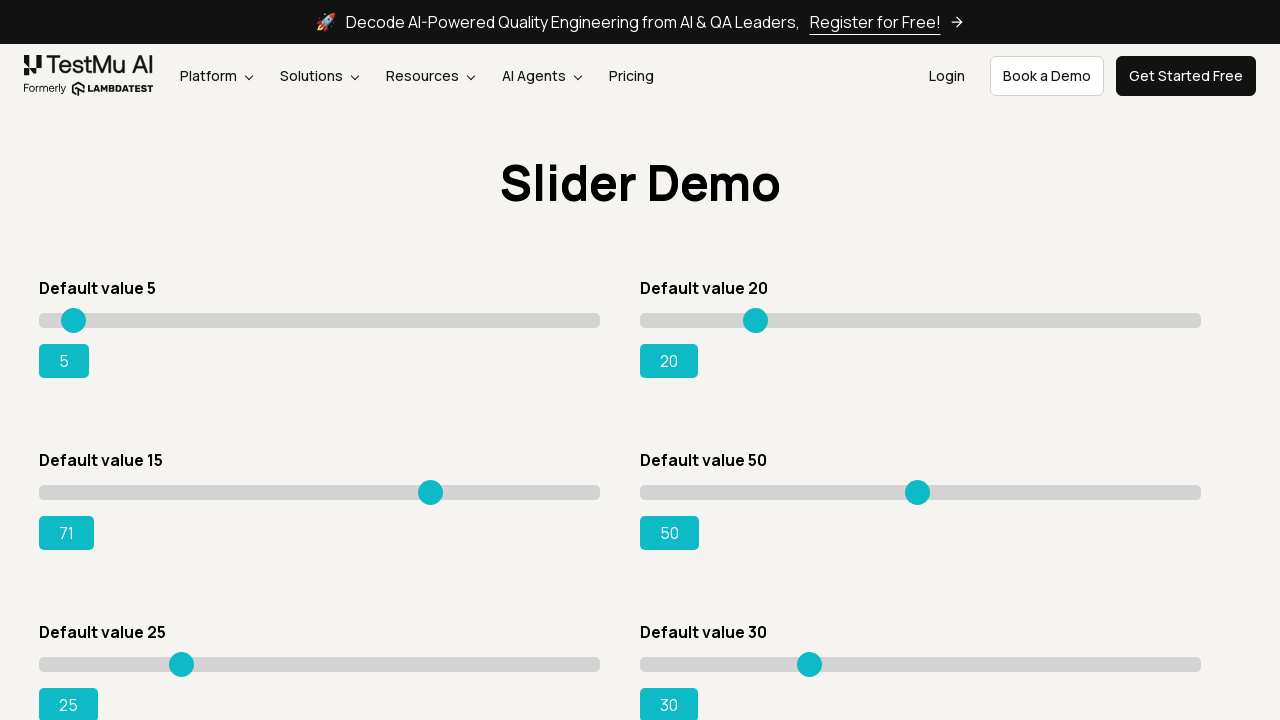

Pressed ArrowRight key (iteration 57/80) on input[type='range'][value='15']
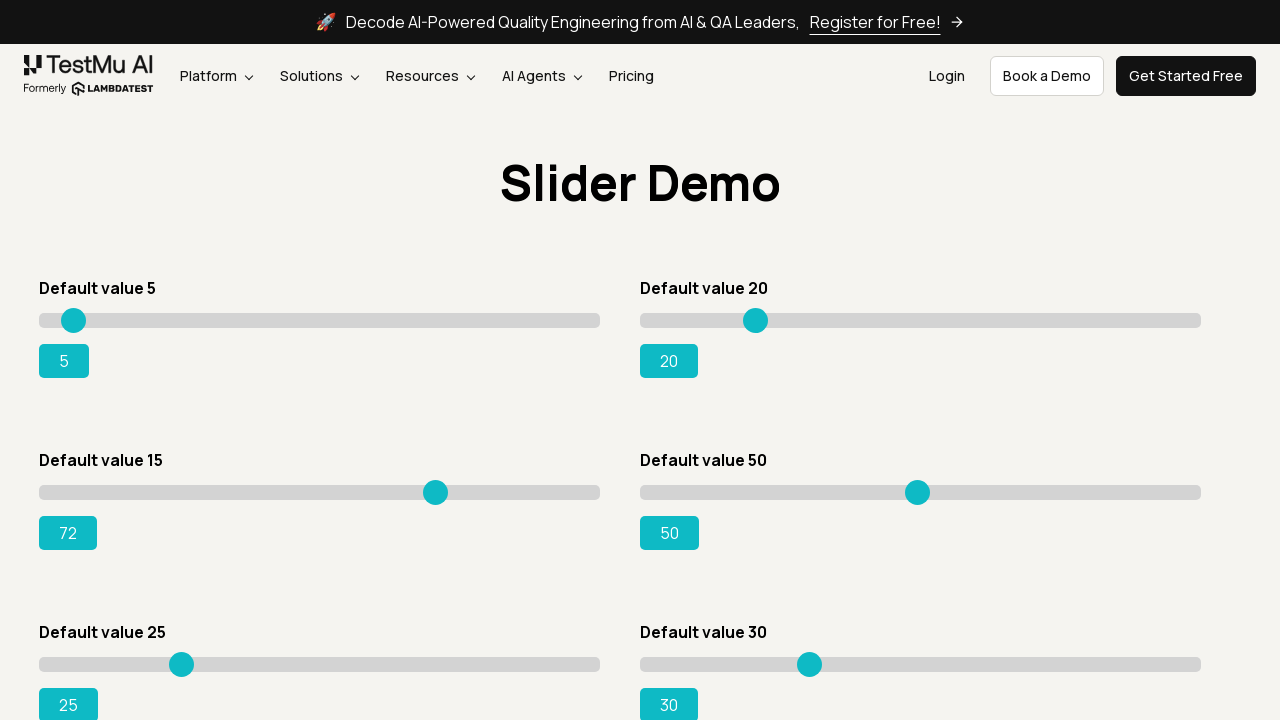

Waited 100ms for slider movement (iteration 57/80)
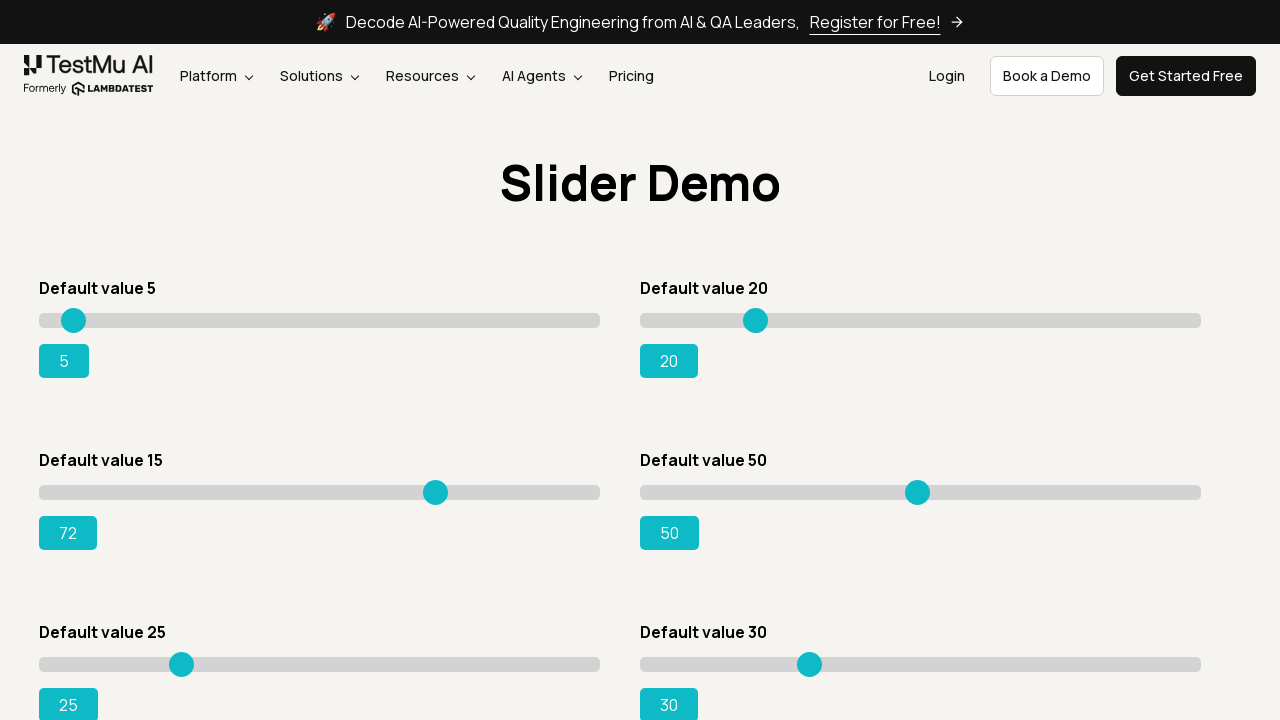

Pressed ArrowRight key (iteration 58/80) on input[type='range'][value='15']
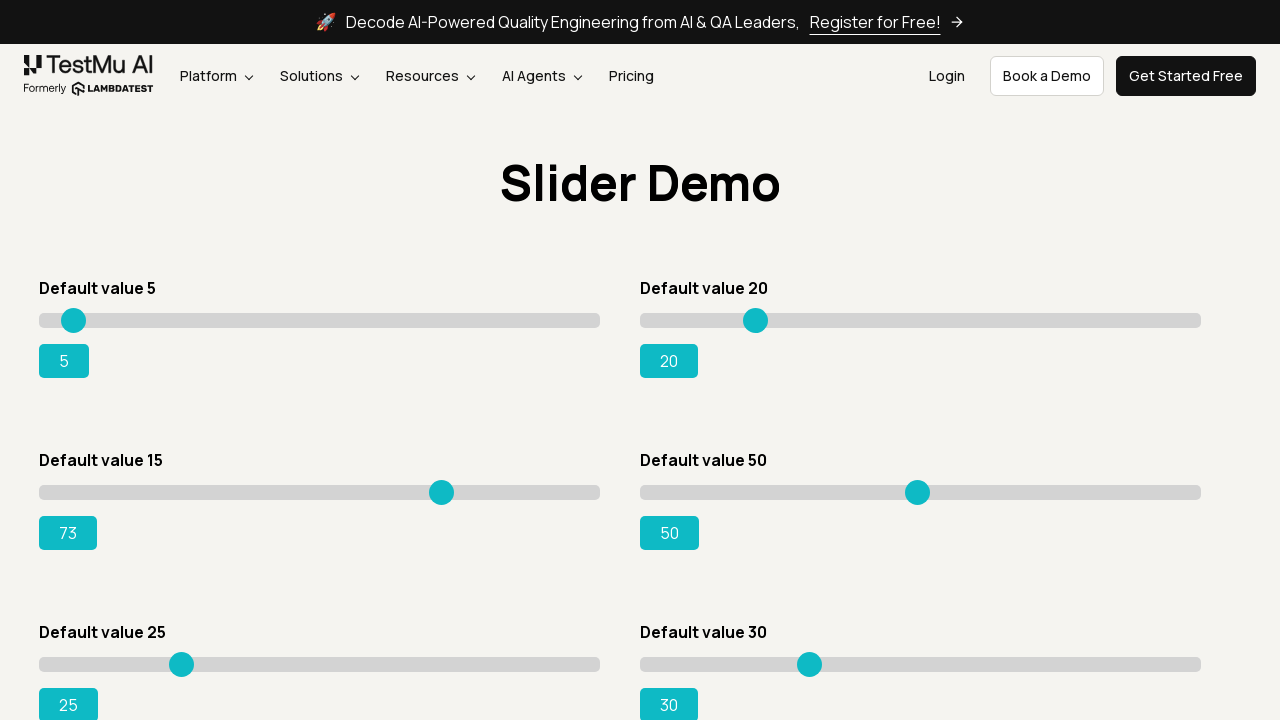

Waited 100ms for slider movement (iteration 58/80)
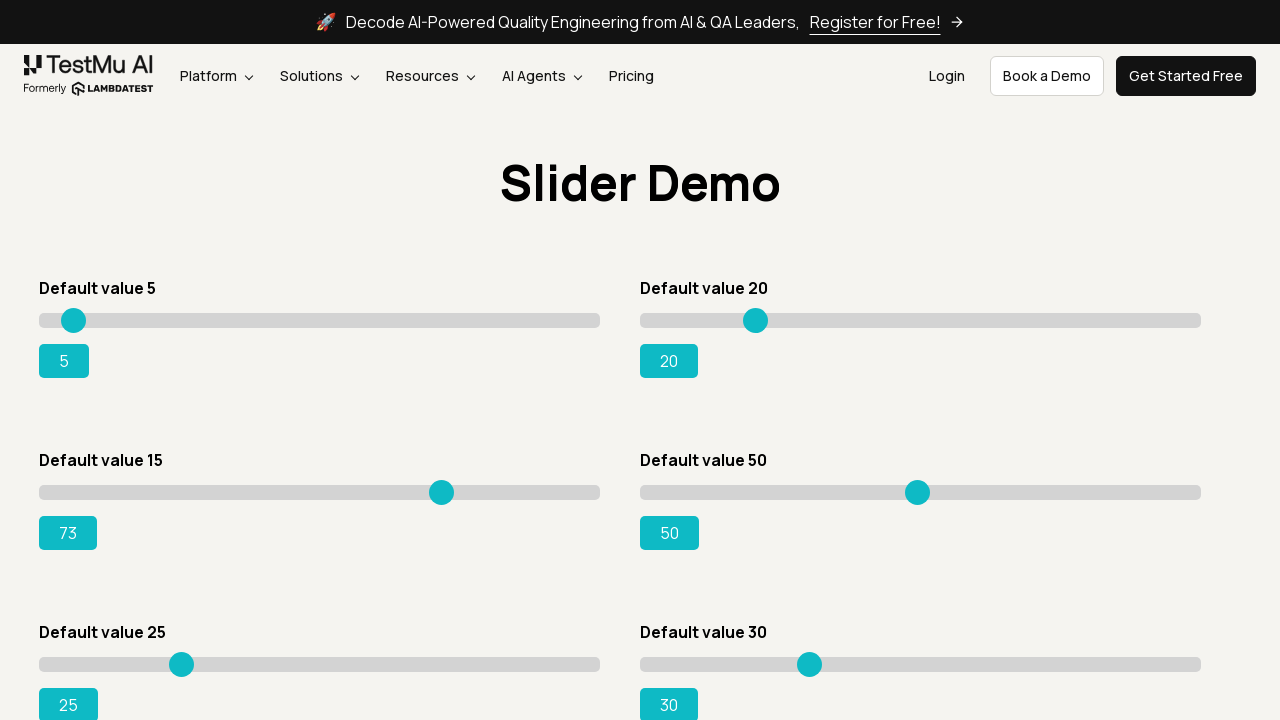

Pressed ArrowRight key (iteration 59/80) on input[type='range'][value='15']
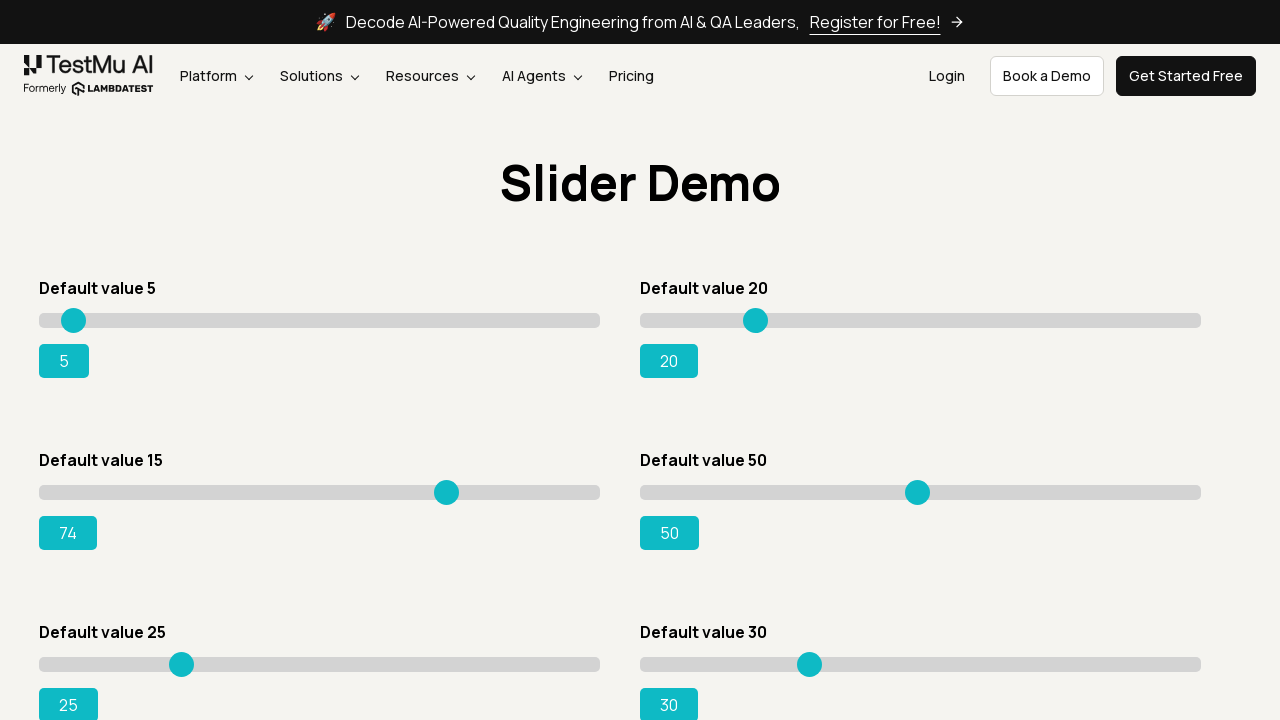

Waited 100ms for slider movement (iteration 59/80)
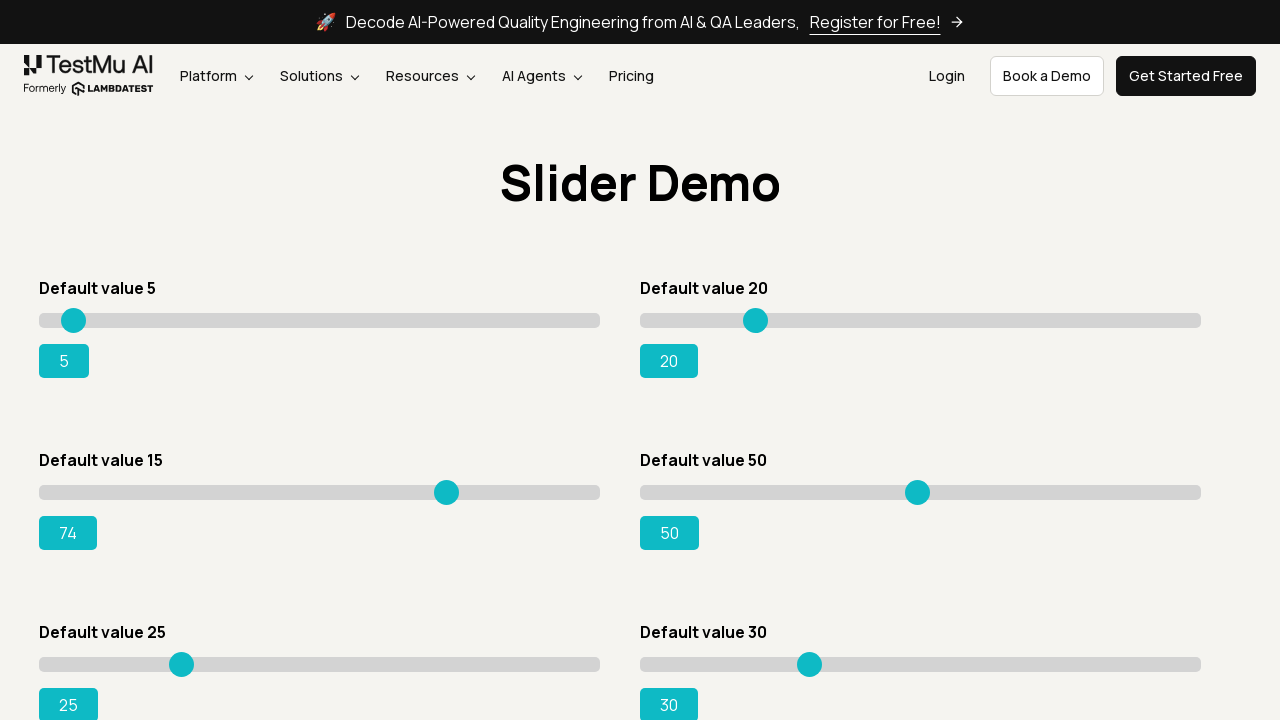

Pressed ArrowRight key (iteration 60/80) on input[type='range'][value='15']
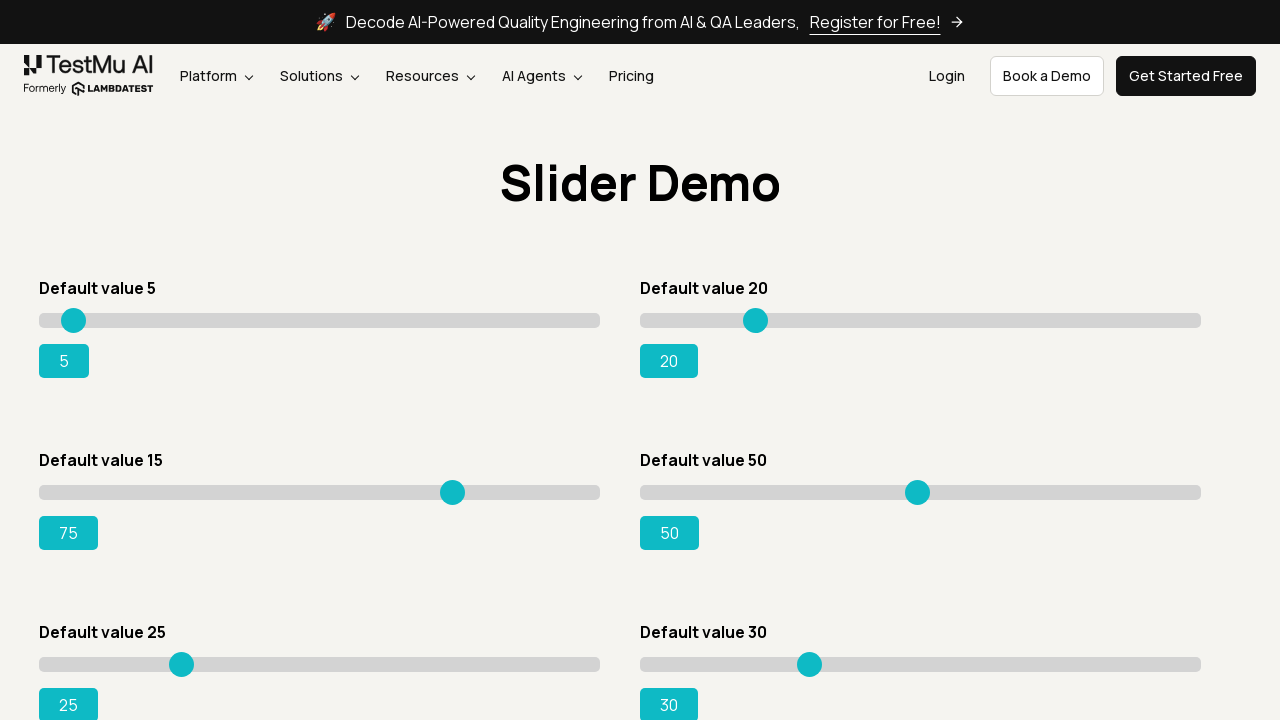

Waited 100ms for slider movement (iteration 60/80)
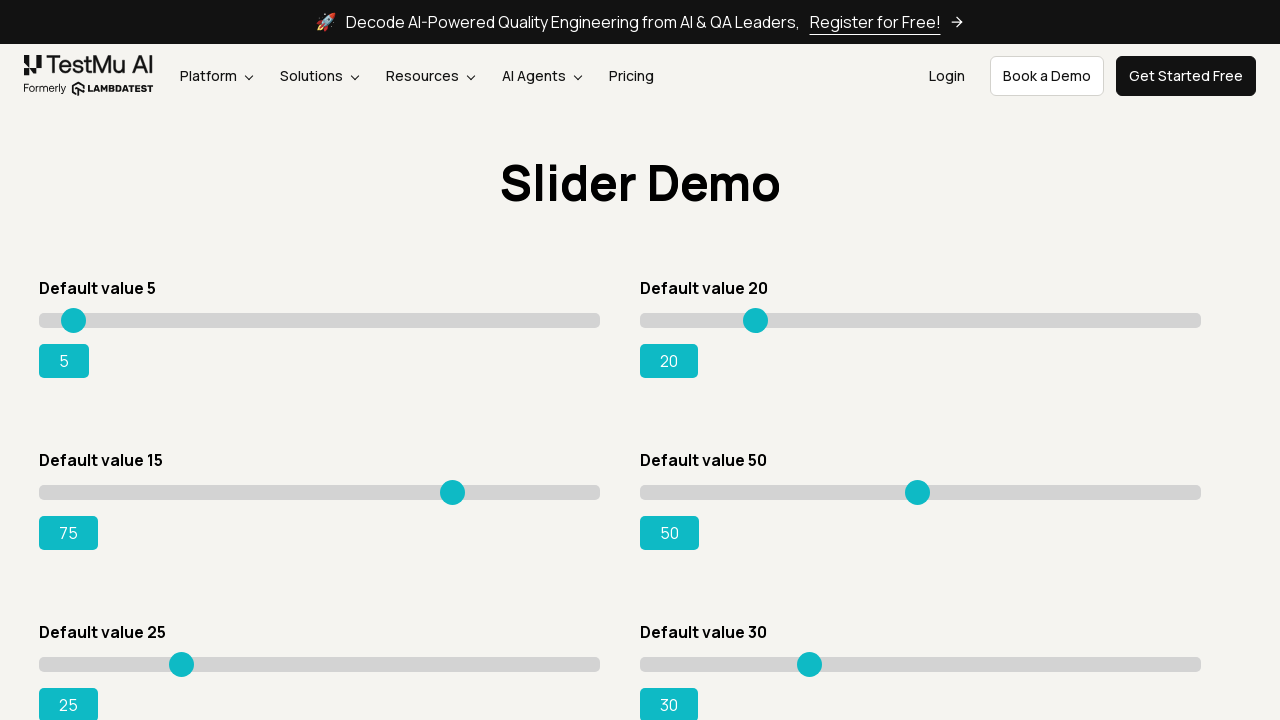

Pressed ArrowRight key (iteration 61/80) on input[type='range'][value='15']
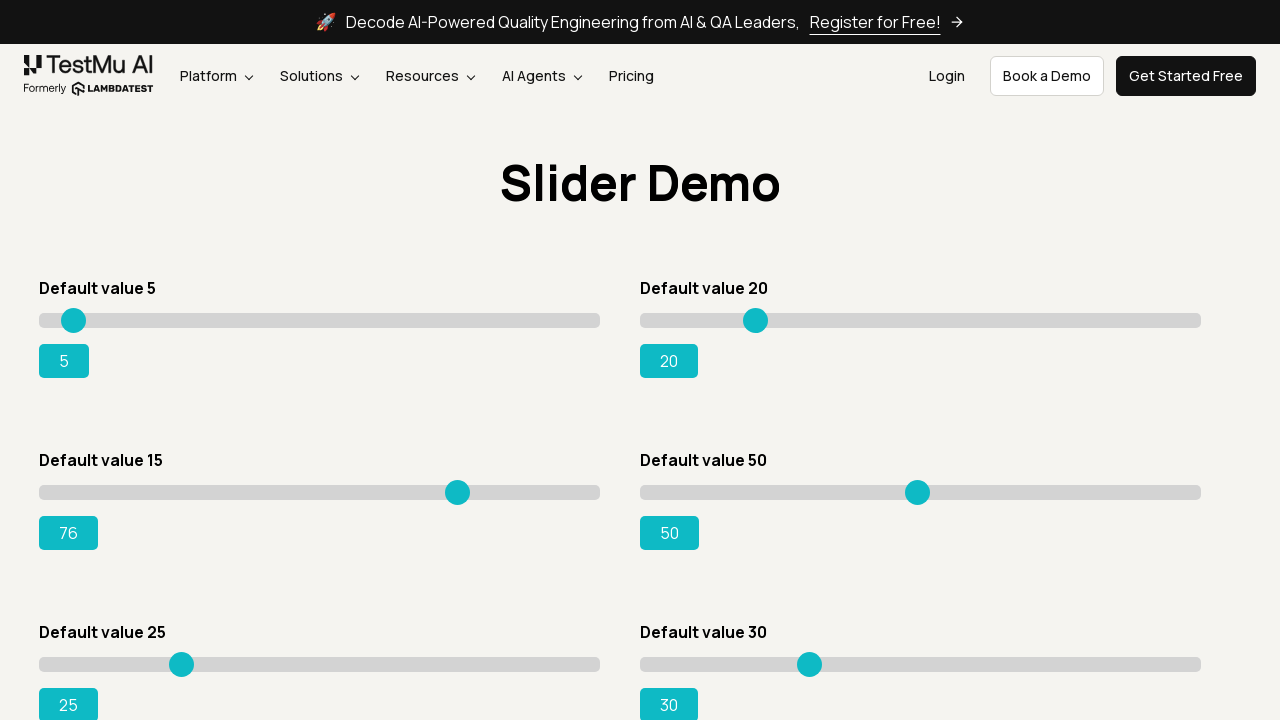

Waited 100ms for slider movement (iteration 61/80)
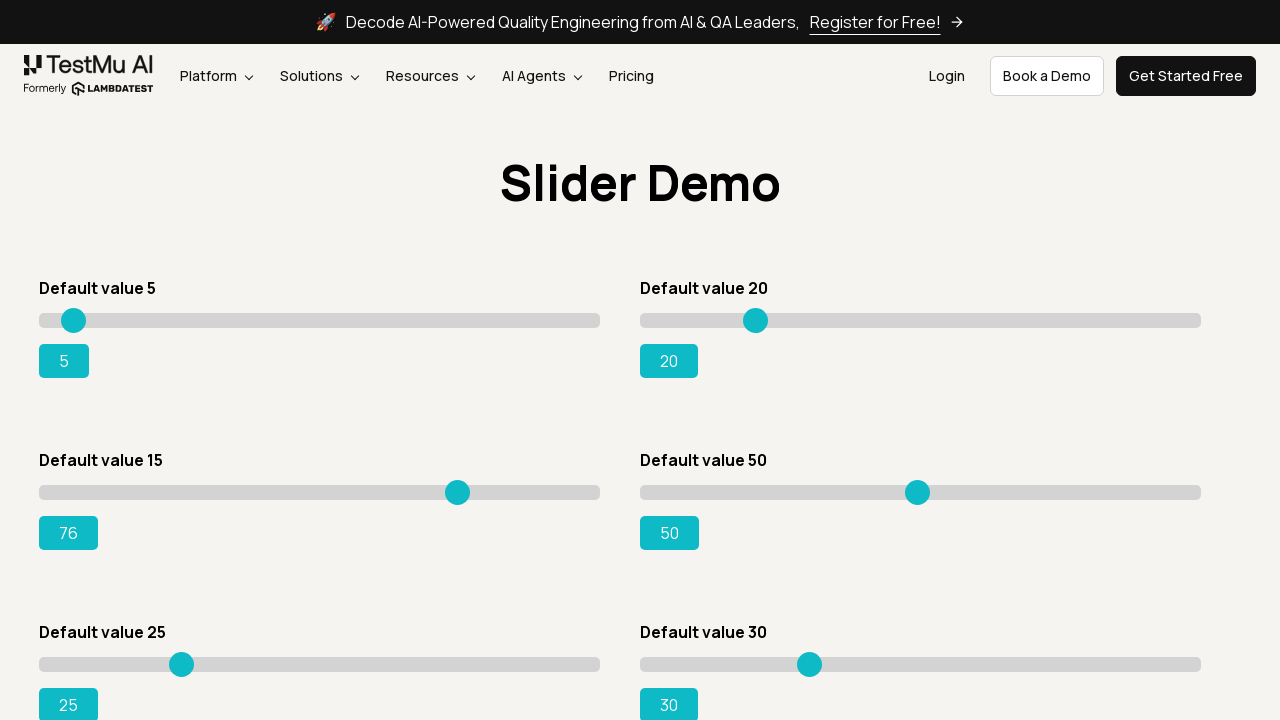

Pressed ArrowRight key (iteration 62/80) on input[type='range'][value='15']
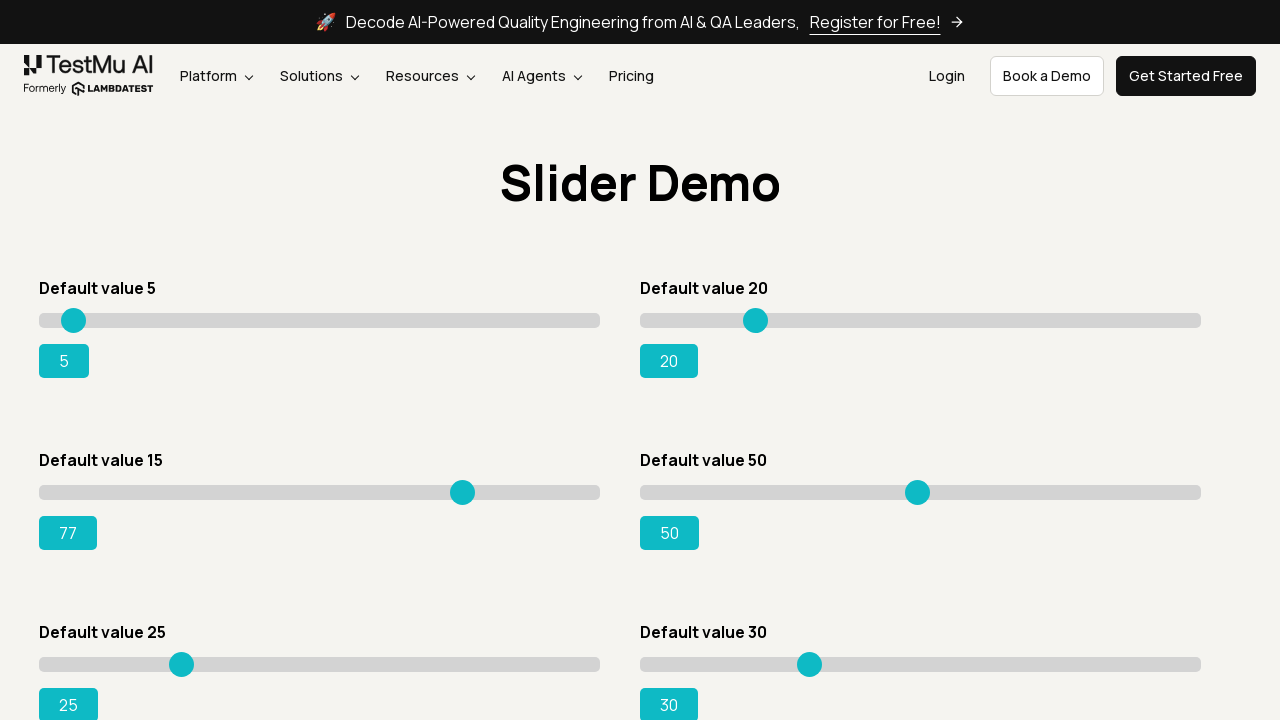

Waited 100ms for slider movement (iteration 62/80)
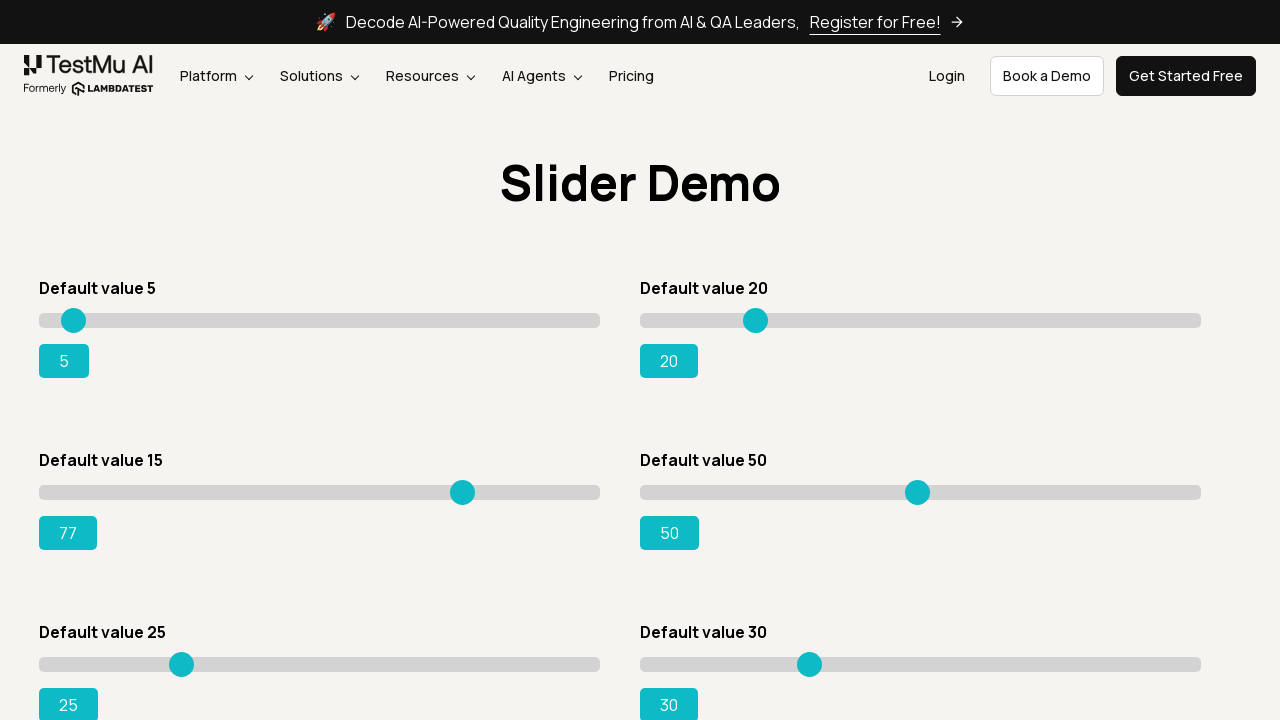

Pressed ArrowRight key (iteration 63/80) on input[type='range'][value='15']
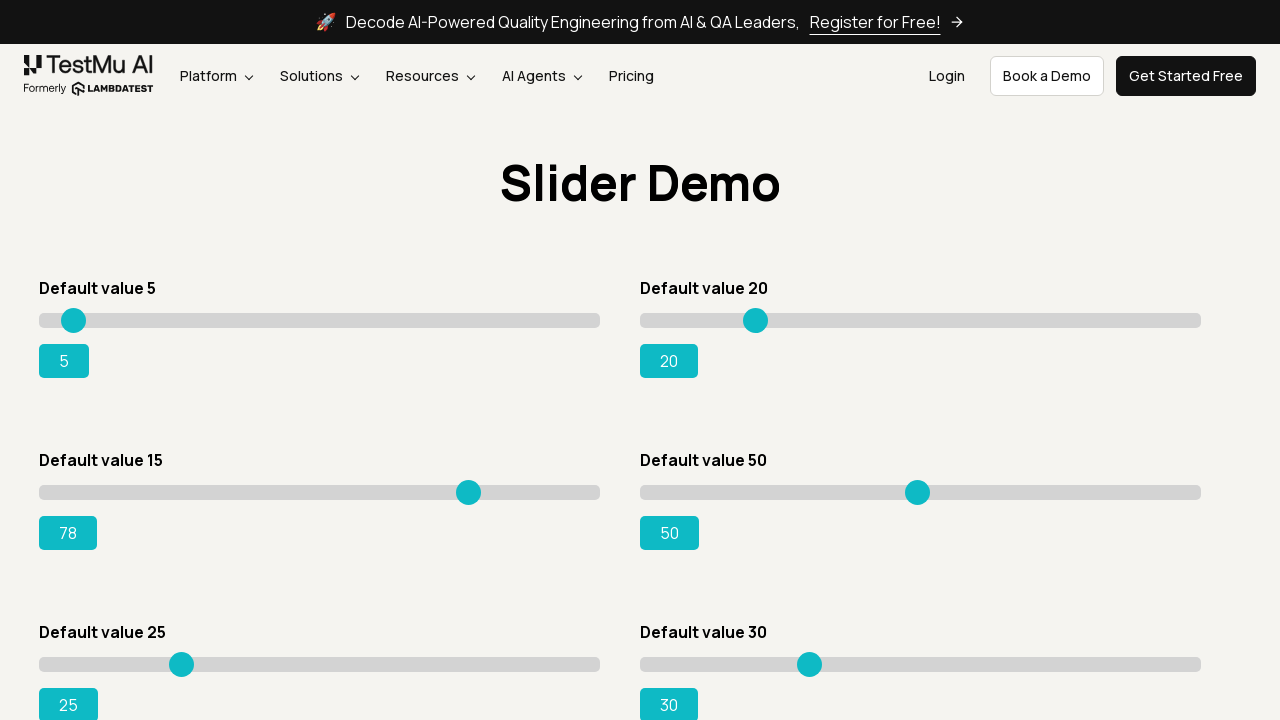

Waited 100ms for slider movement (iteration 63/80)
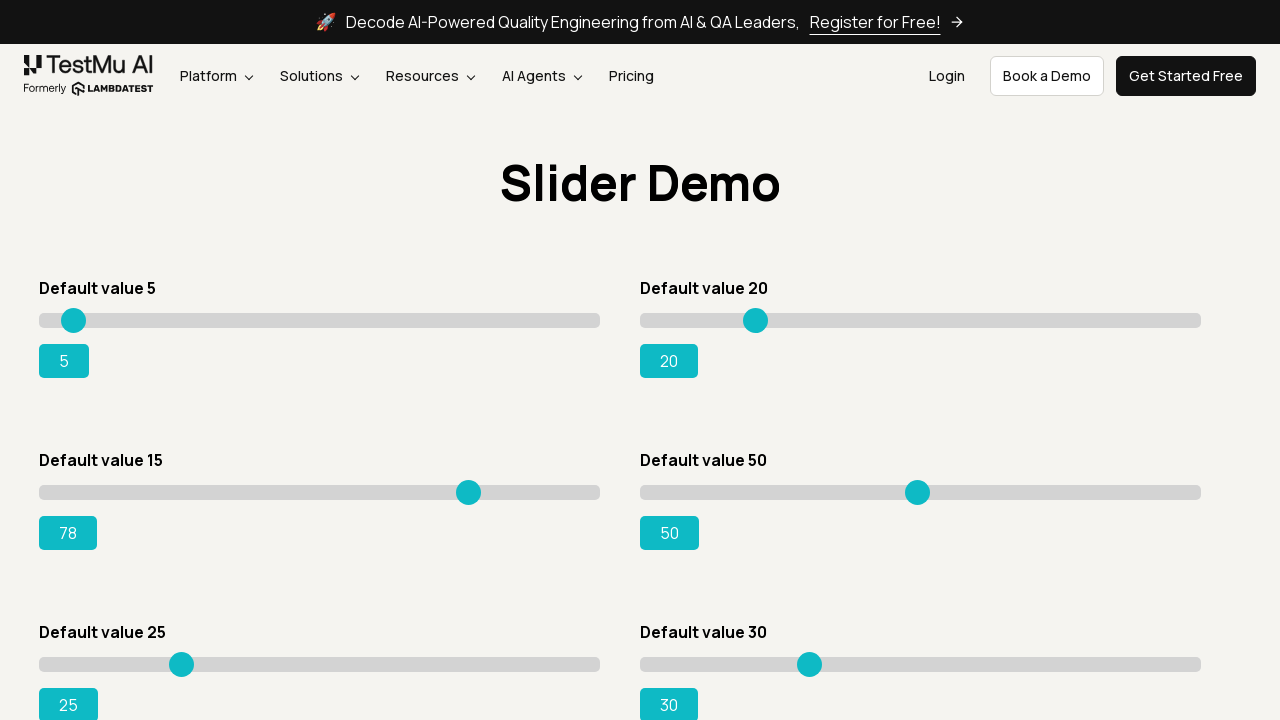

Pressed ArrowRight key (iteration 64/80) on input[type='range'][value='15']
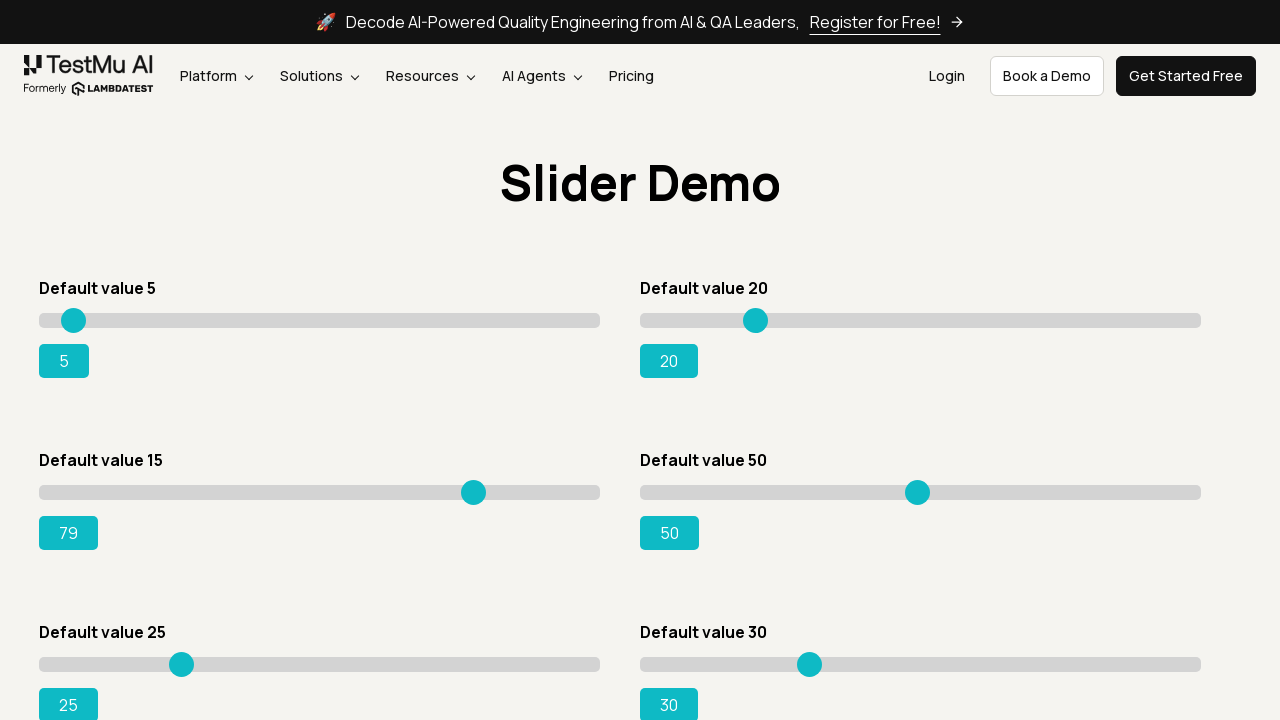

Waited 100ms for slider movement (iteration 64/80)
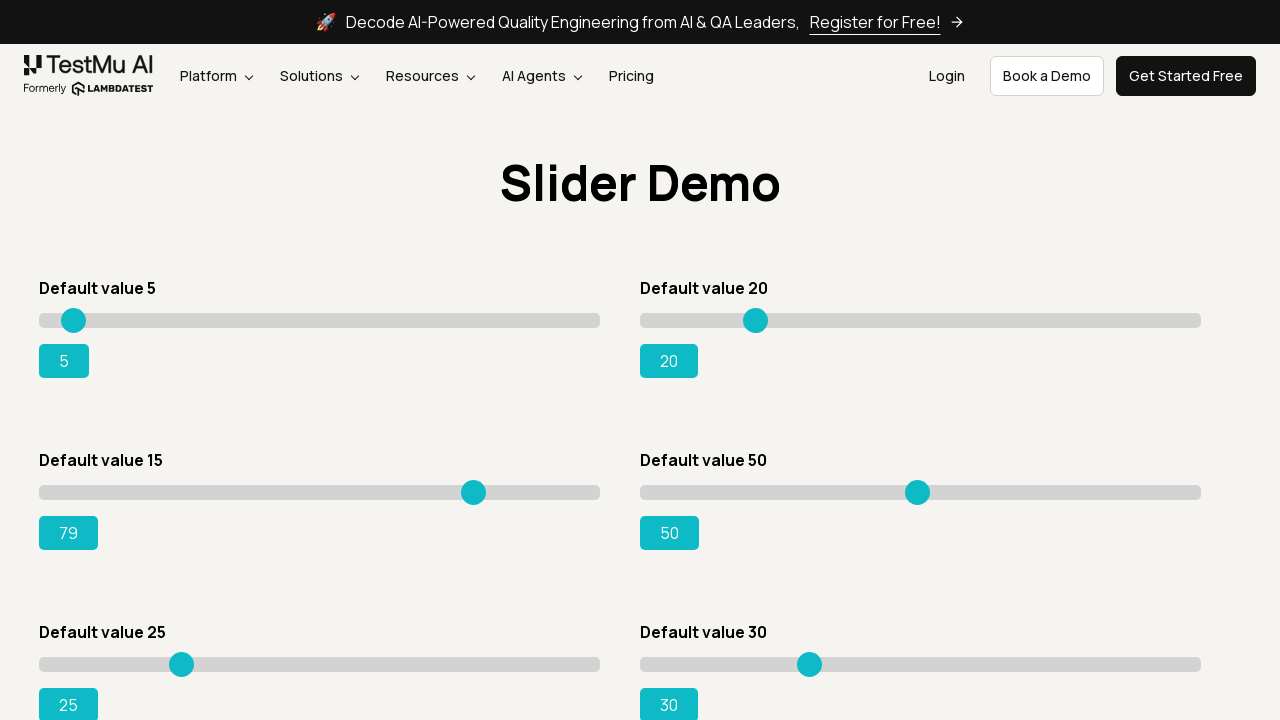

Pressed ArrowRight key (iteration 65/80) on input[type='range'][value='15']
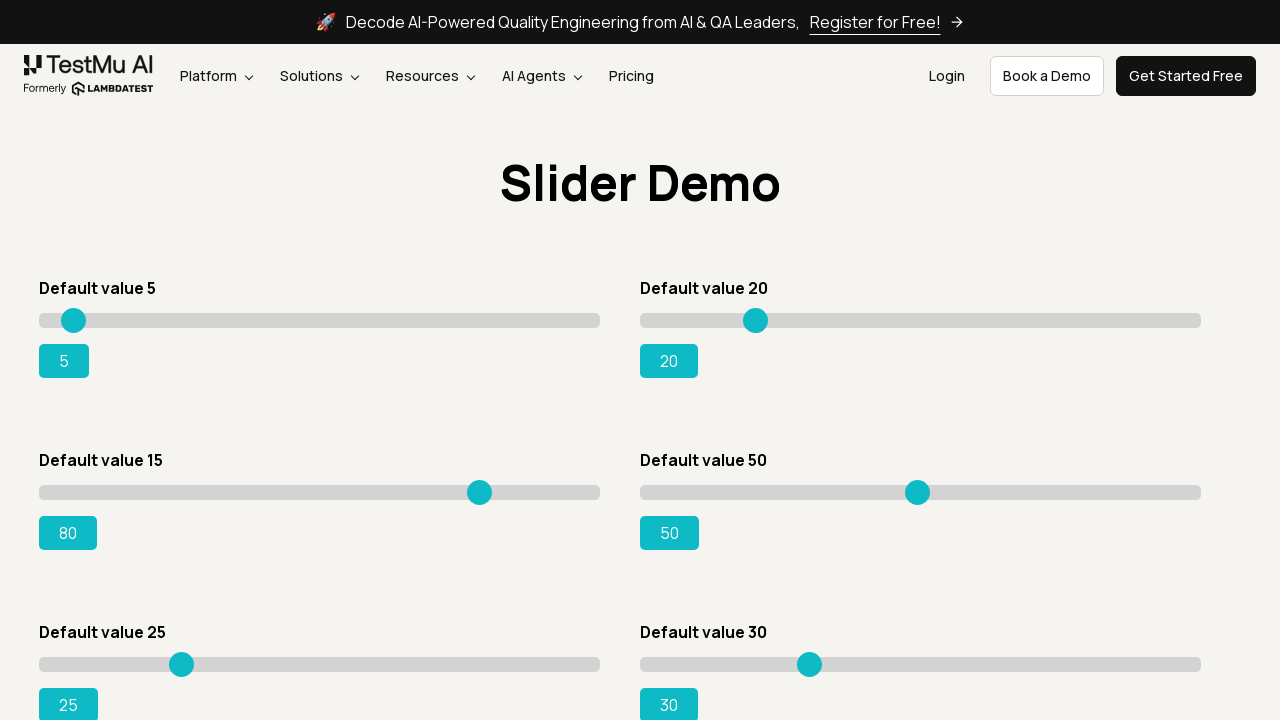

Waited 100ms for slider movement (iteration 65/80)
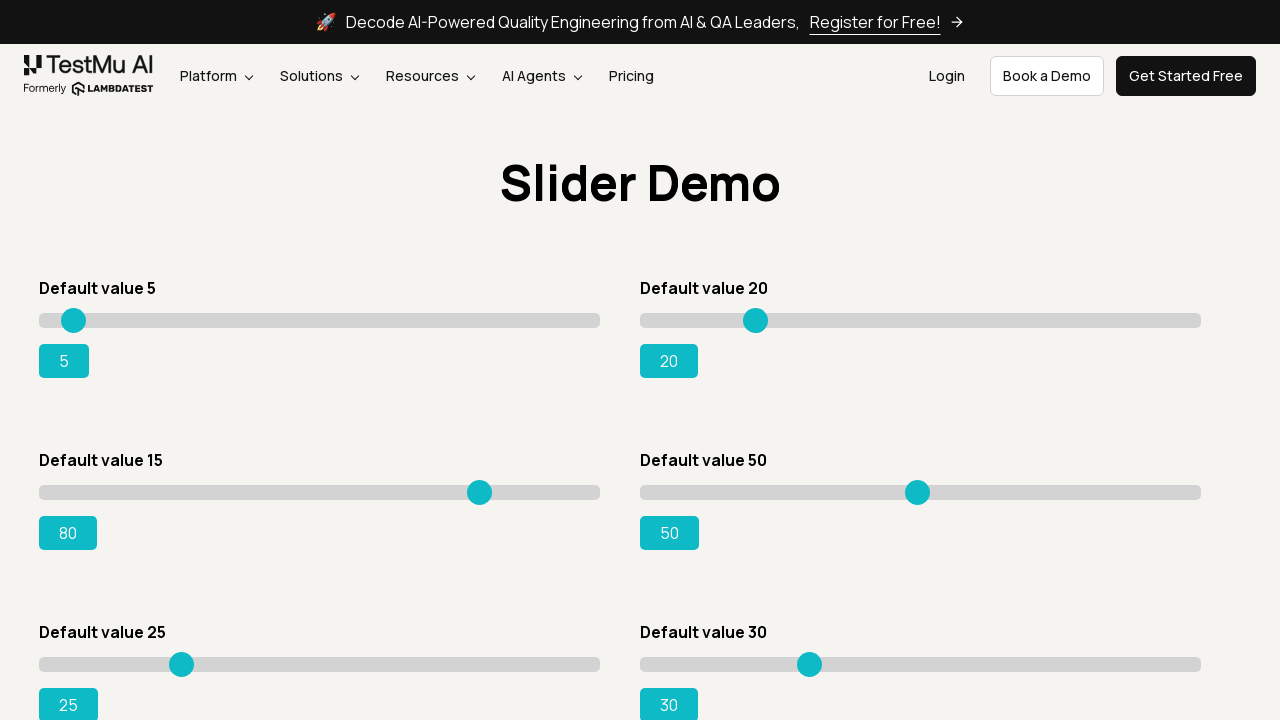

Pressed ArrowRight key (iteration 66/80) on input[type='range'][value='15']
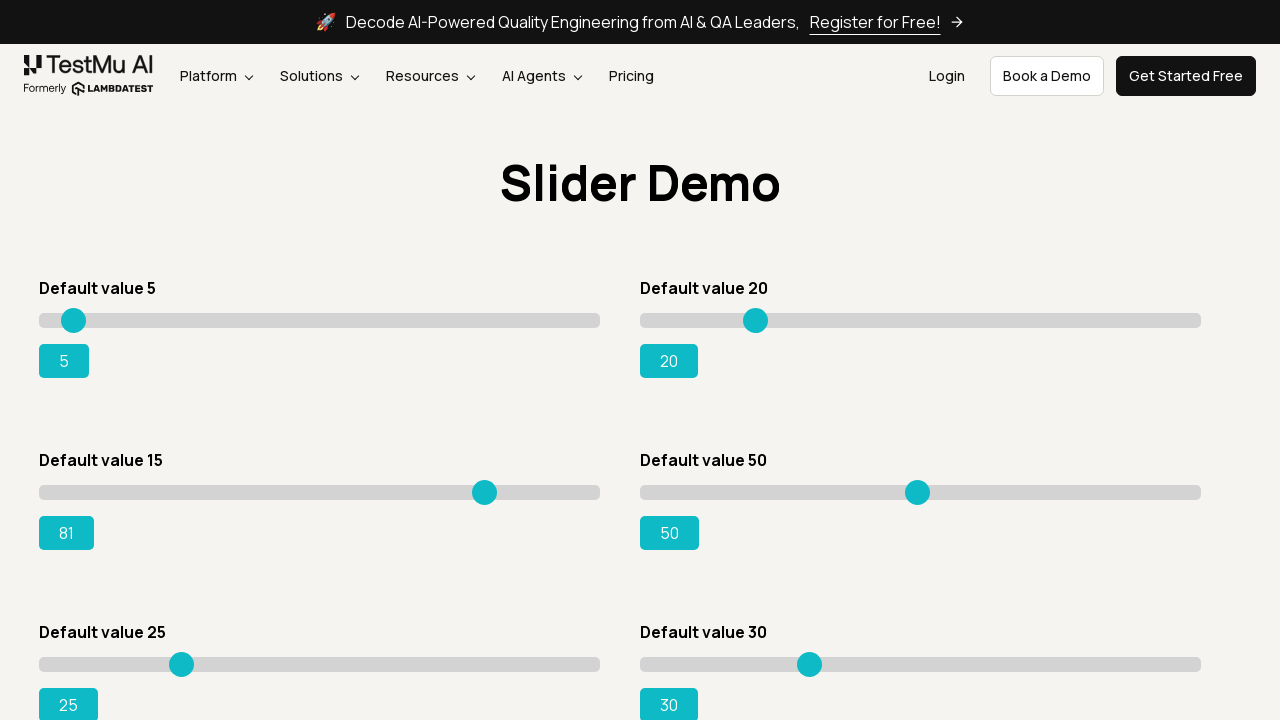

Waited 100ms for slider movement (iteration 66/80)
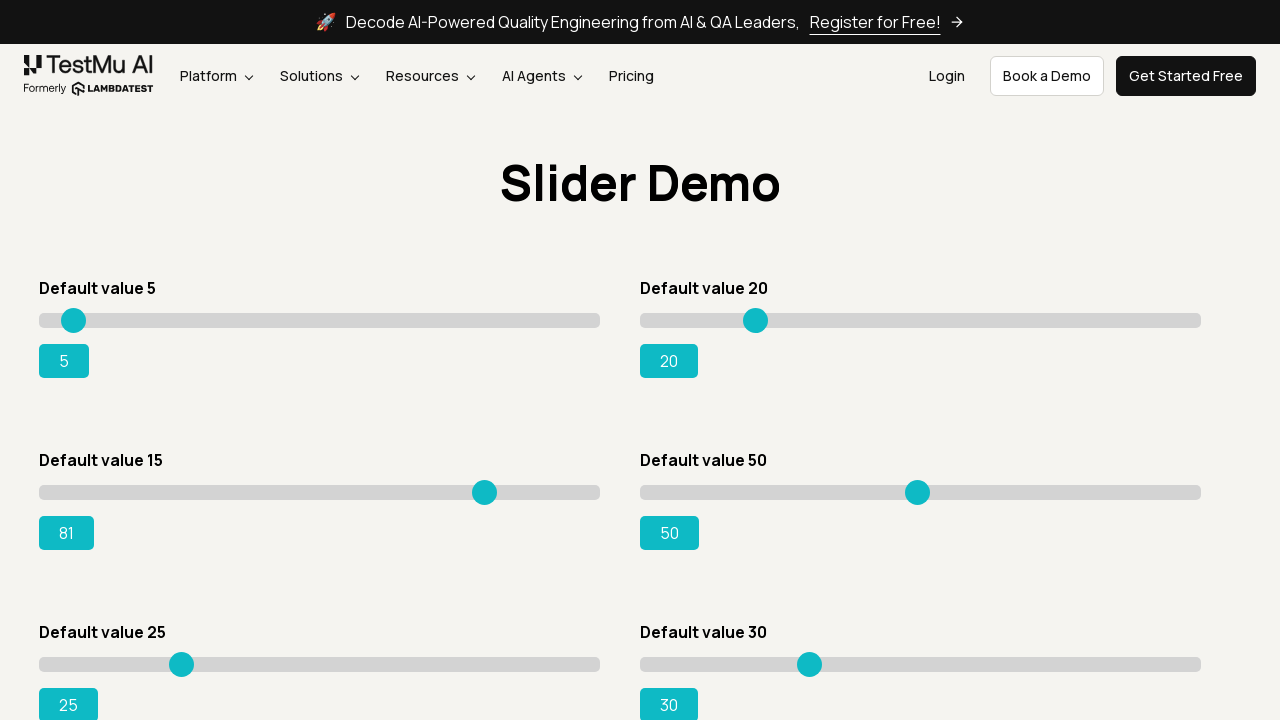

Pressed ArrowRight key (iteration 67/80) on input[type='range'][value='15']
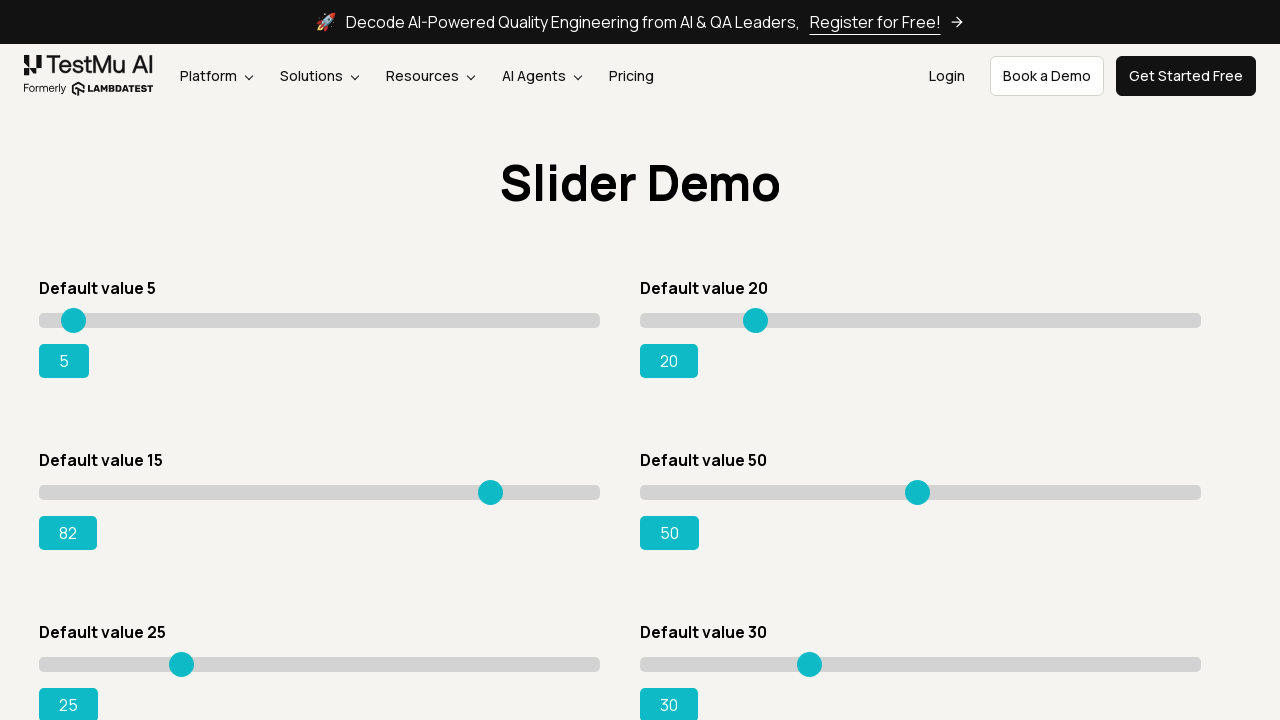

Waited 100ms for slider movement (iteration 67/80)
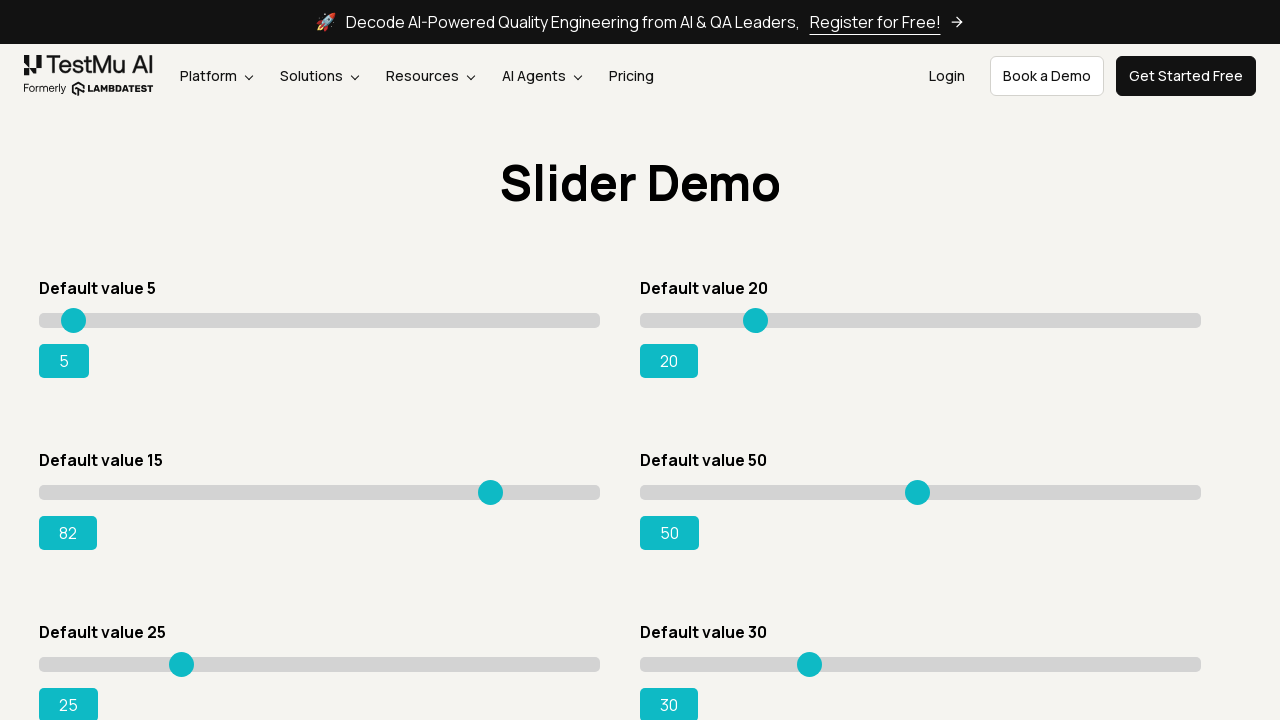

Pressed ArrowRight key (iteration 68/80) on input[type='range'][value='15']
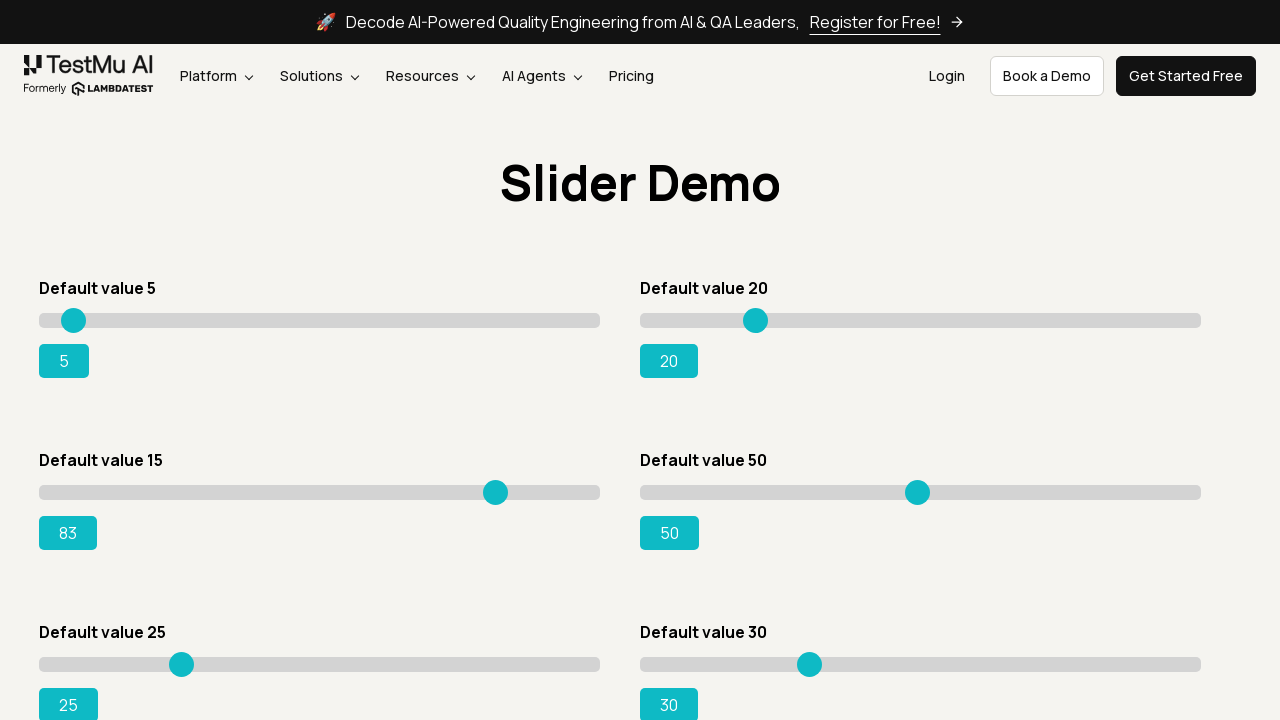

Waited 100ms for slider movement (iteration 68/80)
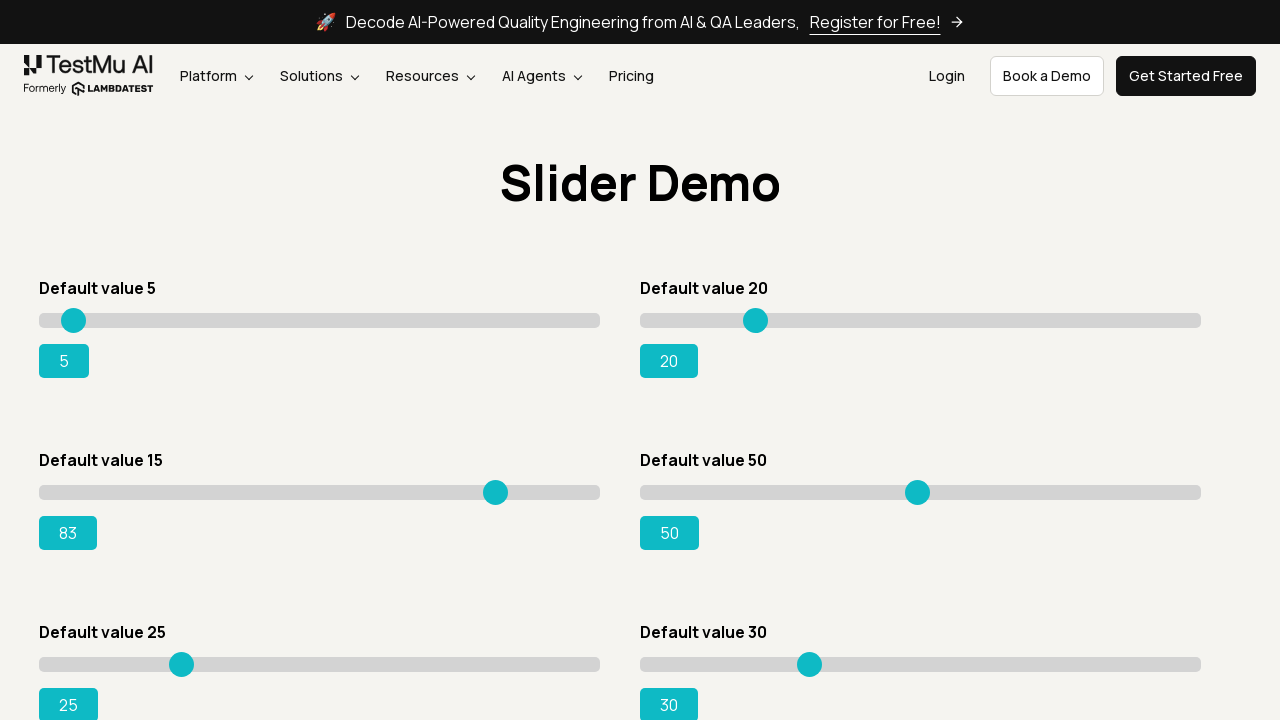

Pressed ArrowRight key (iteration 69/80) on input[type='range'][value='15']
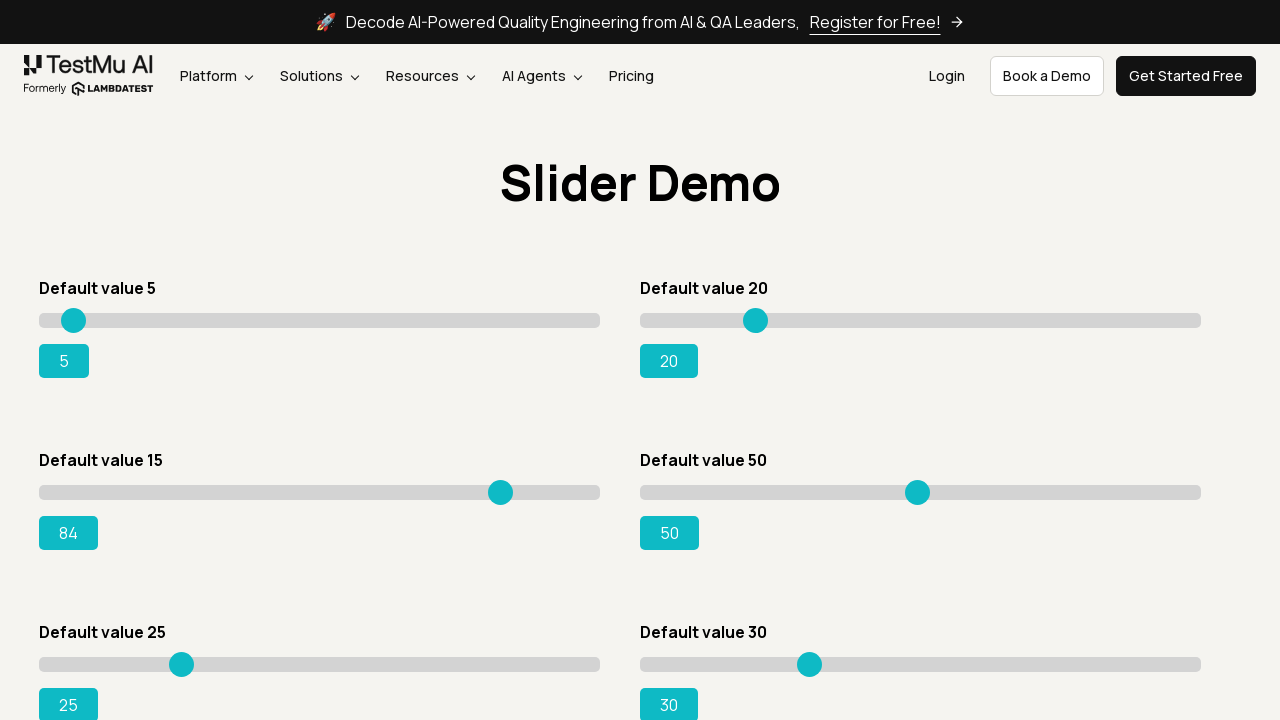

Waited 100ms for slider movement (iteration 69/80)
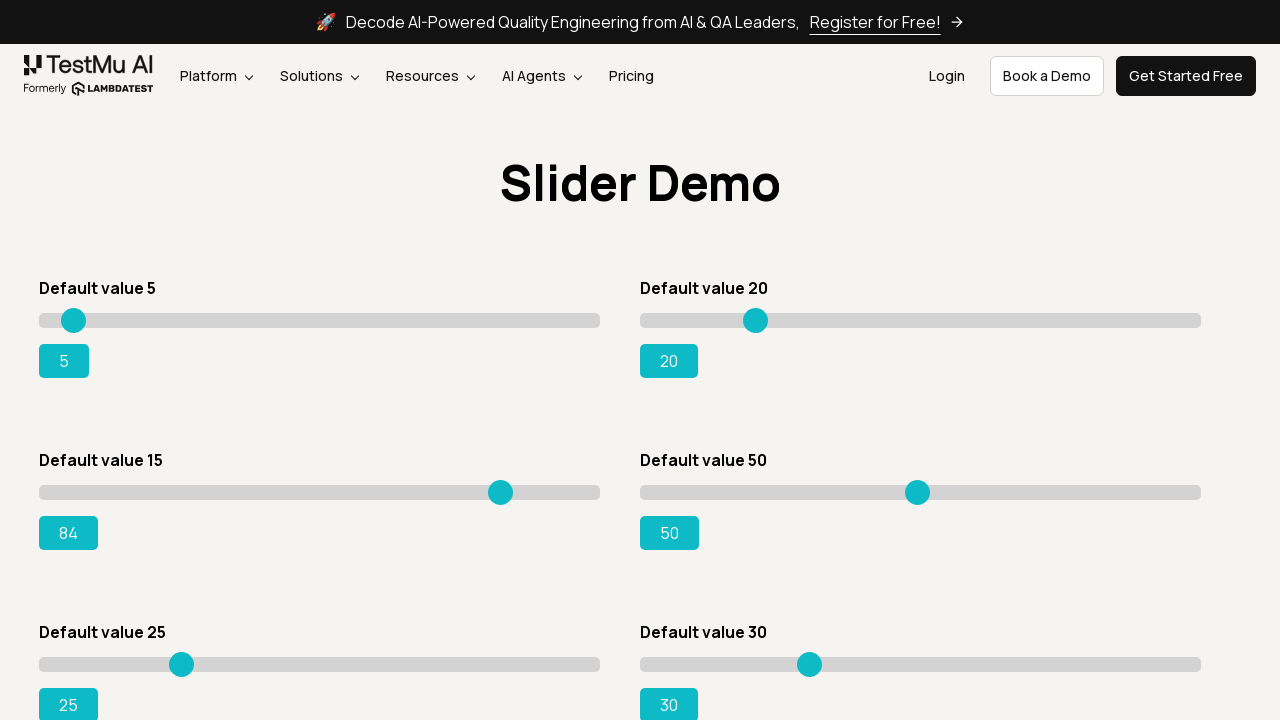

Pressed ArrowRight key (iteration 70/80) on input[type='range'][value='15']
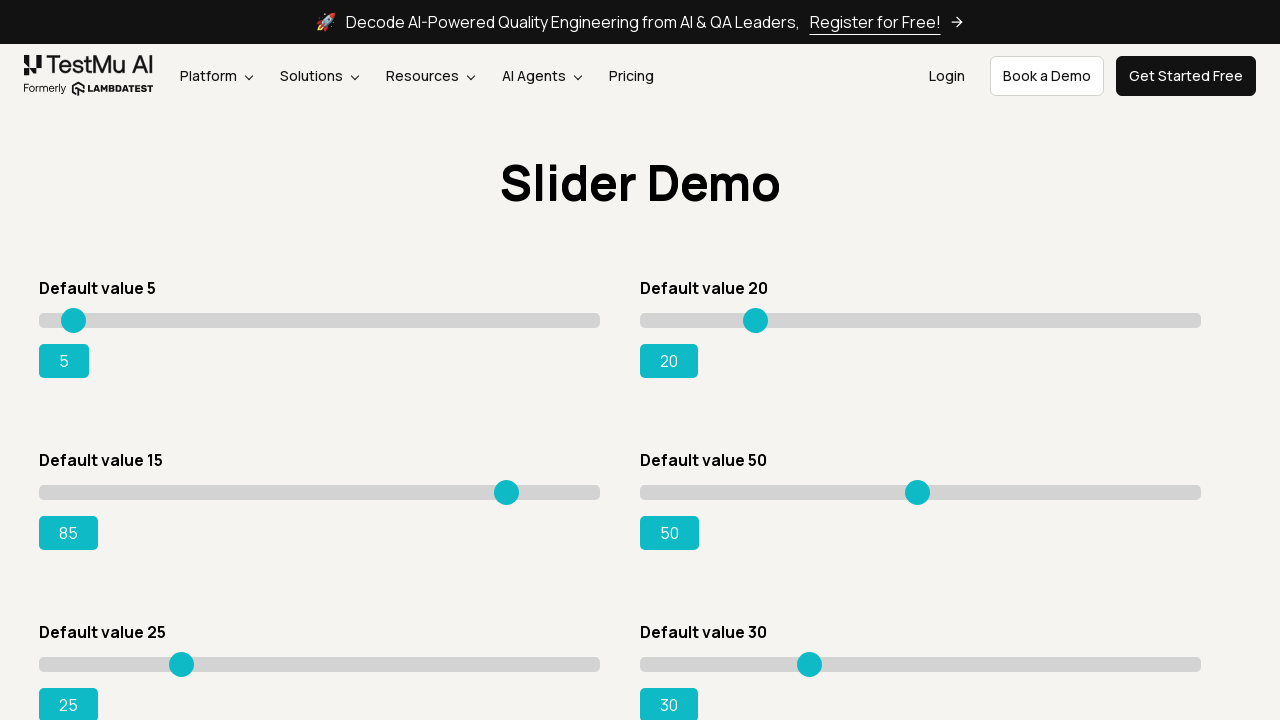

Waited 100ms for slider movement (iteration 70/80)
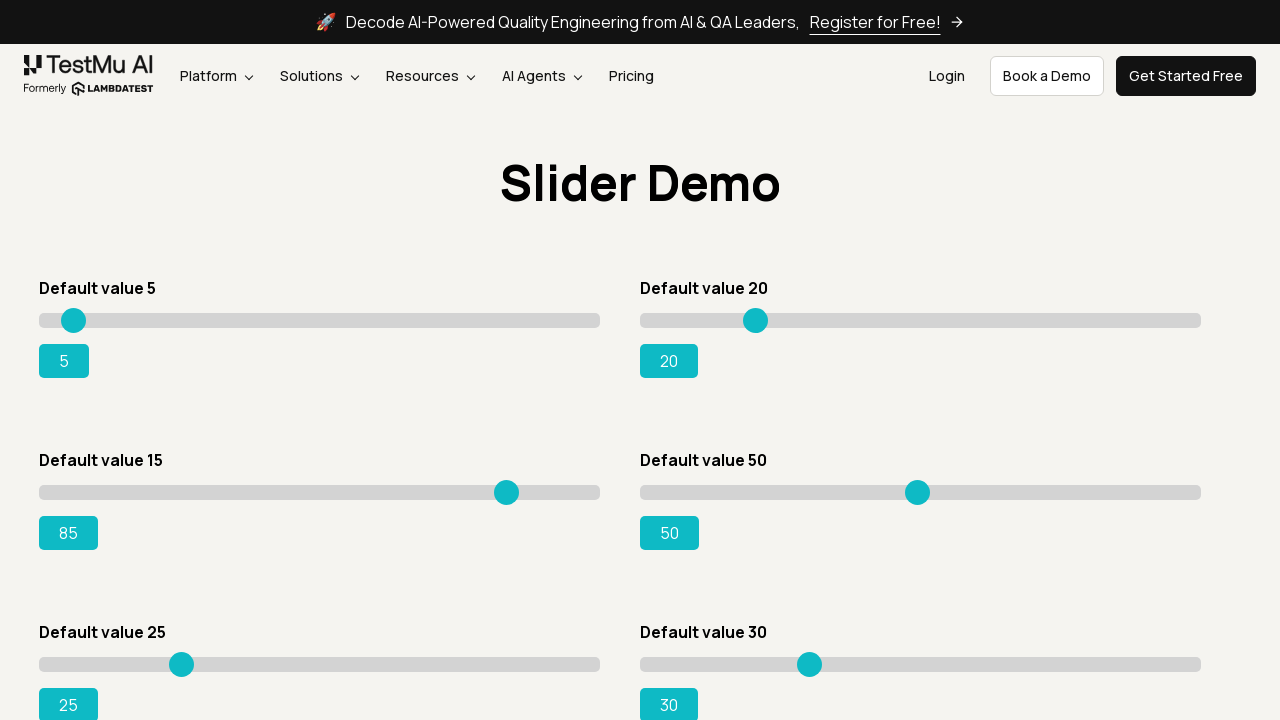

Pressed ArrowRight key (iteration 71/80) on input[type='range'][value='15']
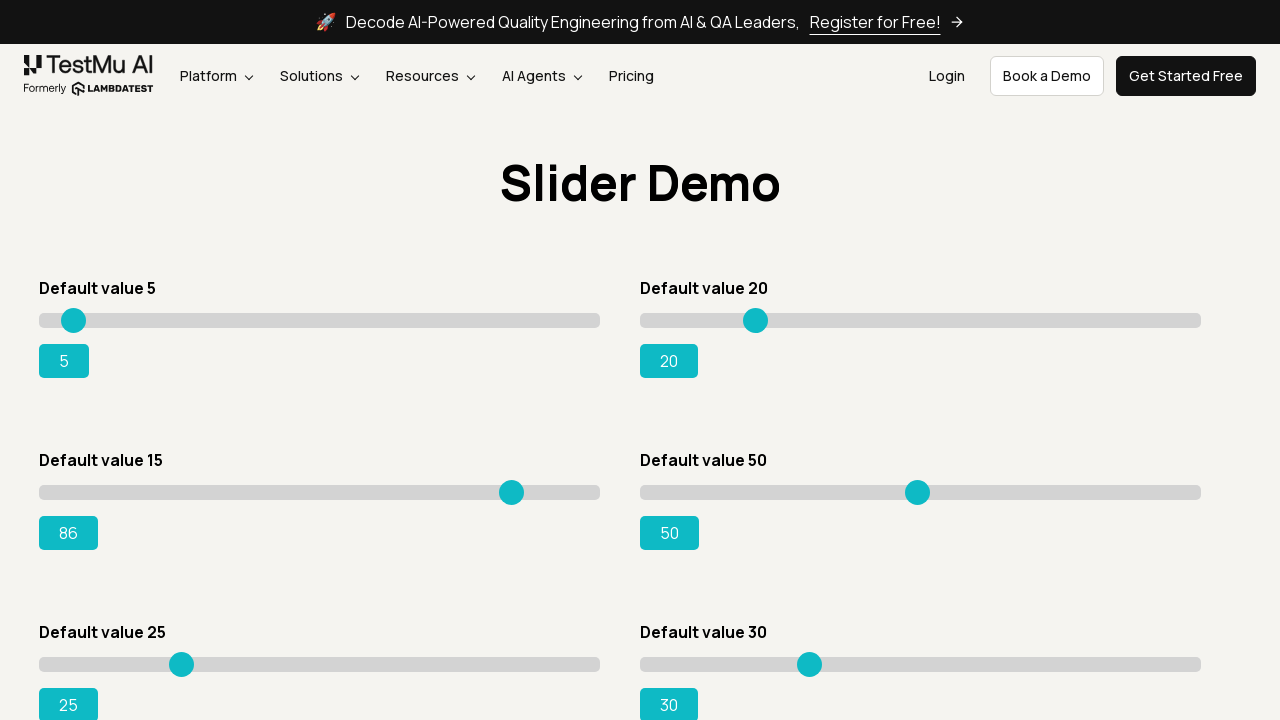

Waited 100ms for slider movement (iteration 71/80)
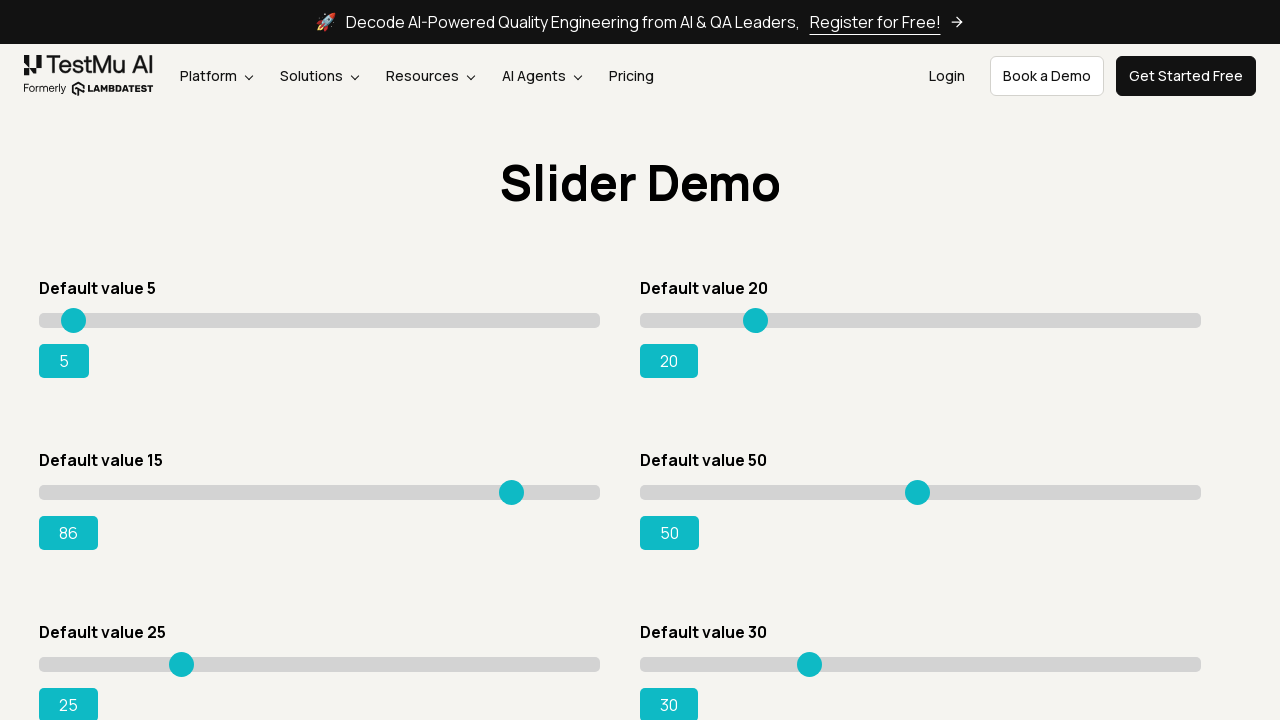

Pressed ArrowRight key (iteration 72/80) on input[type='range'][value='15']
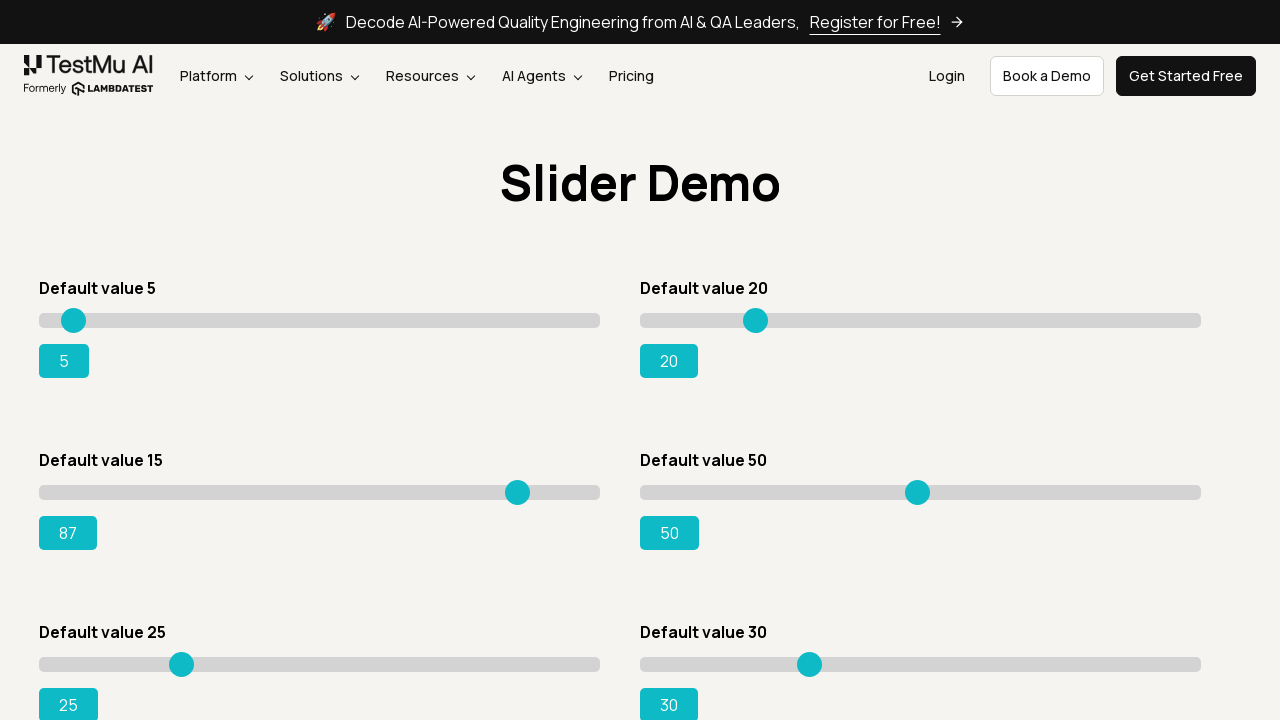

Waited 100ms for slider movement (iteration 72/80)
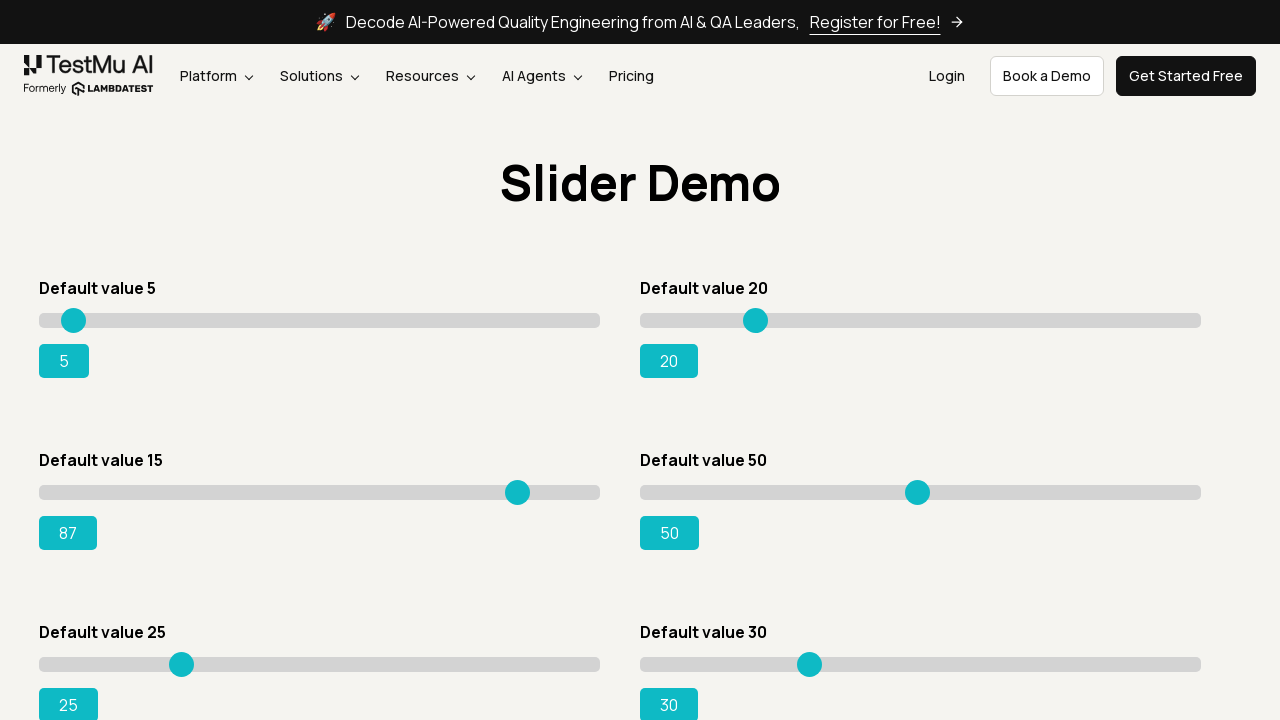

Pressed ArrowRight key (iteration 73/80) on input[type='range'][value='15']
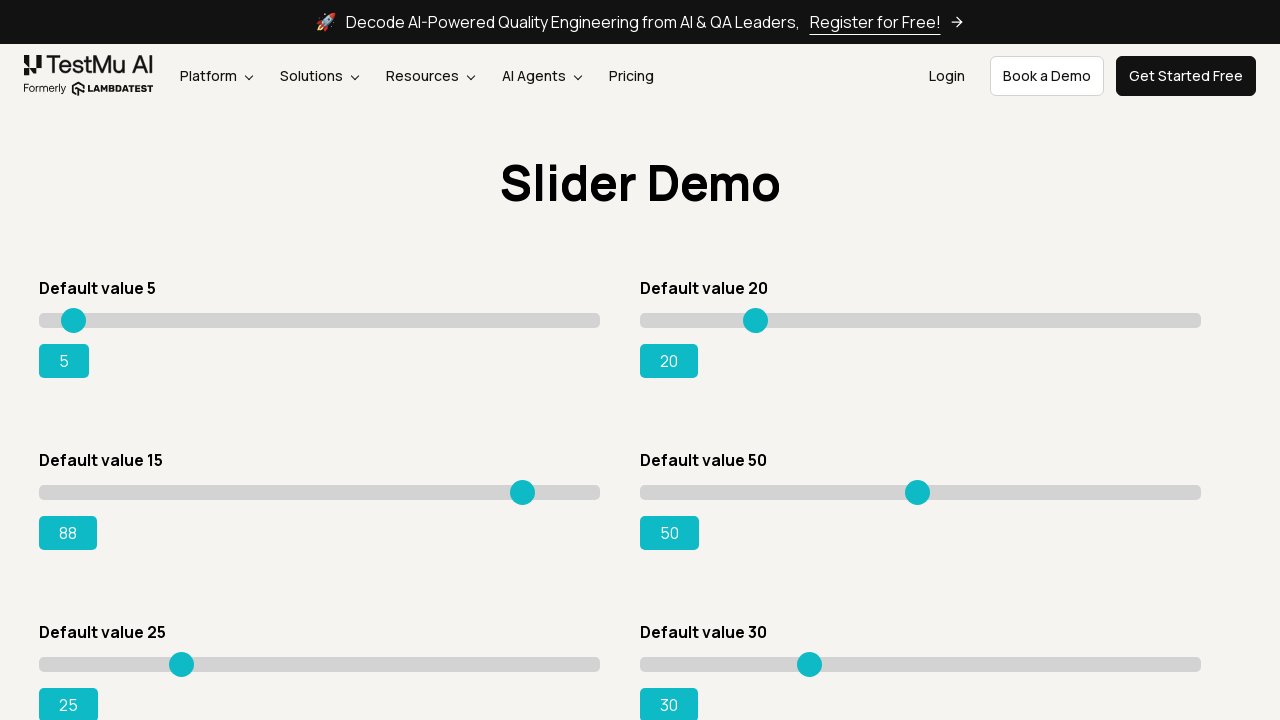

Waited 100ms for slider movement (iteration 73/80)
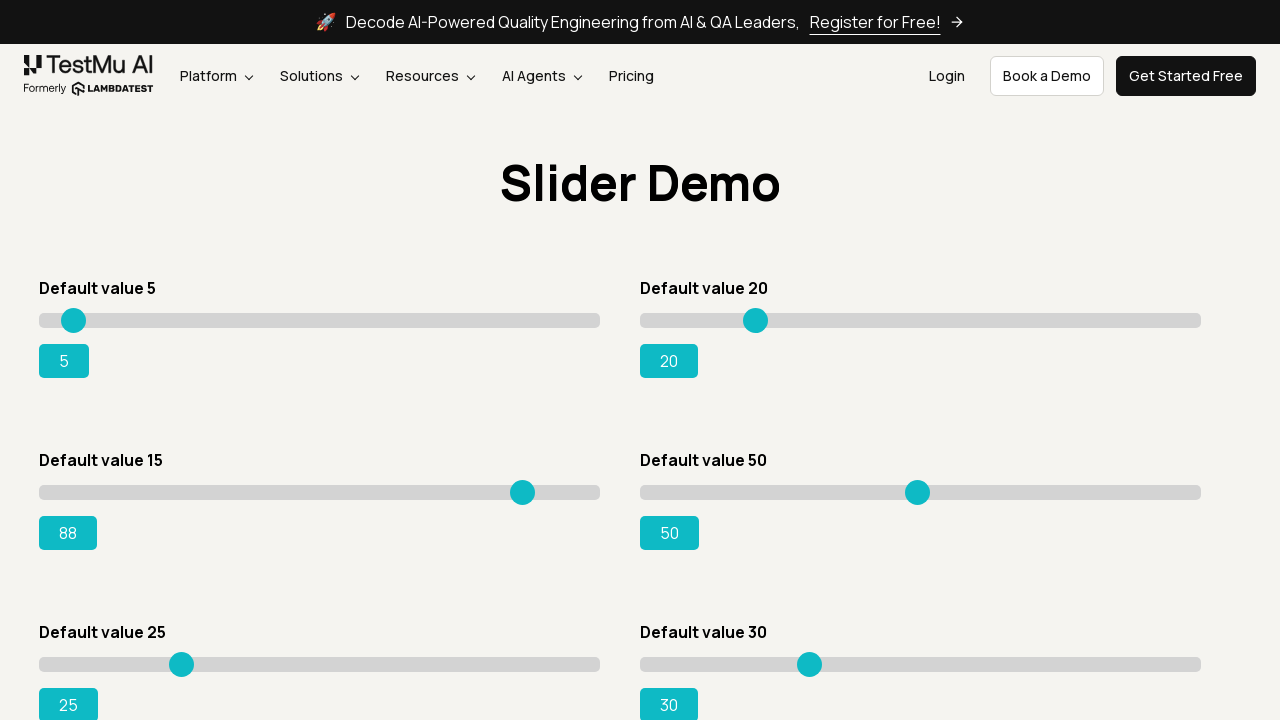

Pressed ArrowRight key (iteration 74/80) on input[type='range'][value='15']
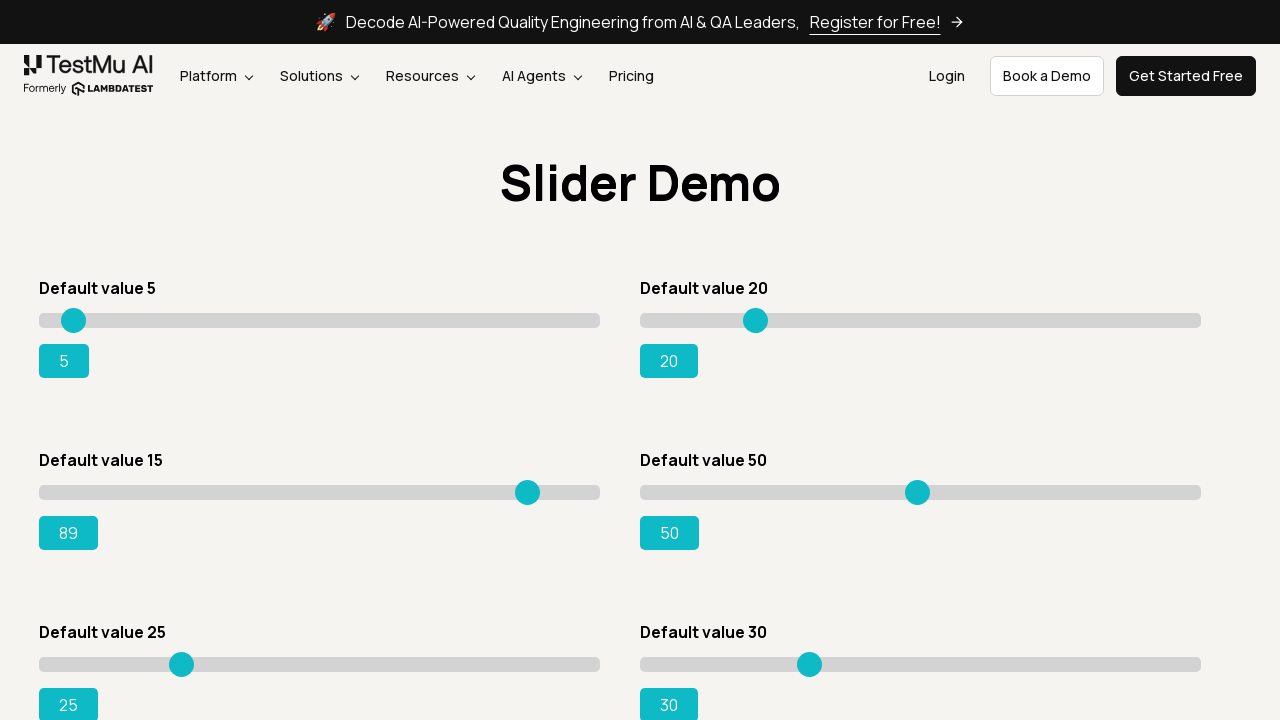

Waited 100ms for slider movement (iteration 74/80)
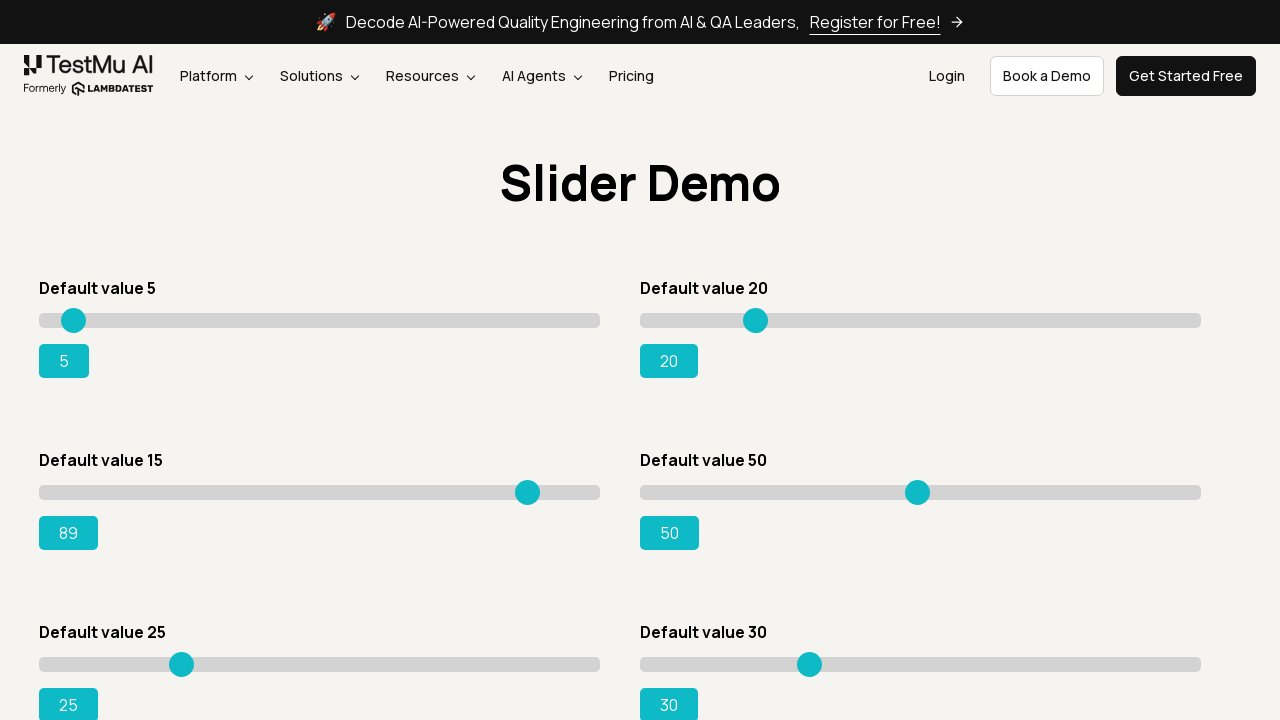

Pressed ArrowRight key (iteration 75/80) on input[type='range'][value='15']
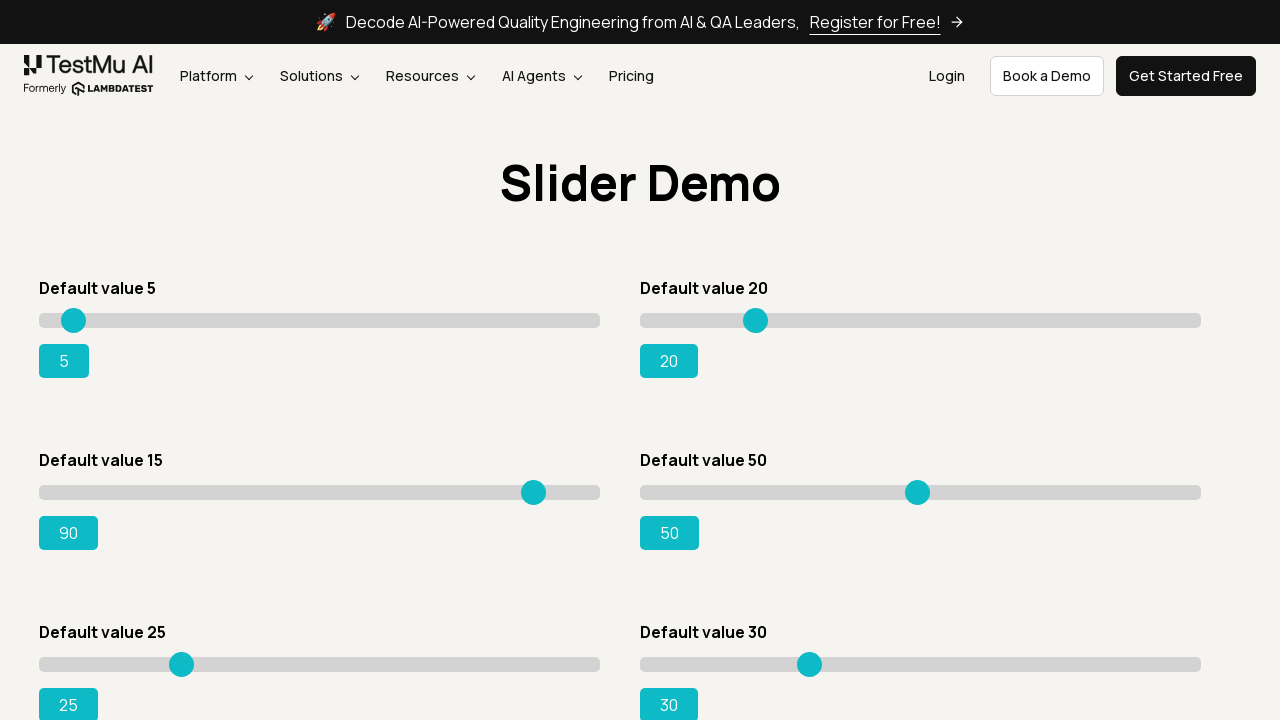

Waited 100ms for slider movement (iteration 75/80)
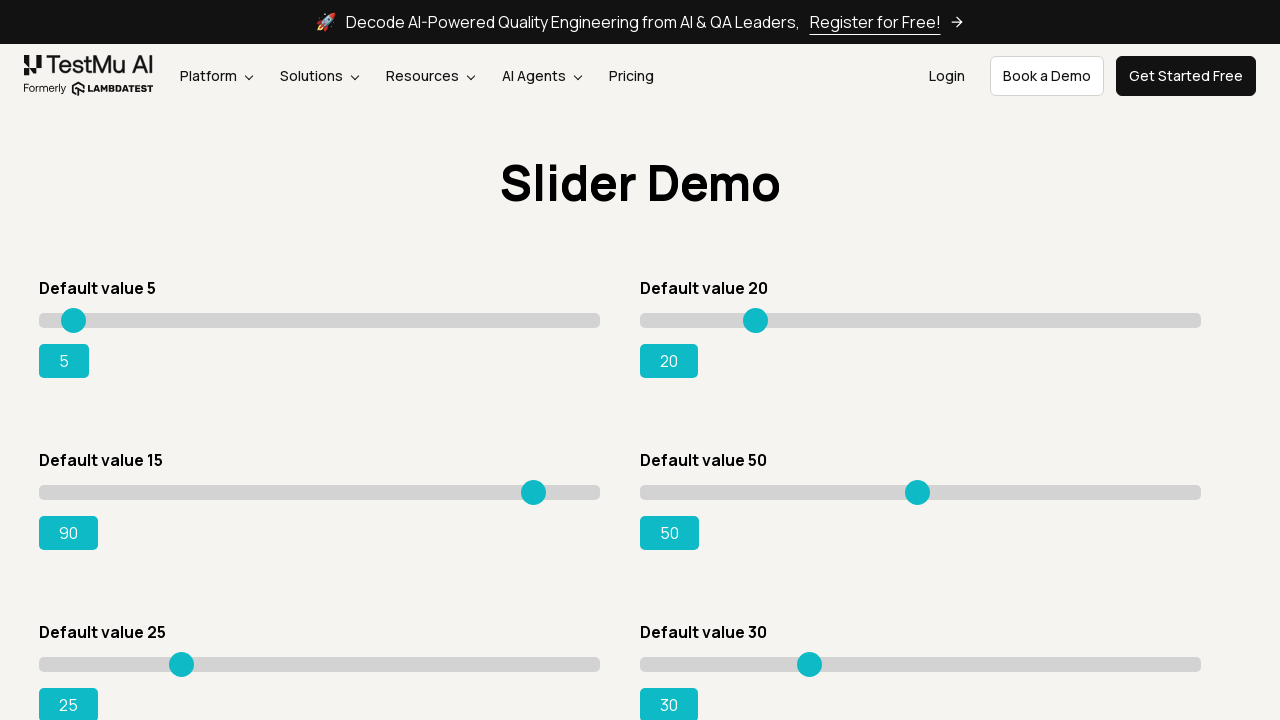

Pressed ArrowRight key (iteration 76/80) on input[type='range'][value='15']
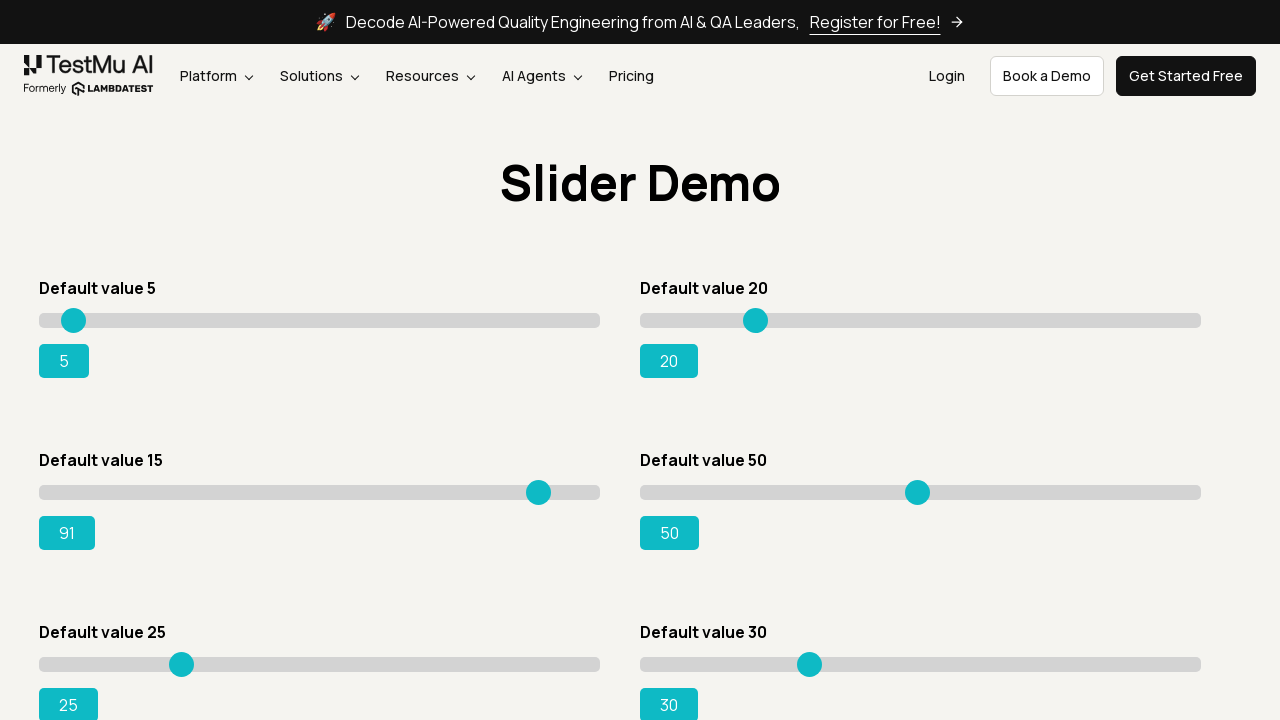

Waited 100ms for slider movement (iteration 76/80)
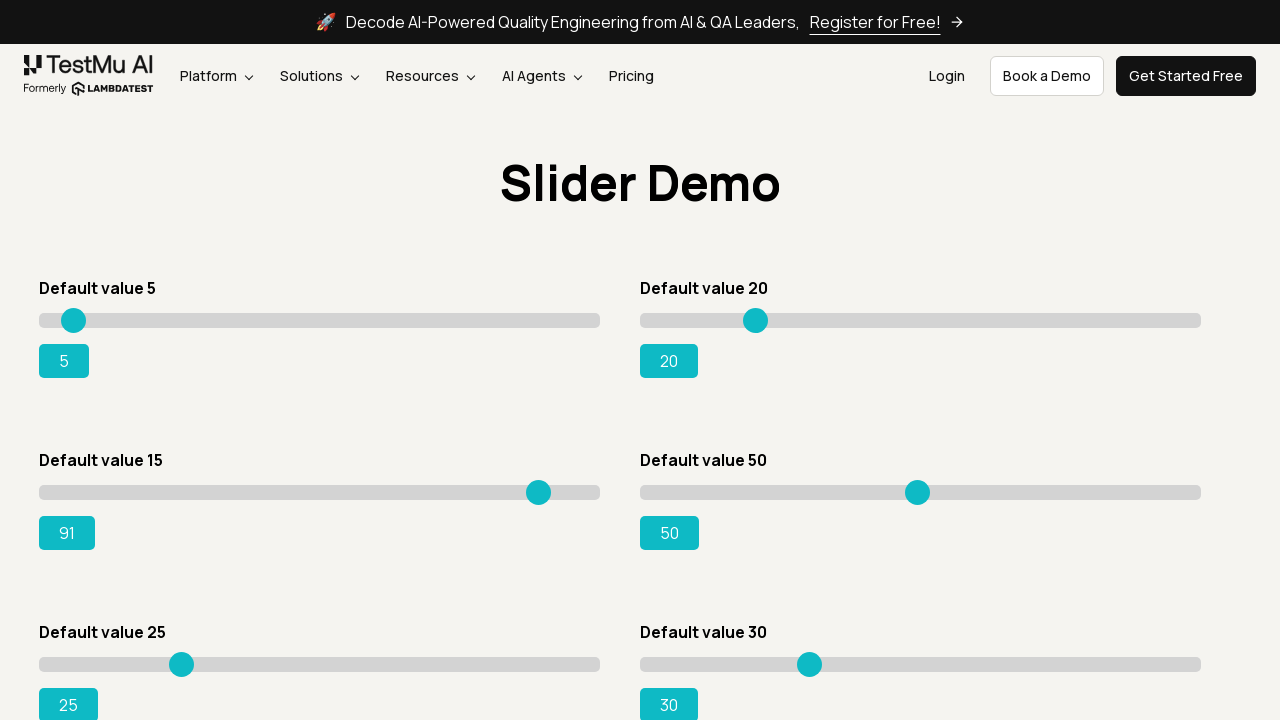

Pressed ArrowRight key (iteration 77/80) on input[type='range'][value='15']
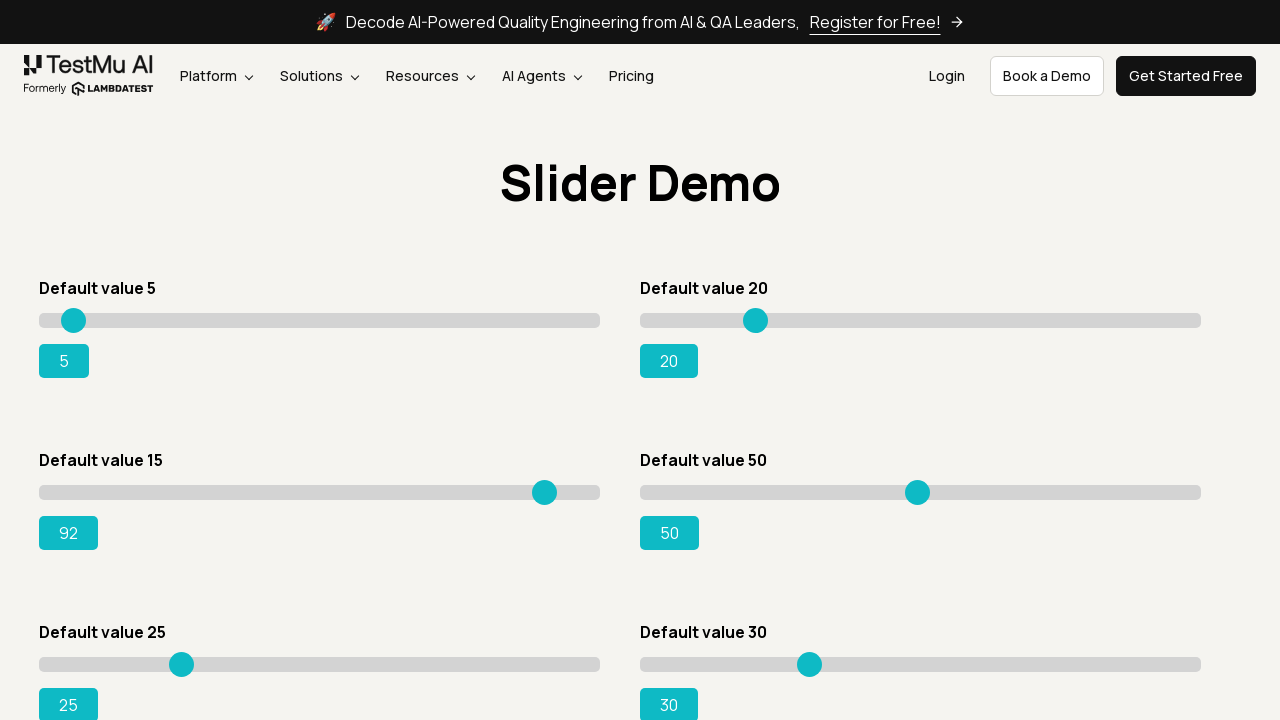

Waited 100ms for slider movement (iteration 77/80)
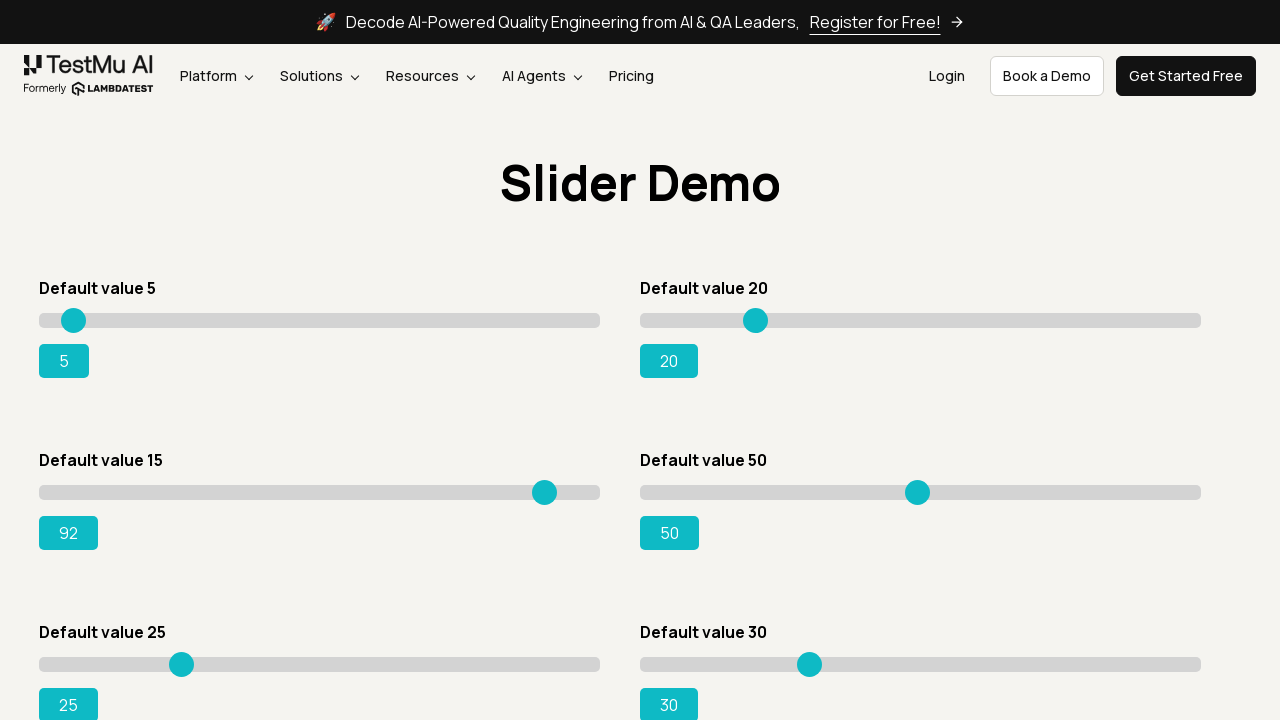

Pressed ArrowRight key (iteration 78/80) on input[type='range'][value='15']
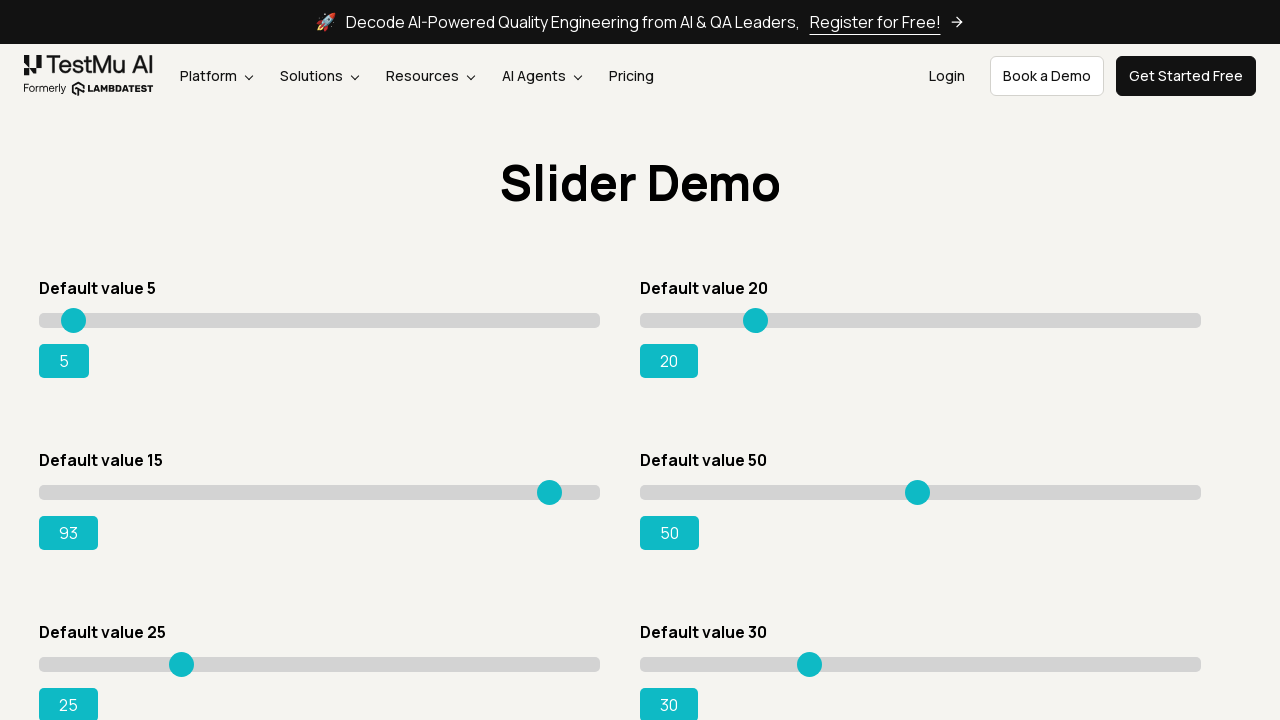

Waited 100ms for slider movement (iteration 78/80)
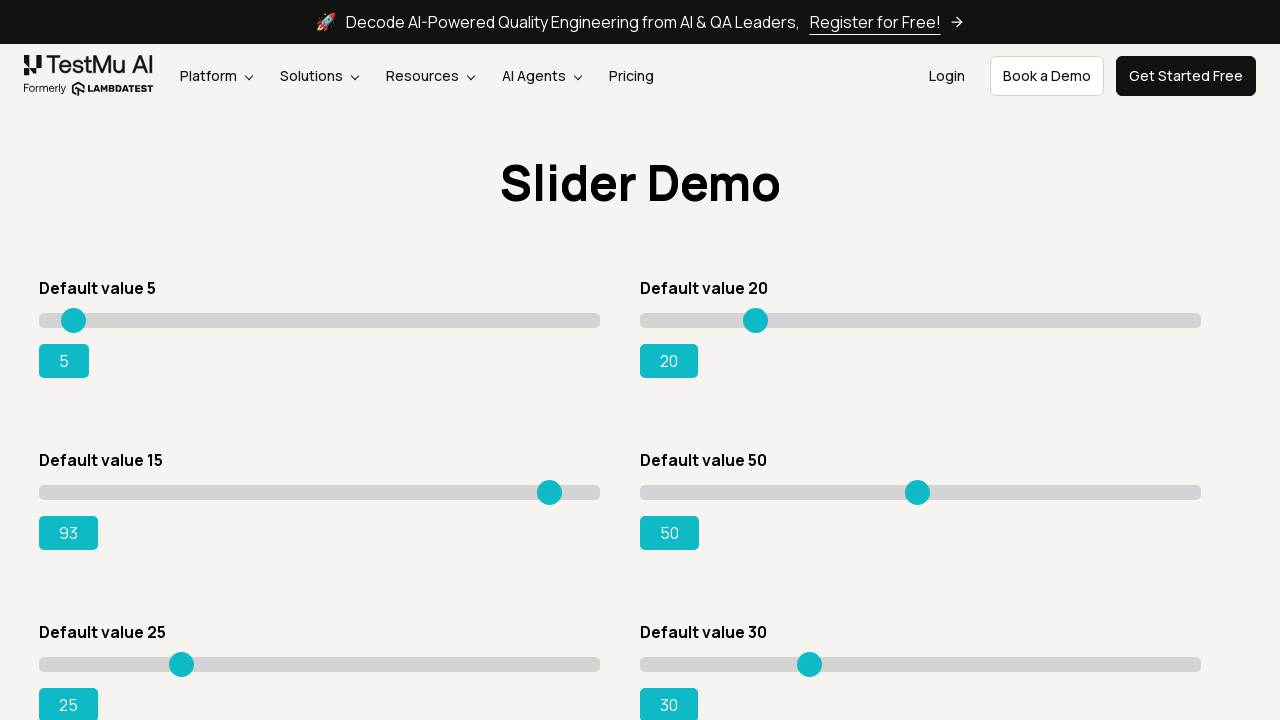

Pressed ArrowRight key (iteration 79/80) on input[type='range'][value='15']
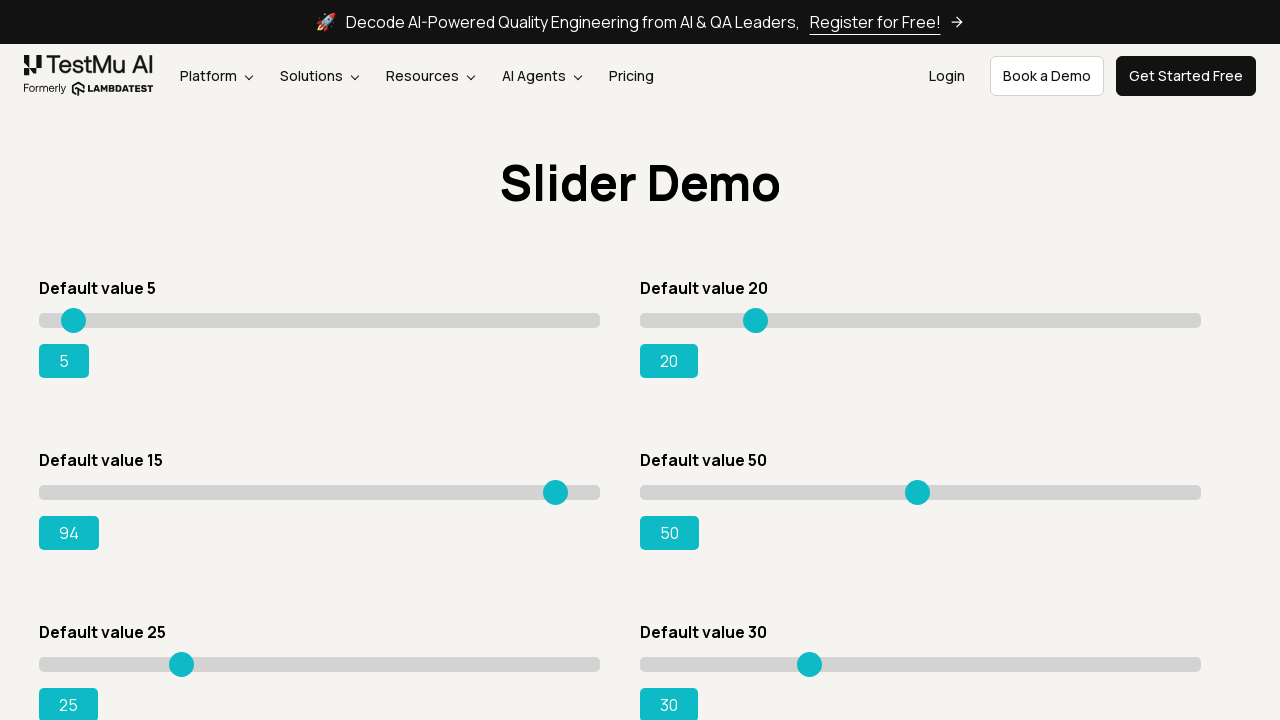

Waited 100ms for slider movement (iteration 79/80)
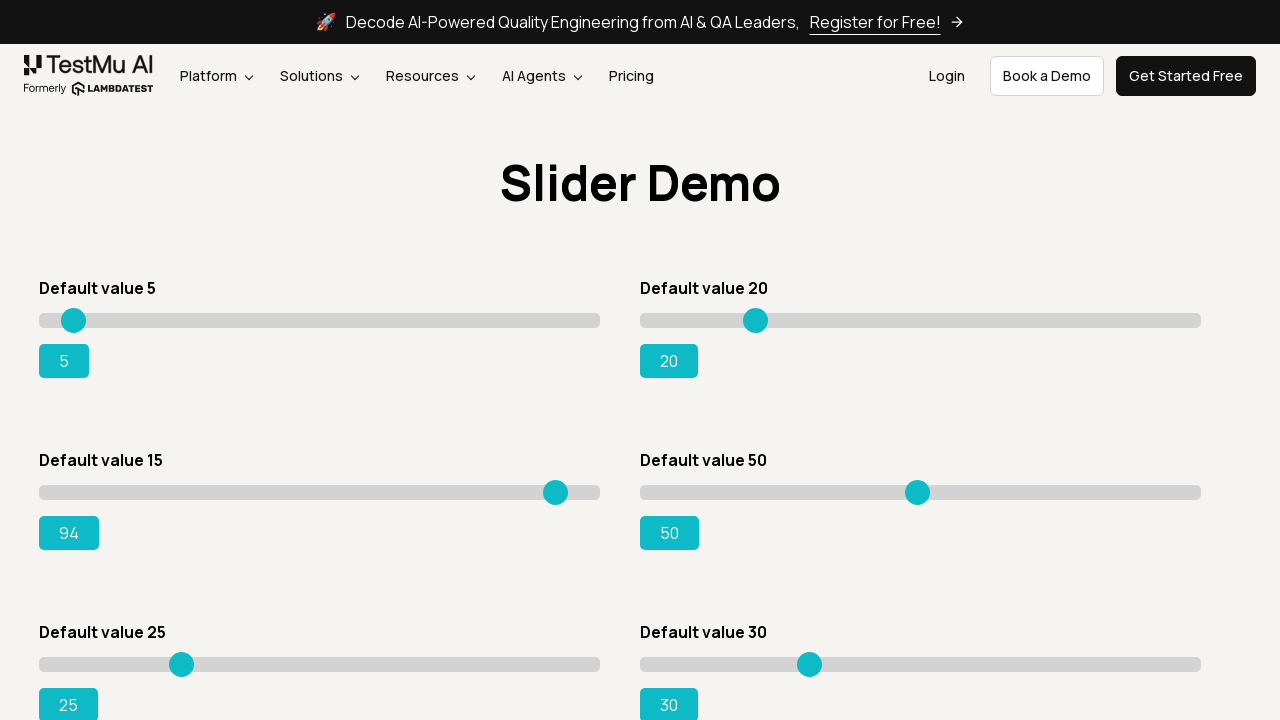

Pressed ArrowRight key (iteration 80/80) on input[type='range'][value='15']
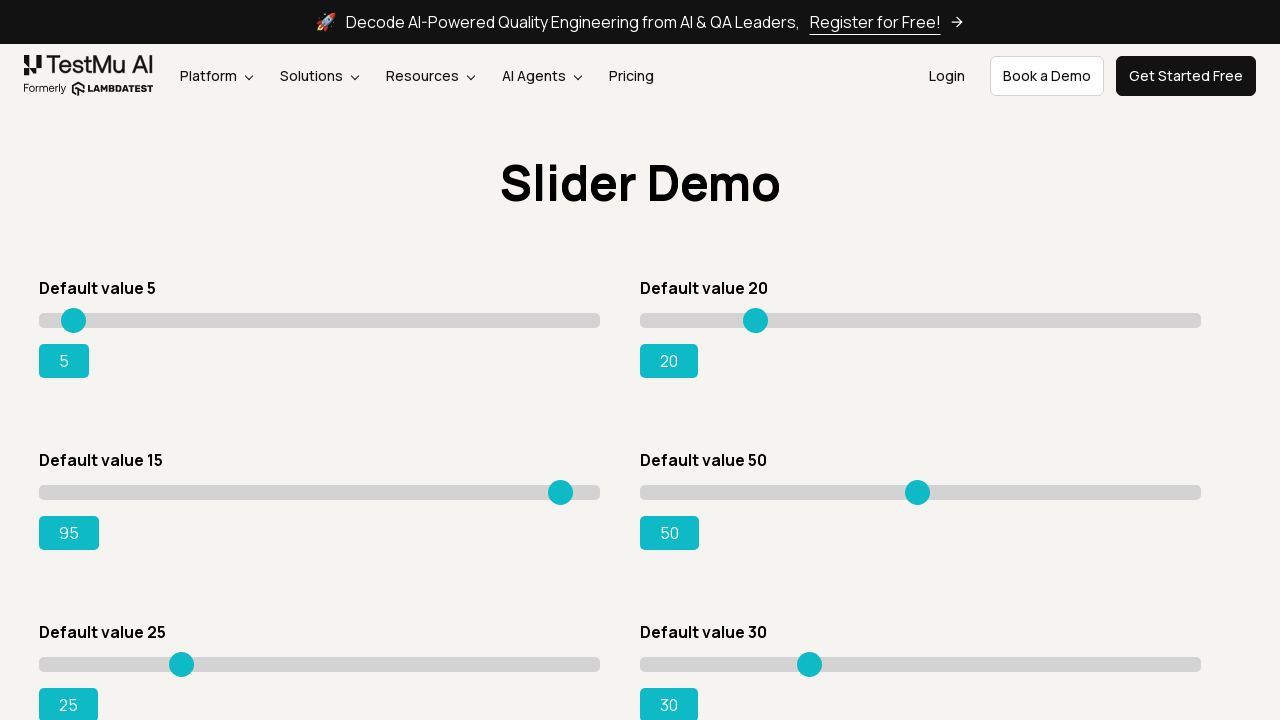

Waited 100ms for slider movement (iteration 80/80)
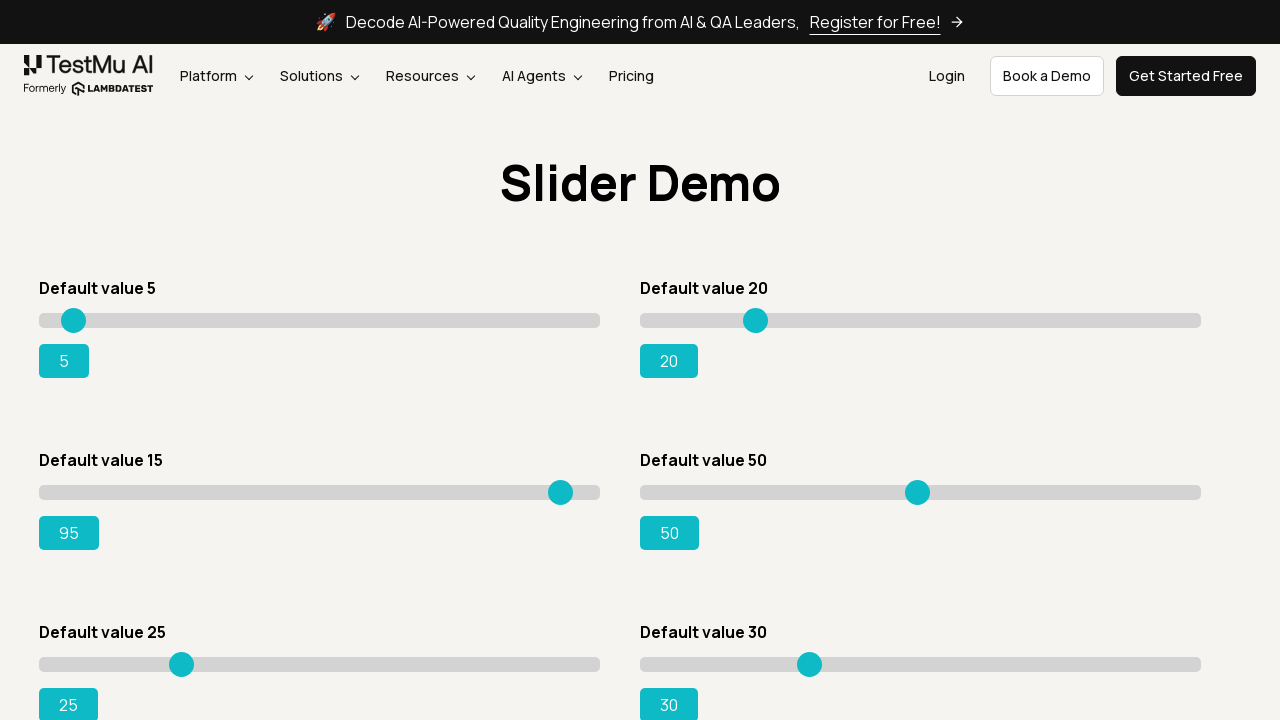

Slider successfully moved to value 95
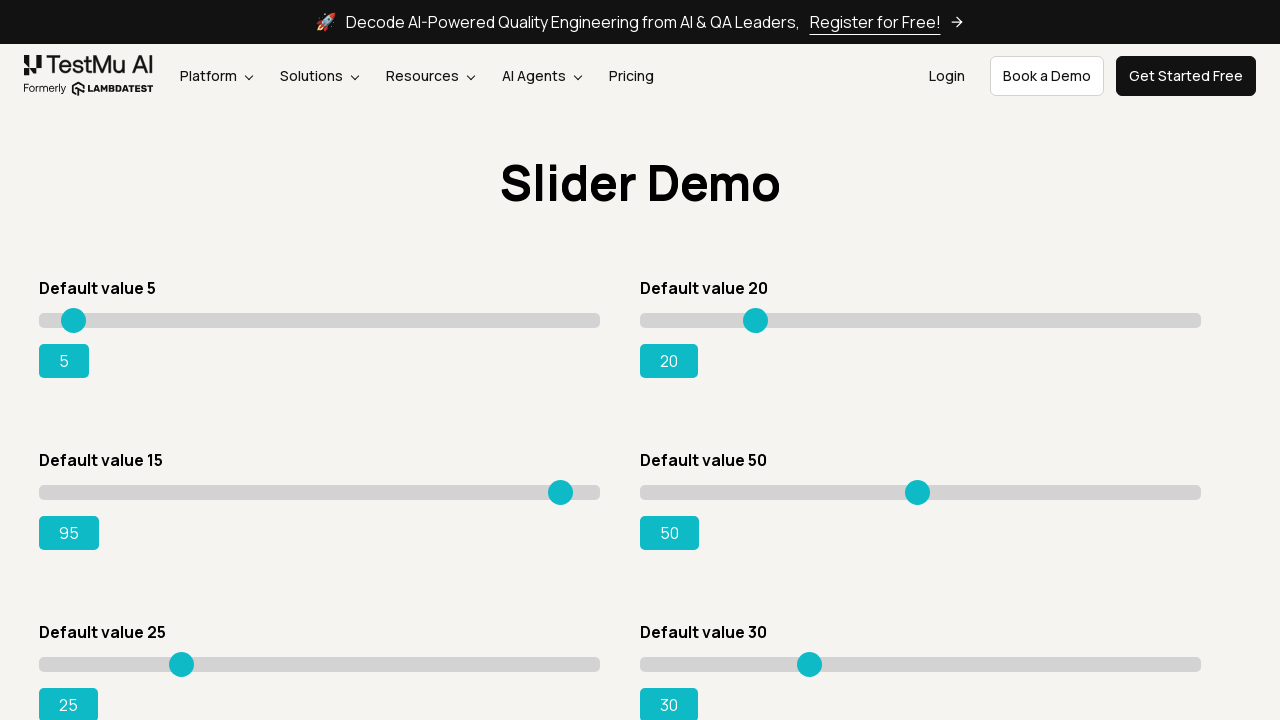

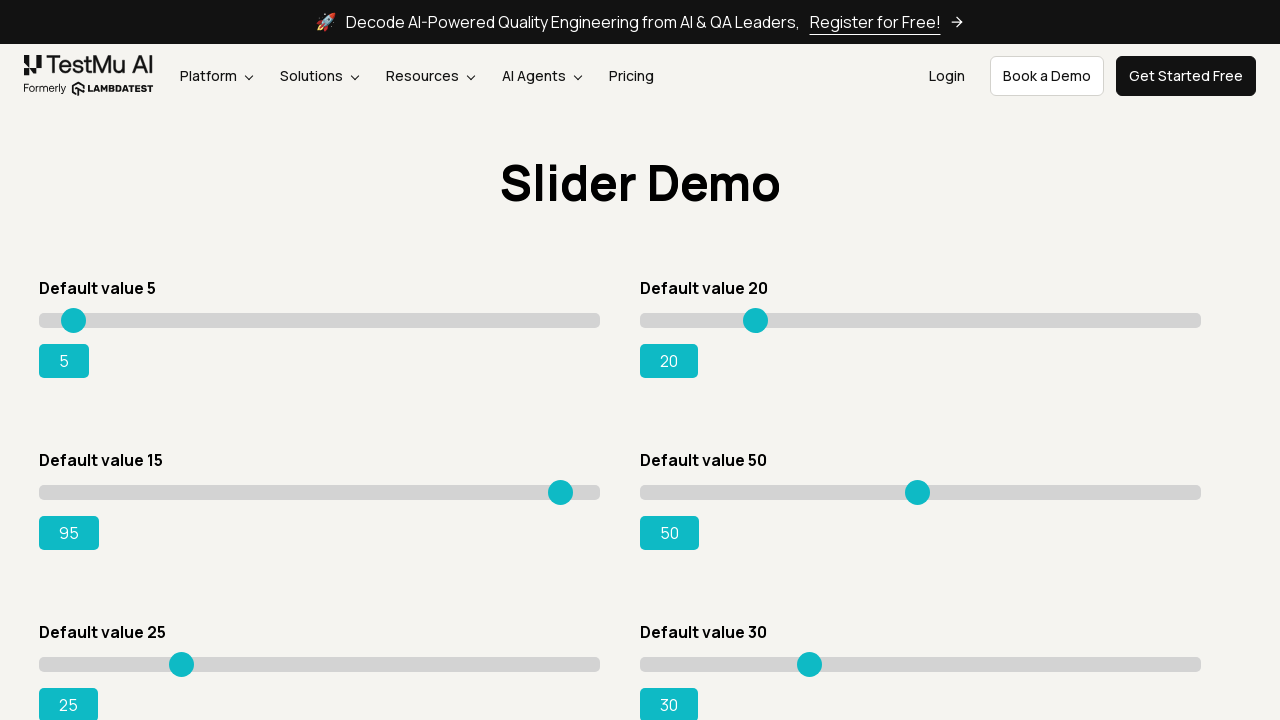